Tests infinite scroll functionality on a quotes website by scrolling down the page multiple times and waiting for new content to load dynamically.

Starting URL: https://quotes.toscrape.com/scroll

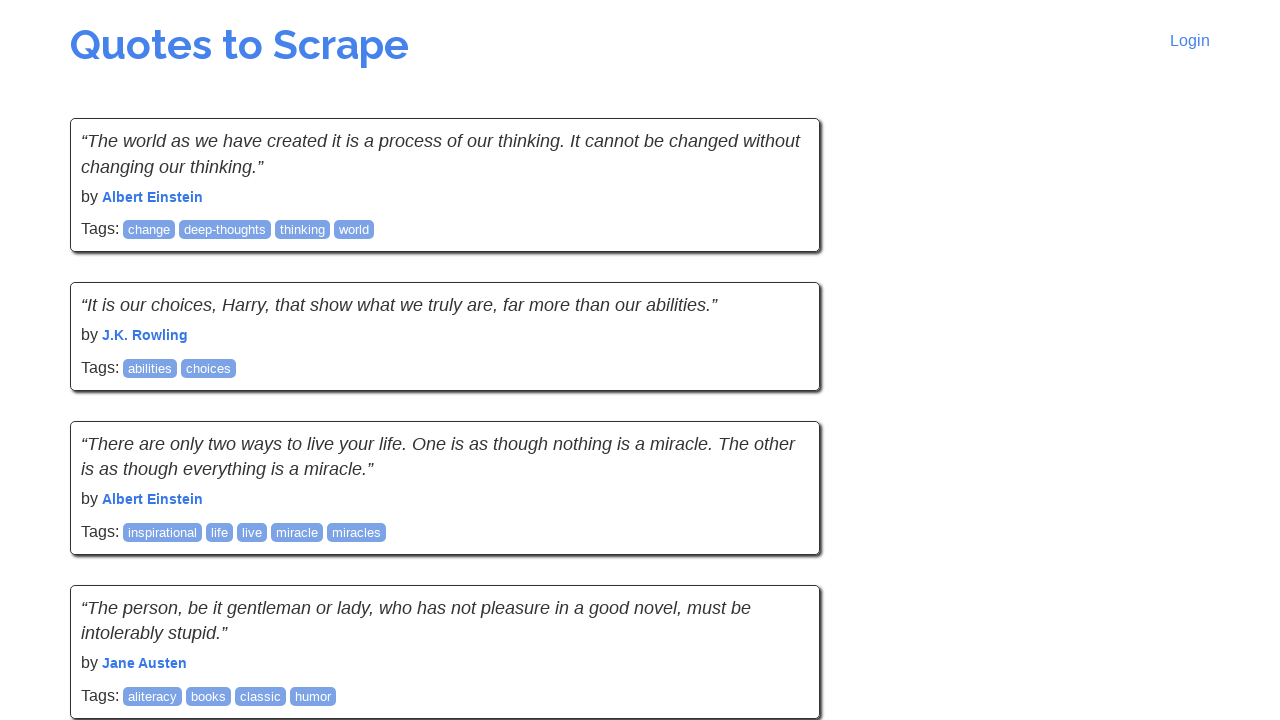

Waited for initial quotes to load
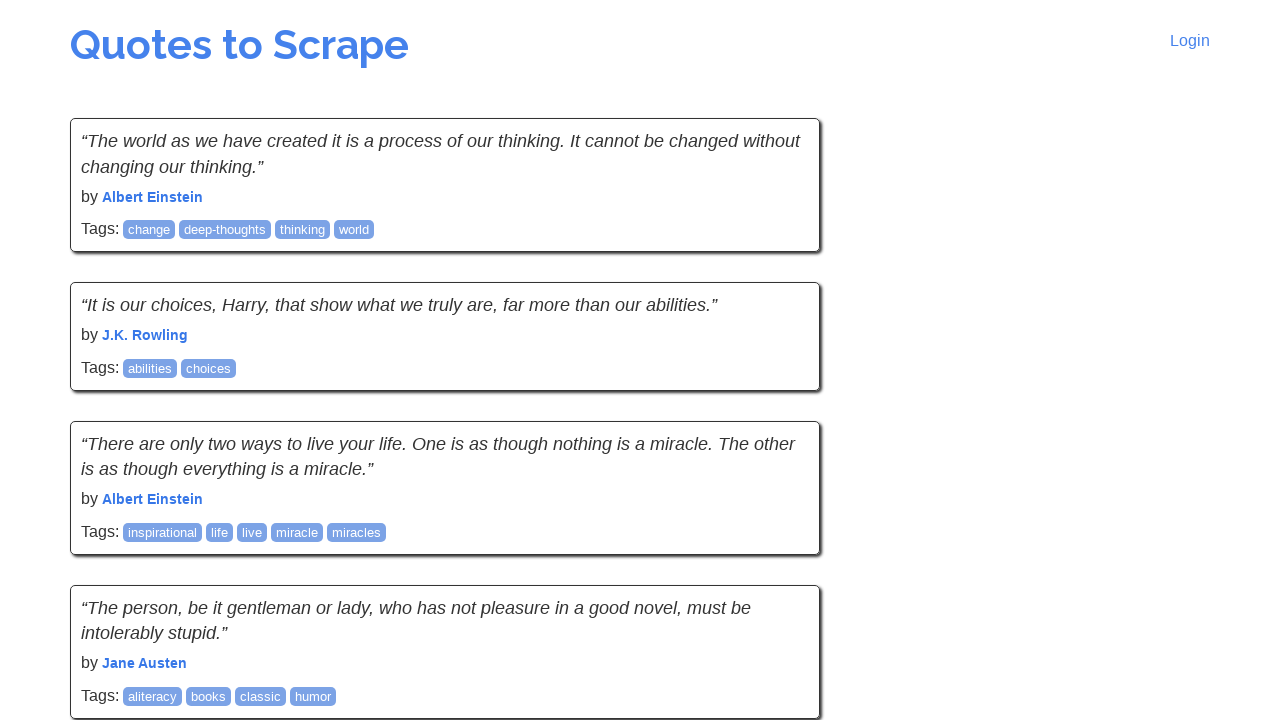

Retrieved initial page height: 1605
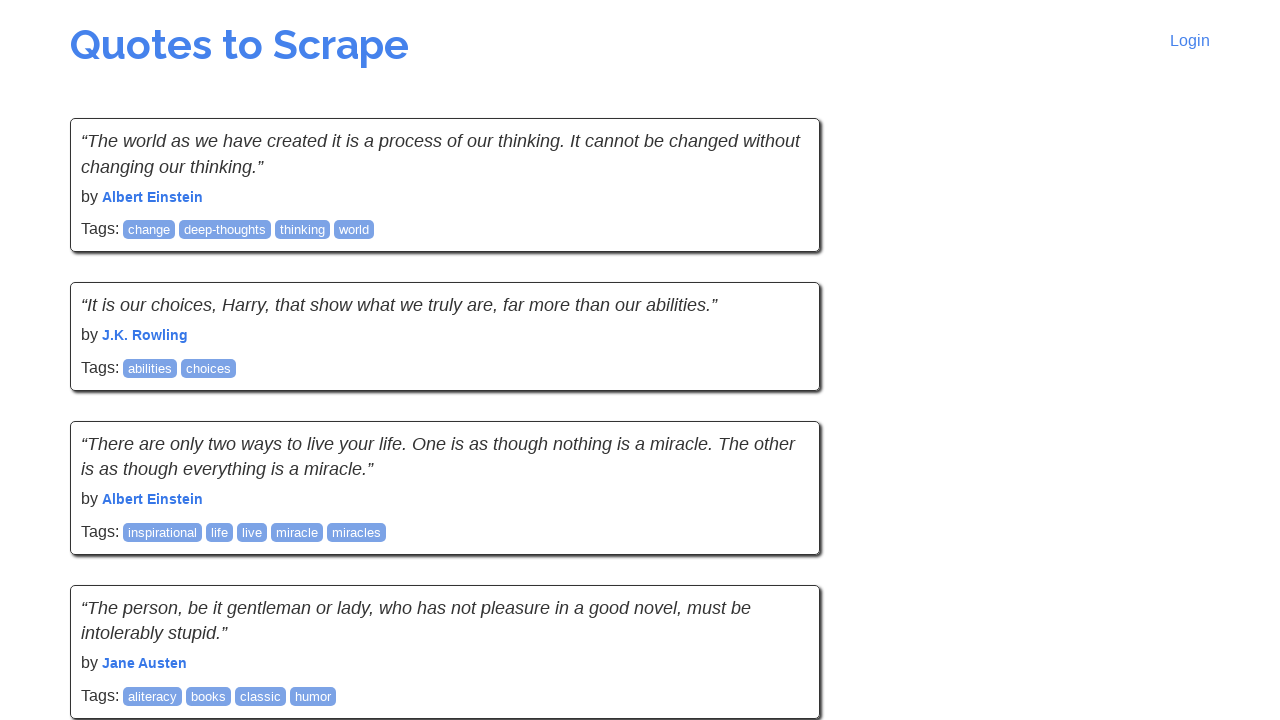

Network idle state reached before scroll attempt 1
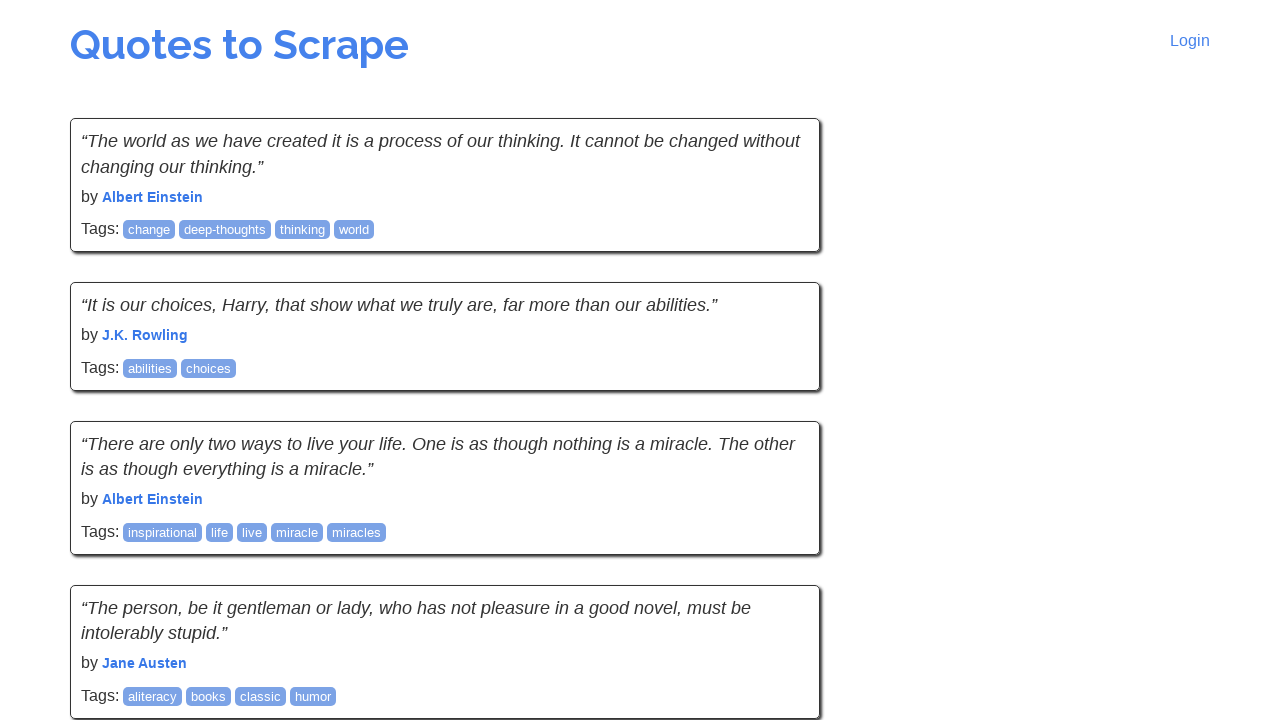

Retrieved previous scroll position: 0
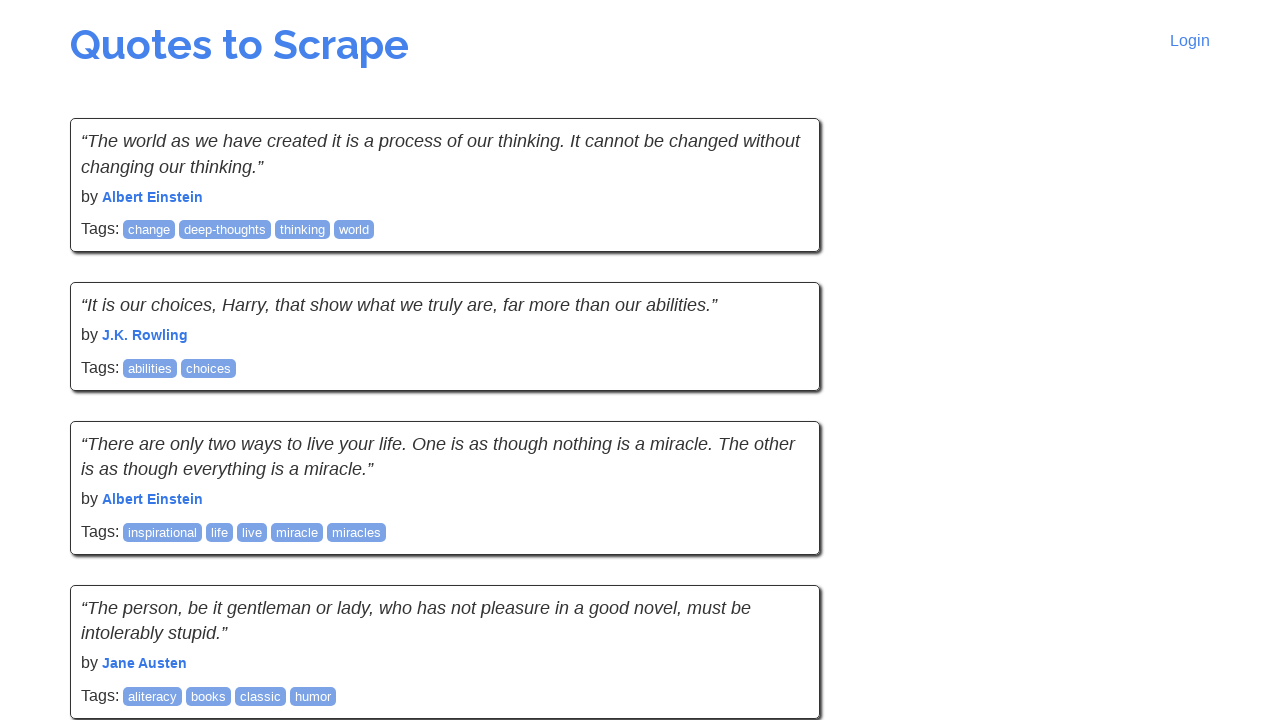

Retrieved previous page height: 1605
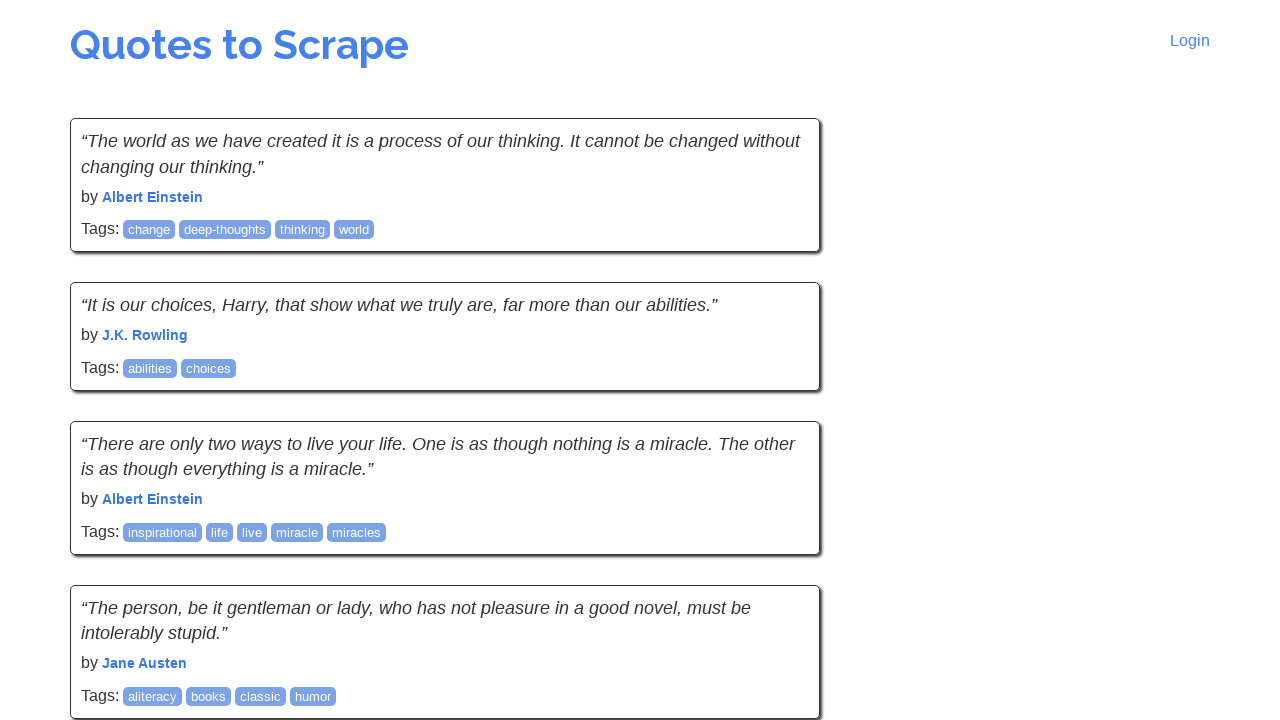

Scrolled down 895 pixels using mouse wheel
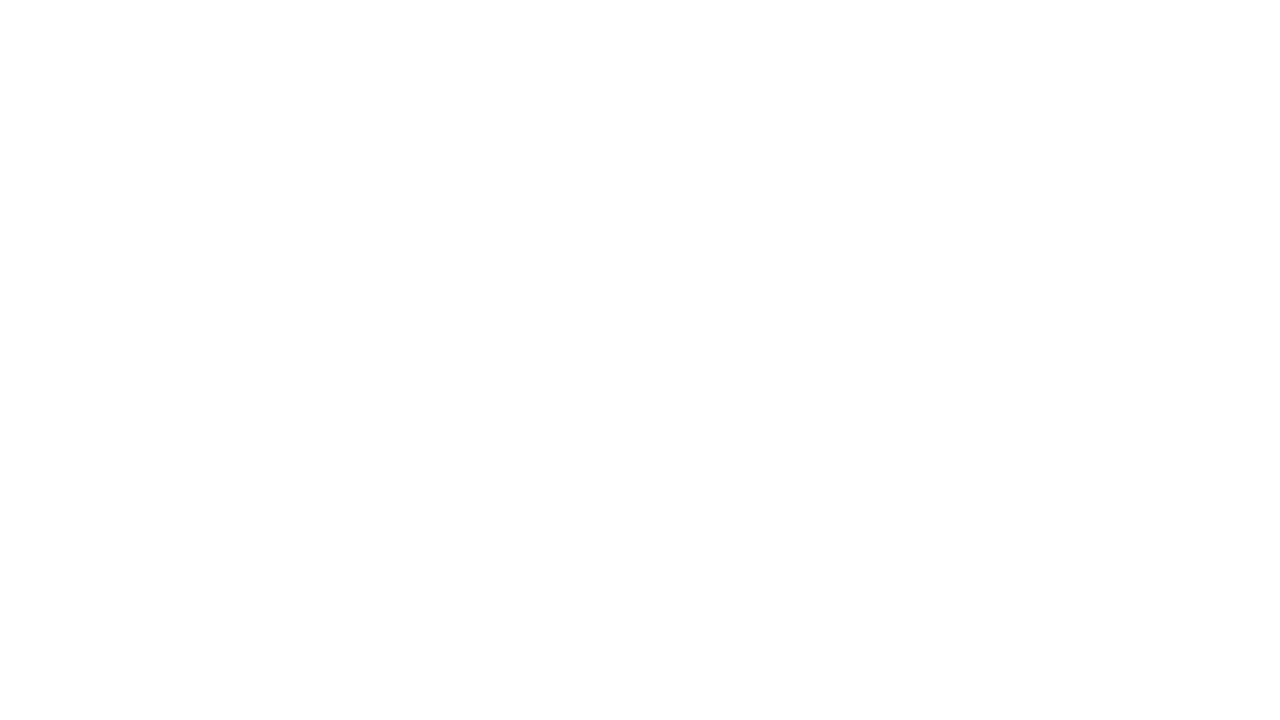

Paused for 2 seconds to allow content to load
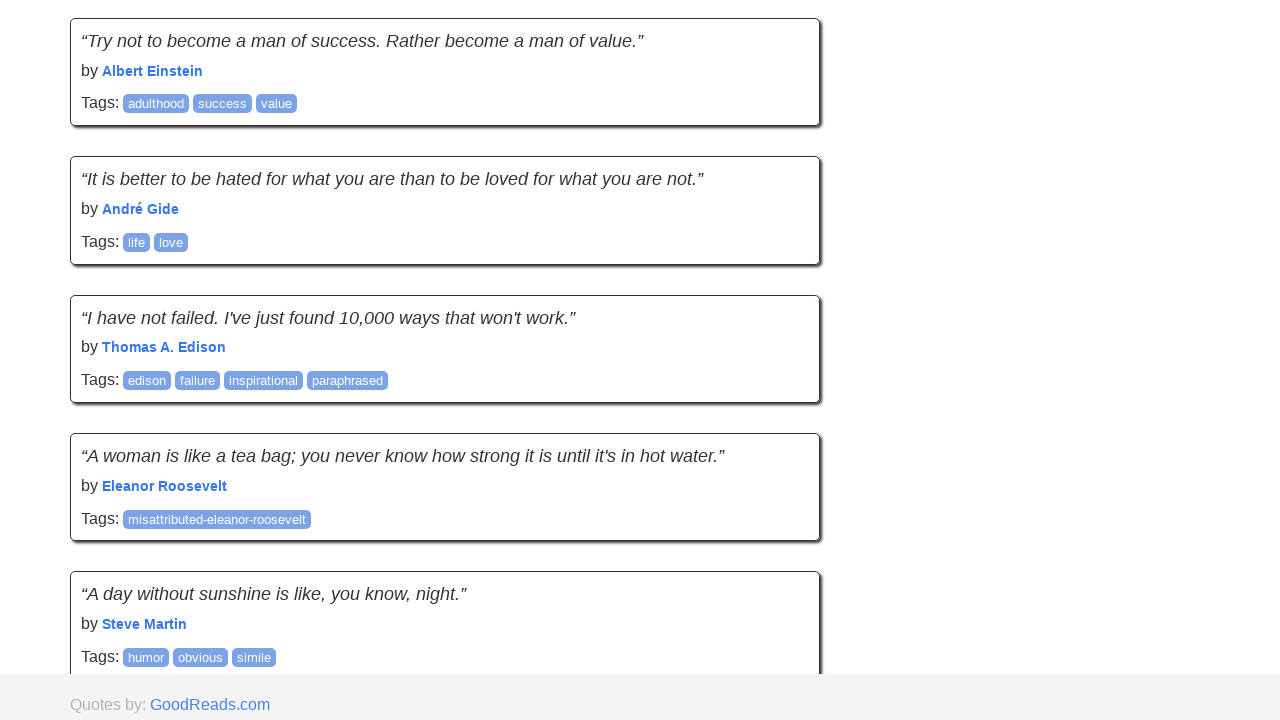

Retrieved new scroll position: 895
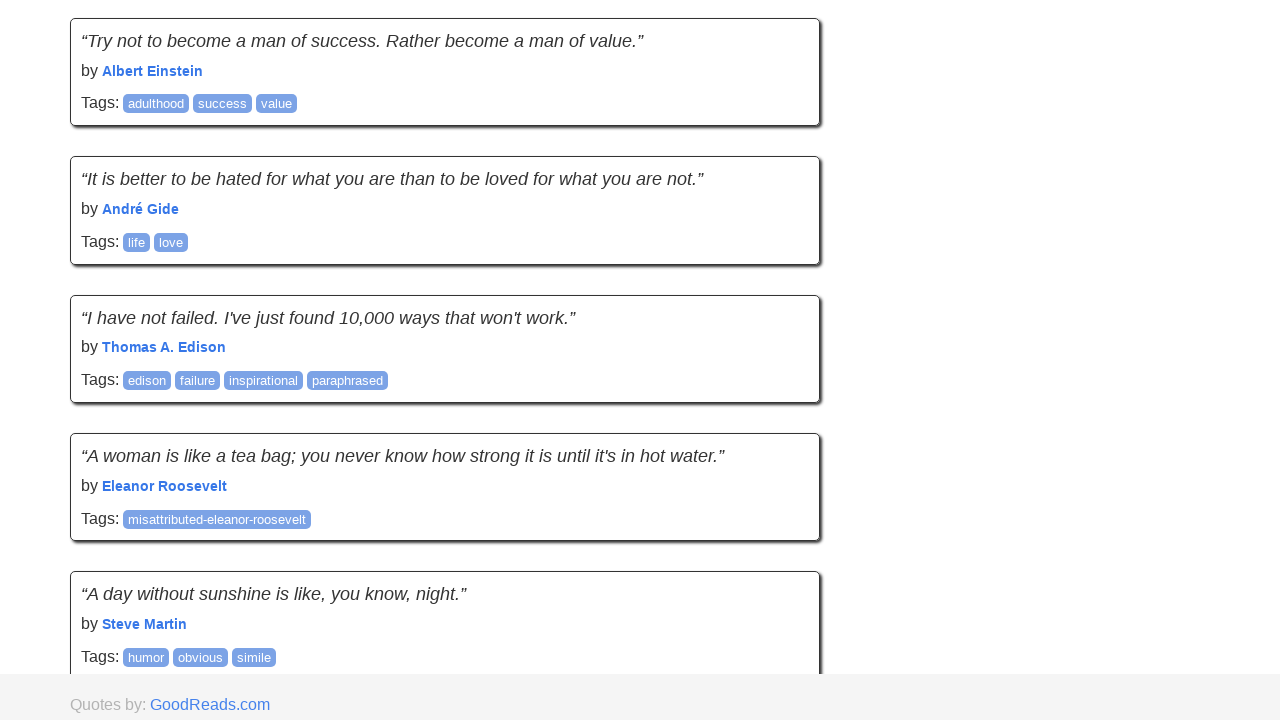

Retrieved new page height: 1605
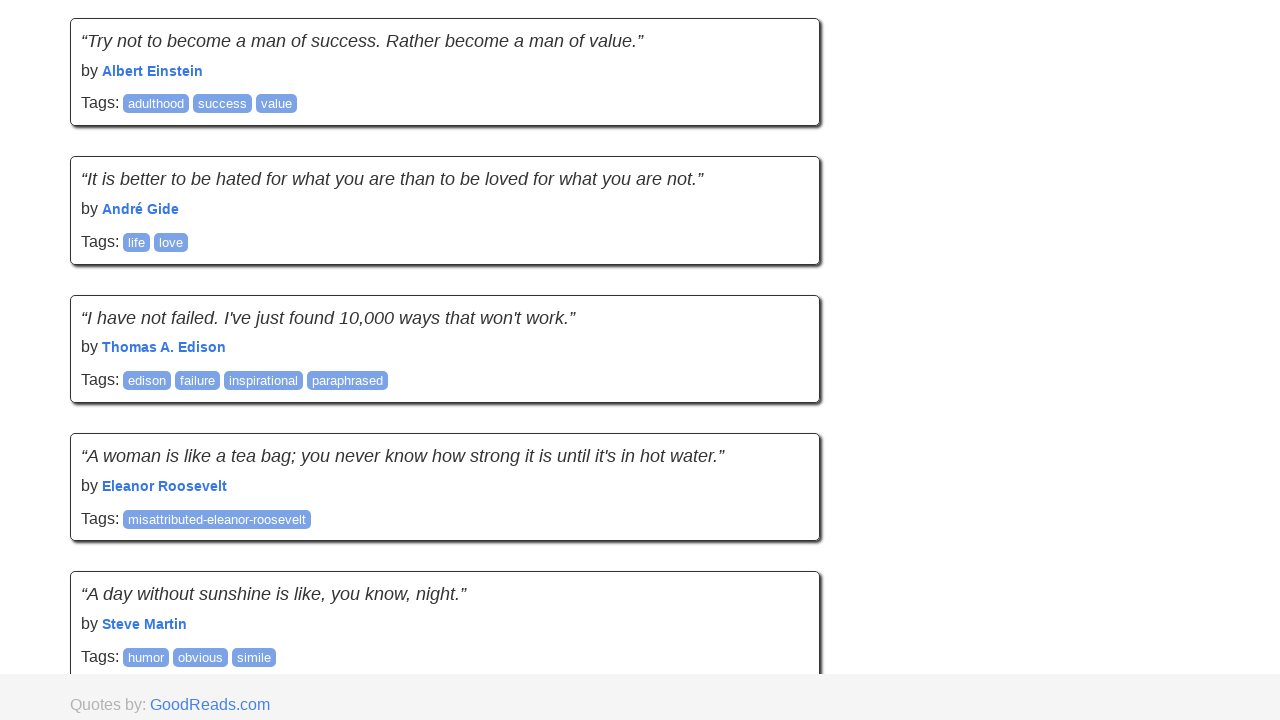

Change detected in page height or scroll position - reset no-change counter
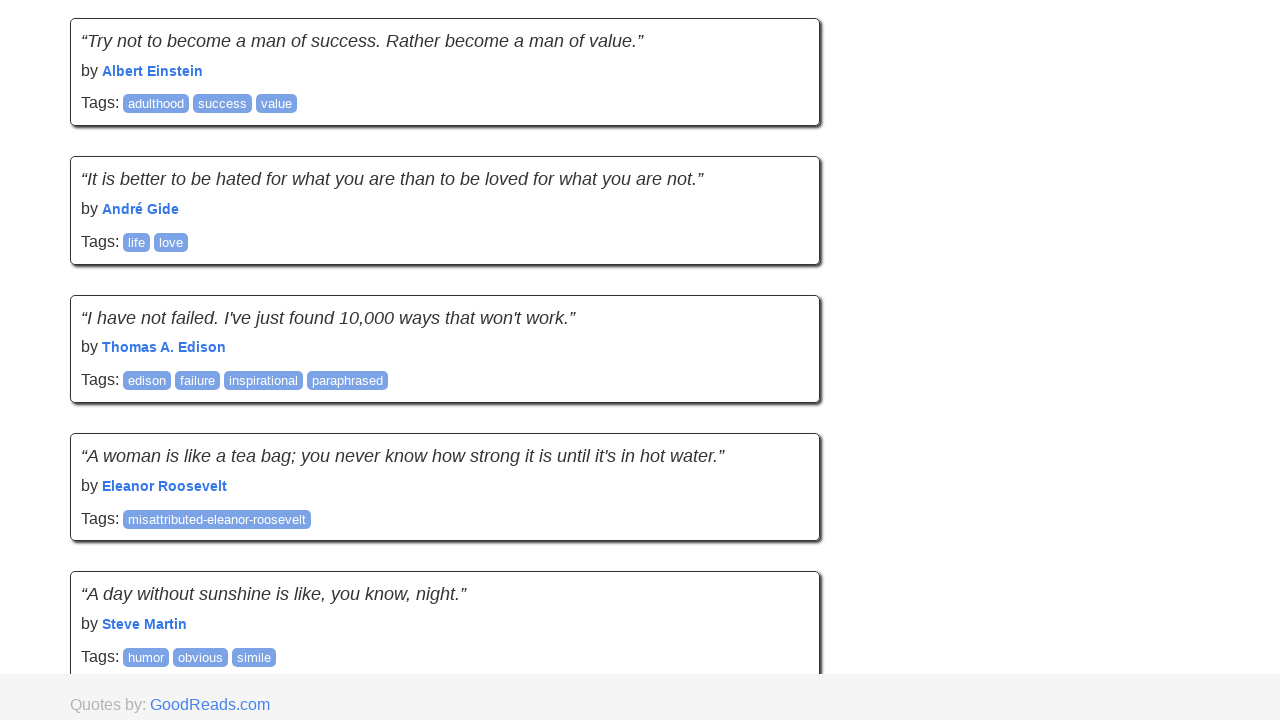

Waited for new quotes to load after scroll attempt 1
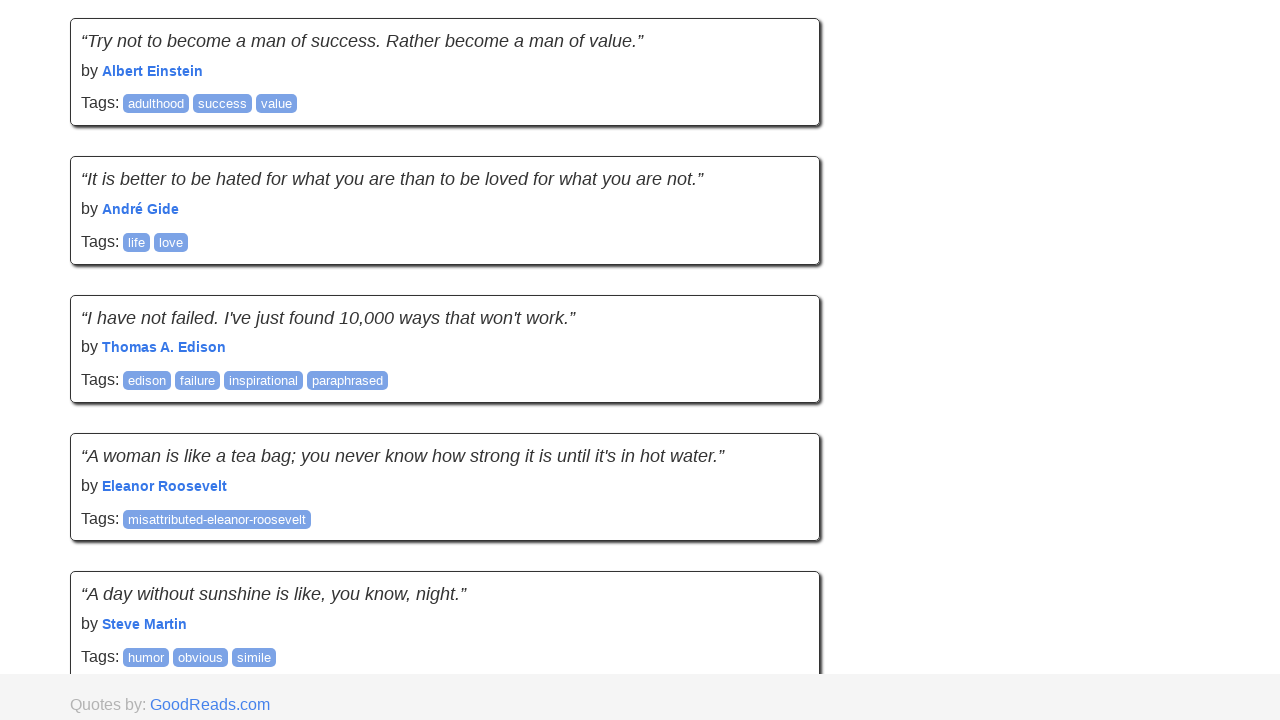

Network idle state reached before scroll attempt 2
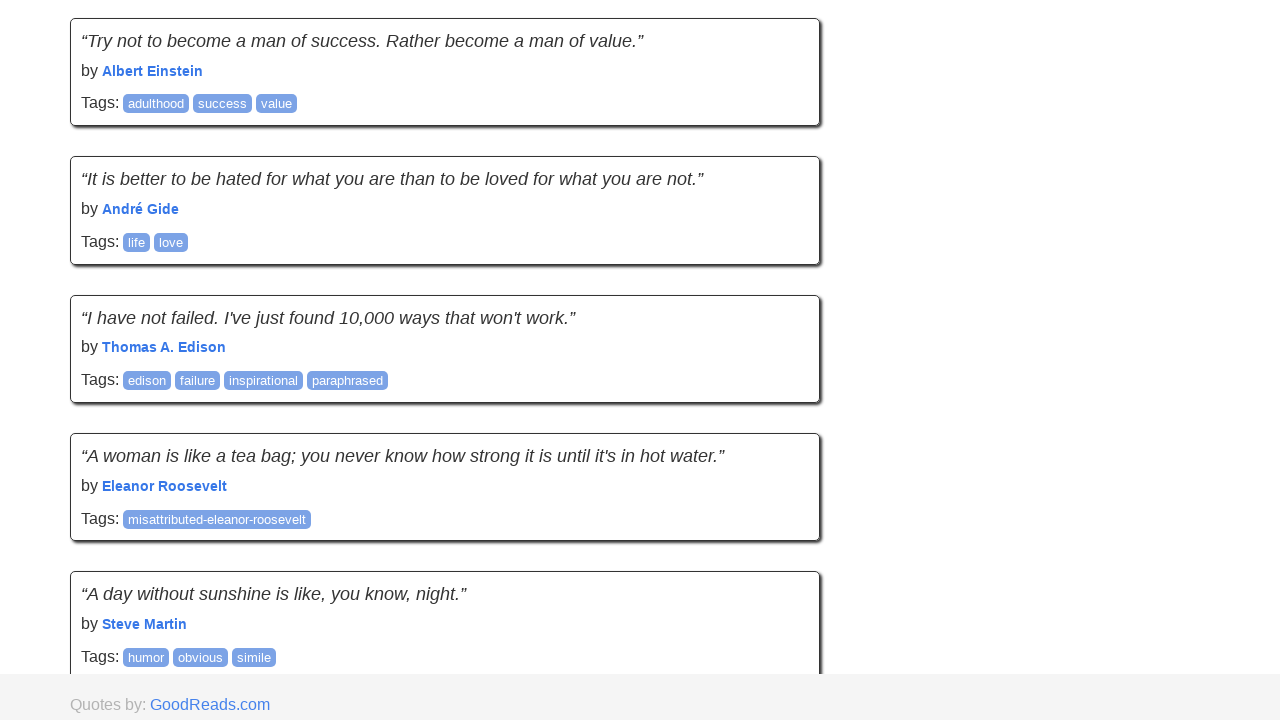

Retrieved previous scroll position: 895
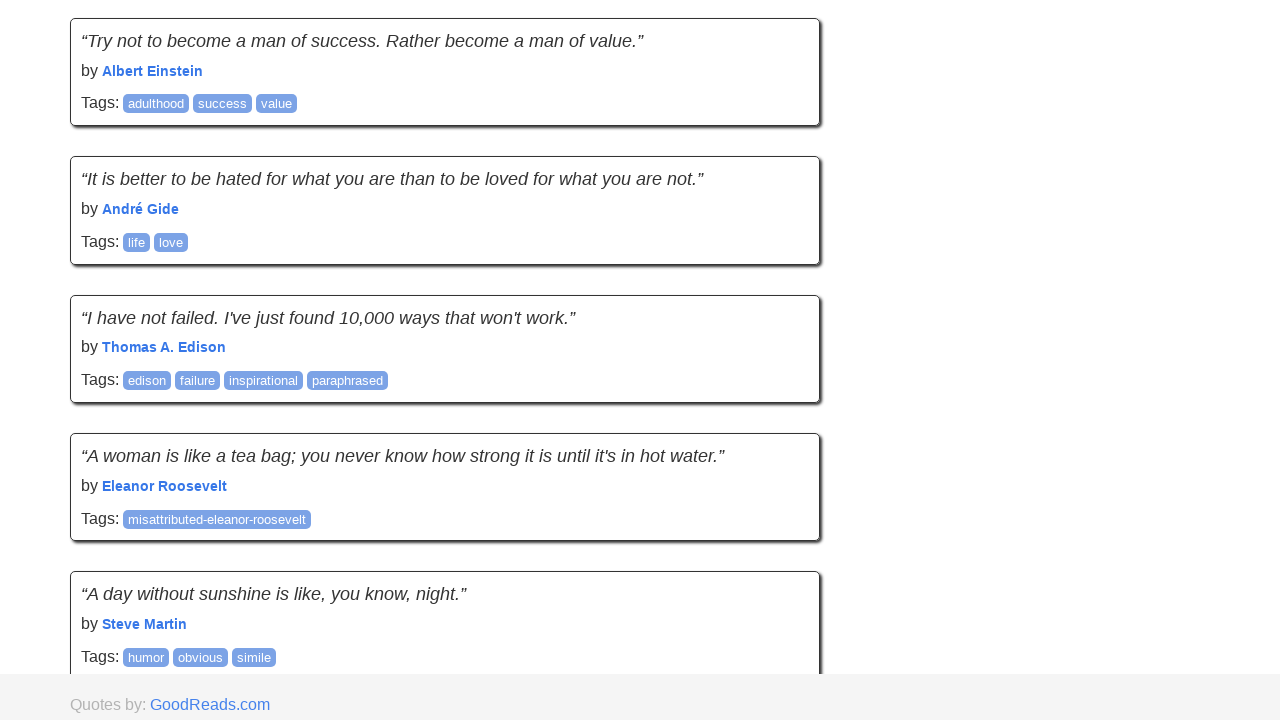

Retrieved previous page height: 1605
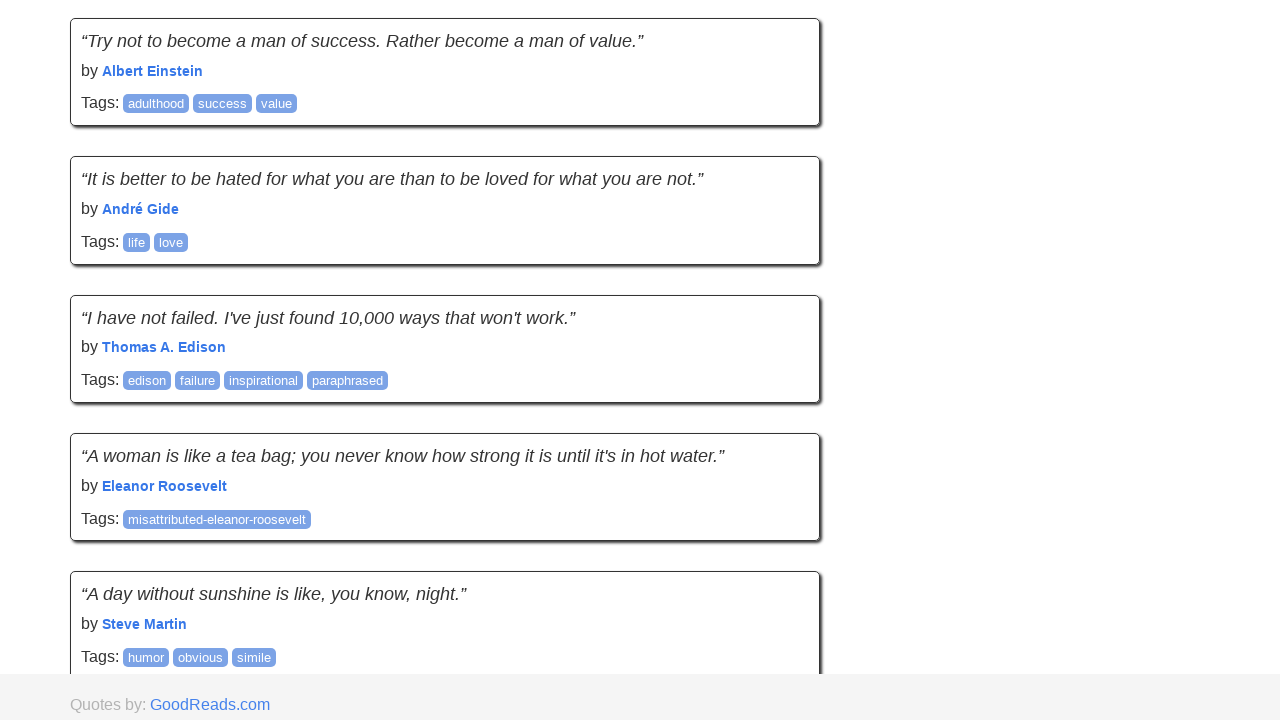

Scrolled down 895 pixels using mouse wheel
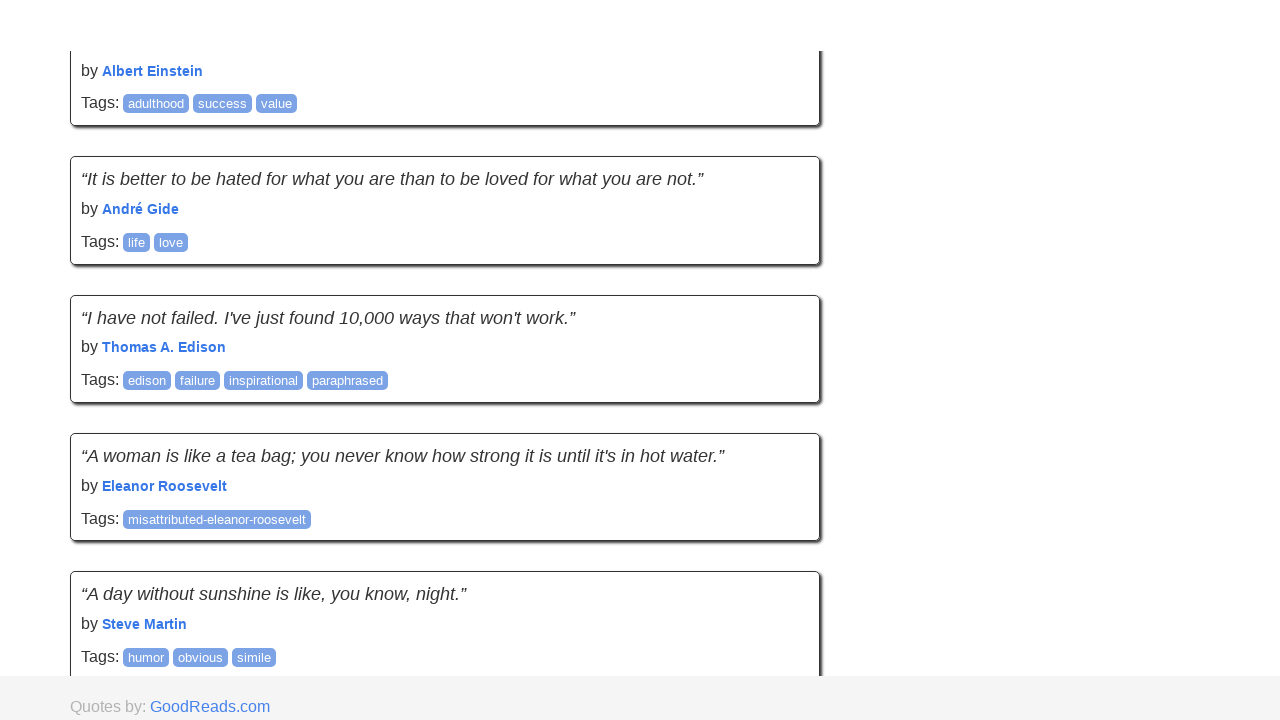

Paused for 2 seconds to allow content to load
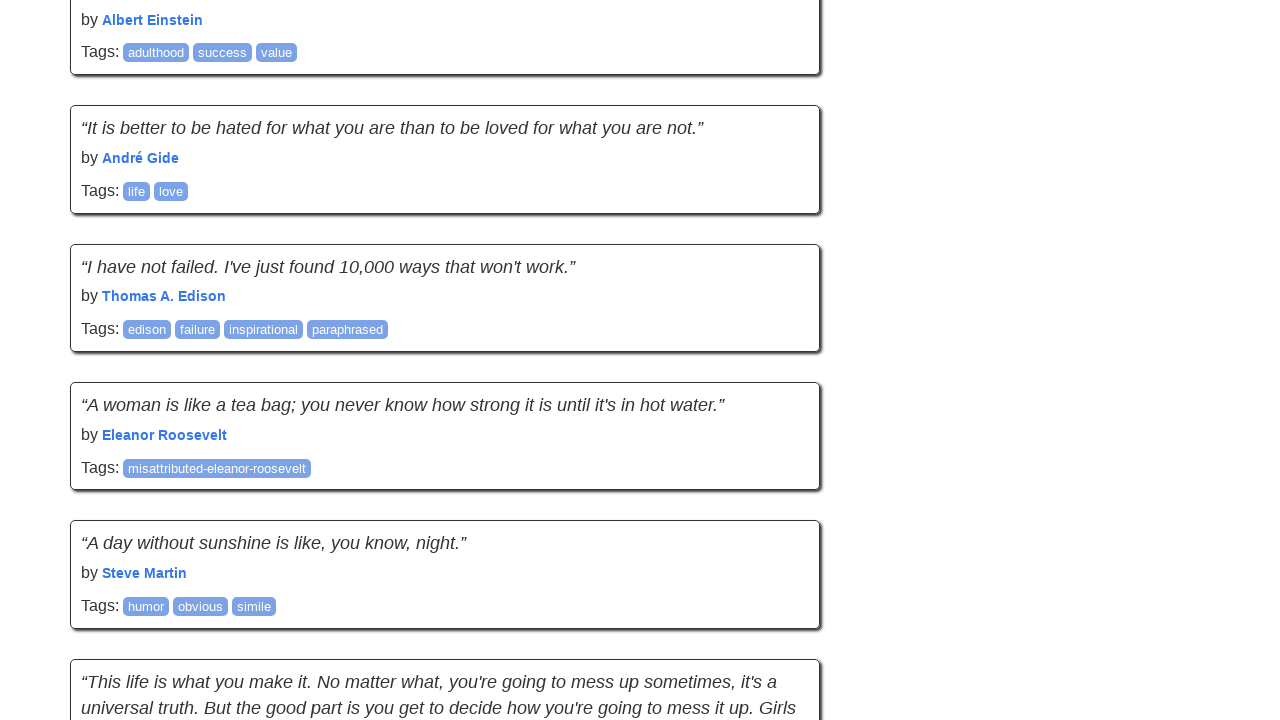

Retrieved new scroll position: 946
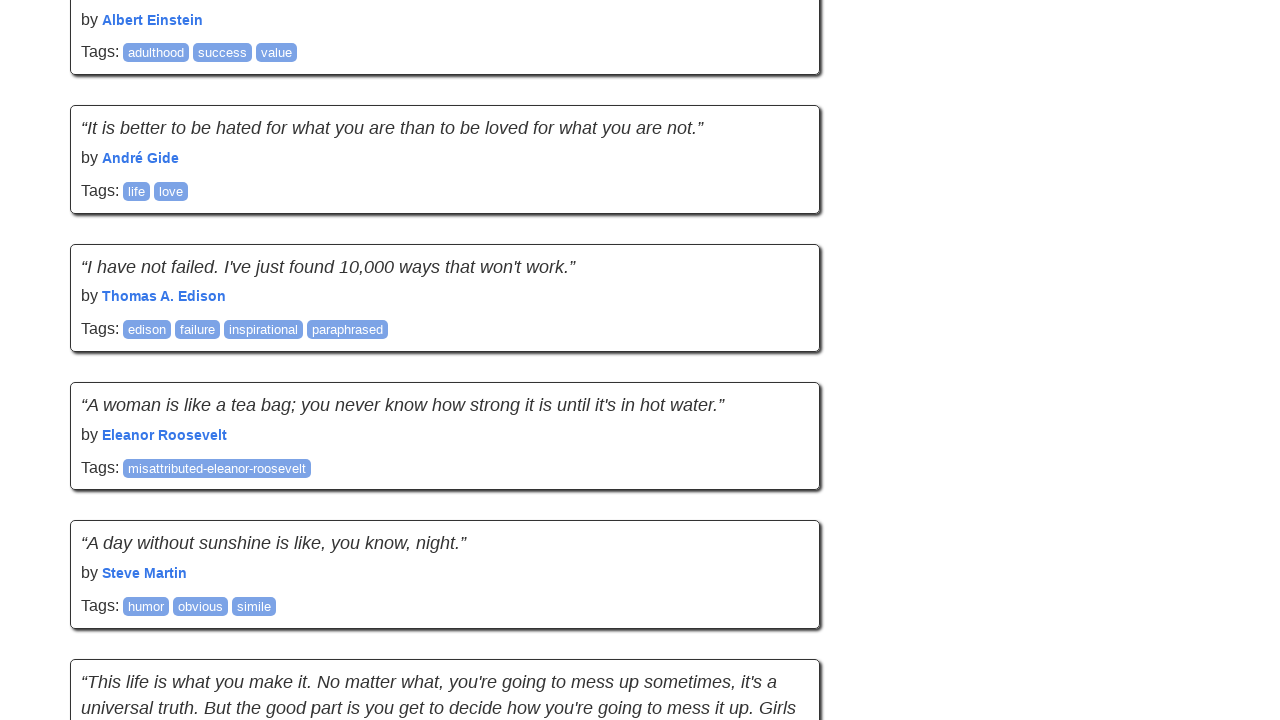

Retrieved new page height: 3554
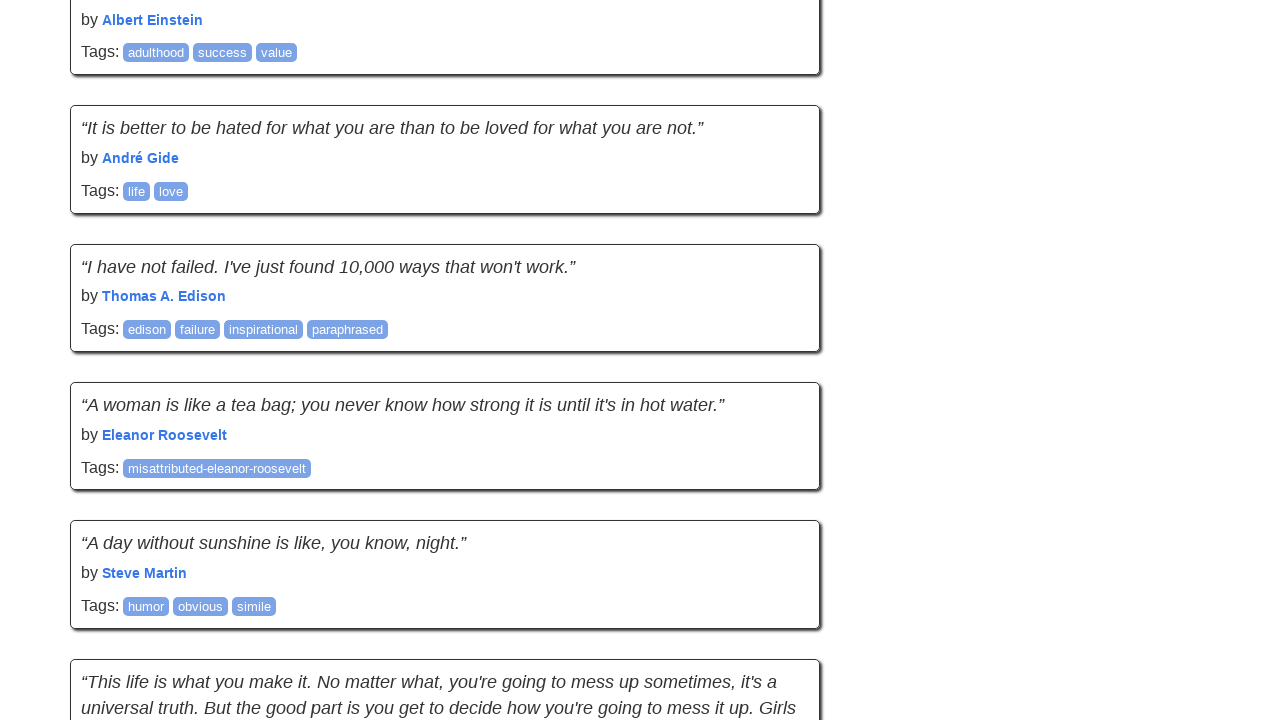

Change detected in page height or scroll position - reset no-change counter
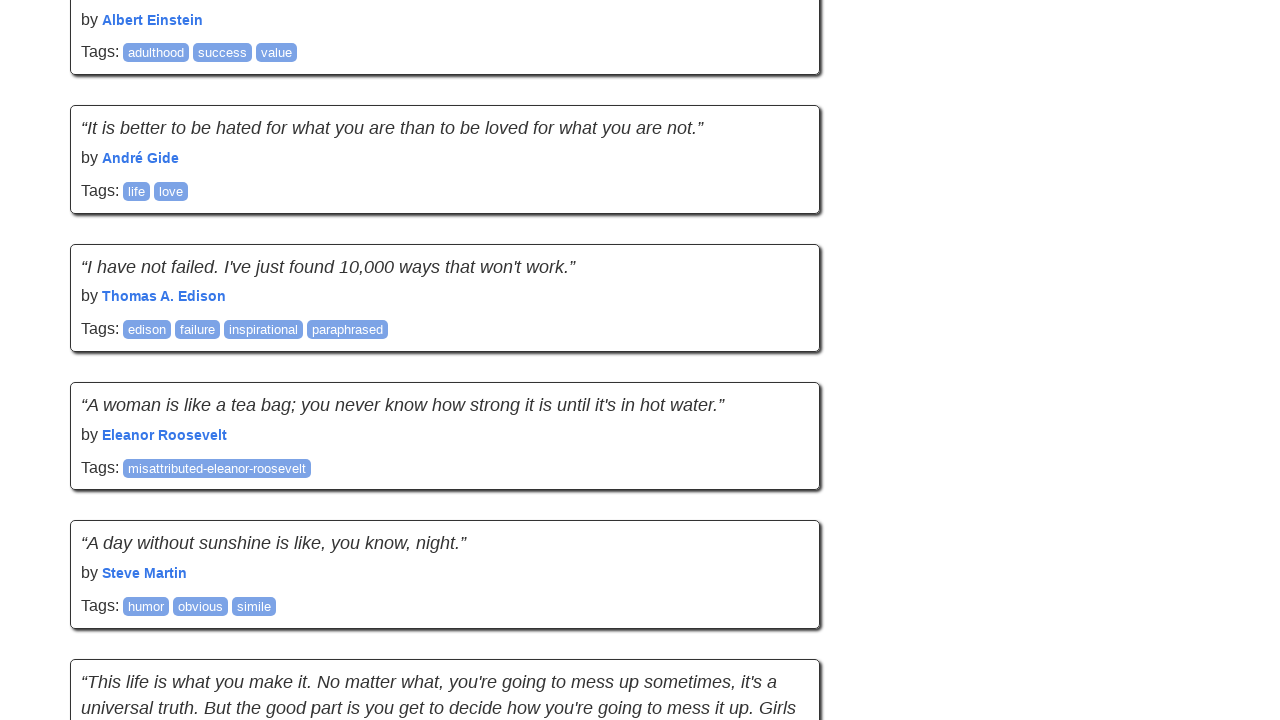

Waited for new quotes to load after scroll attempt 2
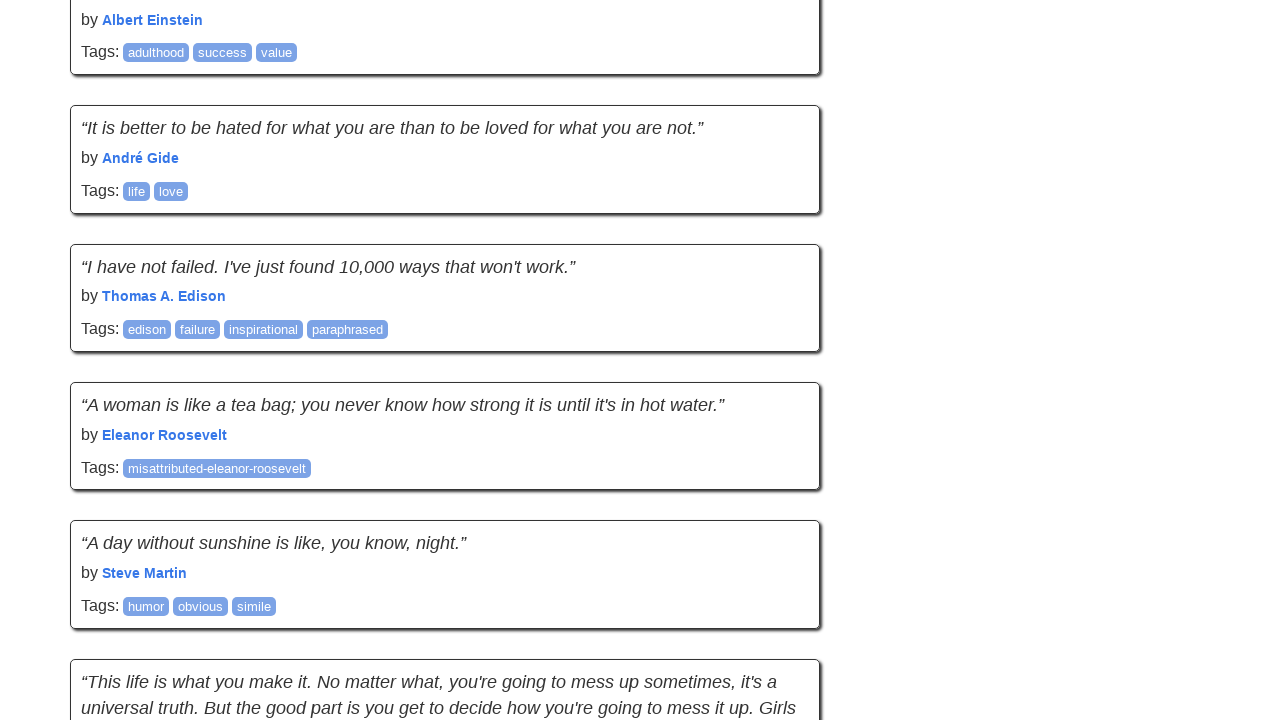

Network idle state reached before scroll attempt 3
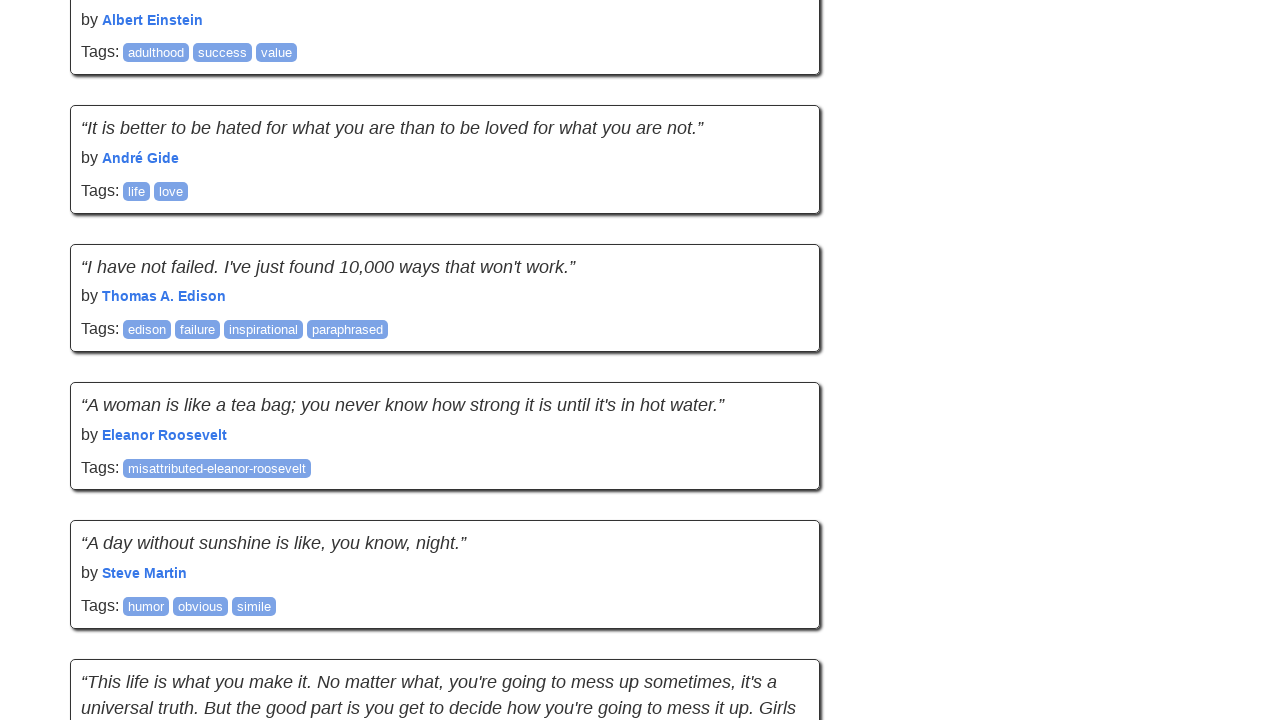

Retrieved previous scroll position: 946
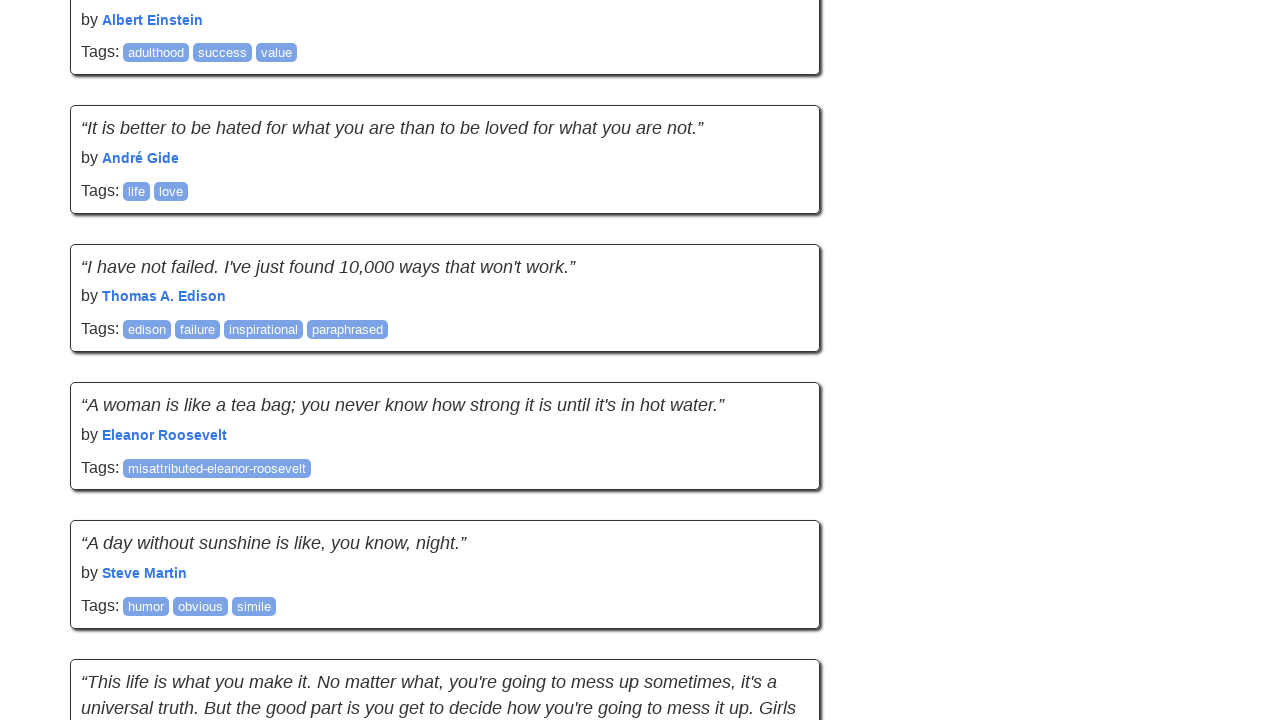

Retrieved previous page height: 3554
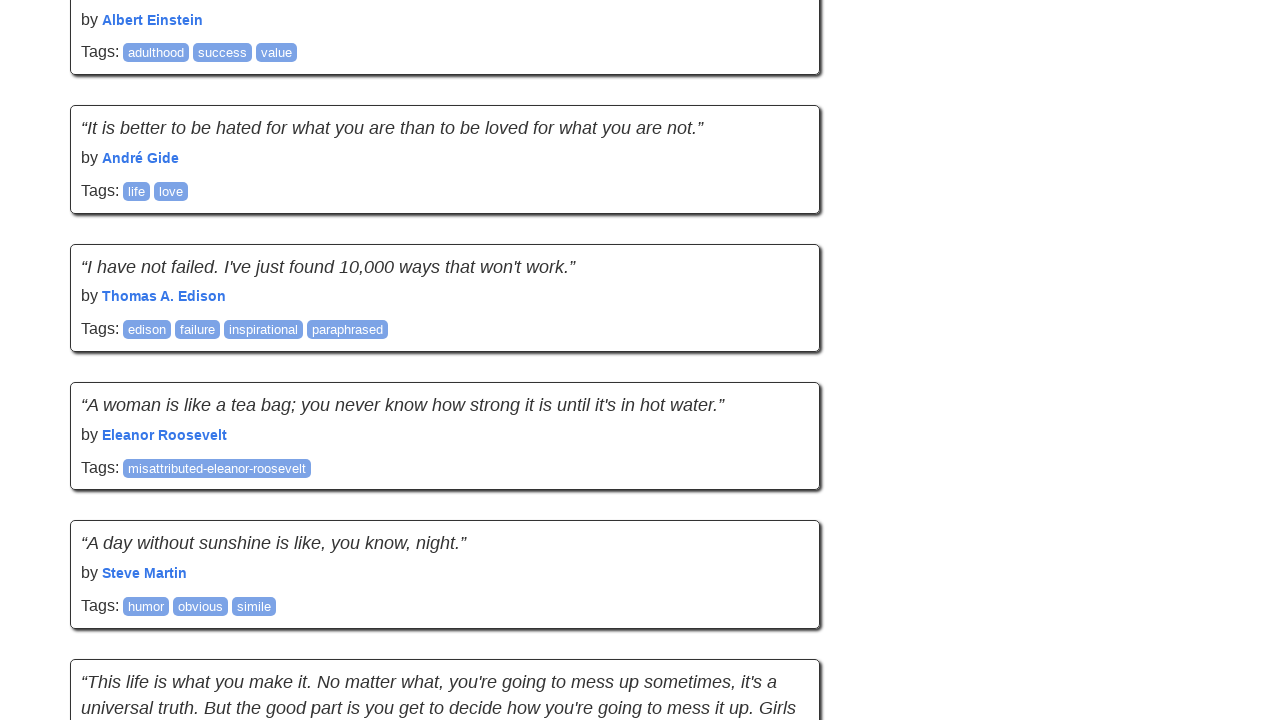

Scrolled down 895 pixels using mouse wheel
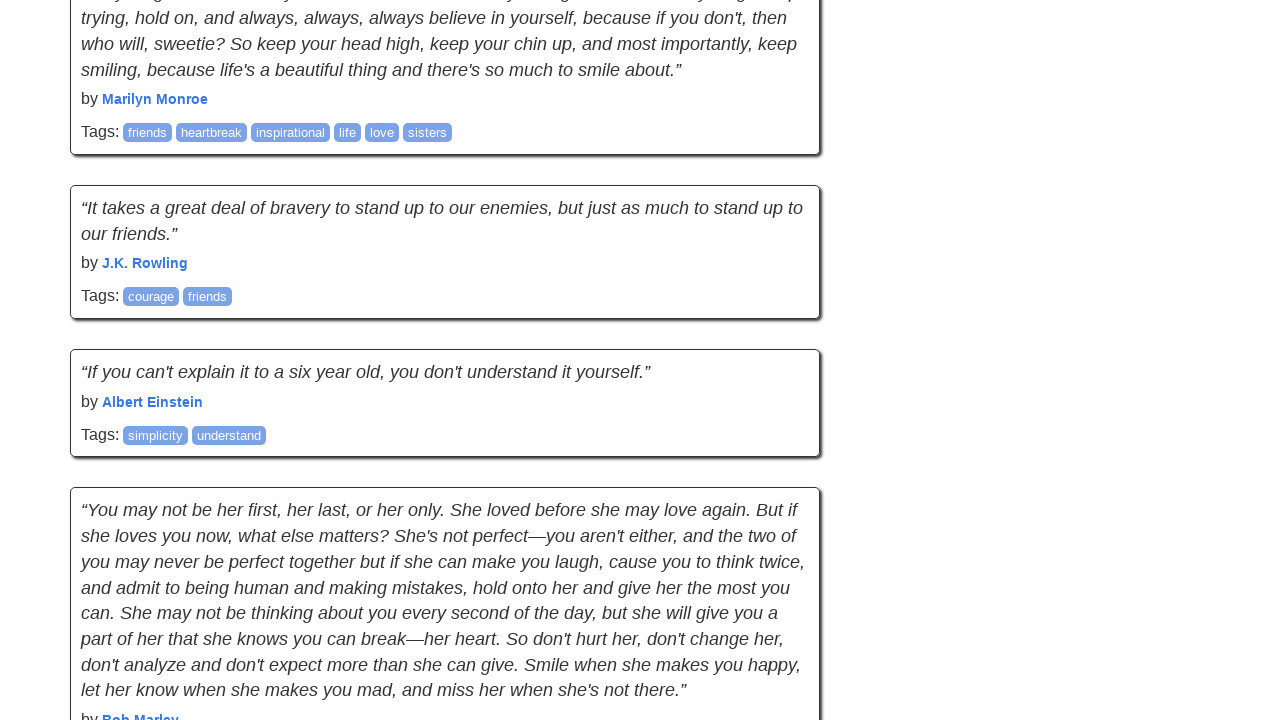

Paused for 2 seconds to allow content to load
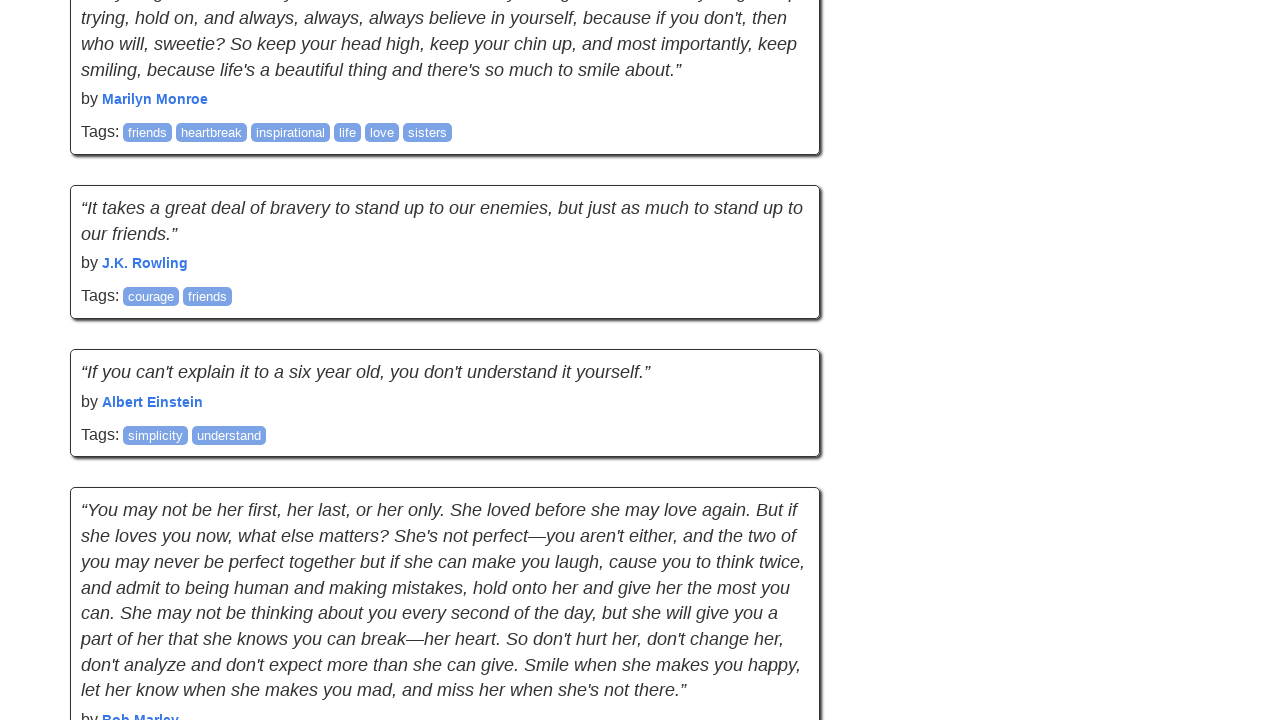

Retrieved new scroll position: 1841
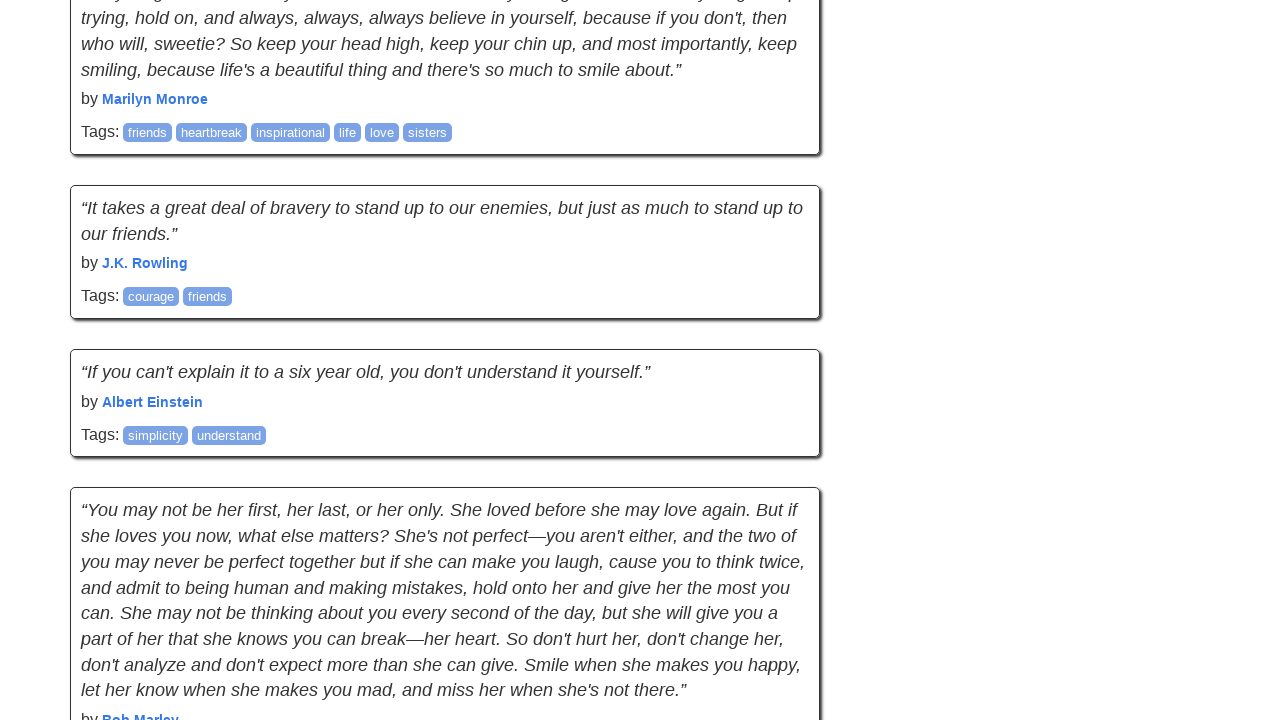

Retrieved new page height: 3554
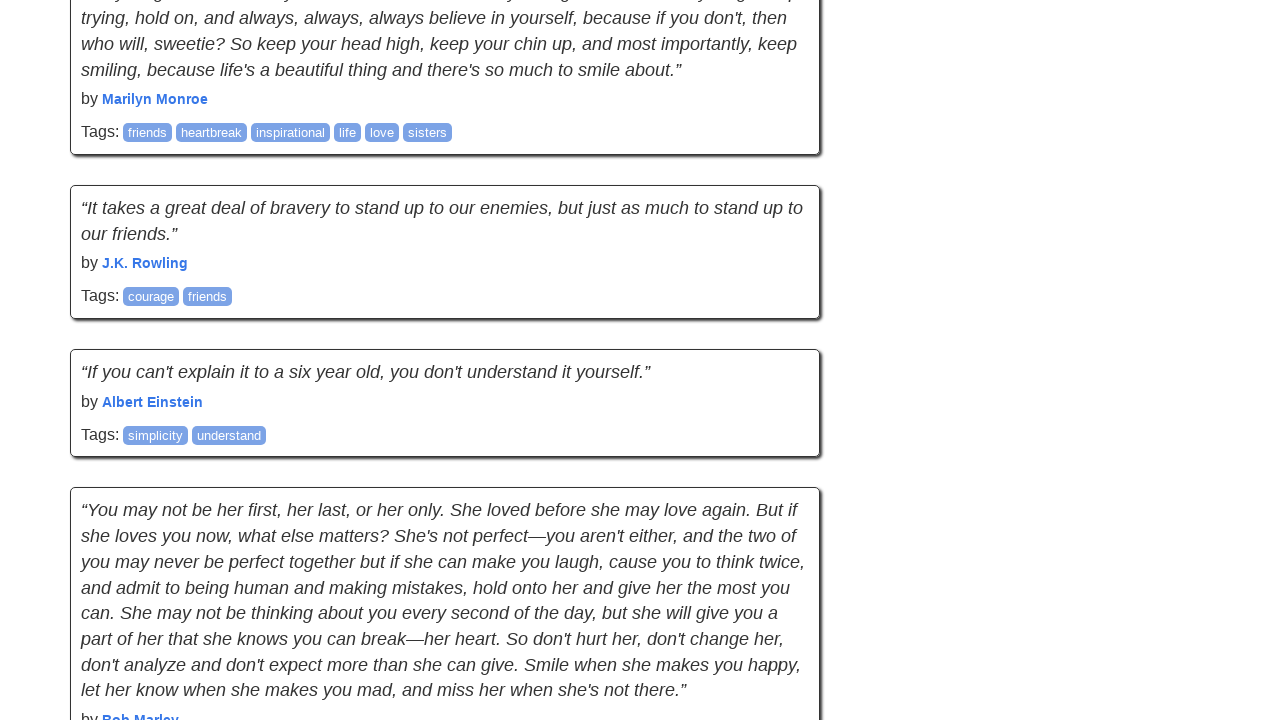

Change detected in page height or scroll position - reset no-change counter
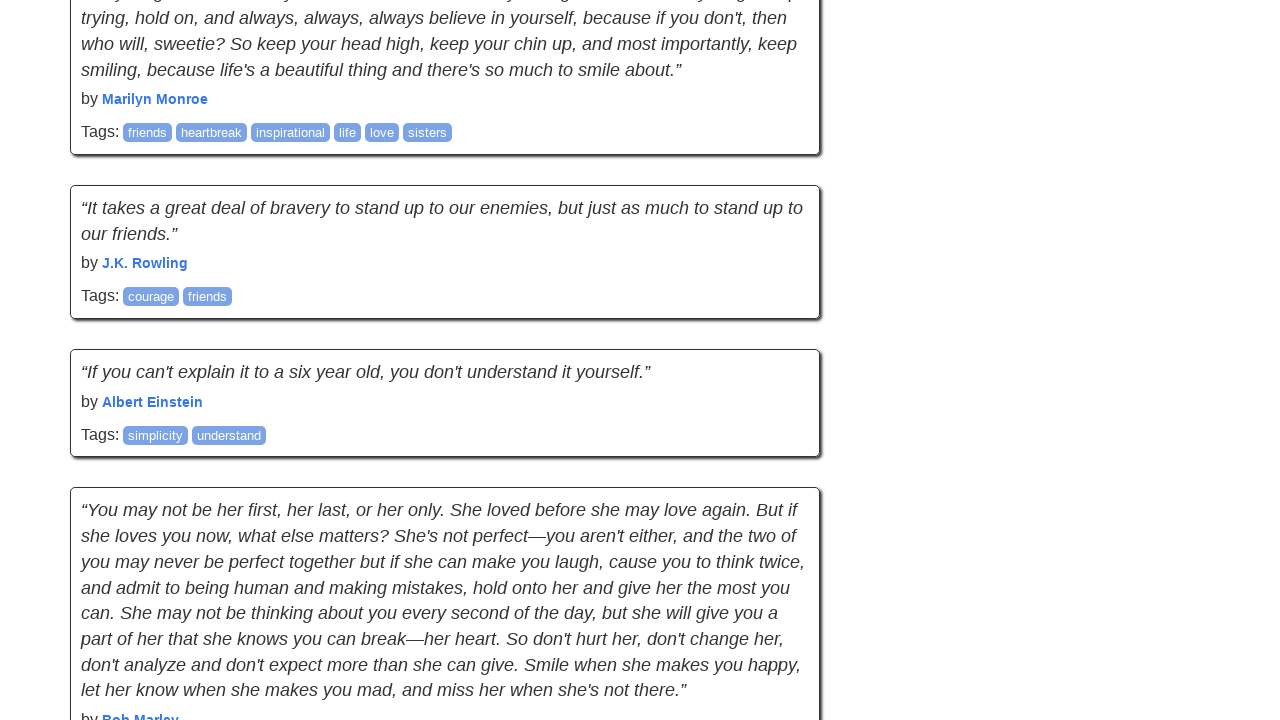

Waited for new quotes to load after scroll attempt 3
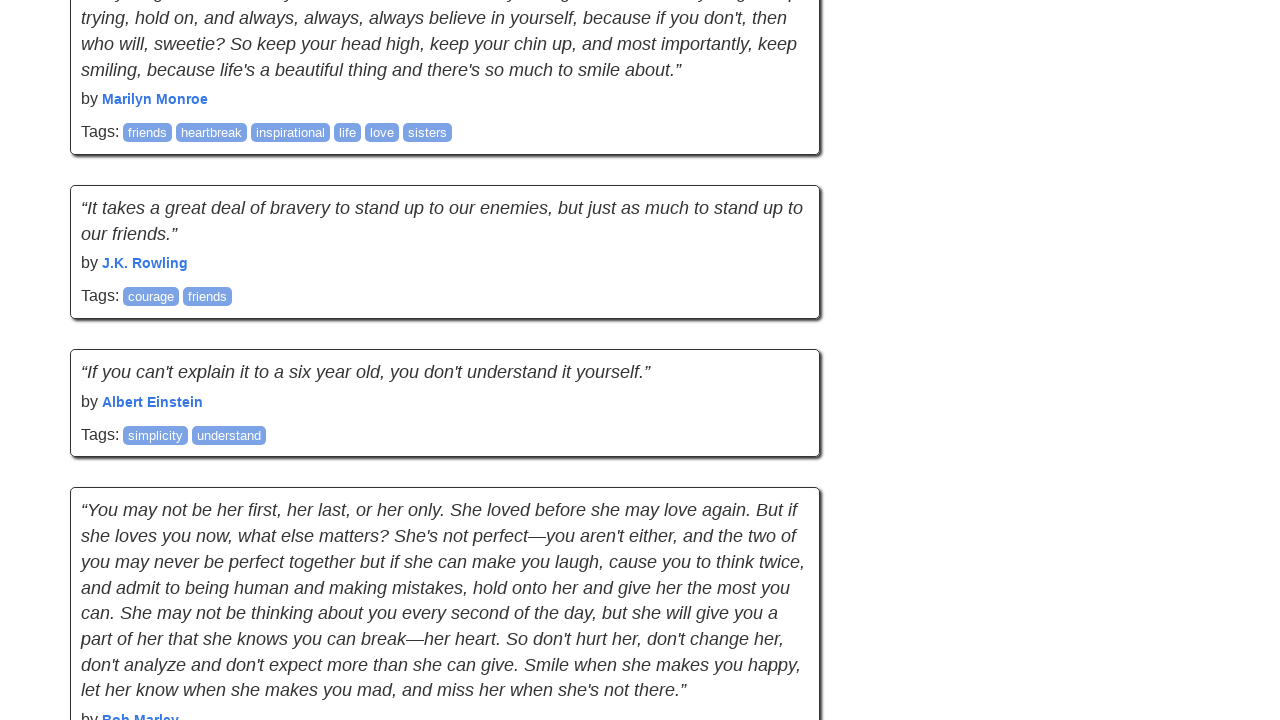

Network idle state reached before scroll attempt 4
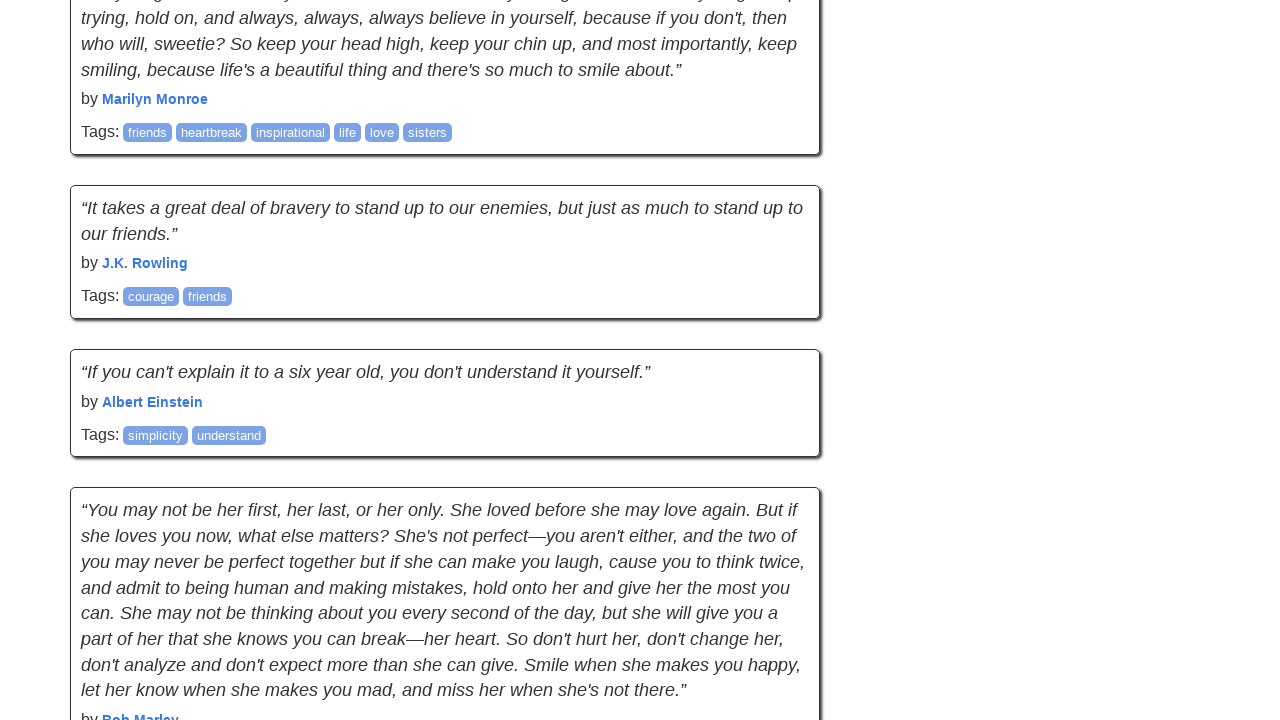

Retrieved previous scroll position: 1841
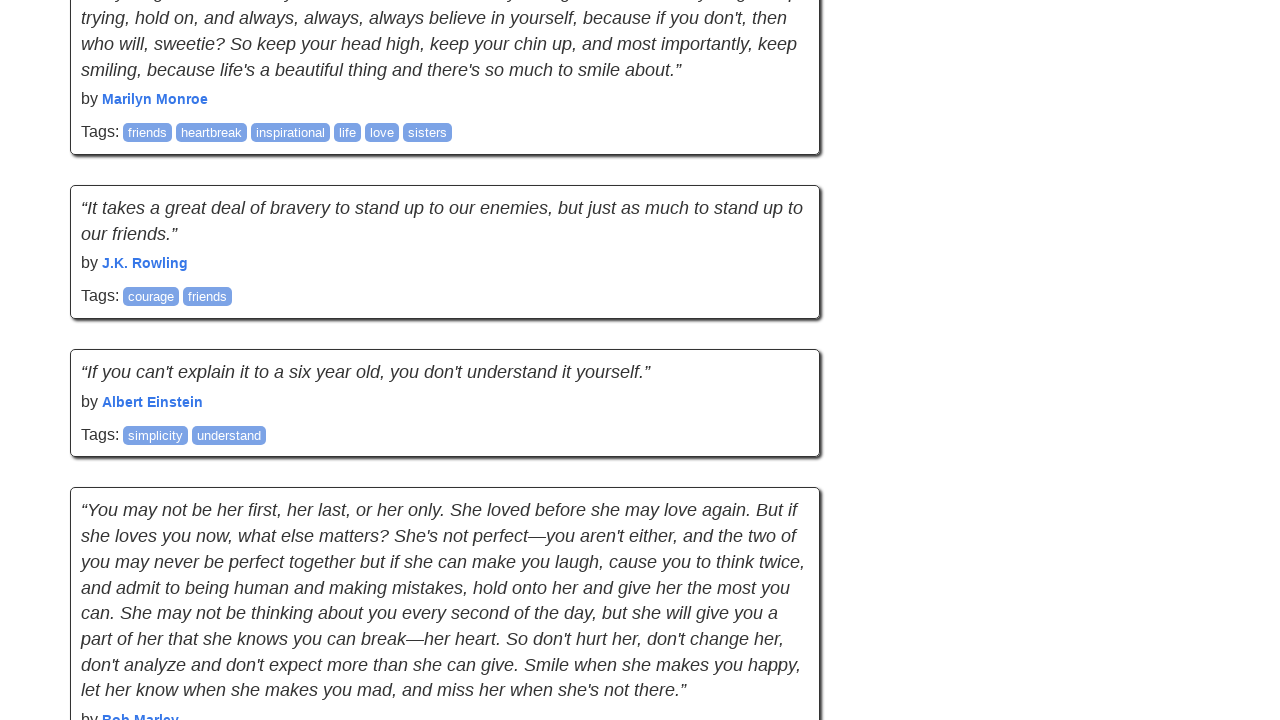

Retrieved previous page height: 3554
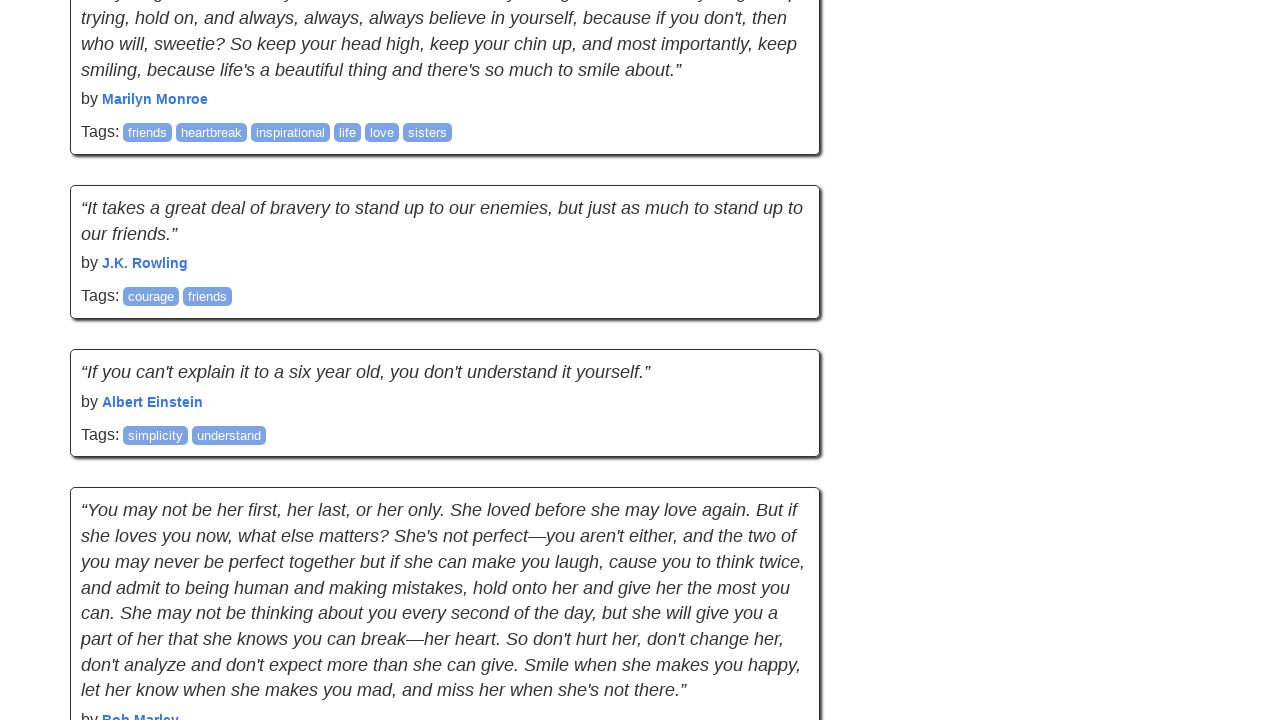

Scrolled down 895 pixels using mouse wheel
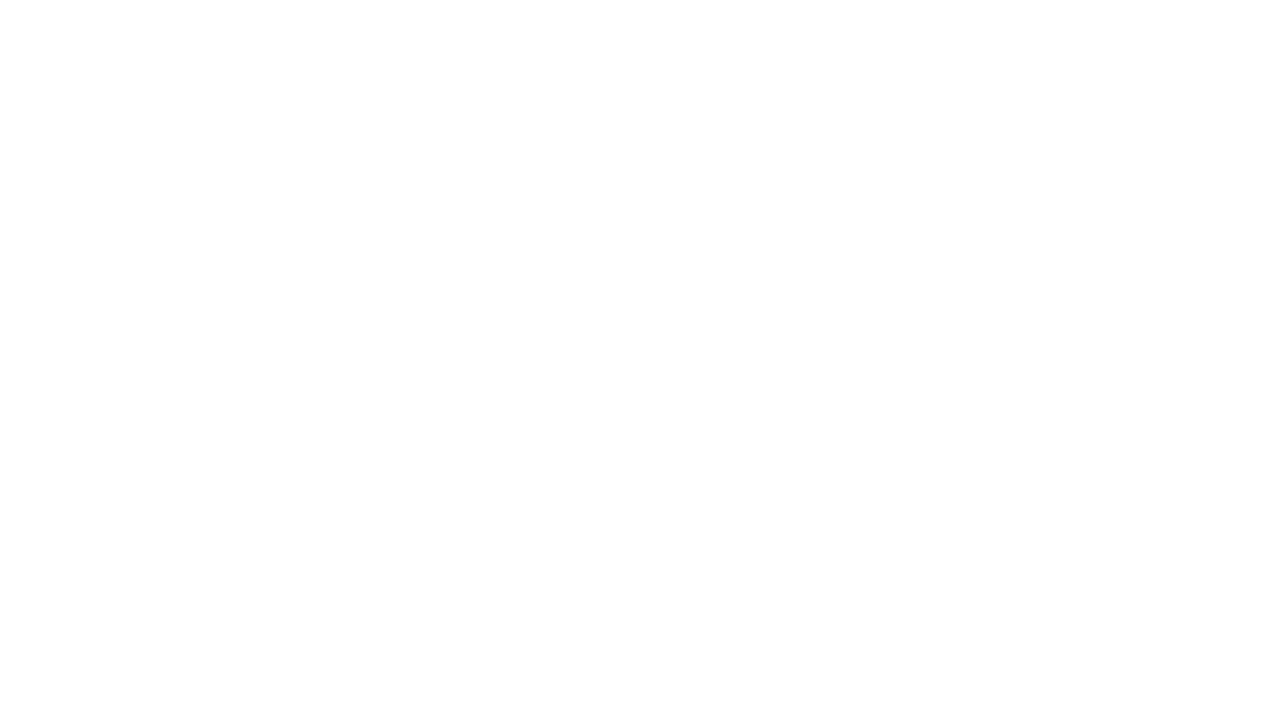

Paused for 2 seconds to allow content to load
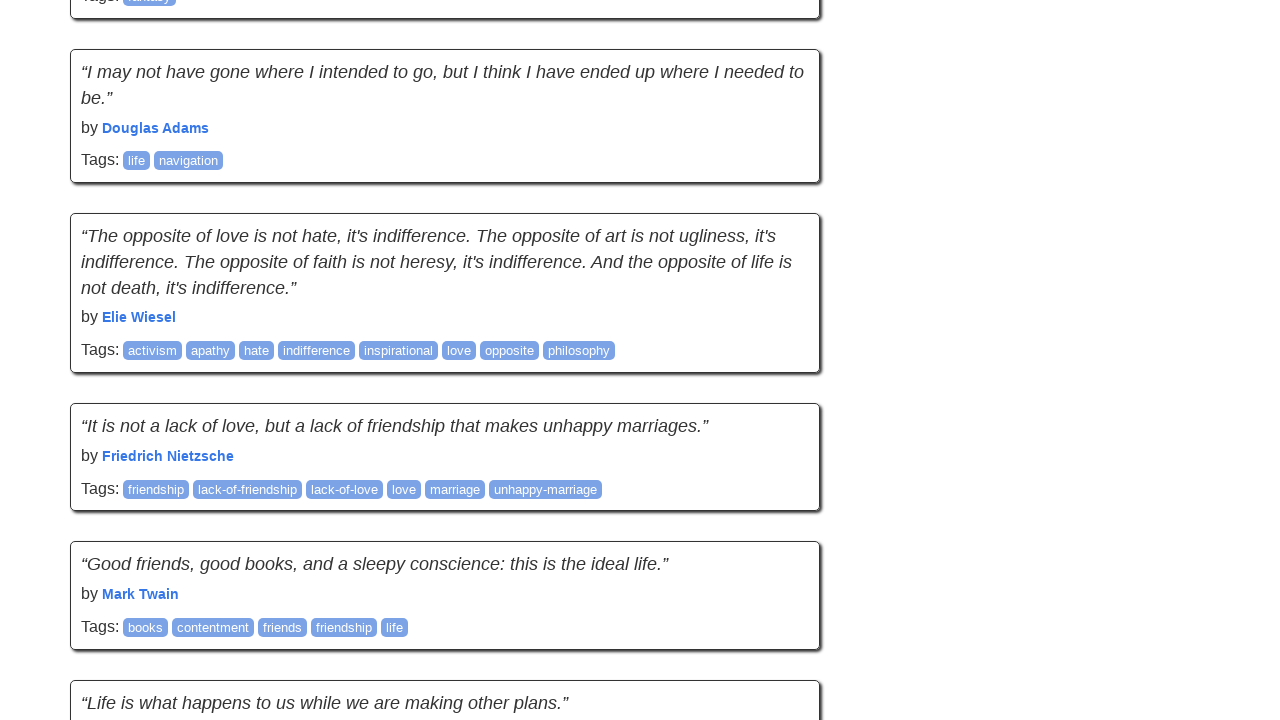

Retrieved new scroll position: 2736
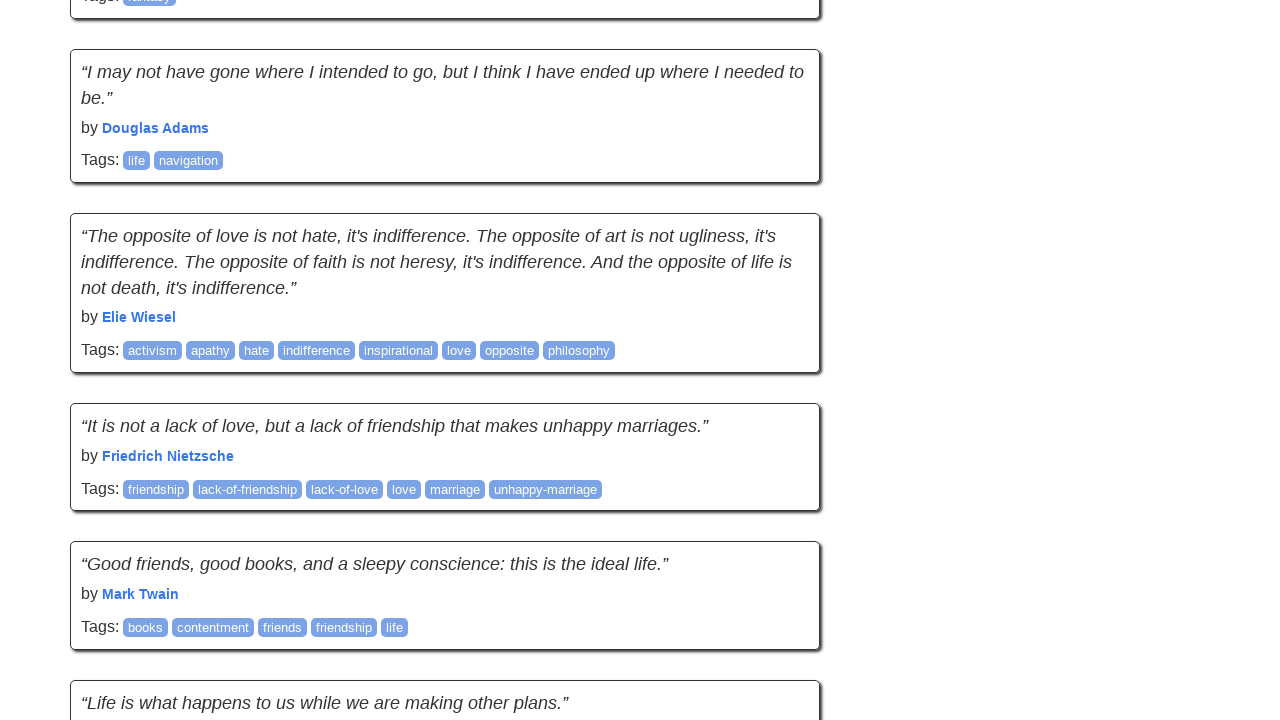

Retrieved new page height: 3554
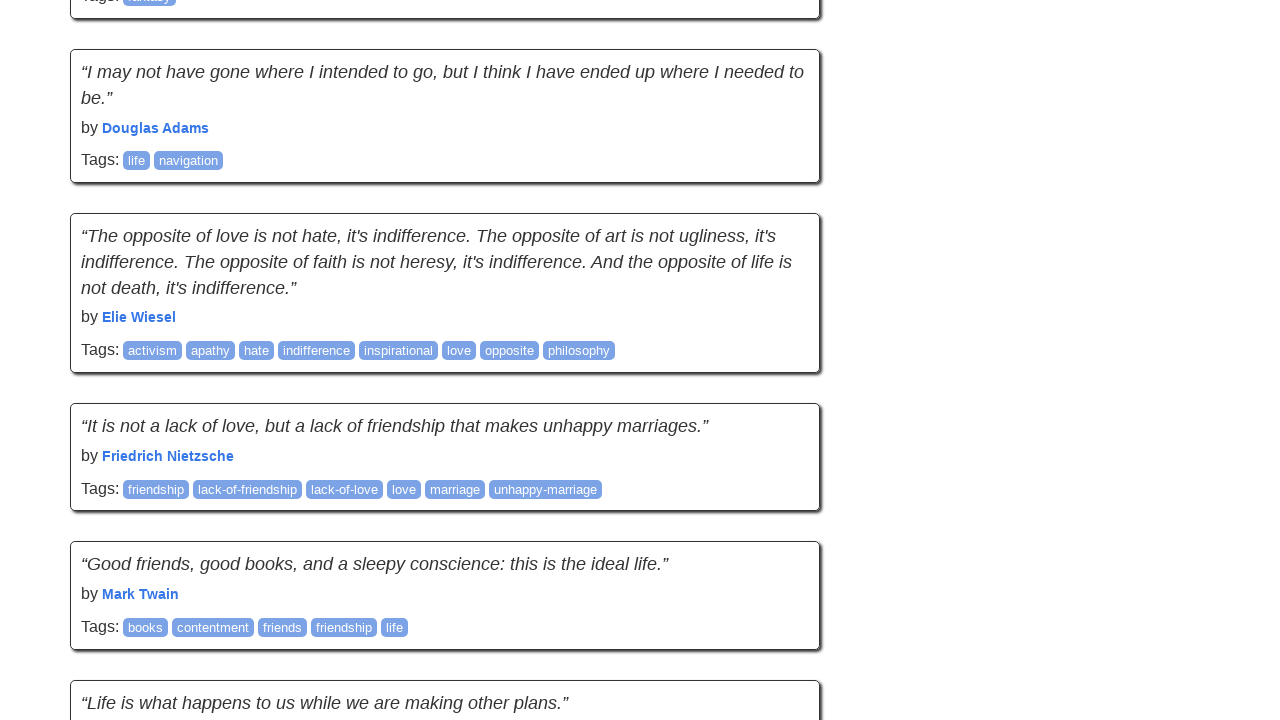

Change detected in page height or scroll position - reset no-change counter
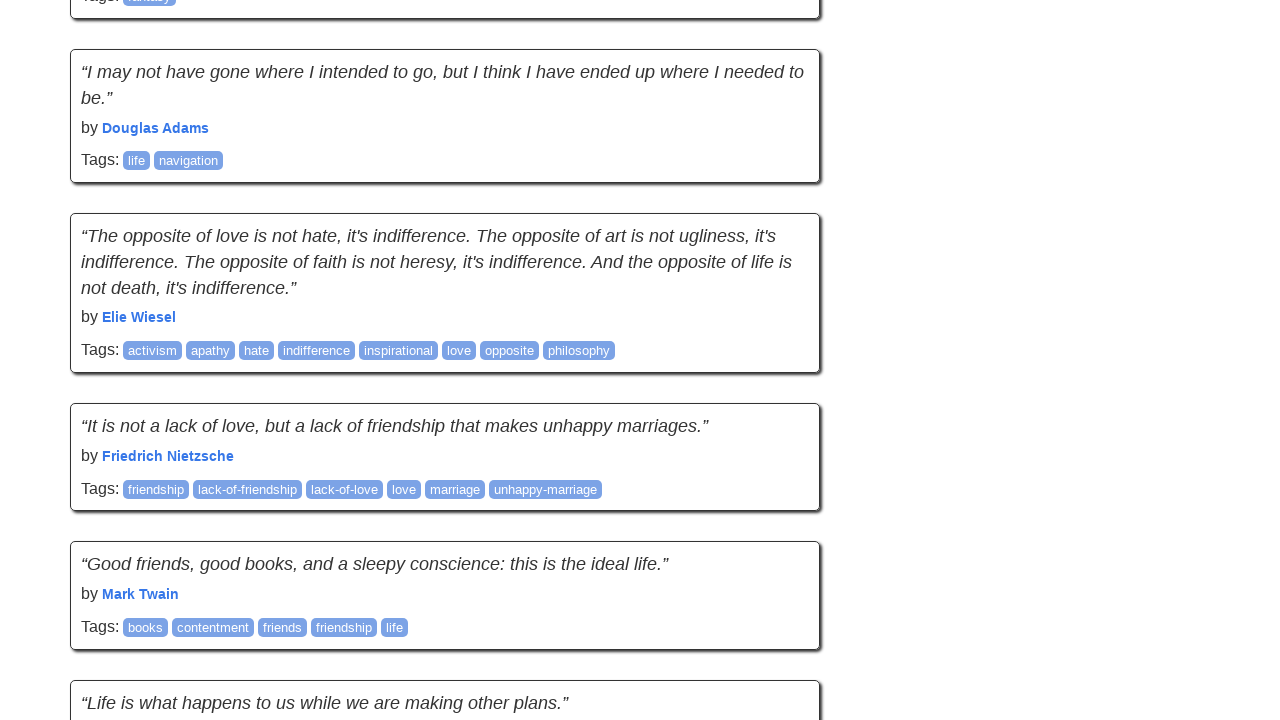

Waited for new quotes to load after scroll attempt 4
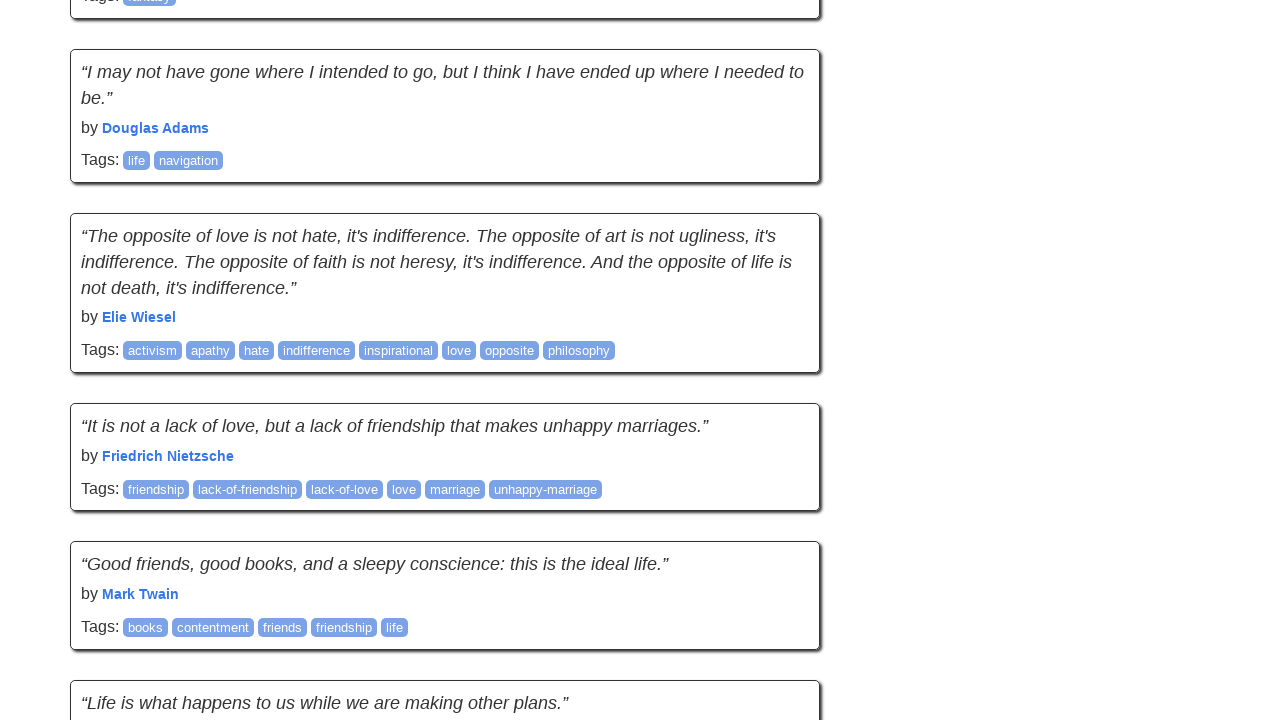

Network idle state reached before scroll attempt 5
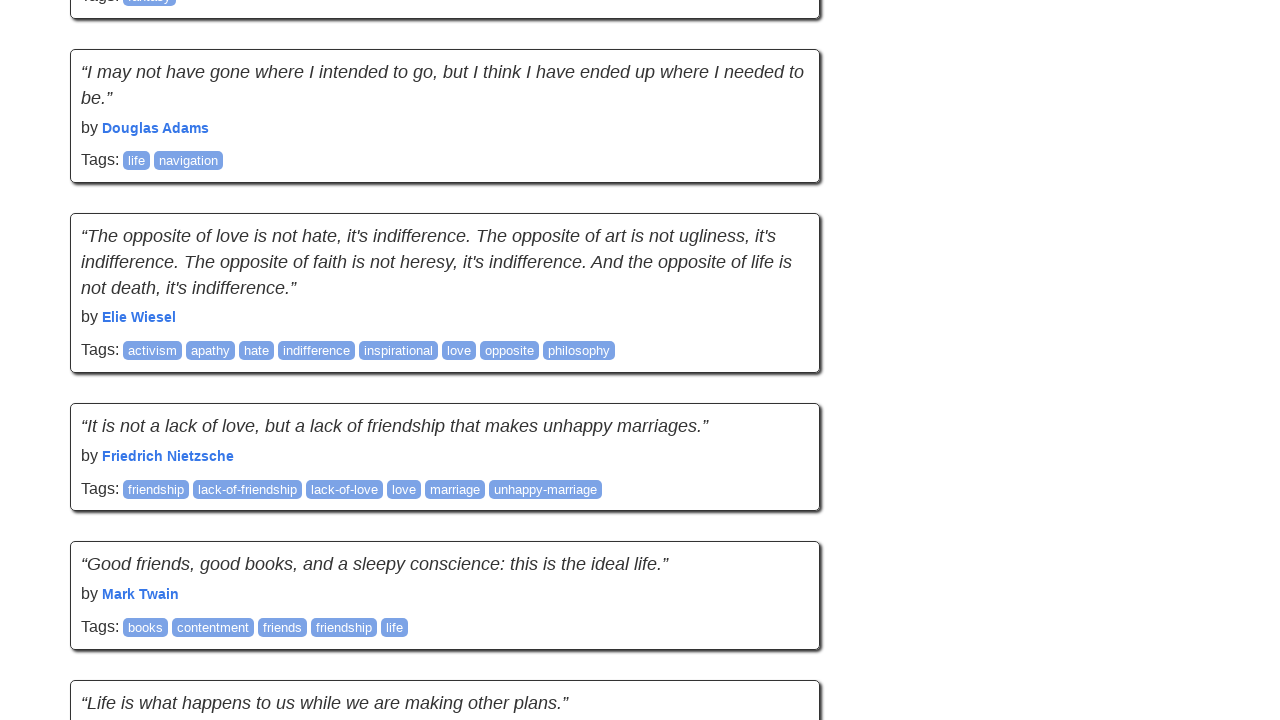

Retrieved previous scroll position: 2736
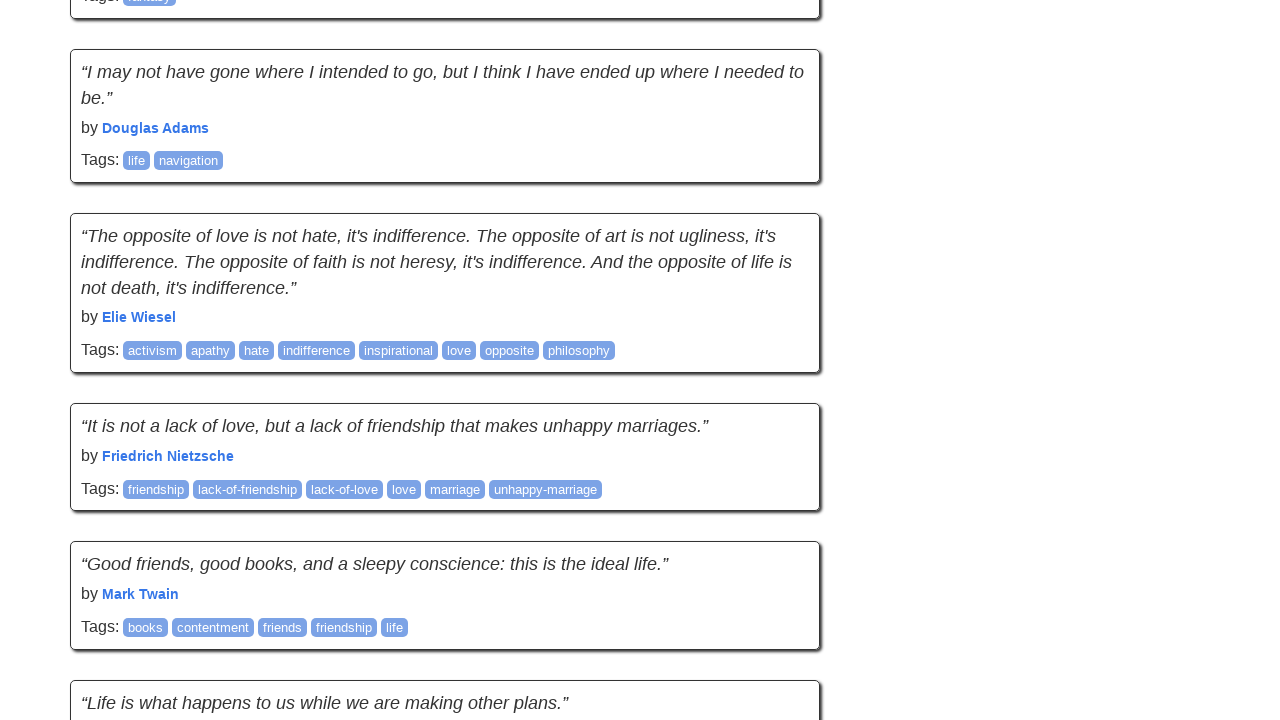

Retrieved previous page height: 3554
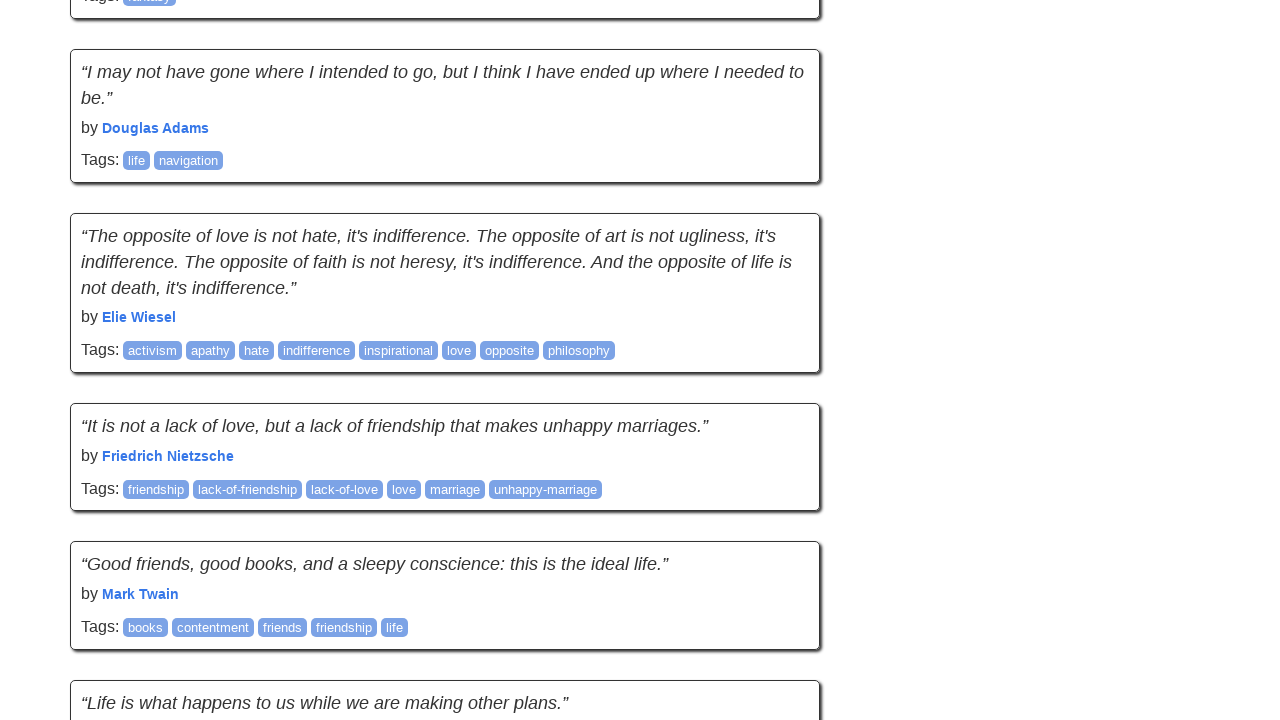

Scrolled down 895 pixels using mouse wheel
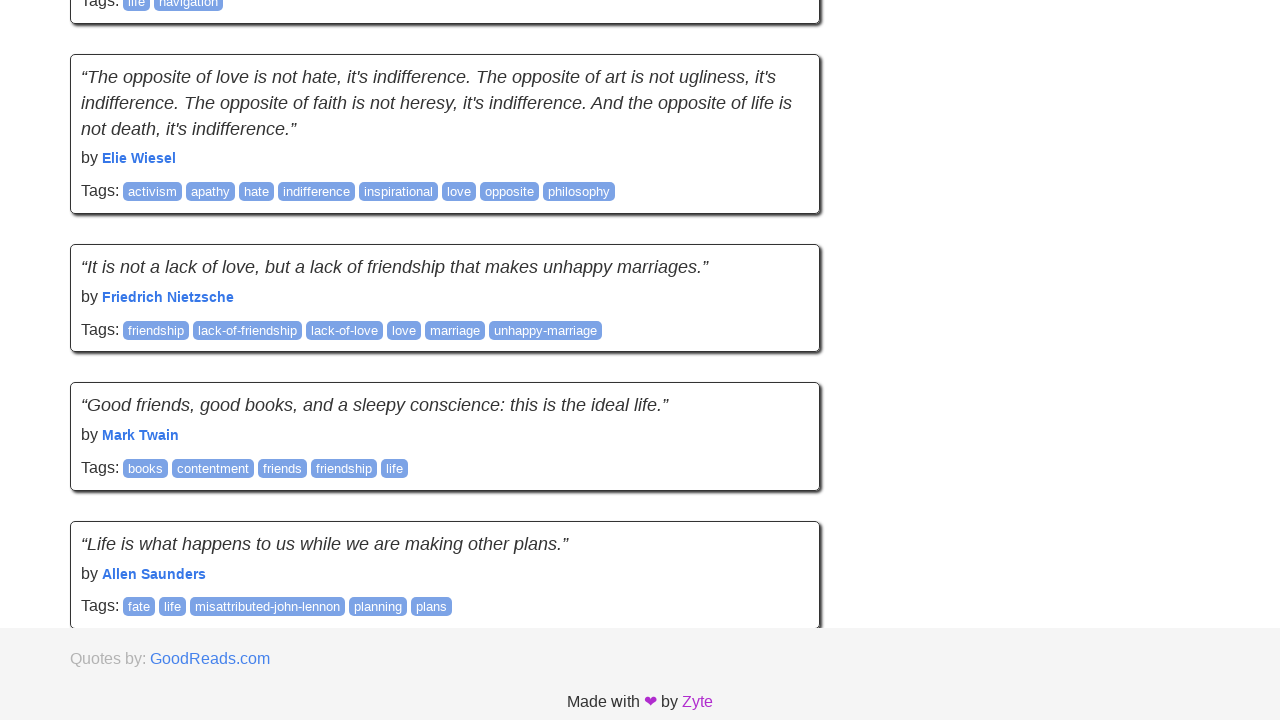

Paused for 2 seconds to allow content to load
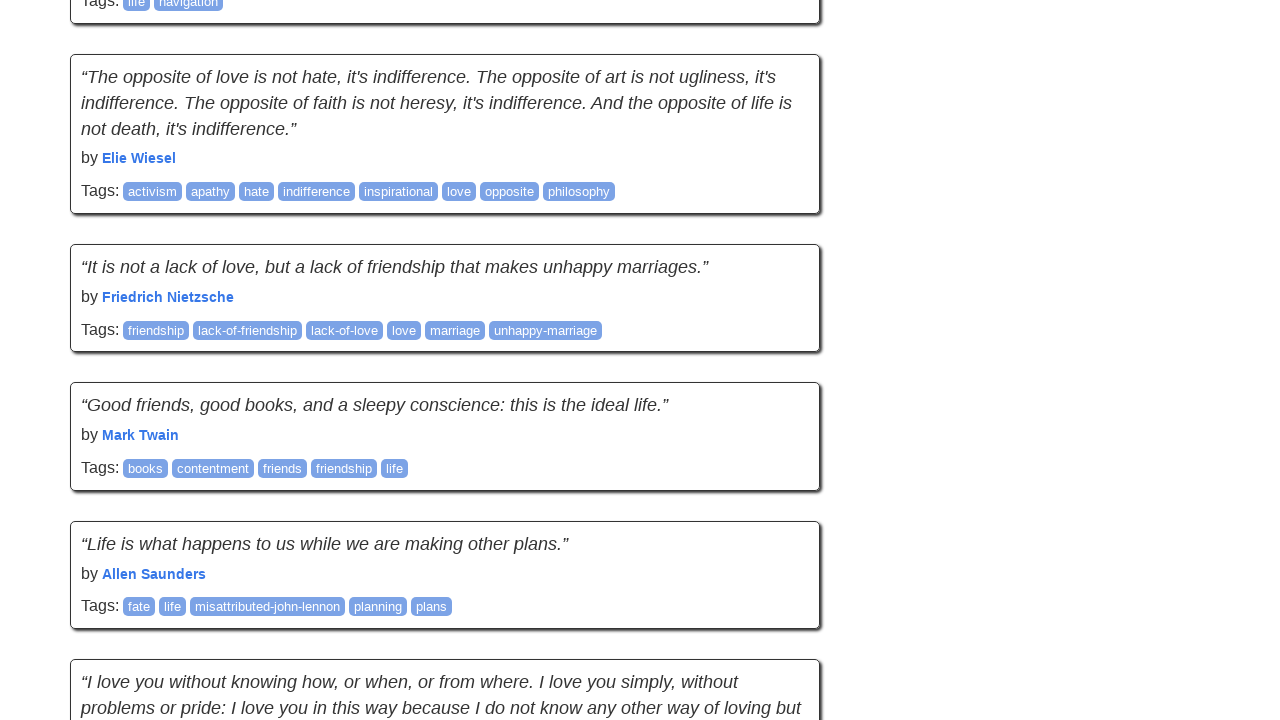

Retrieved new scroll position: 2895
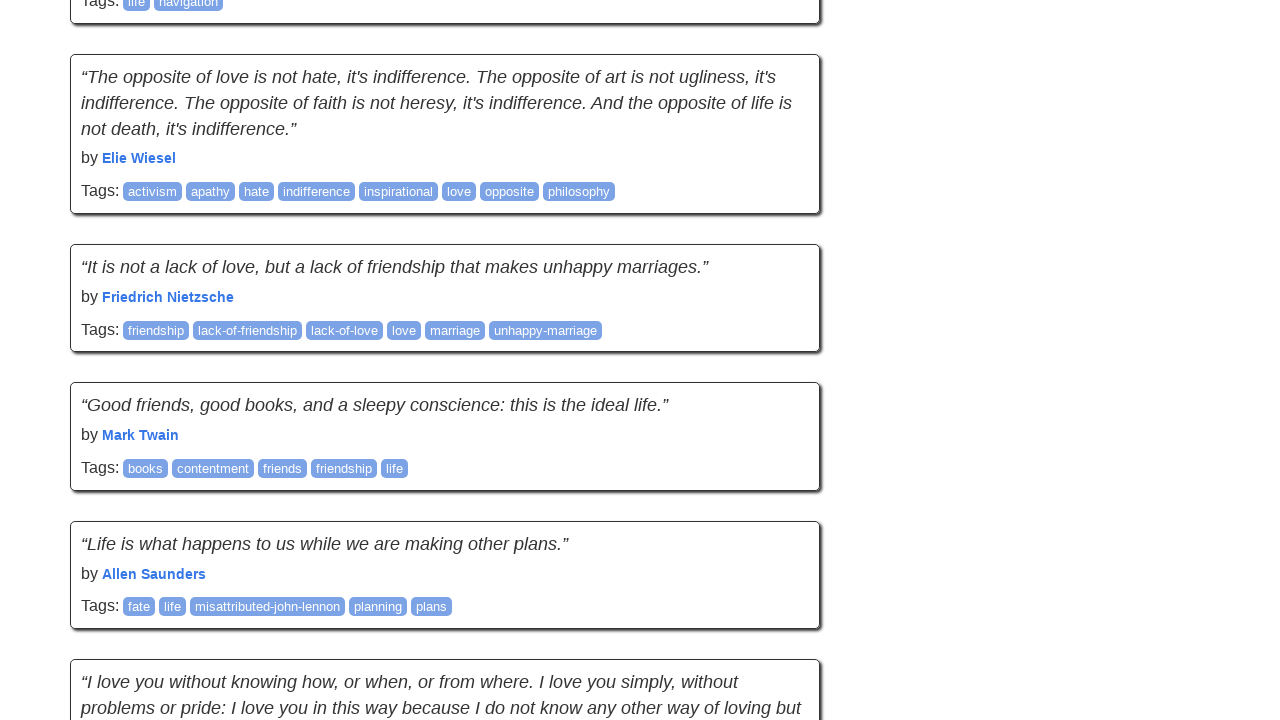

Retrieved new page height: 5118
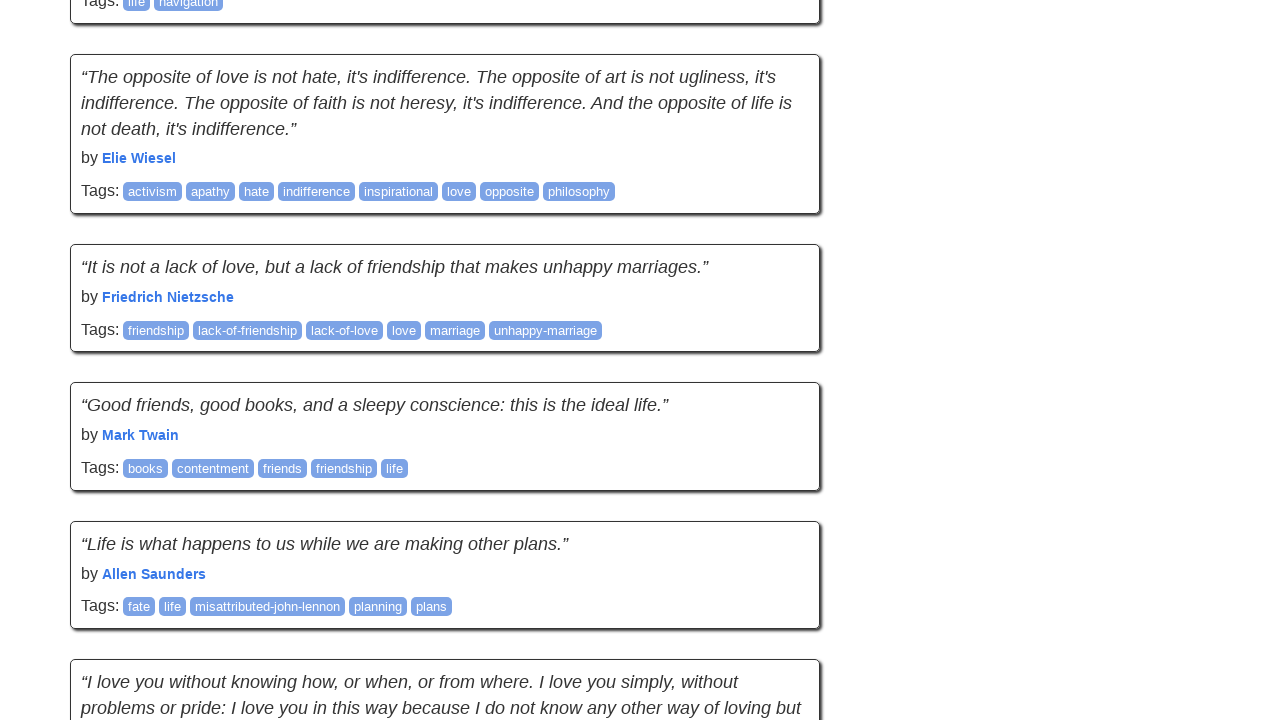

Change detected in page height or scroll position - reset no-change counter
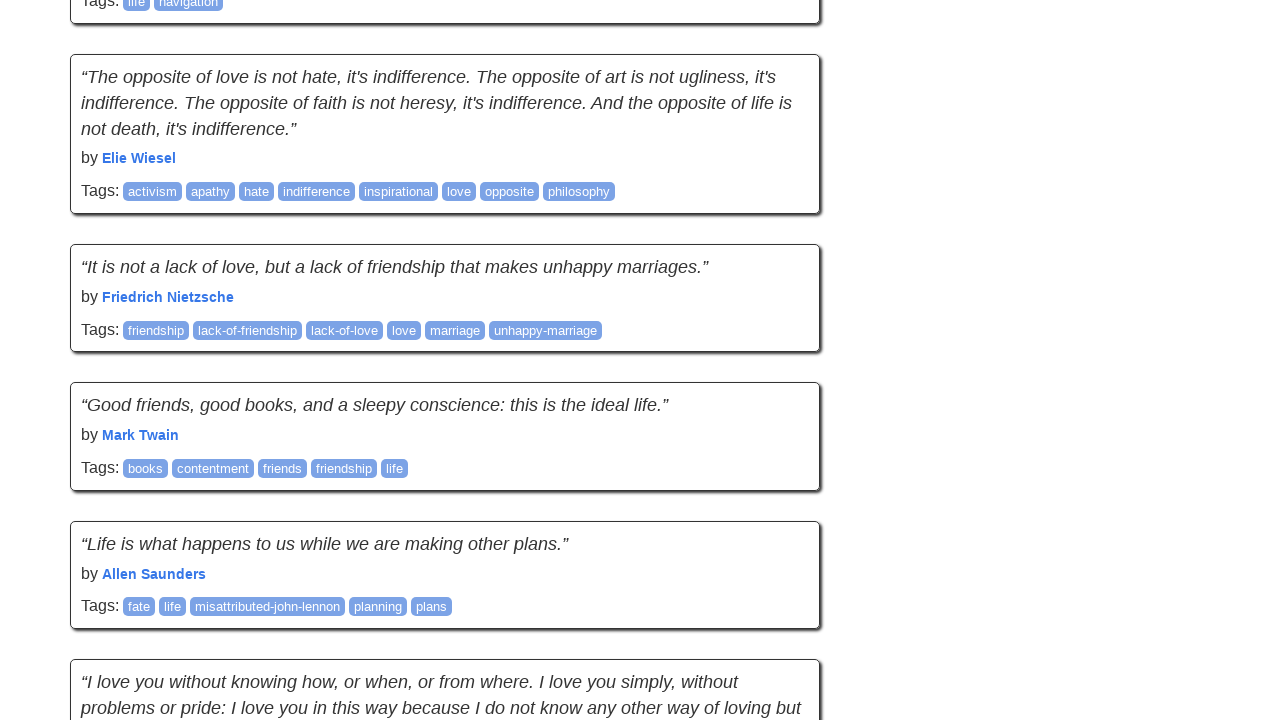

Waited for new quotes to load after scroll attempt 5
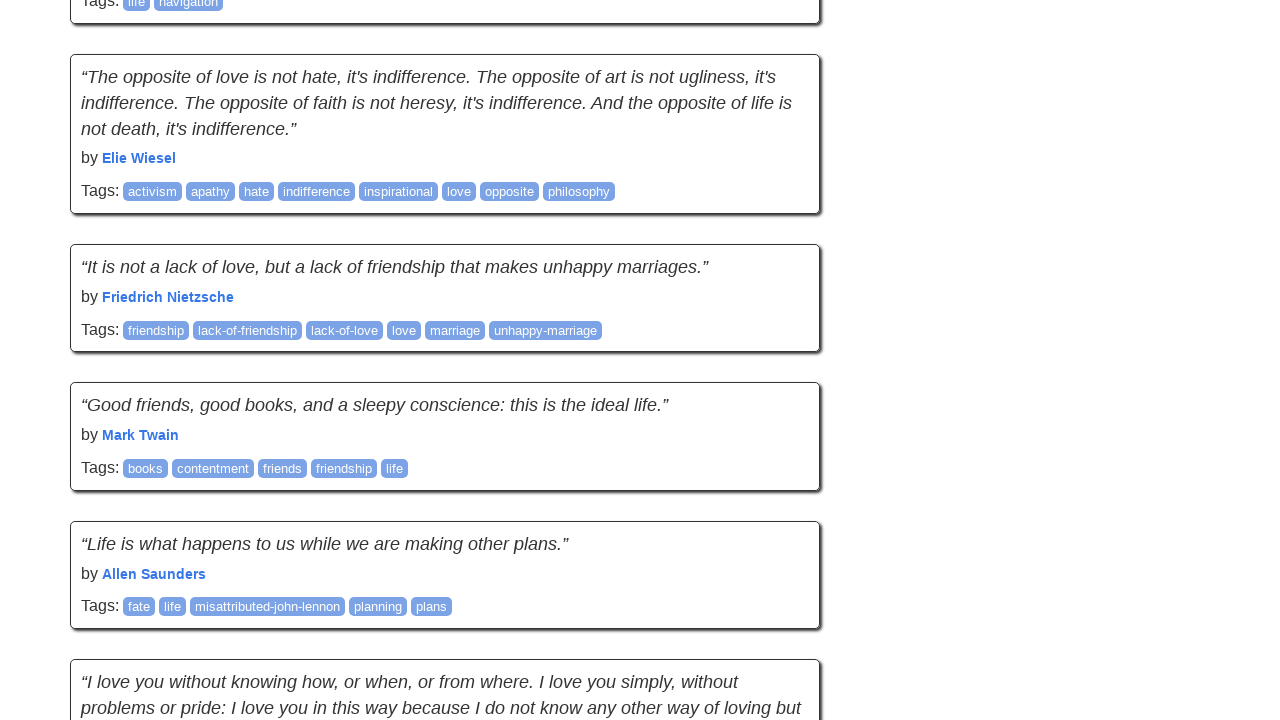

Network idle state reached before scroll attempt 6
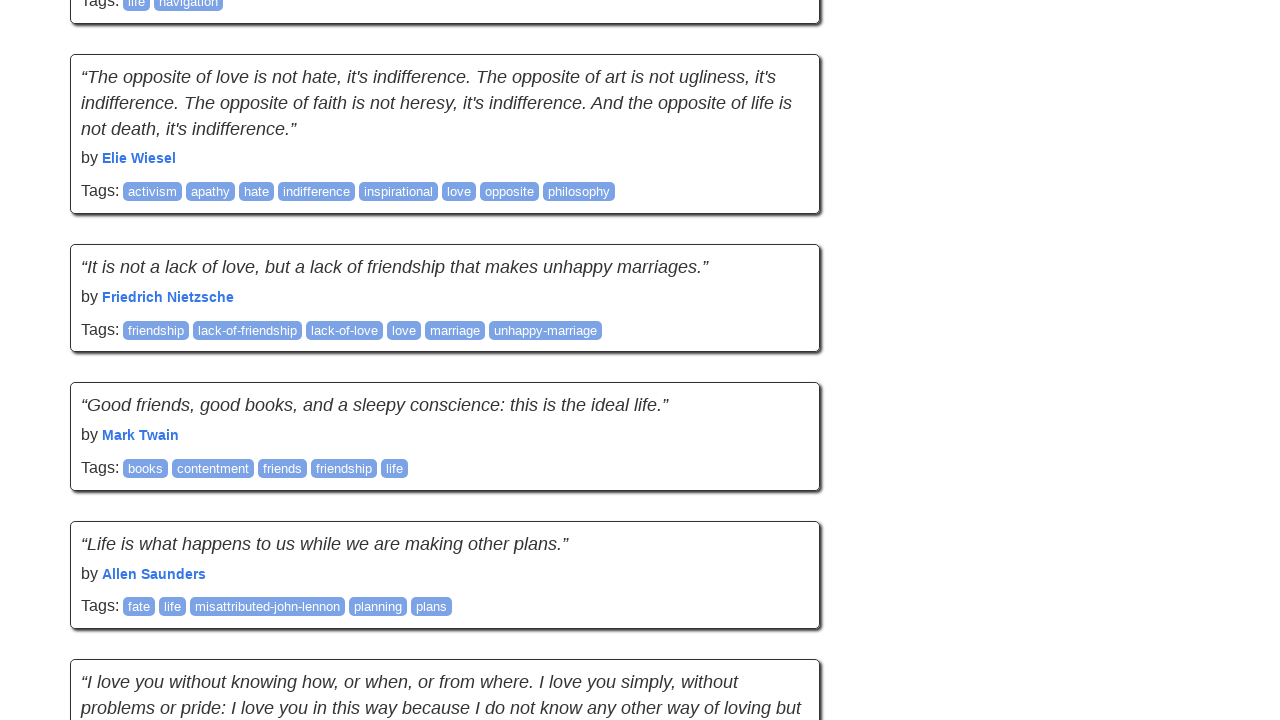

Retrieved previous scroll position: 2895
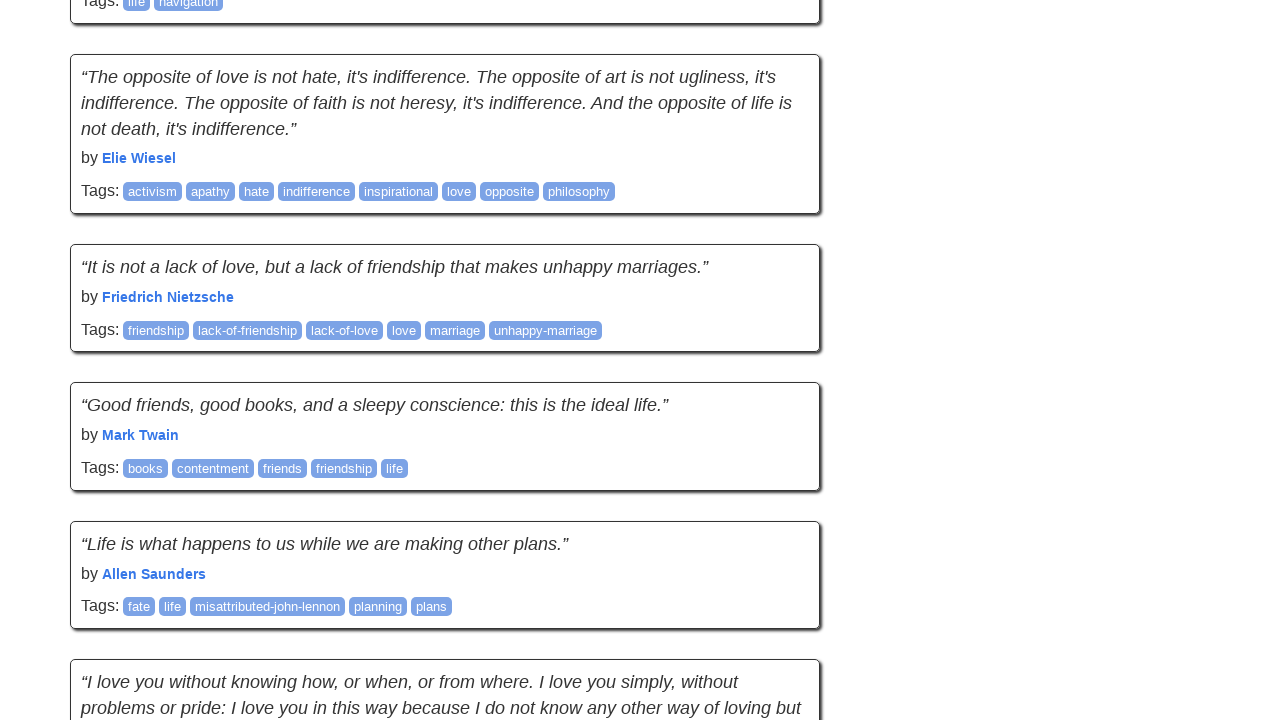

Retrieved previous page height: 5118
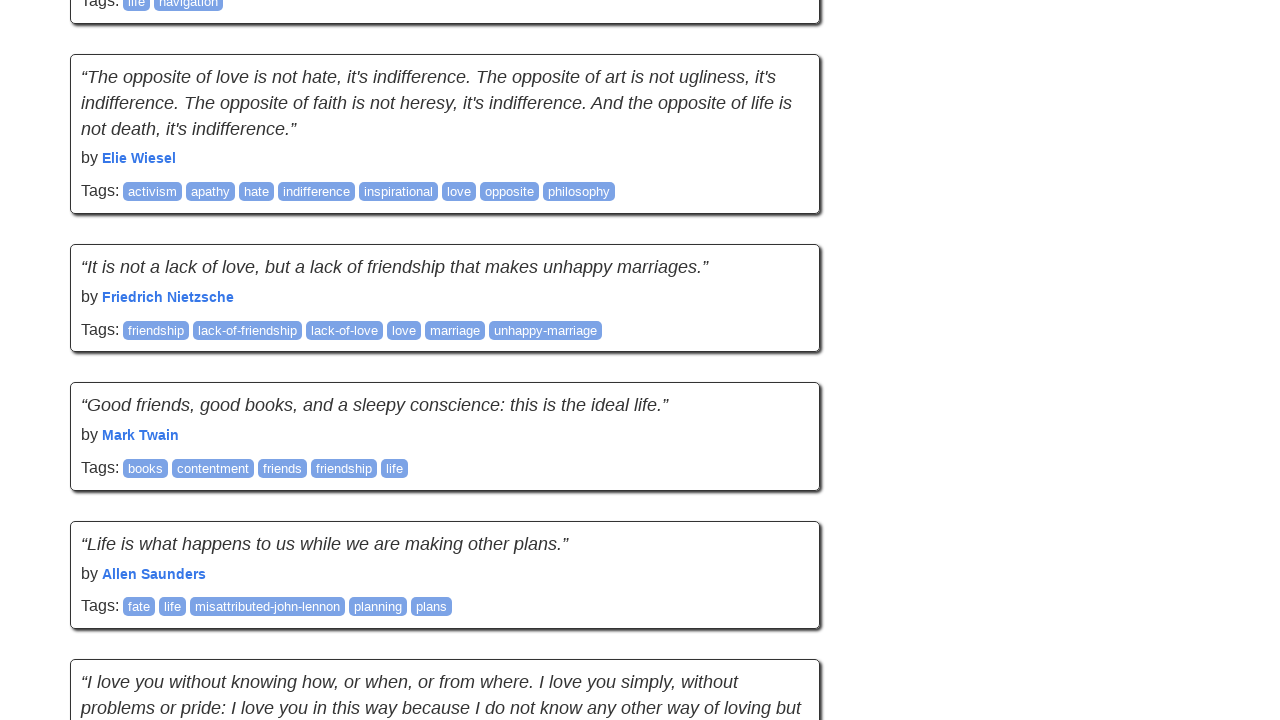

Scrolled down 895 pixels using mouse wheel
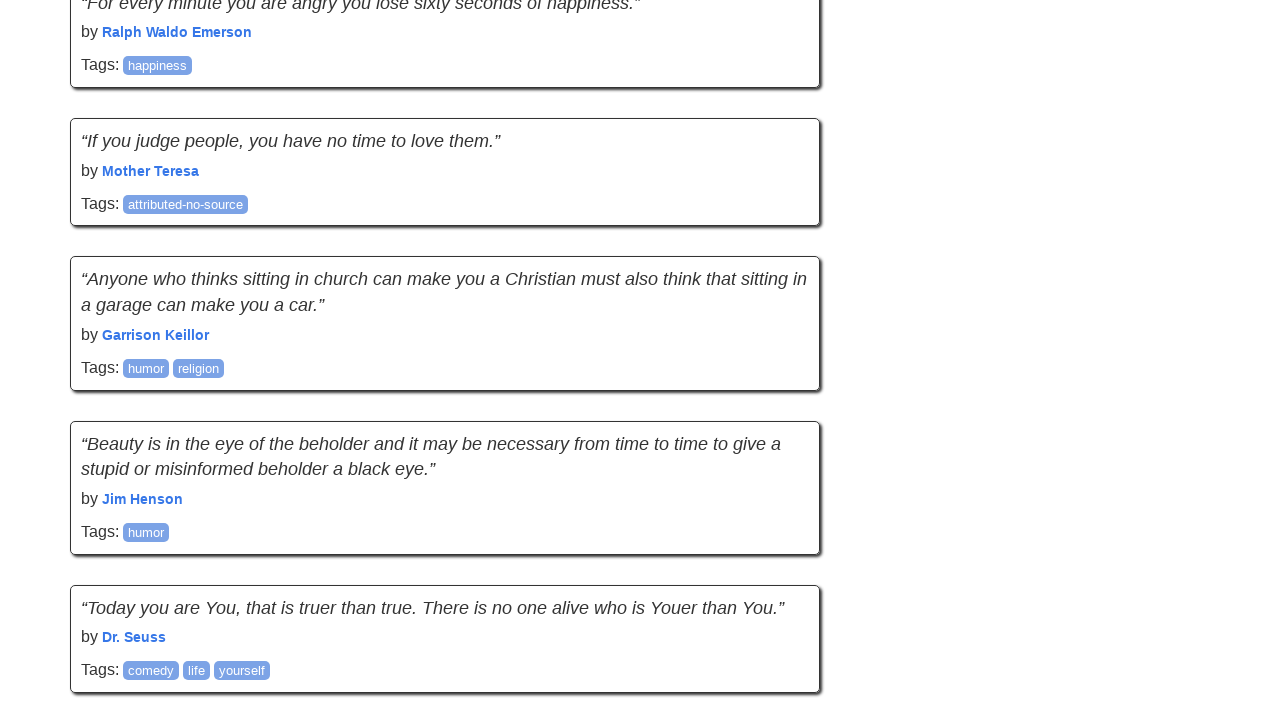

Paused for 2 seconds to allow content to load
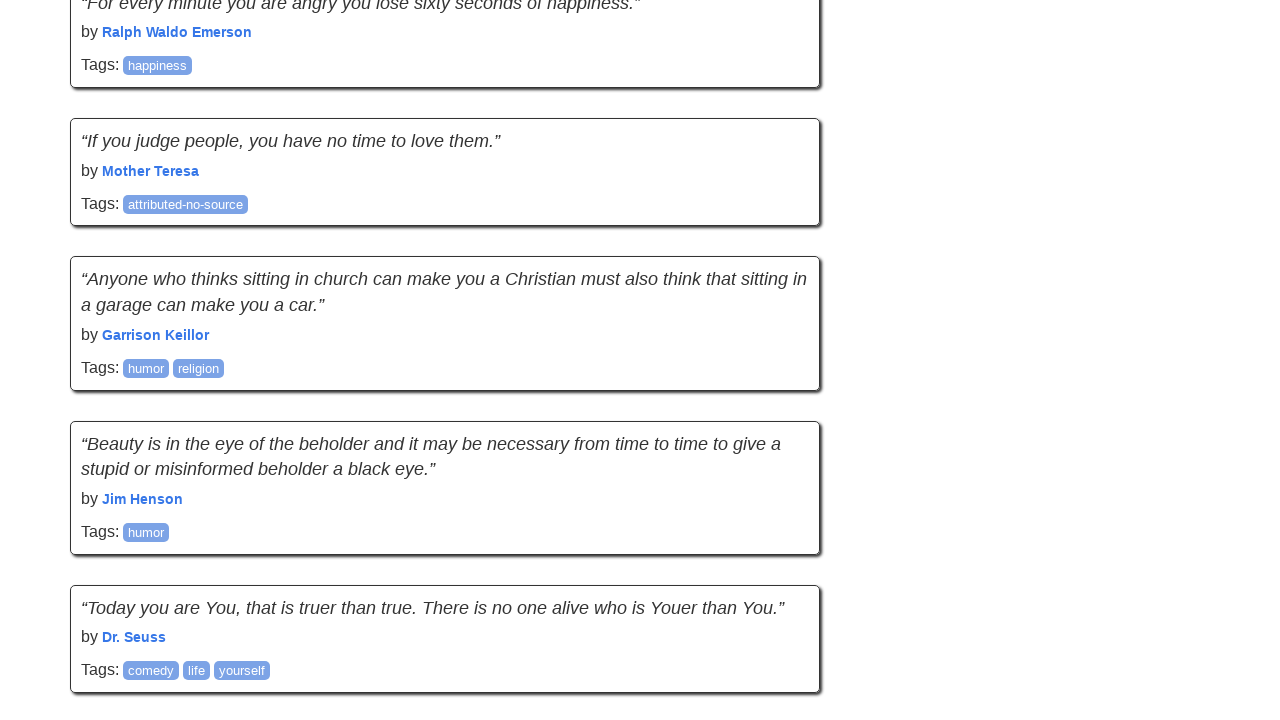

Retrieved new scroll position: 3790
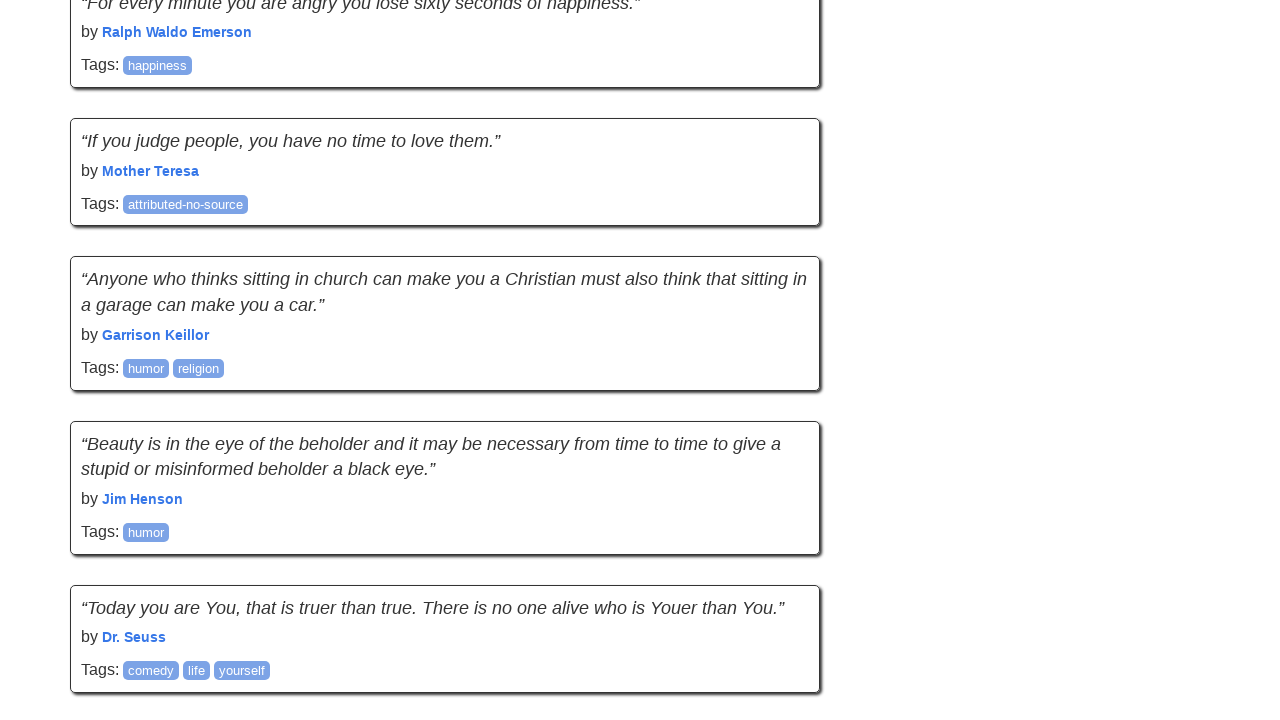

Retrieved new page height: 5118
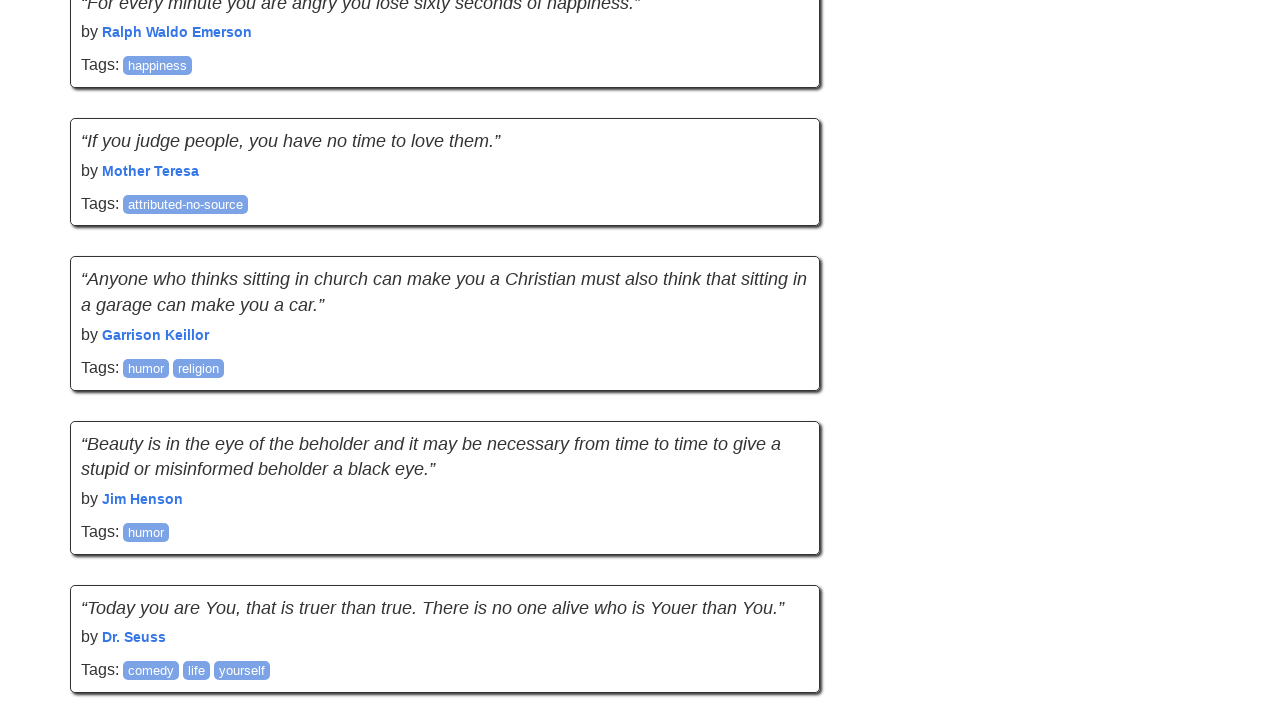

Change detected in page height or scroll position - reset no-change counter
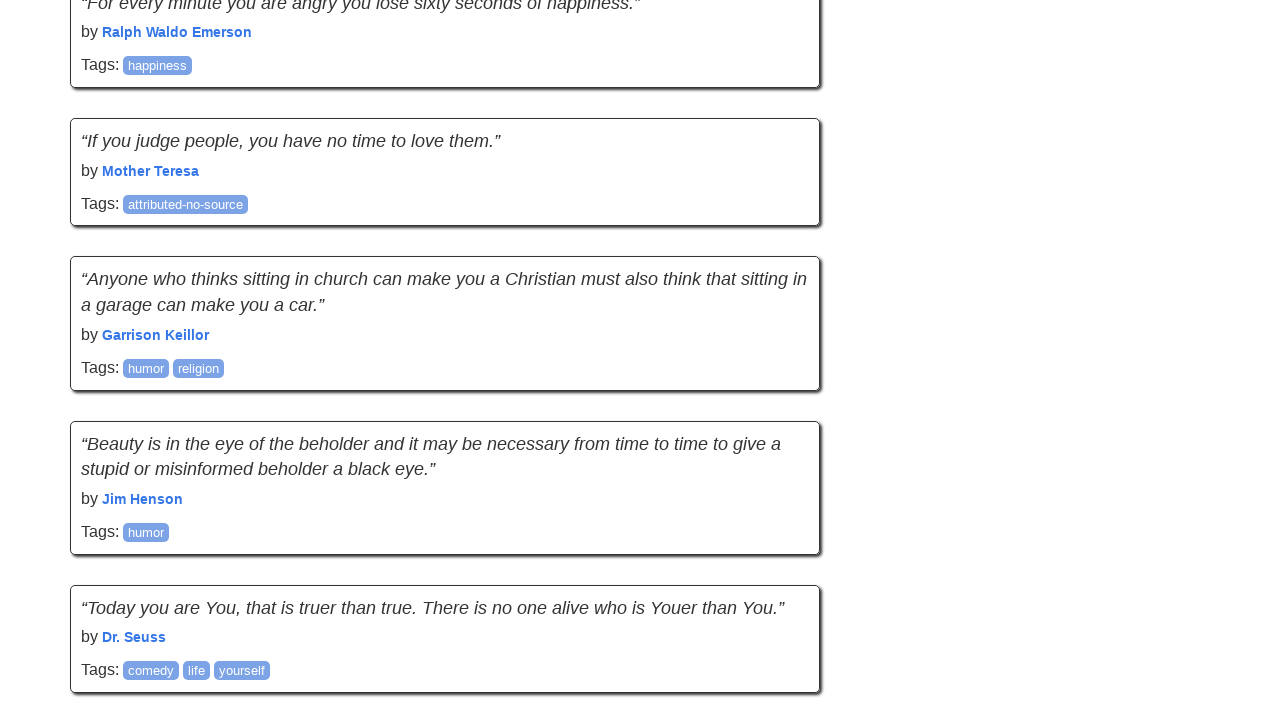

Waited for new quotes to load after scroll attempt 6
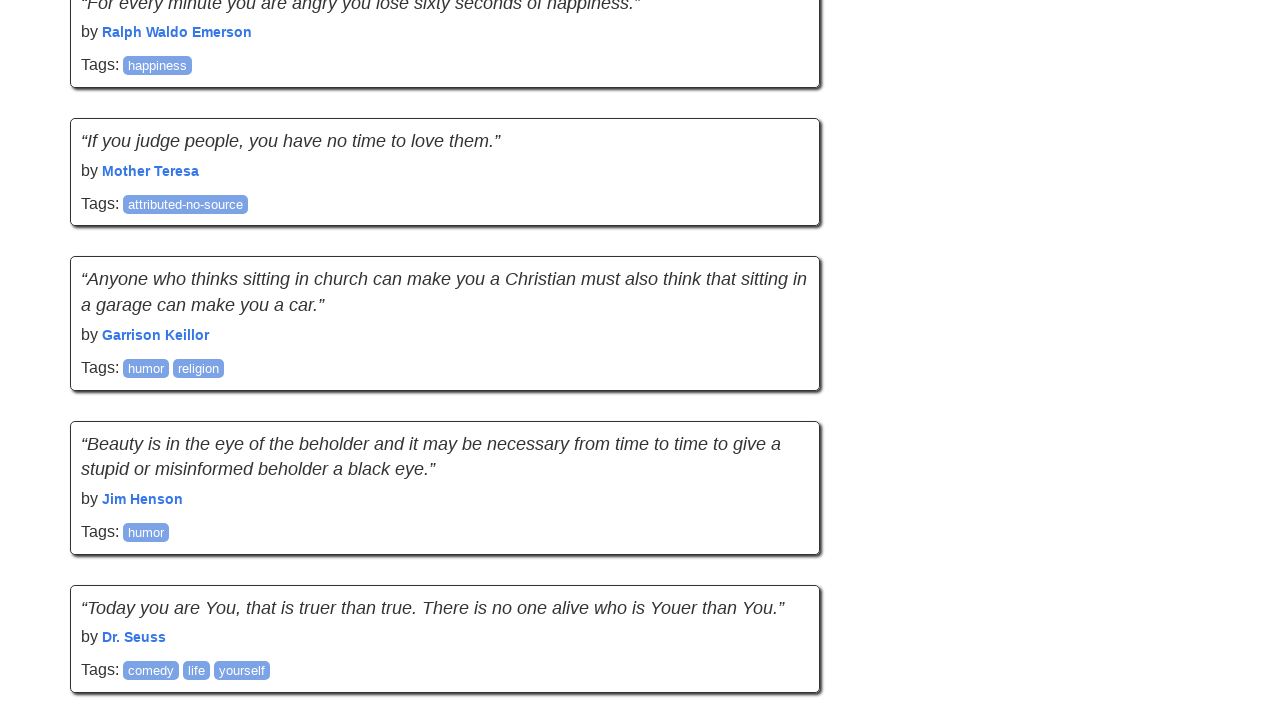

Network idle state reached before scroll attempt 7
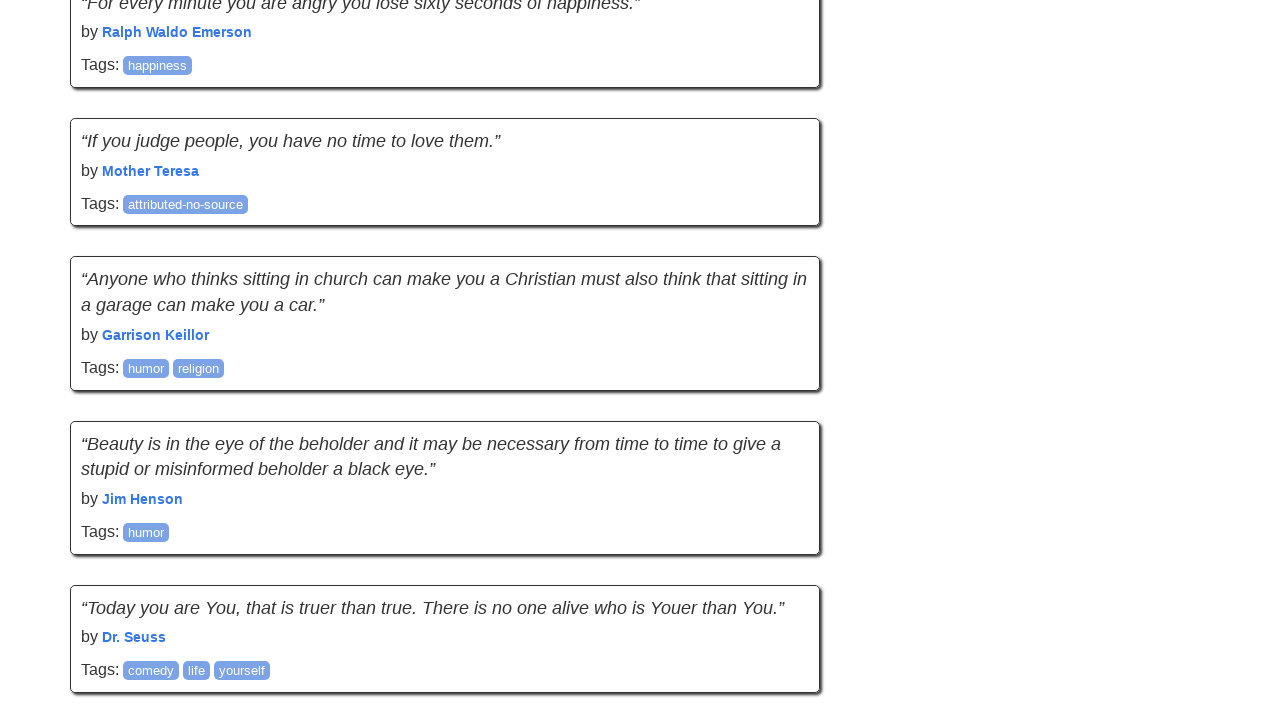

Retrieved previous scroll position: 3790
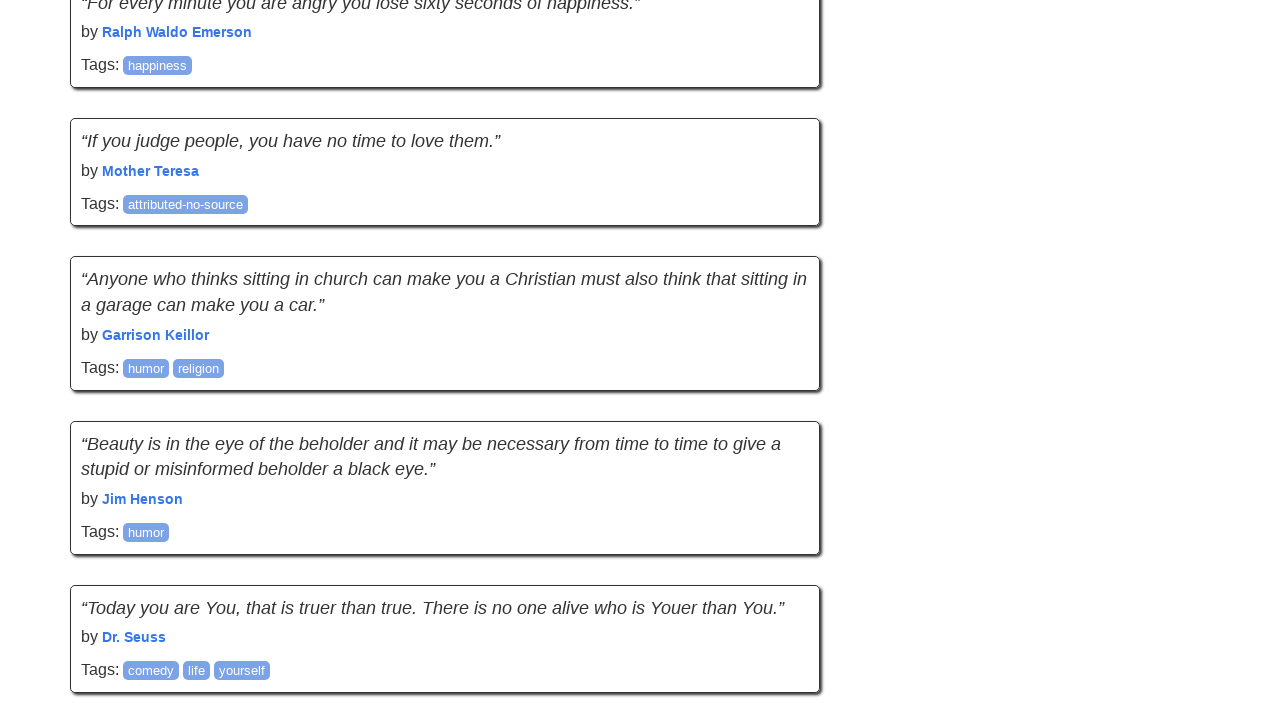

Retrieved previous page height: 5118
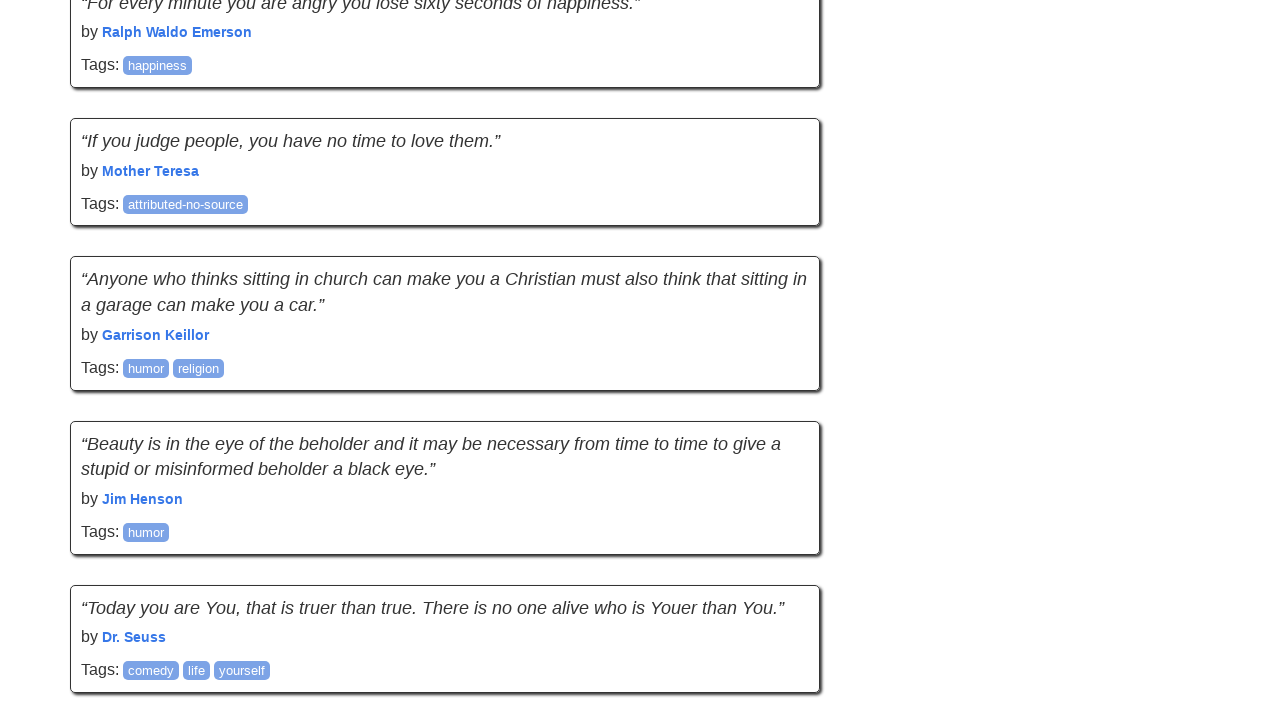

Scrolled down 895 pixels using mouse wheel
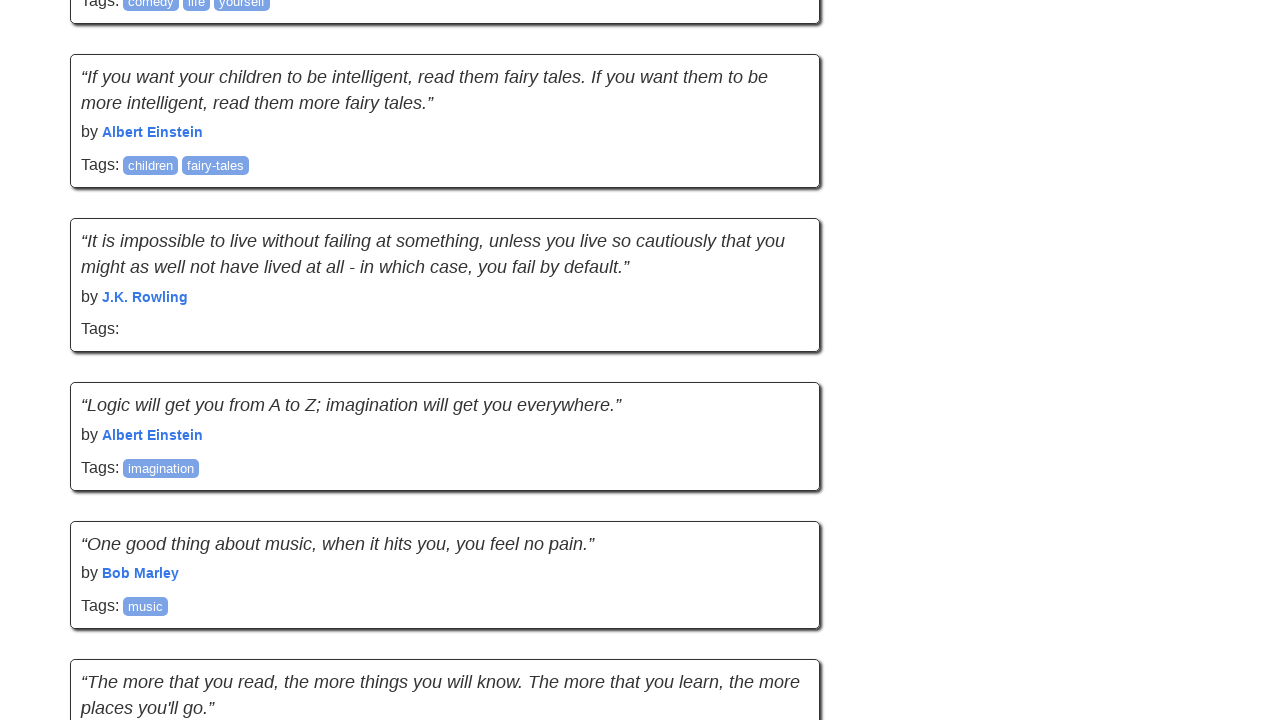

Paused for 2 seconds to allow content to load
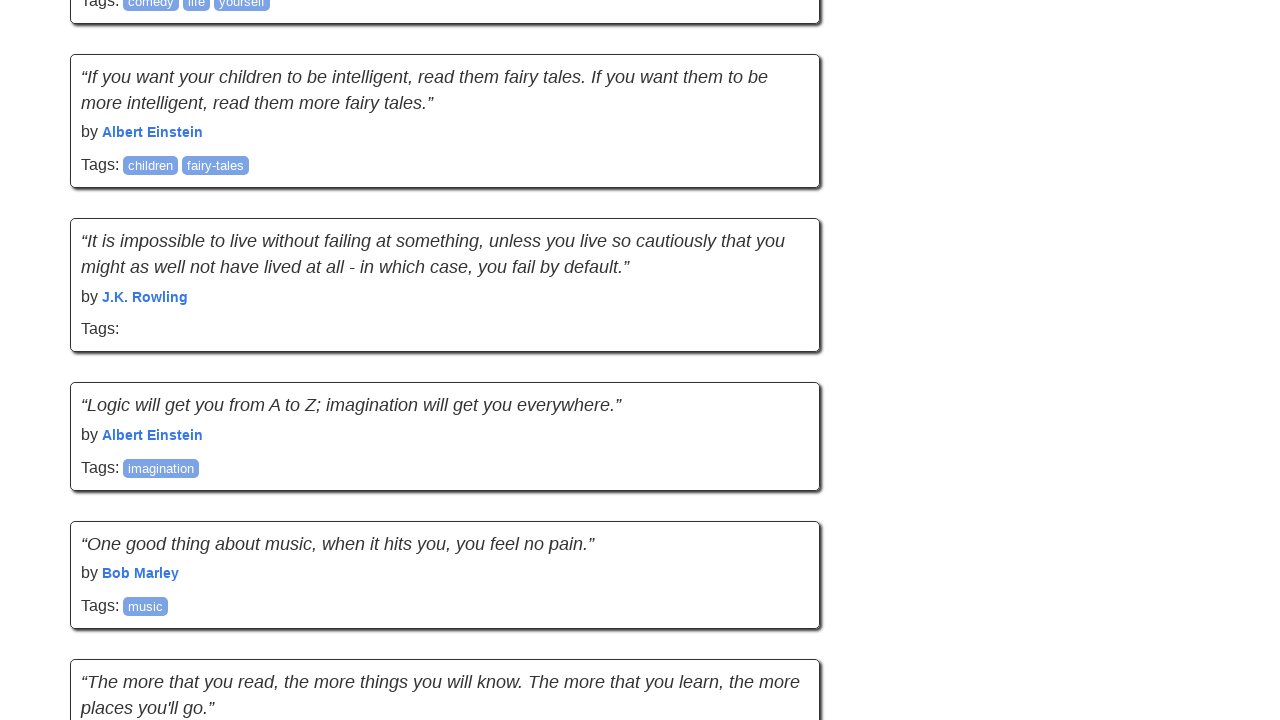

Retrieved new scroll position: 4459
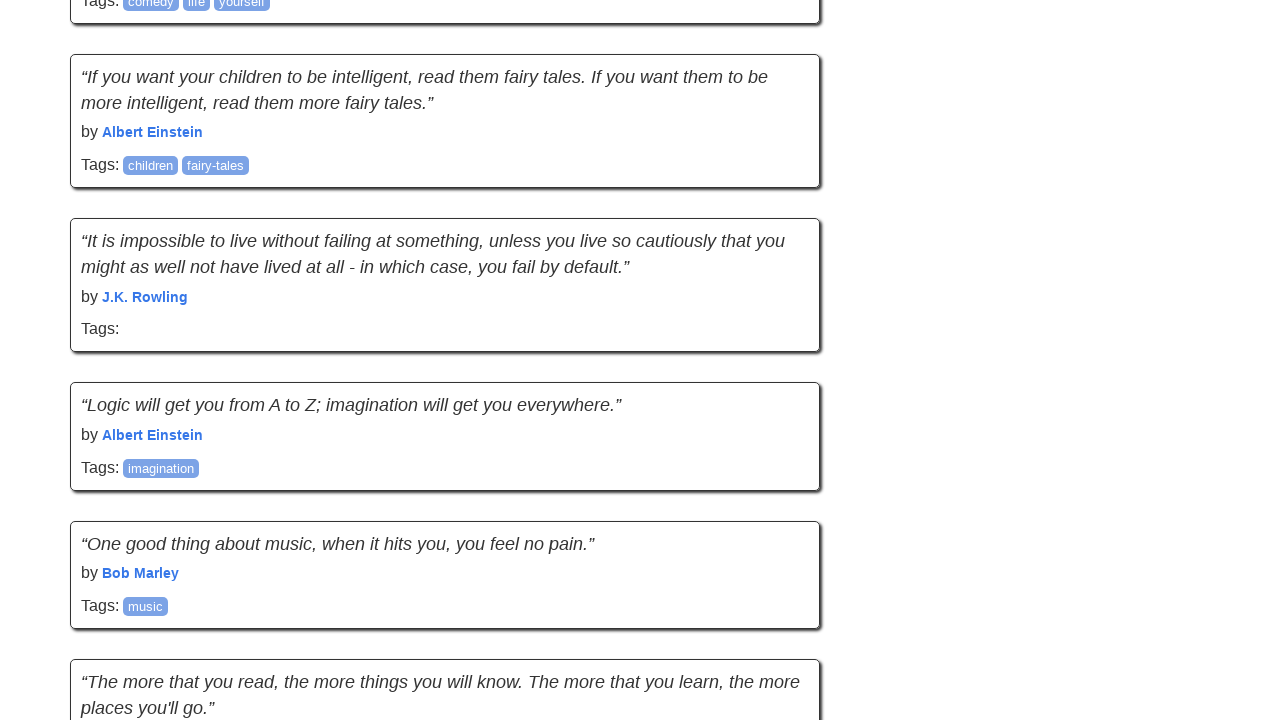

Retrieved new page height: 6553
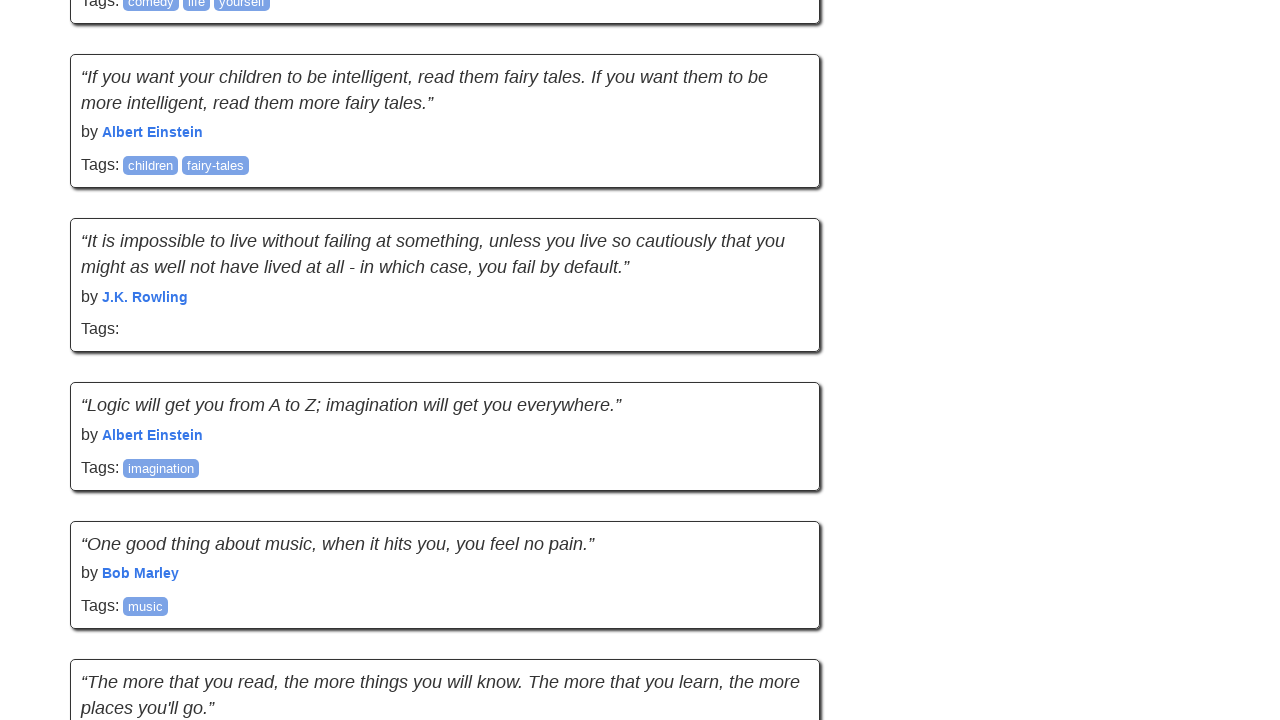

Change detected in page height or scroll position - reset no-change counter
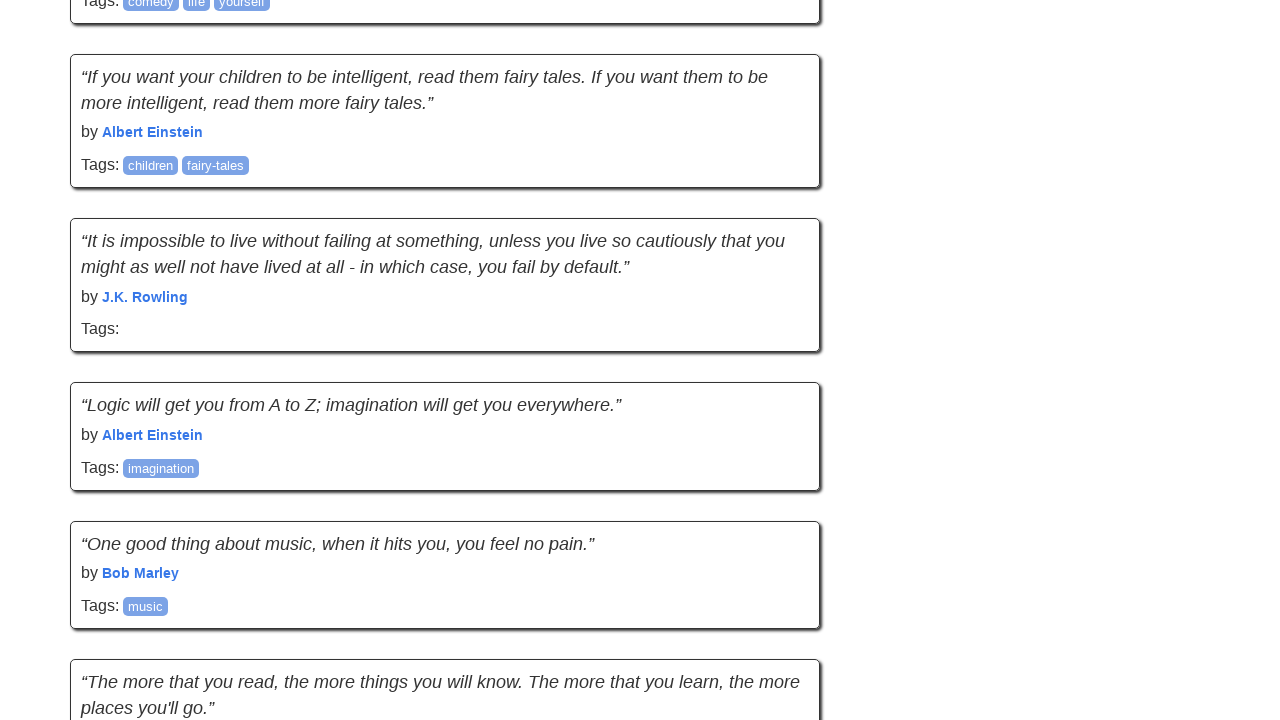

Waited for new quotes to load after scroll attempt 7
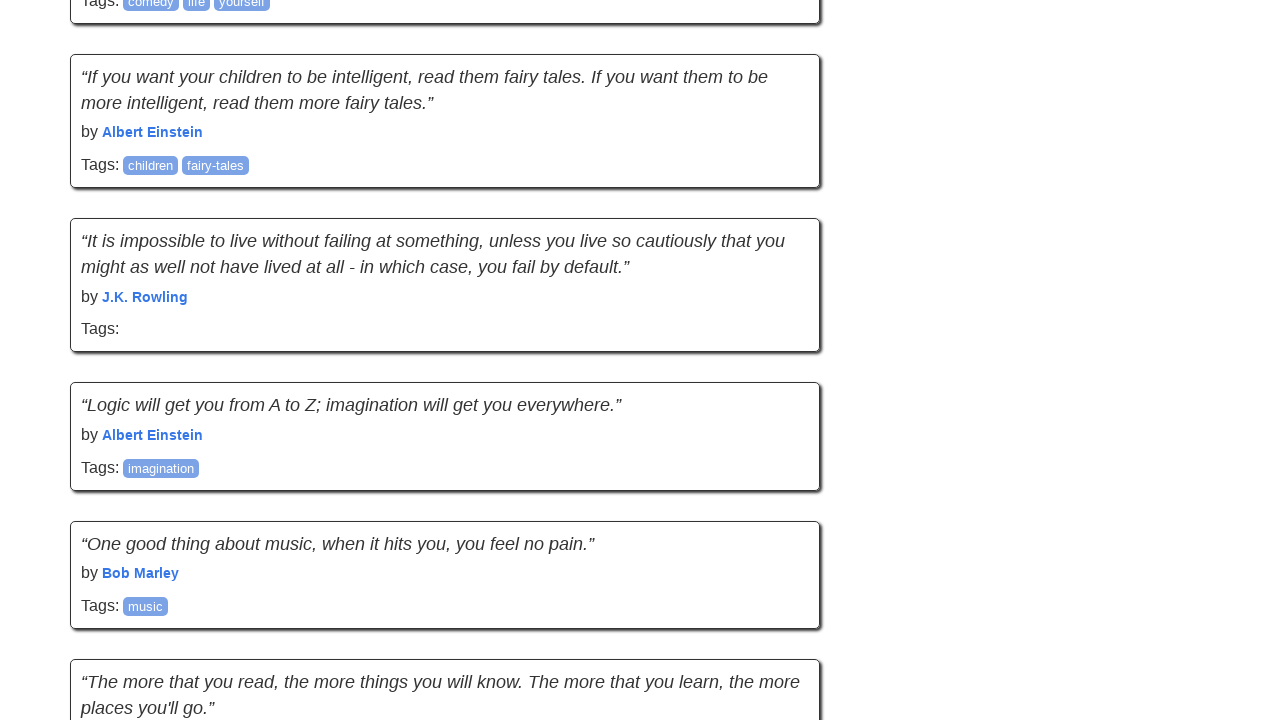

Network idle state reached before scroll attempt 8
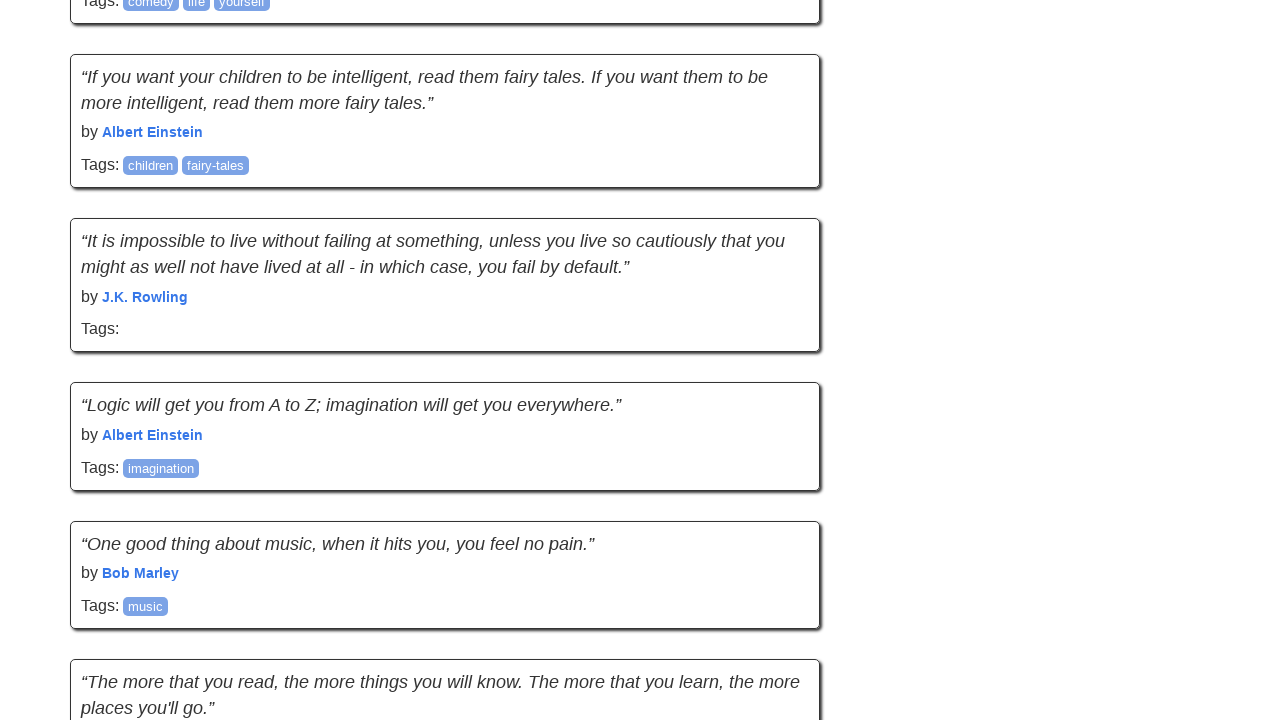

Retrieved previous scroll position: 4459
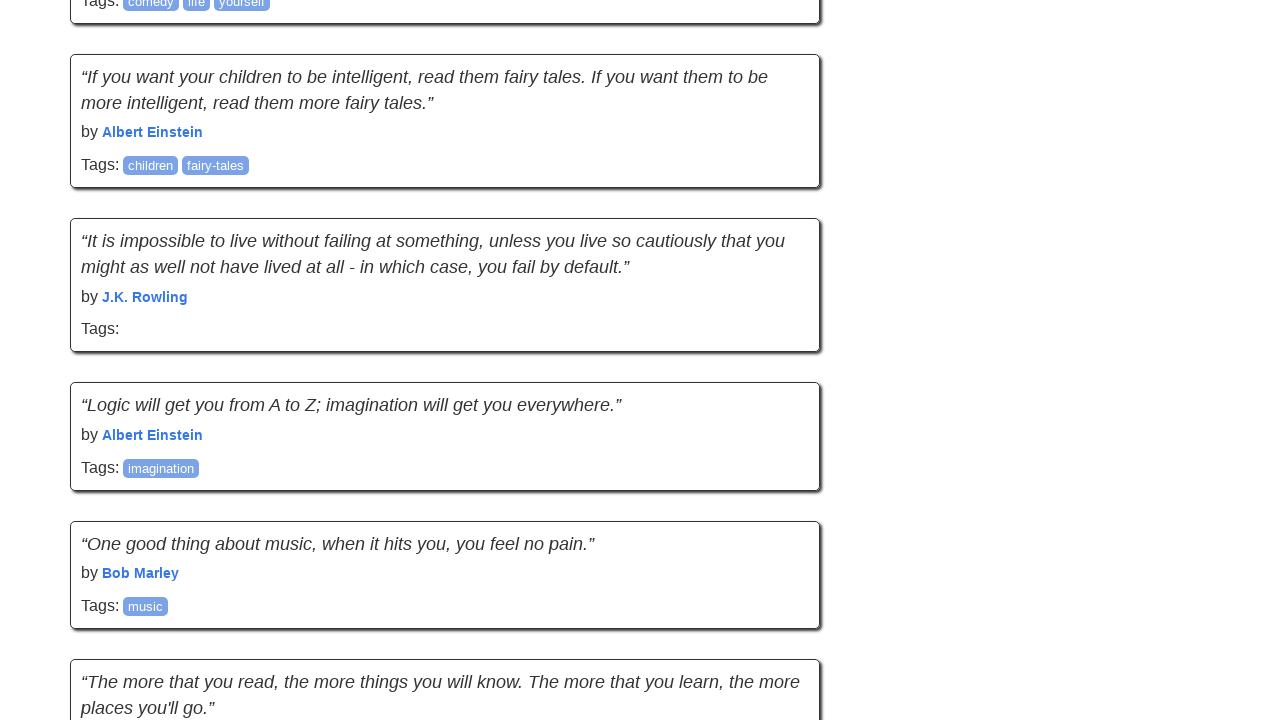

Retrieved previous page height: 6553
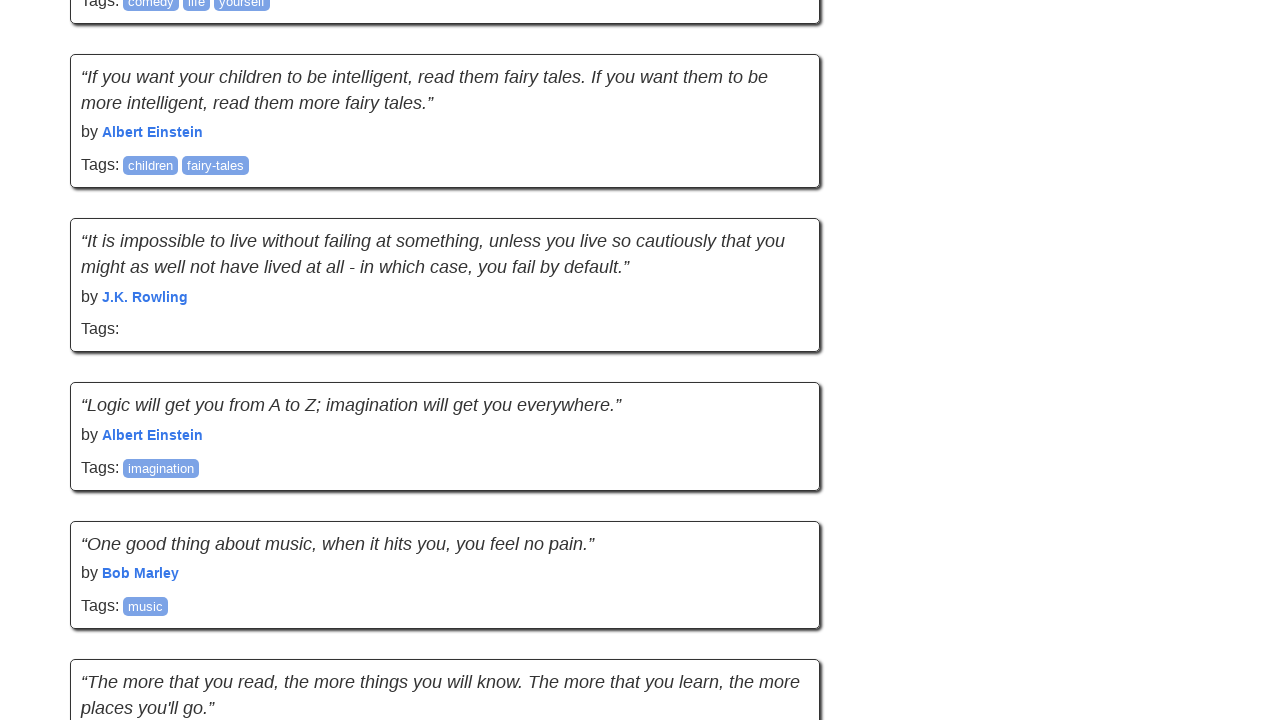

Scrolled down 895 pixels using mouse wheel
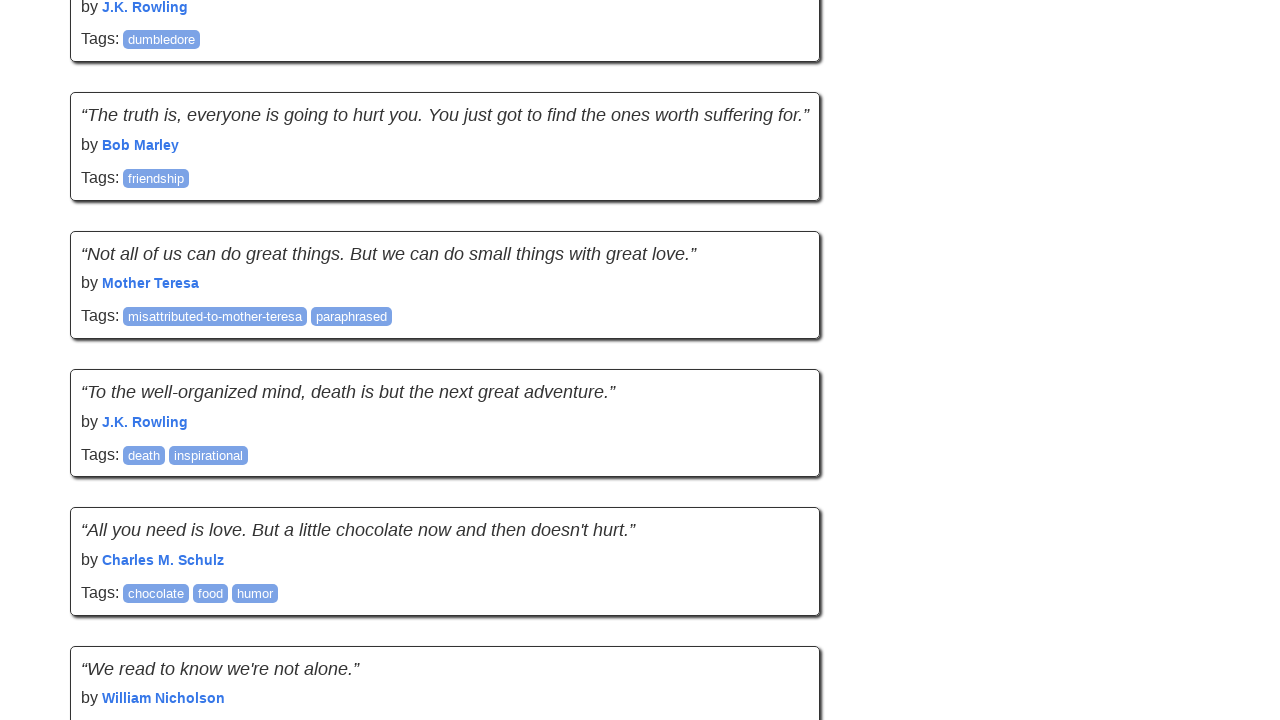

Paused for 2 seconds to allow content to load
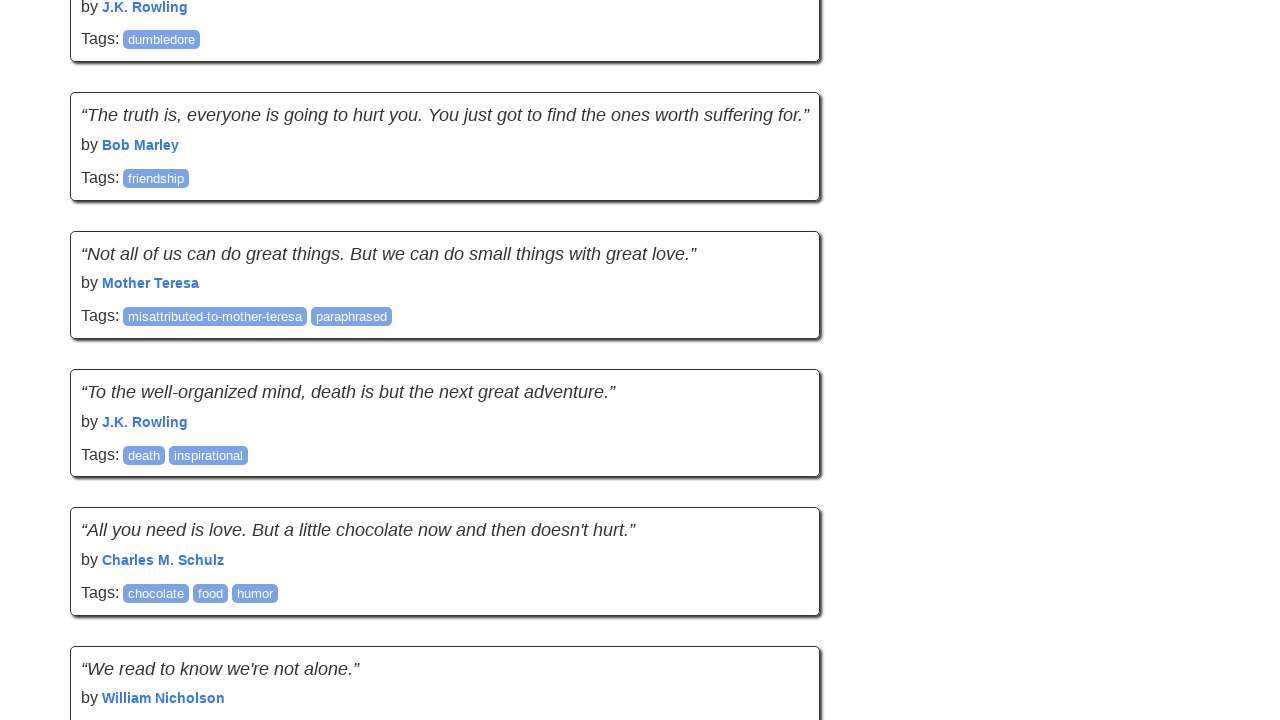

Retrieved new scroll position: 5354
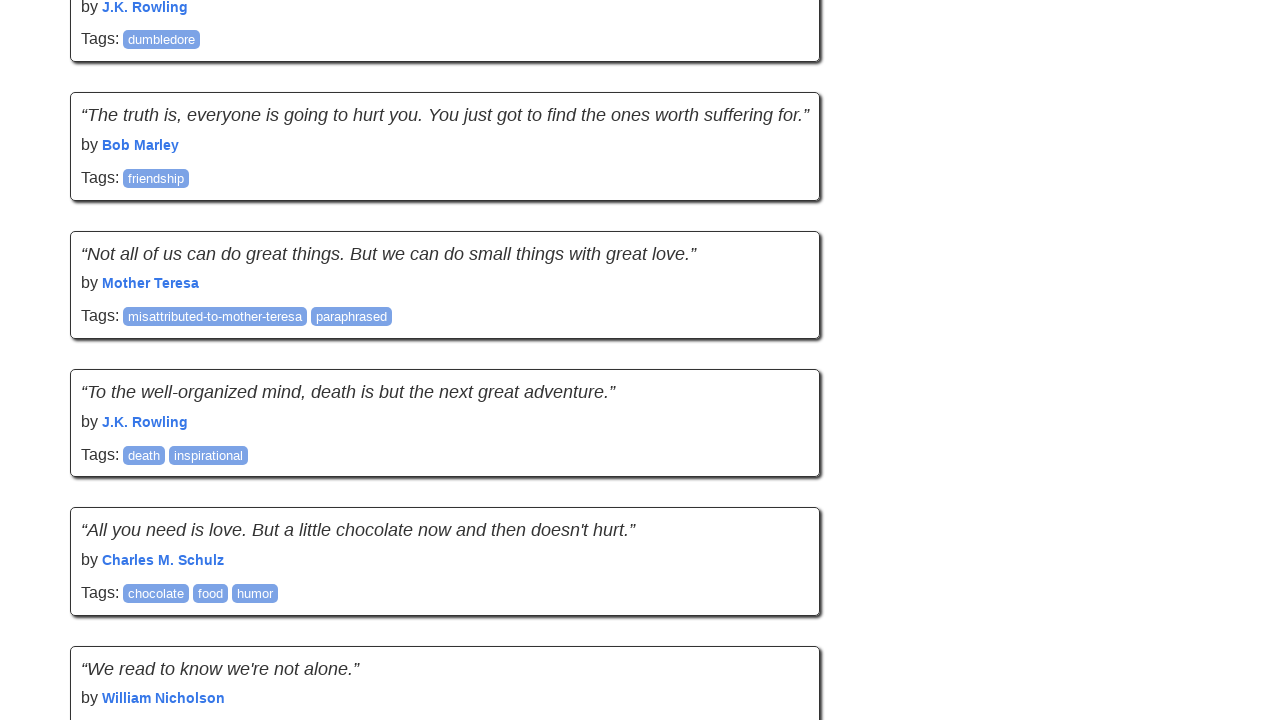

Retrieved new page height: 6553
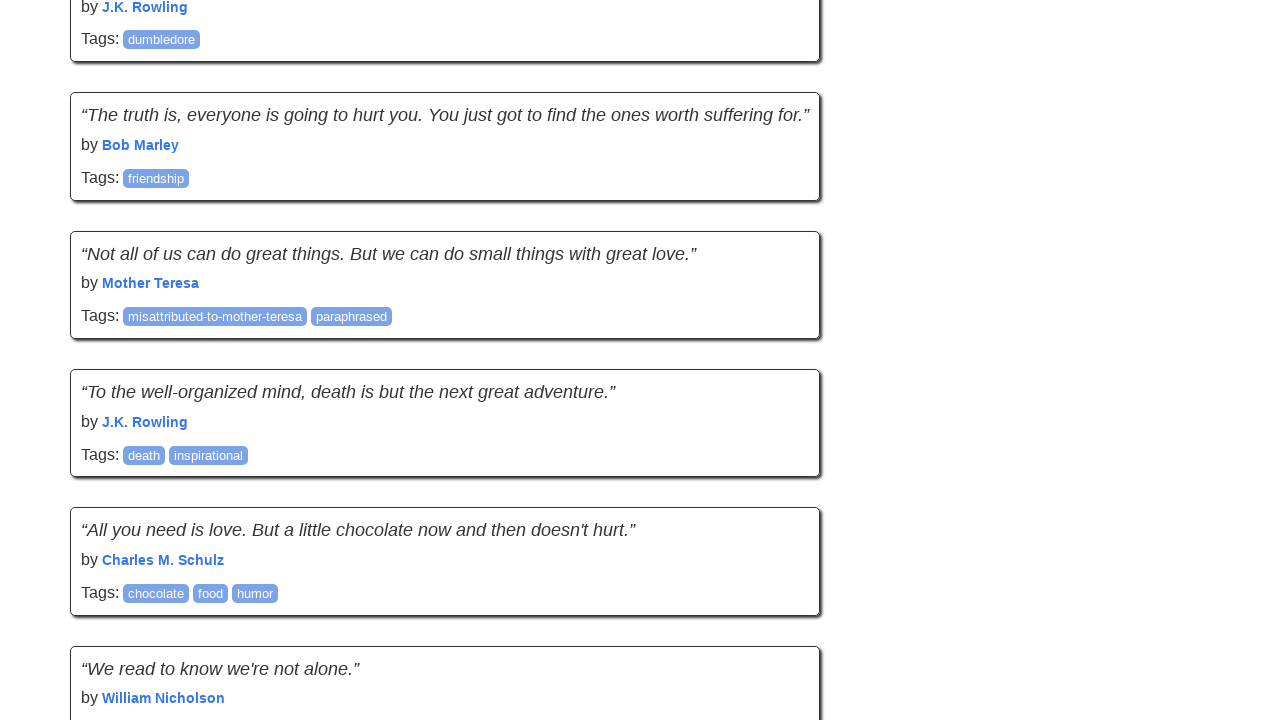

Change detected in page height or scroll position - reset no-change counter
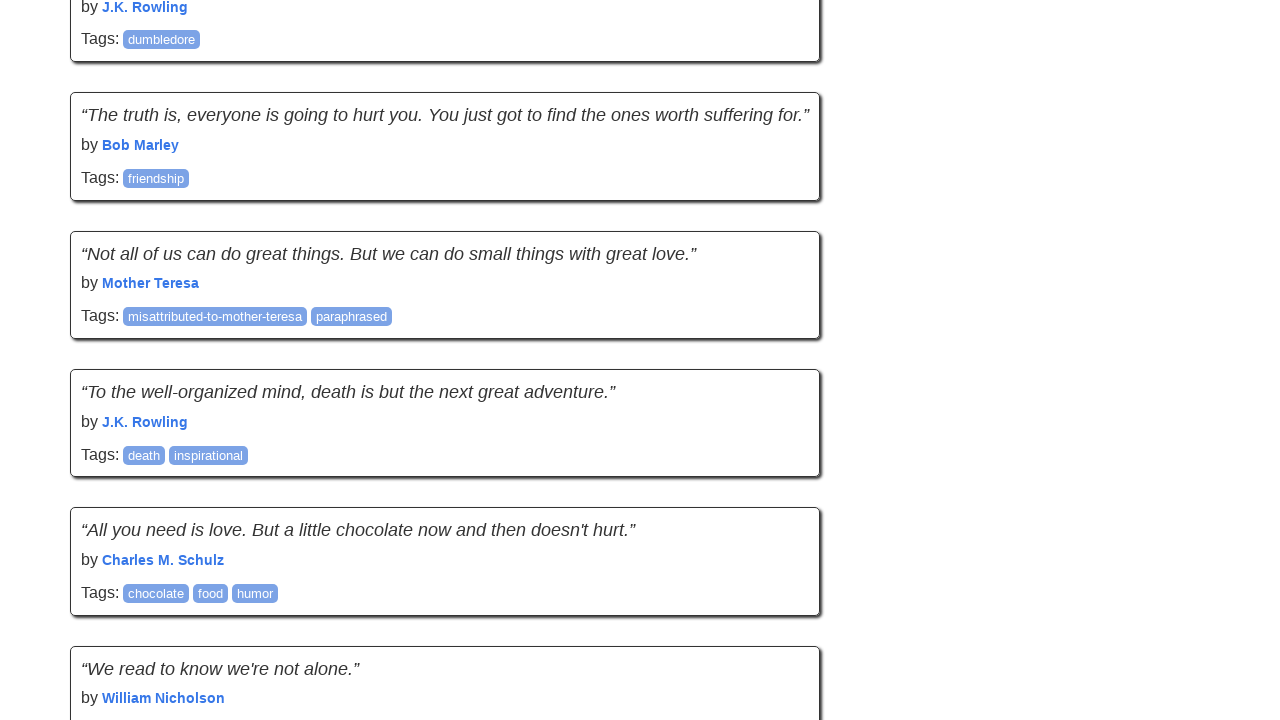

Waited for new quotes to load after scroll attempt 8
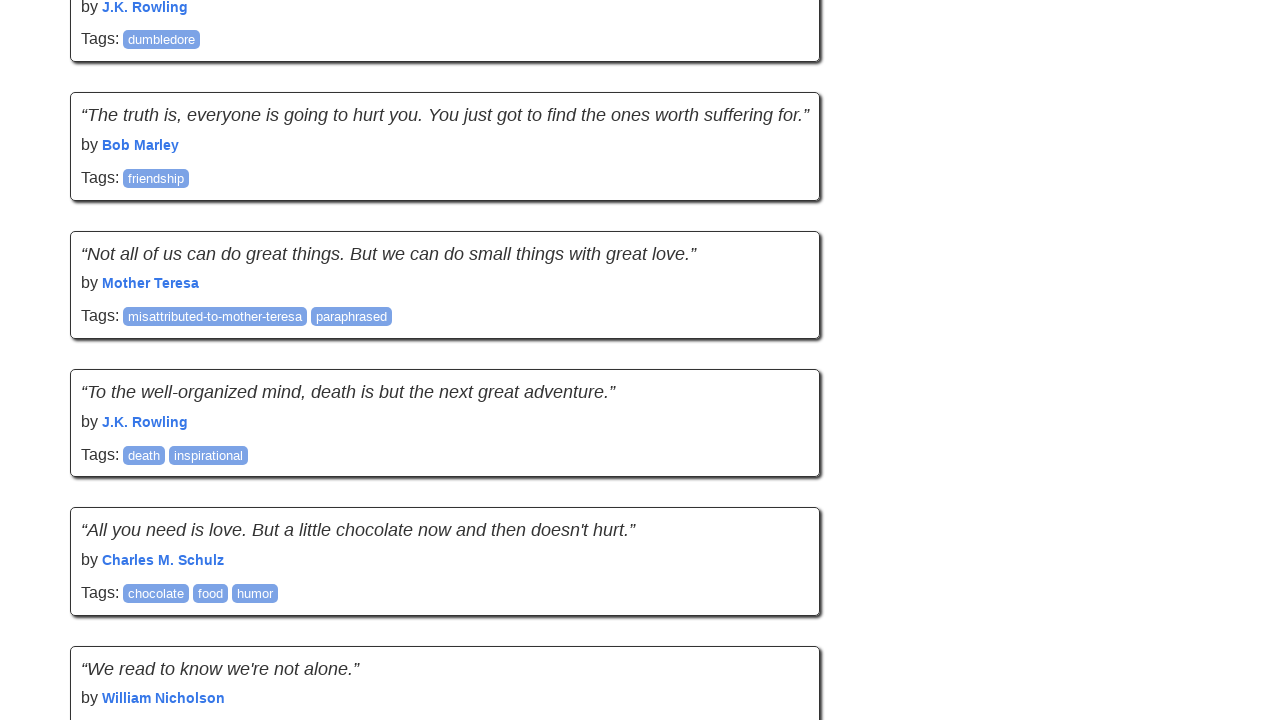

Network idle state reached before scroll attempt 9
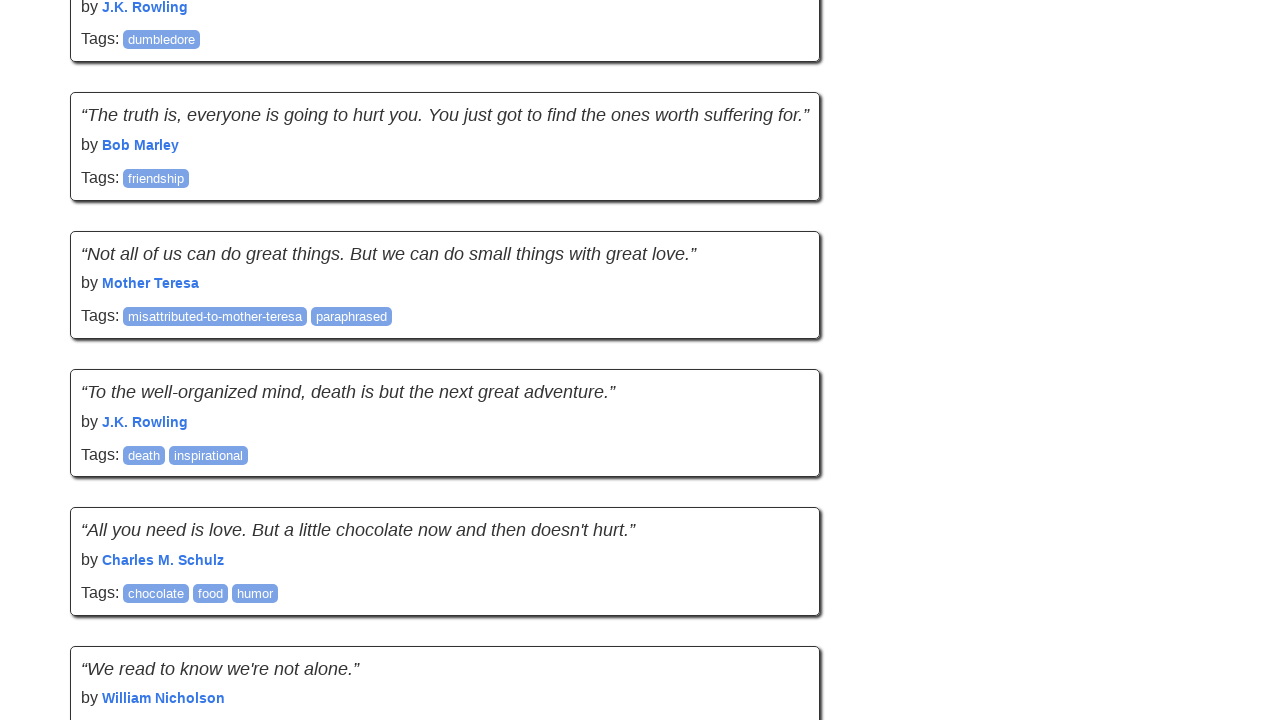

Retrieved previous scroll position: 5354
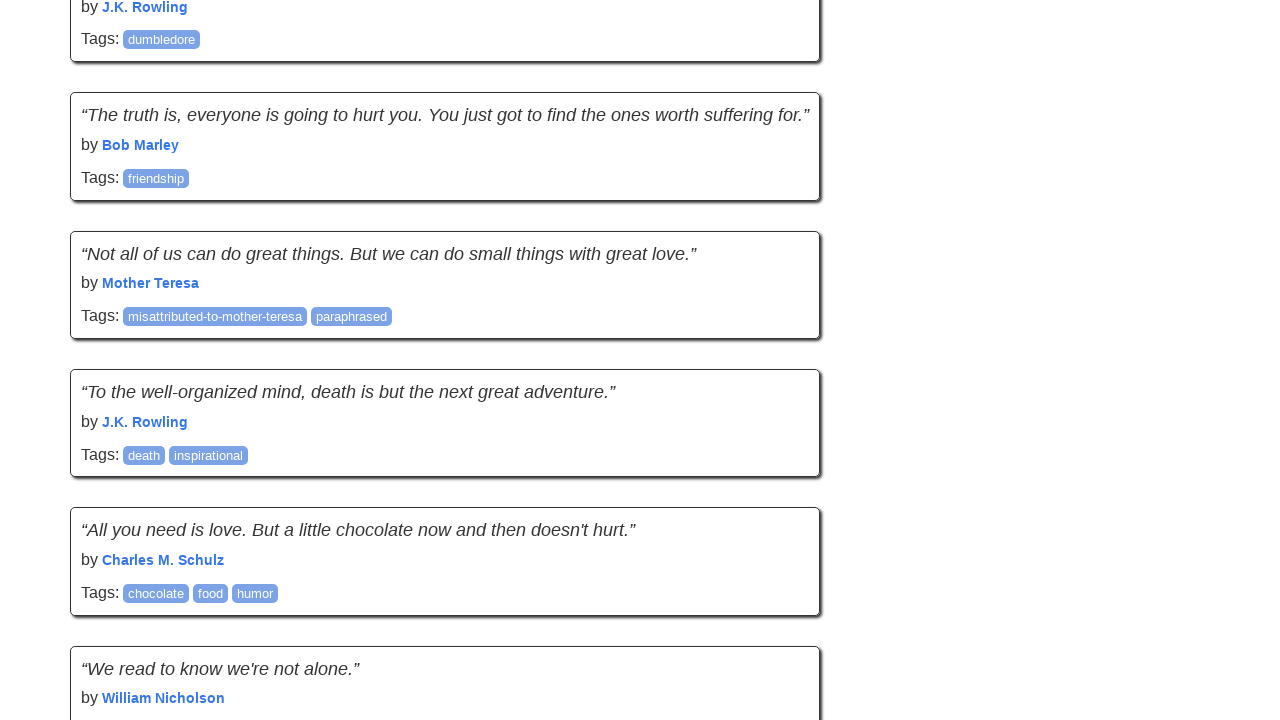

Retrieved previous page height: 6553
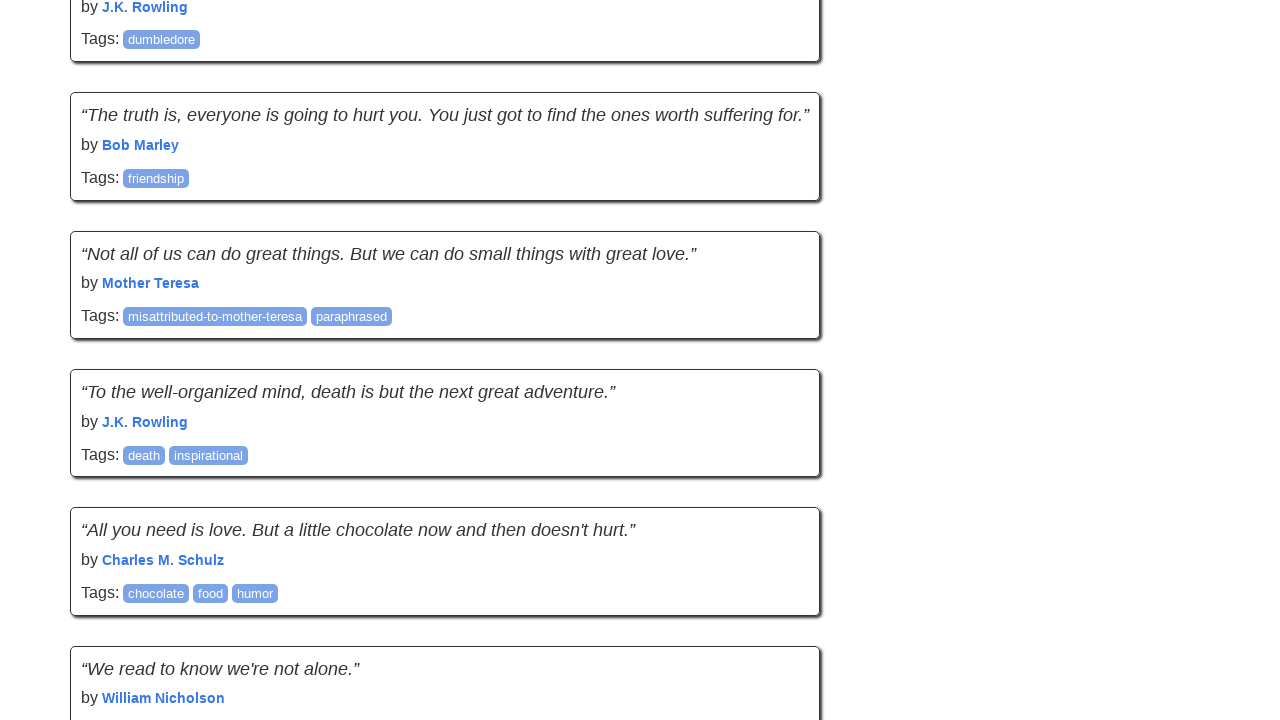

Scrolled down 895 pixels using mouse wheel
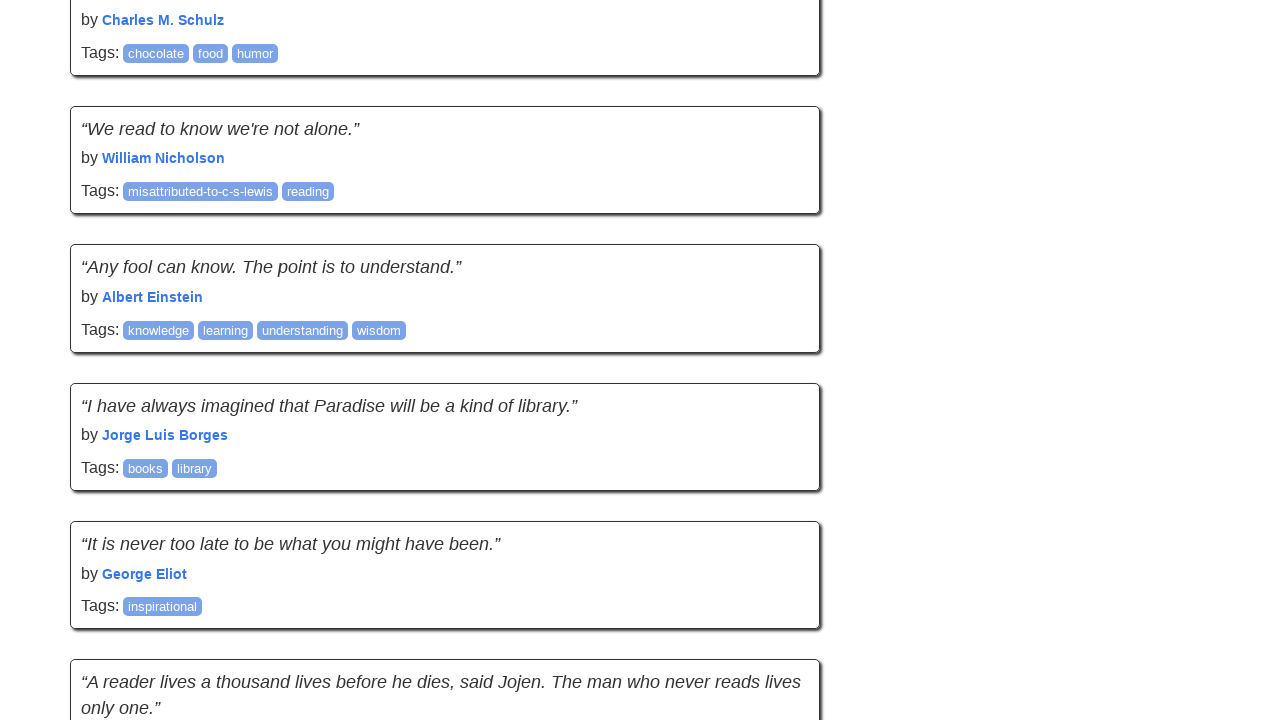

Paused for 2 seconds to allow content to load
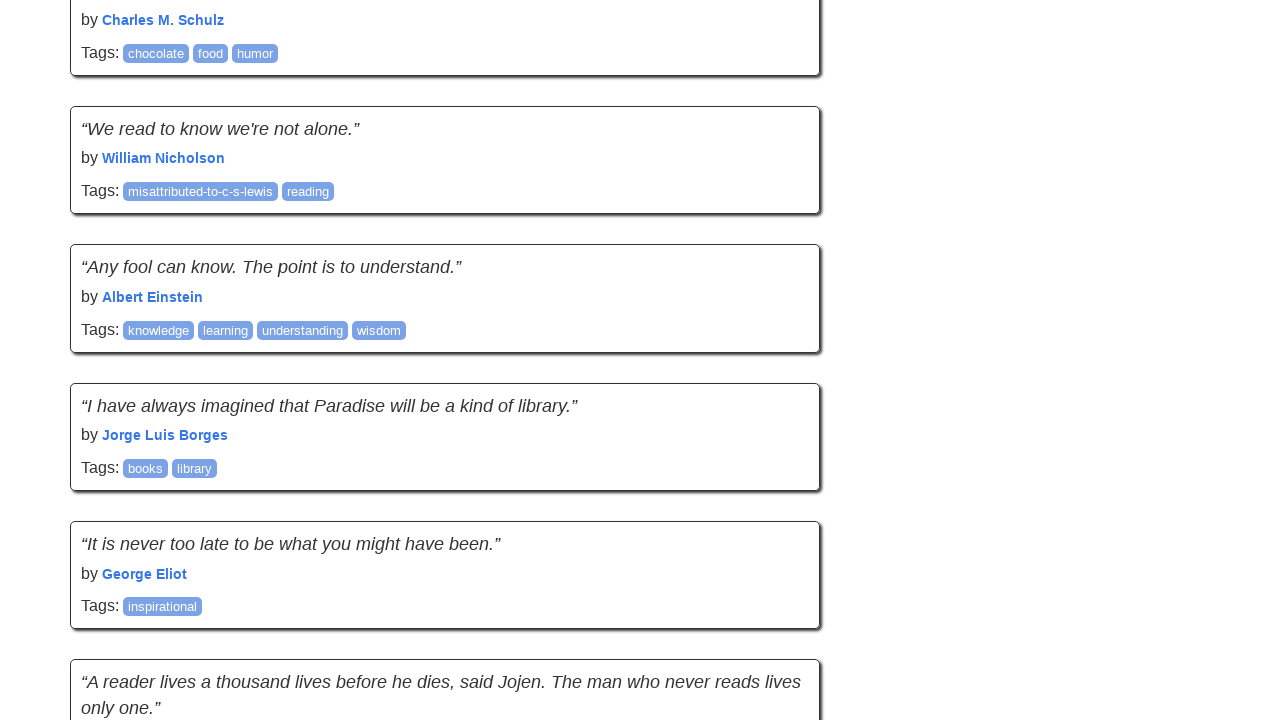

Retrieved new scroll position: 5894
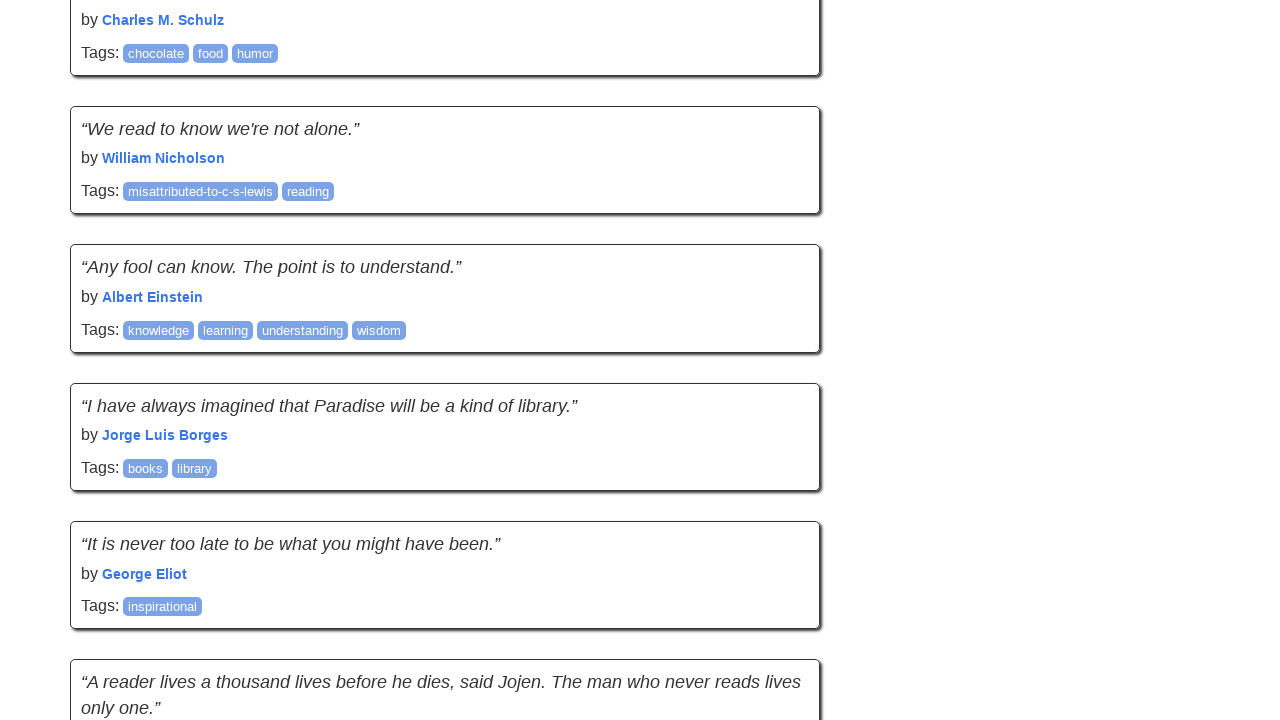

Retrieved new page height: 8040
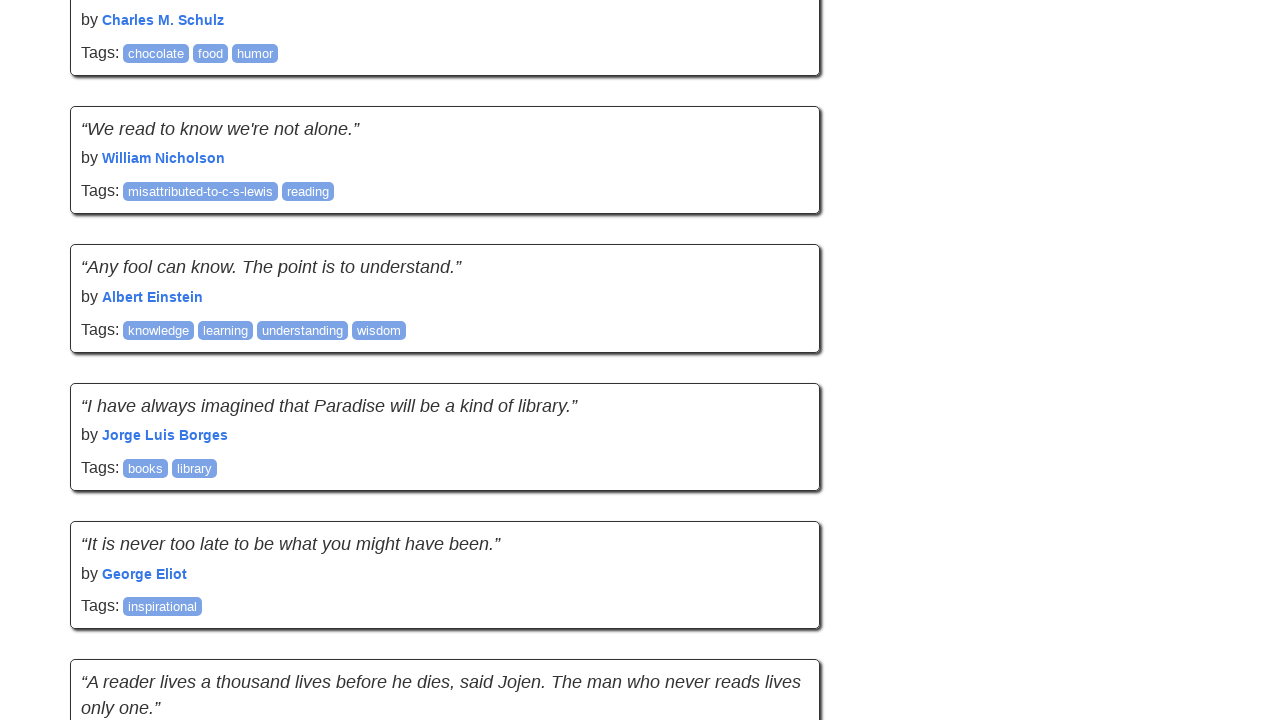

Change detected in page height or scroll position - reset no-change counter
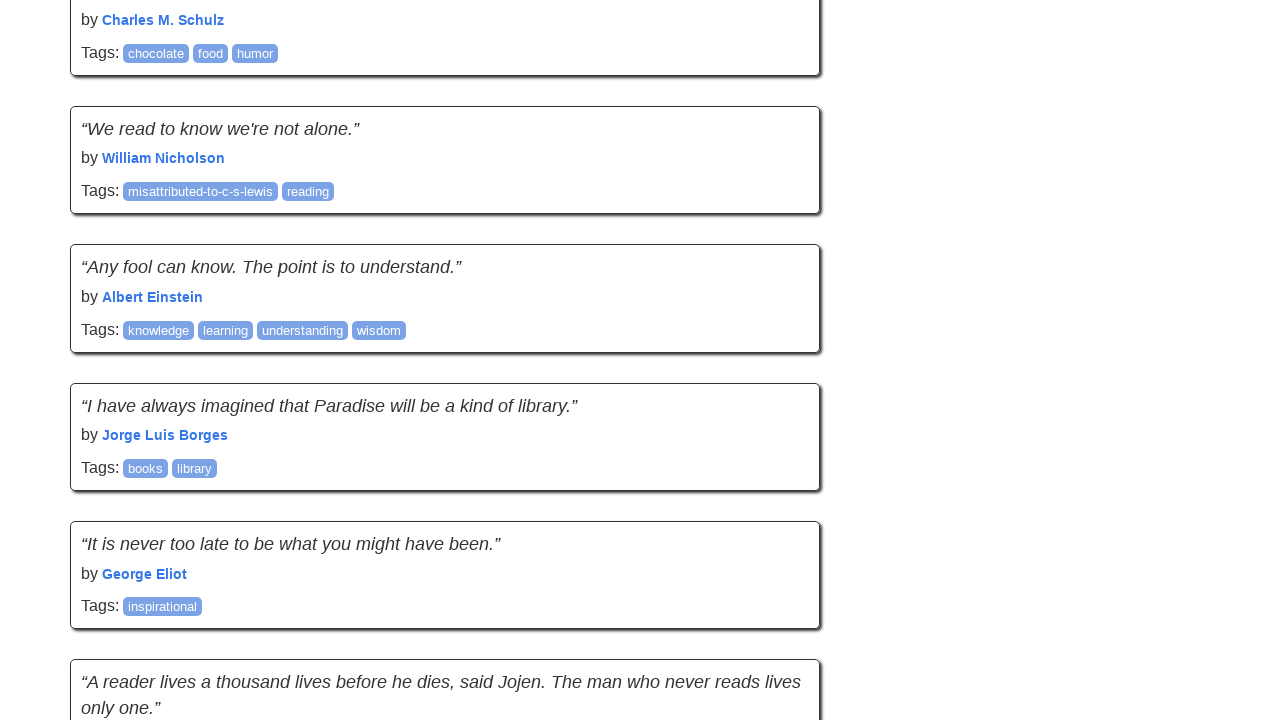

Waited for new quotes to load after scroll attempt 9
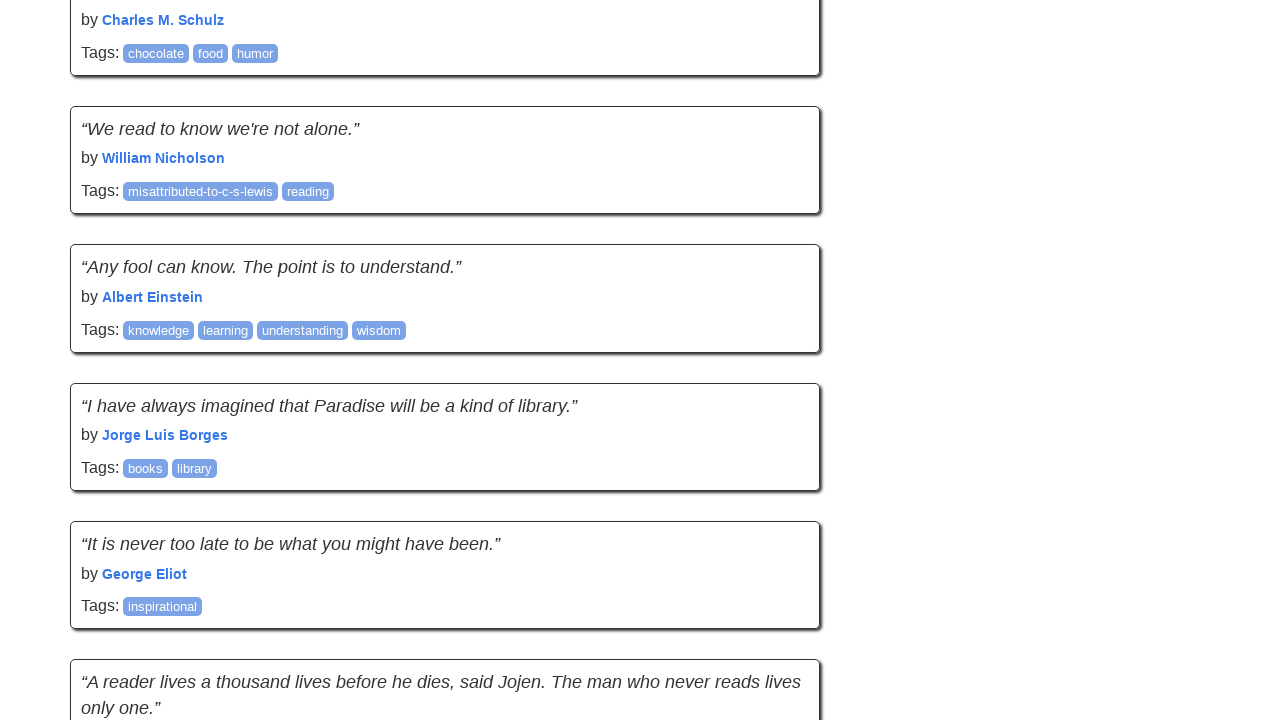

Network idle state reached before scroll attempt 10
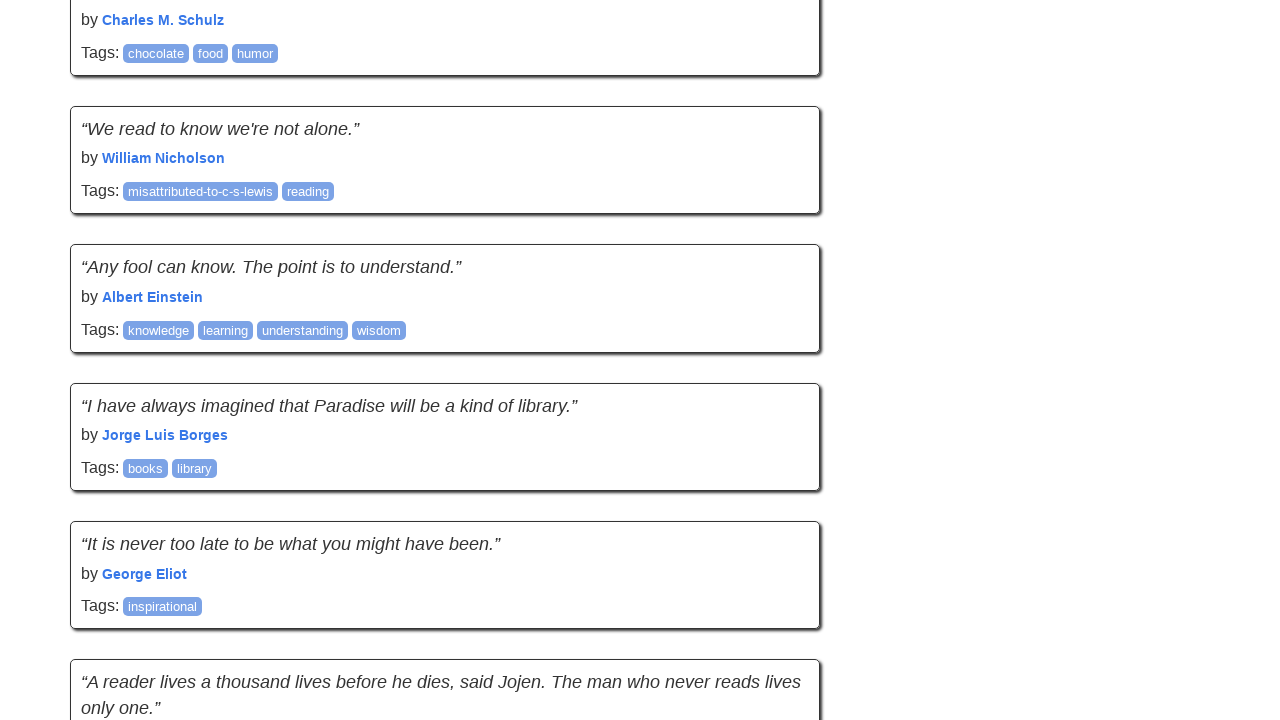

Retrieved previous scroll position: 5894
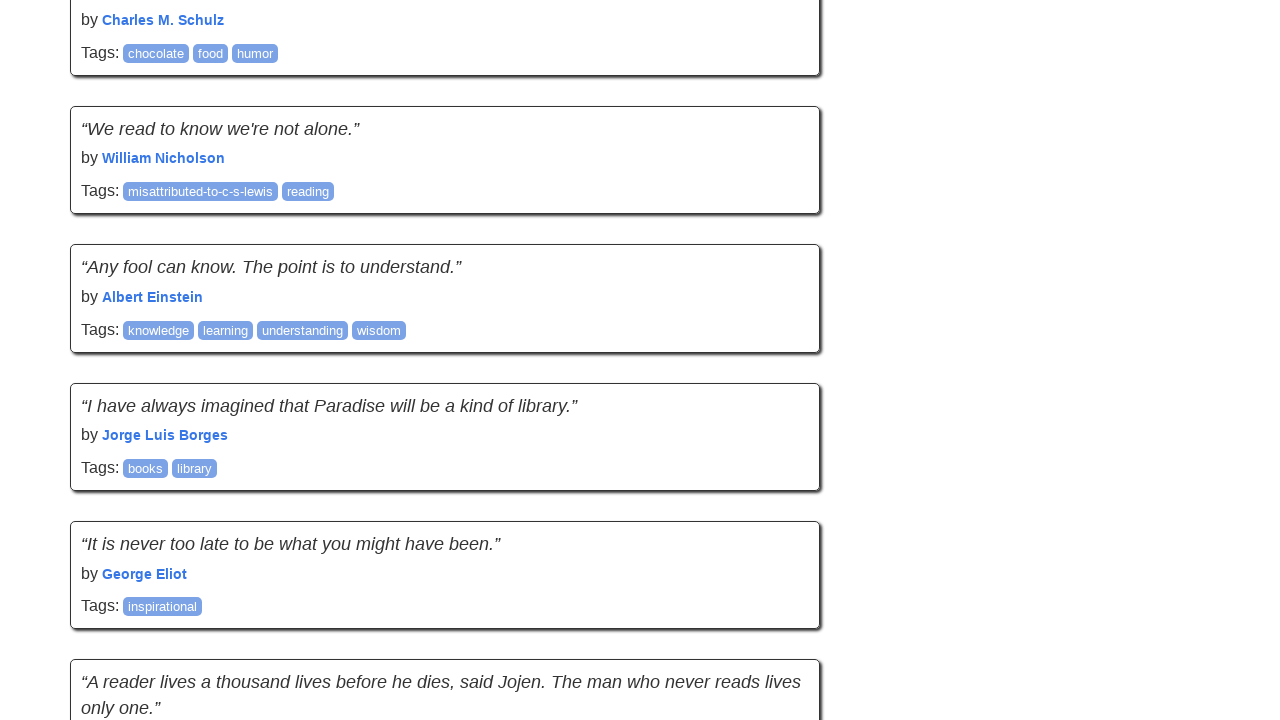

Retrieved previous page height: 8040
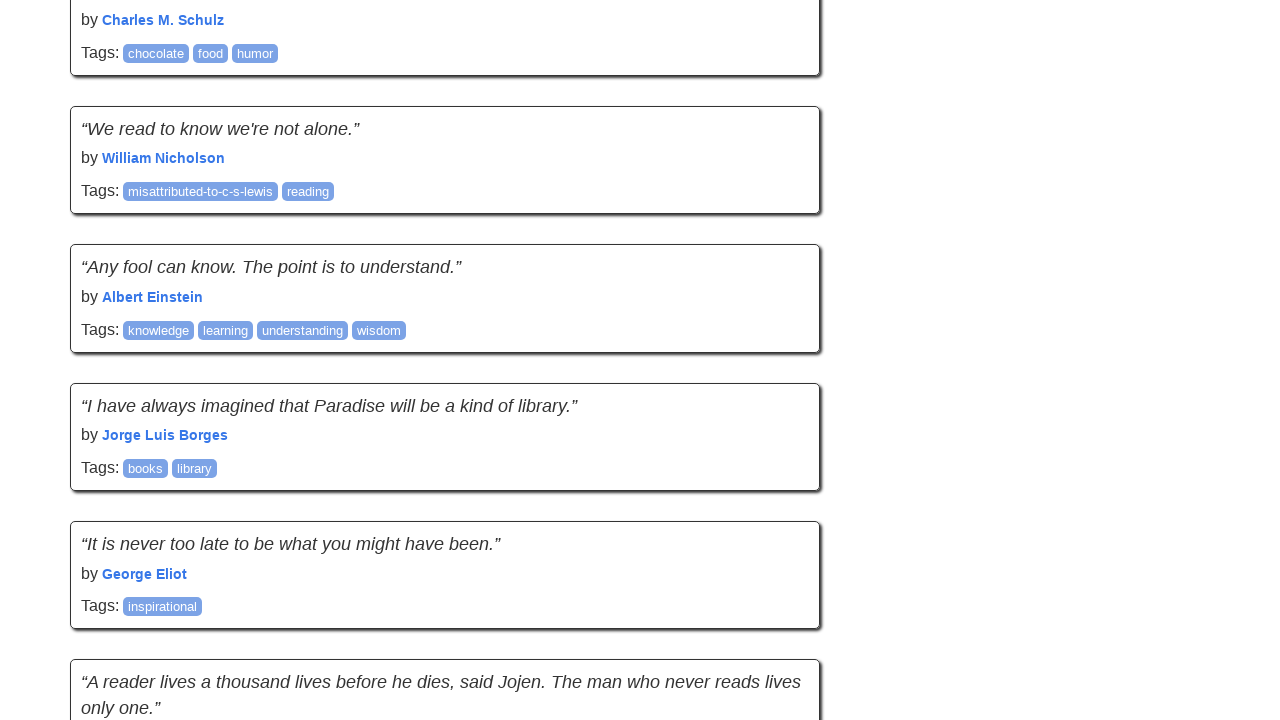

Scrolled down 895 pixels using mouse wheel
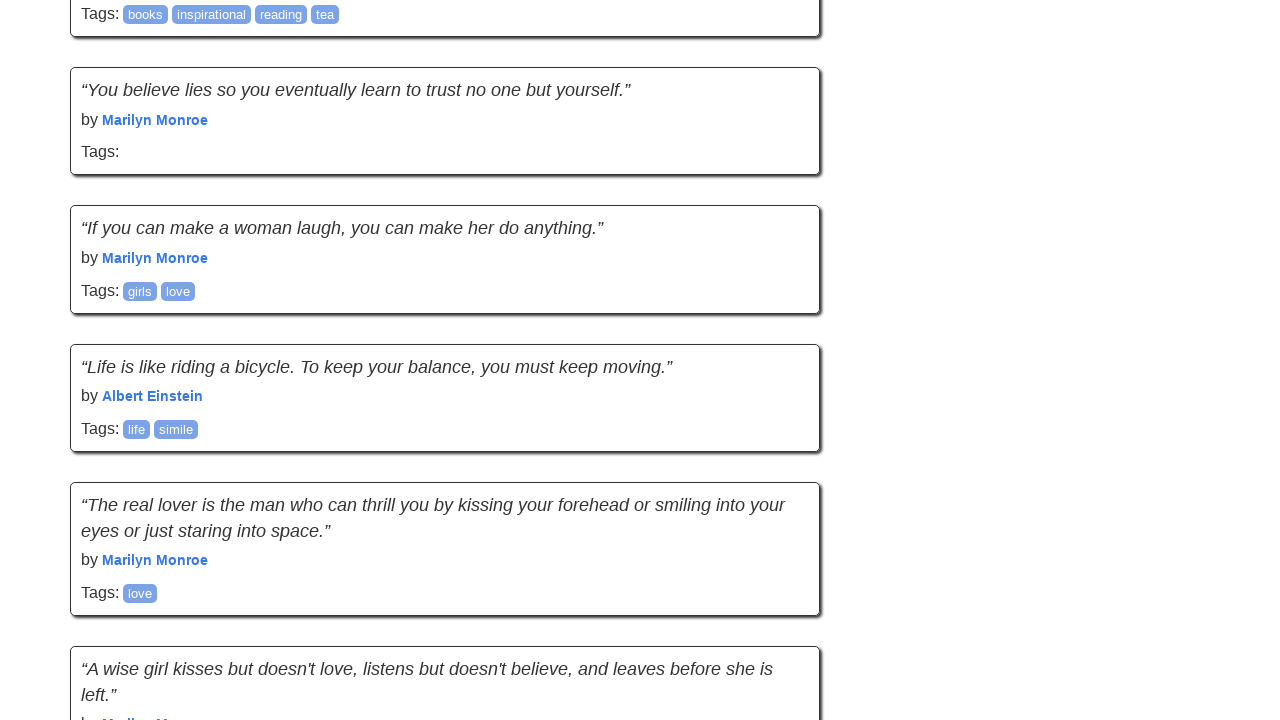

Paused for 2 seconds to allow content to load
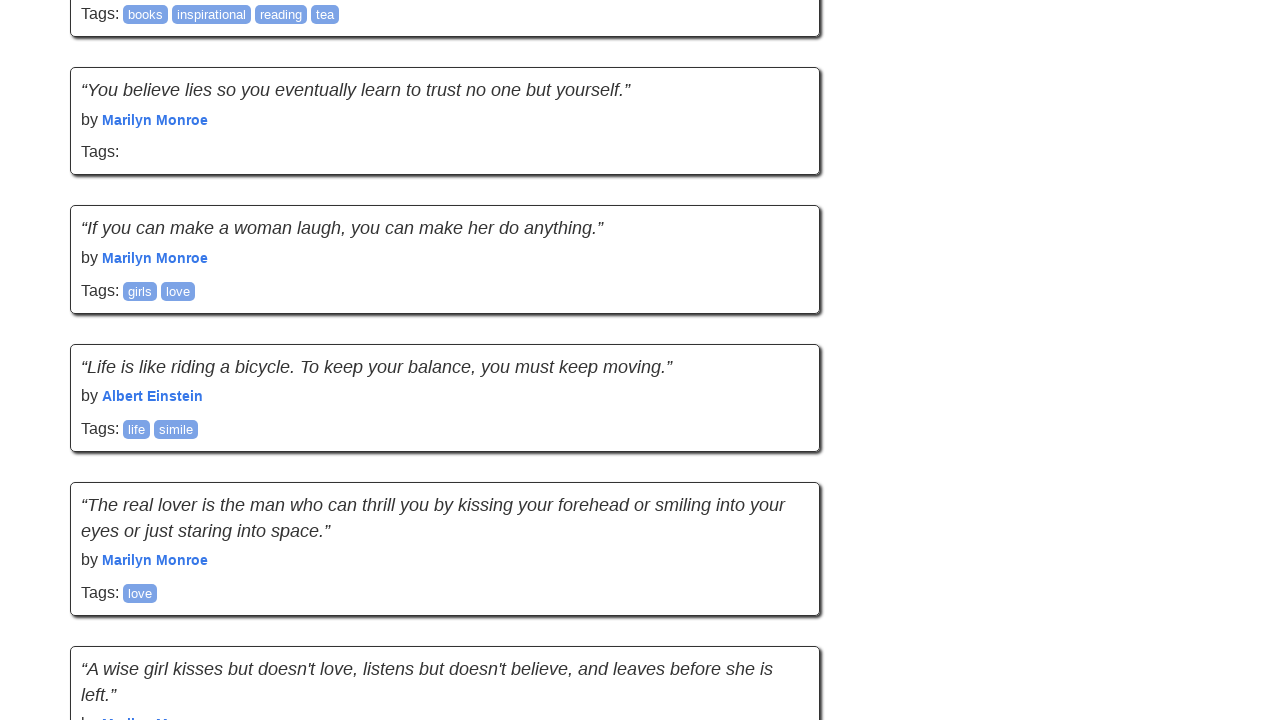

Retrieved new scroll position: 6789
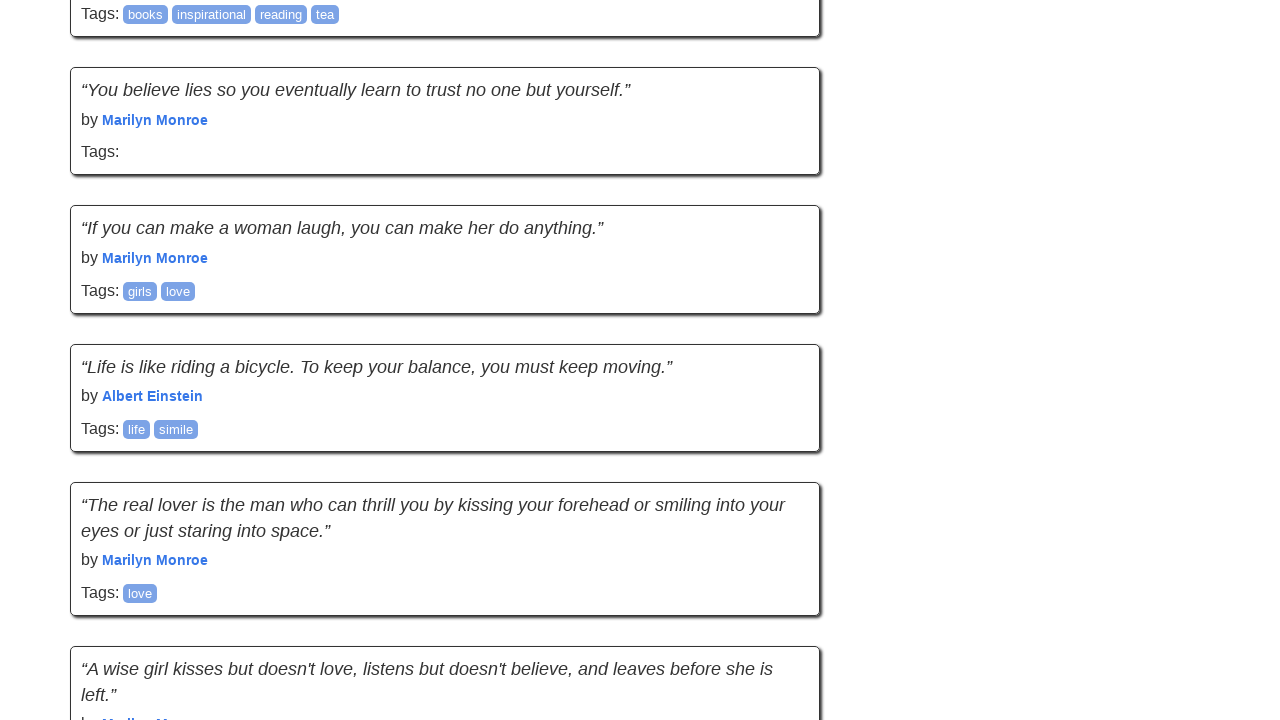

Retrieved new page height: 8040
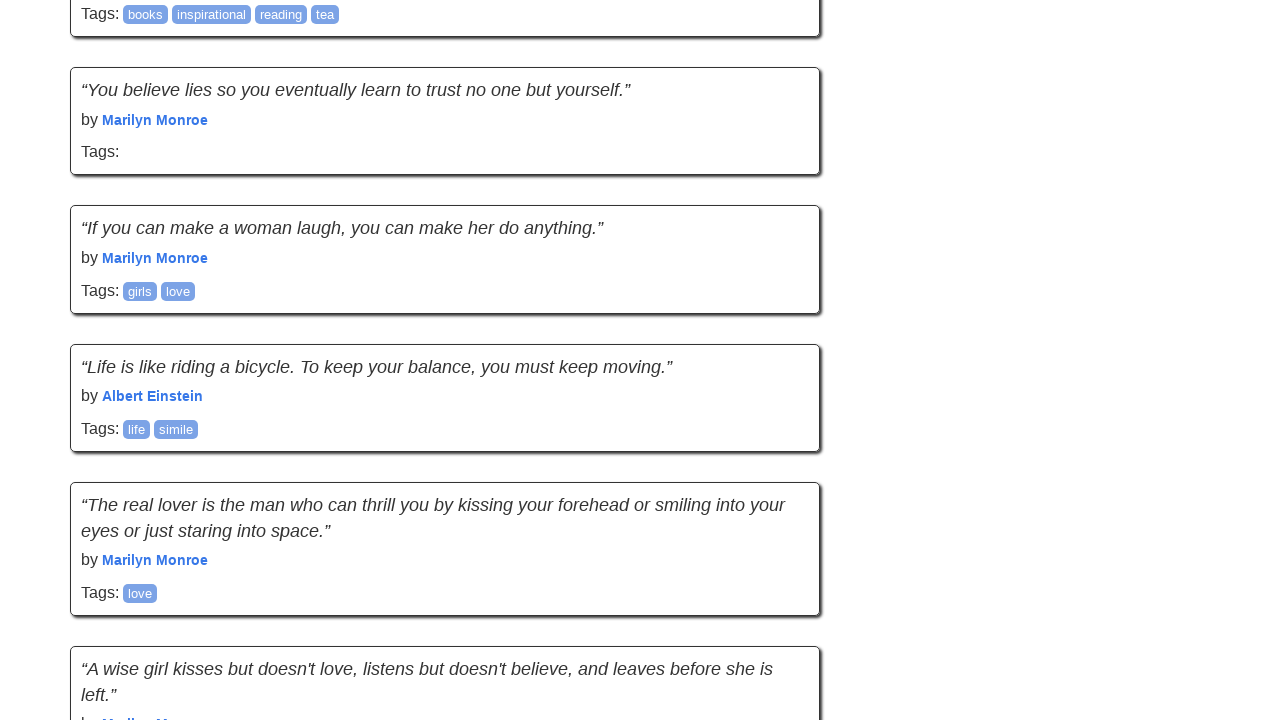

Change detected in page height or scroll position - reset no-change counter
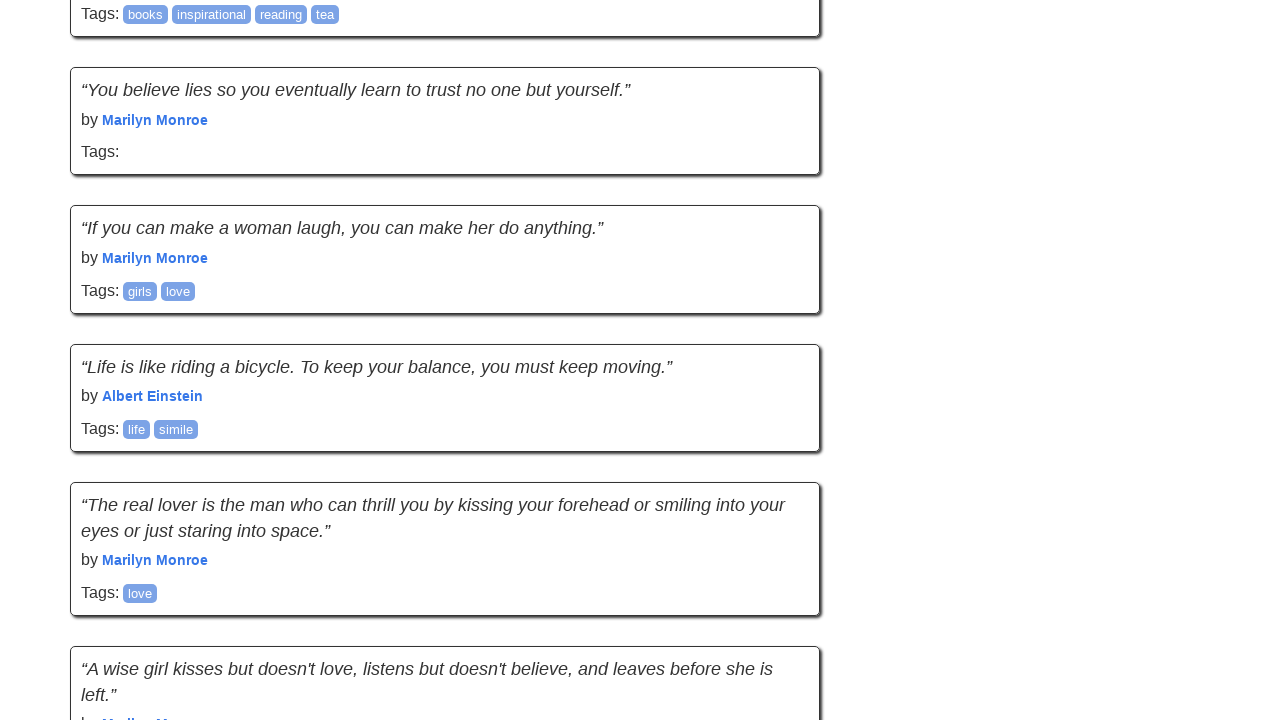

Waited for new quotes to load after scroll attempt 10
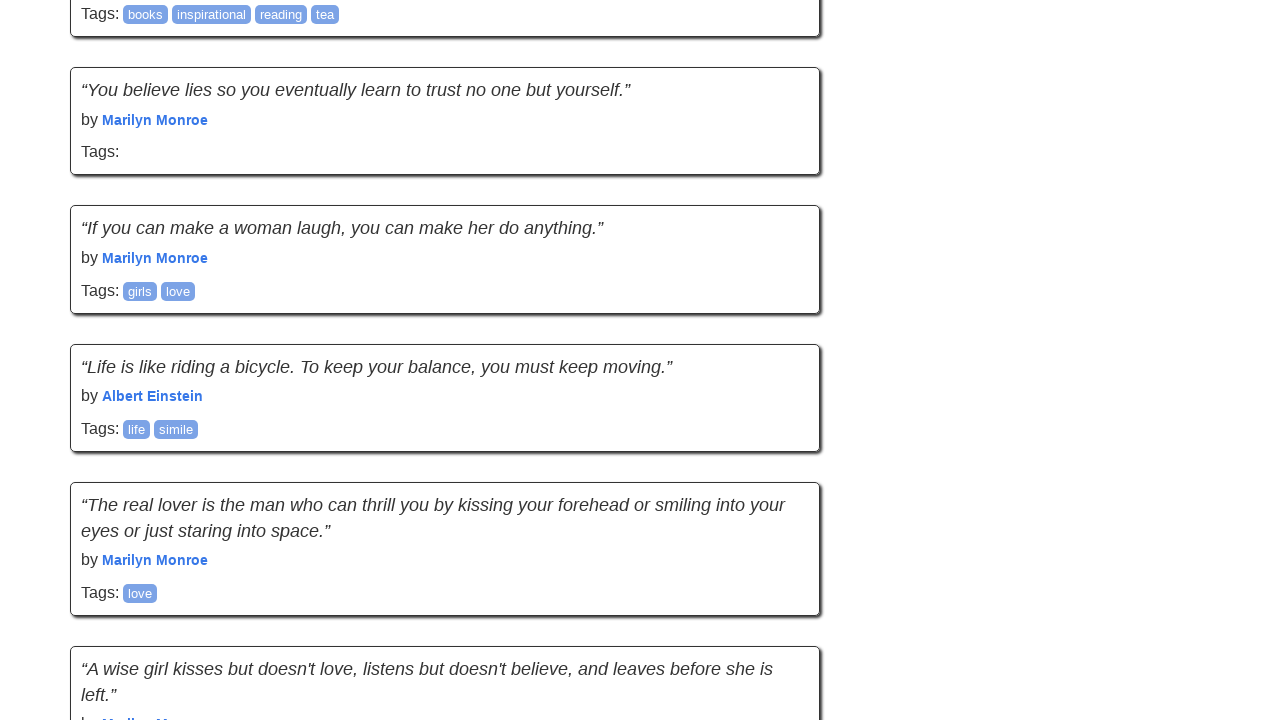

Network idle state reached before scroll attempt 11
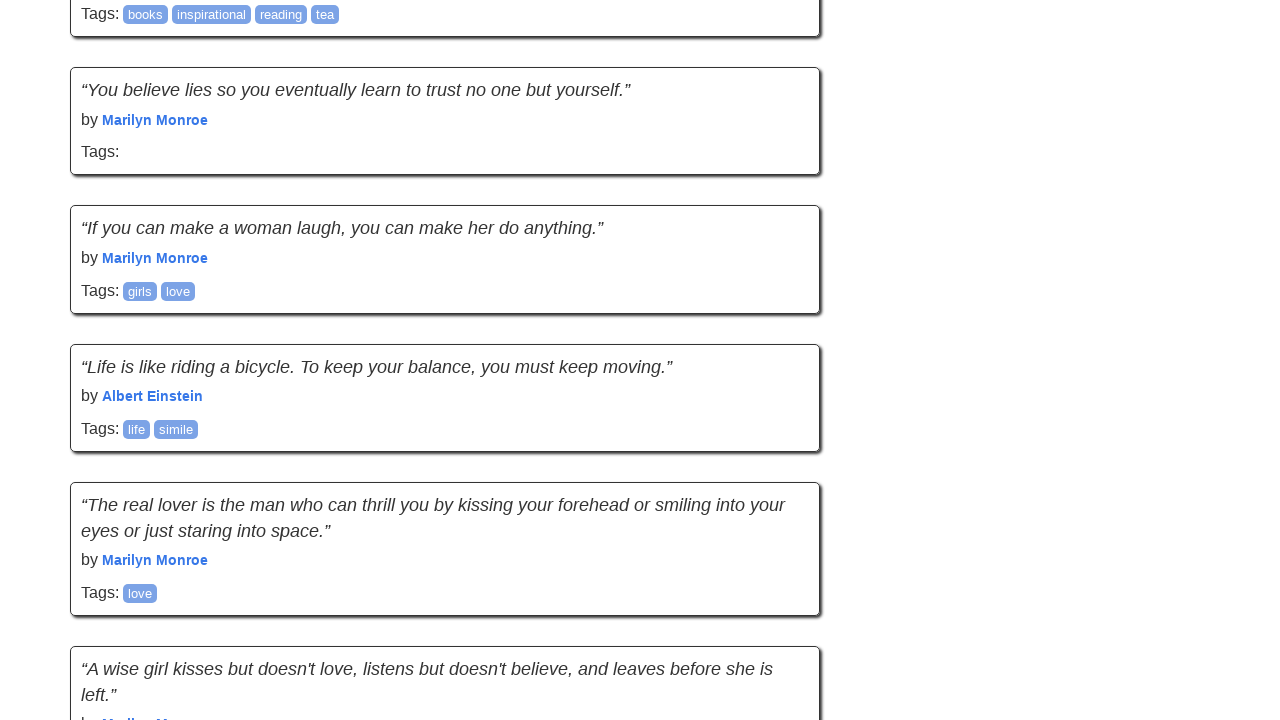

Retrieved previous scroll position: 6789
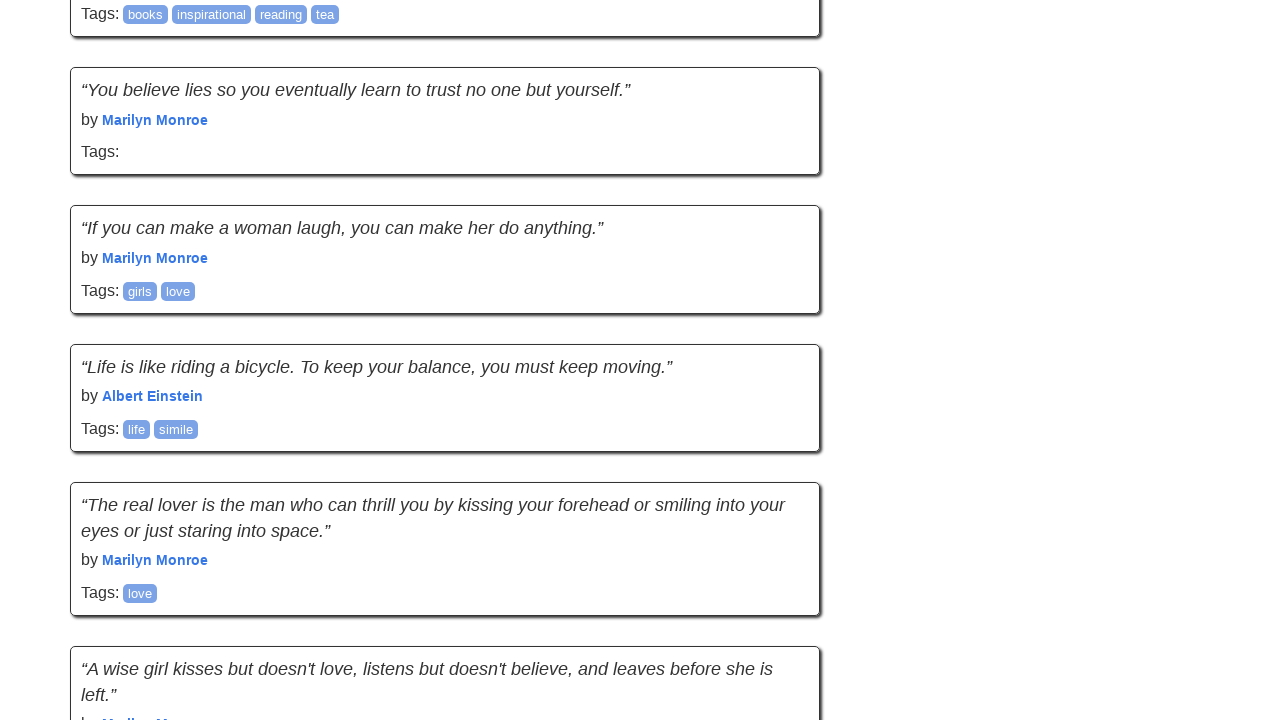

Retrieved previous page height: 8040
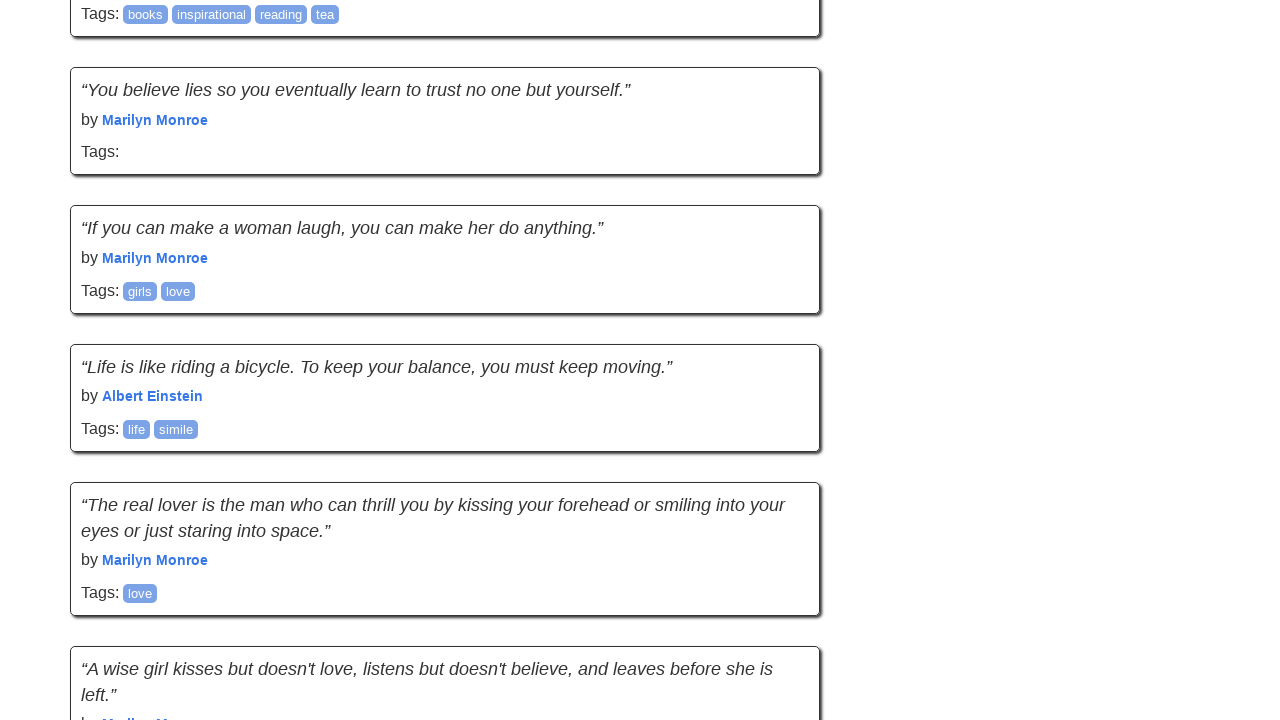

Scrolled down 895 pixels using mouse wheel
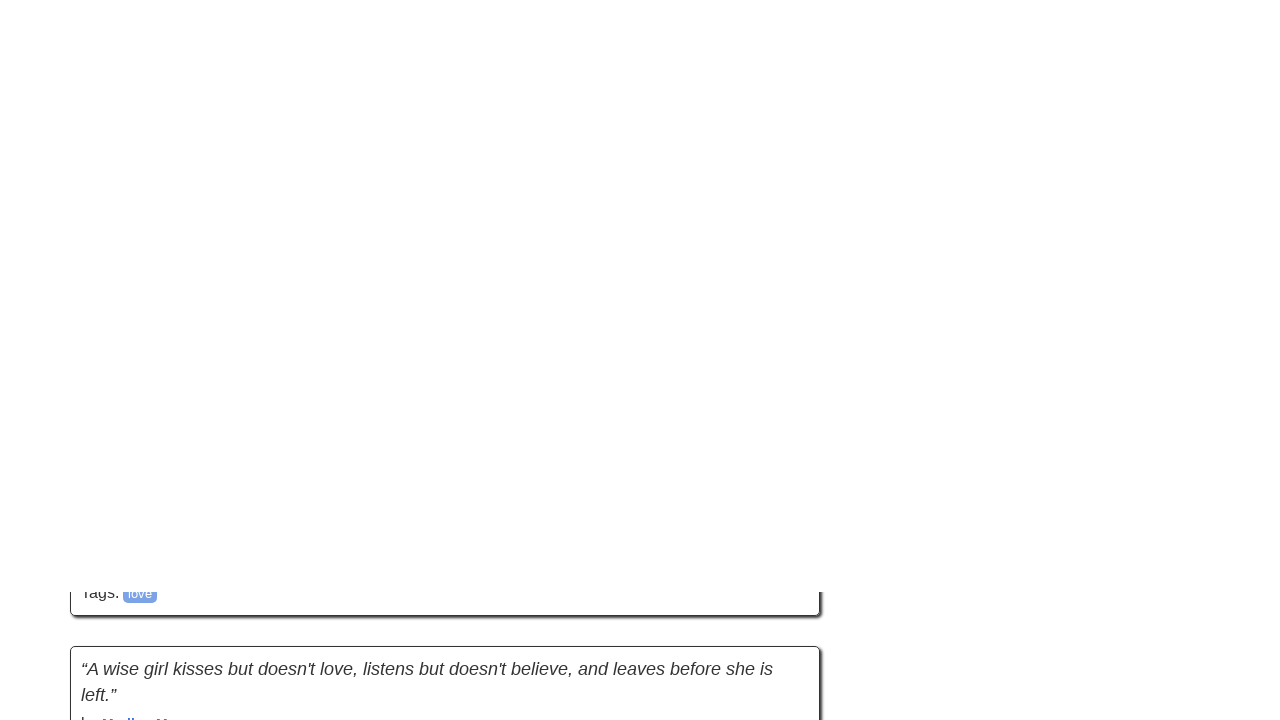

Paused for 2 seconds to allow content to load
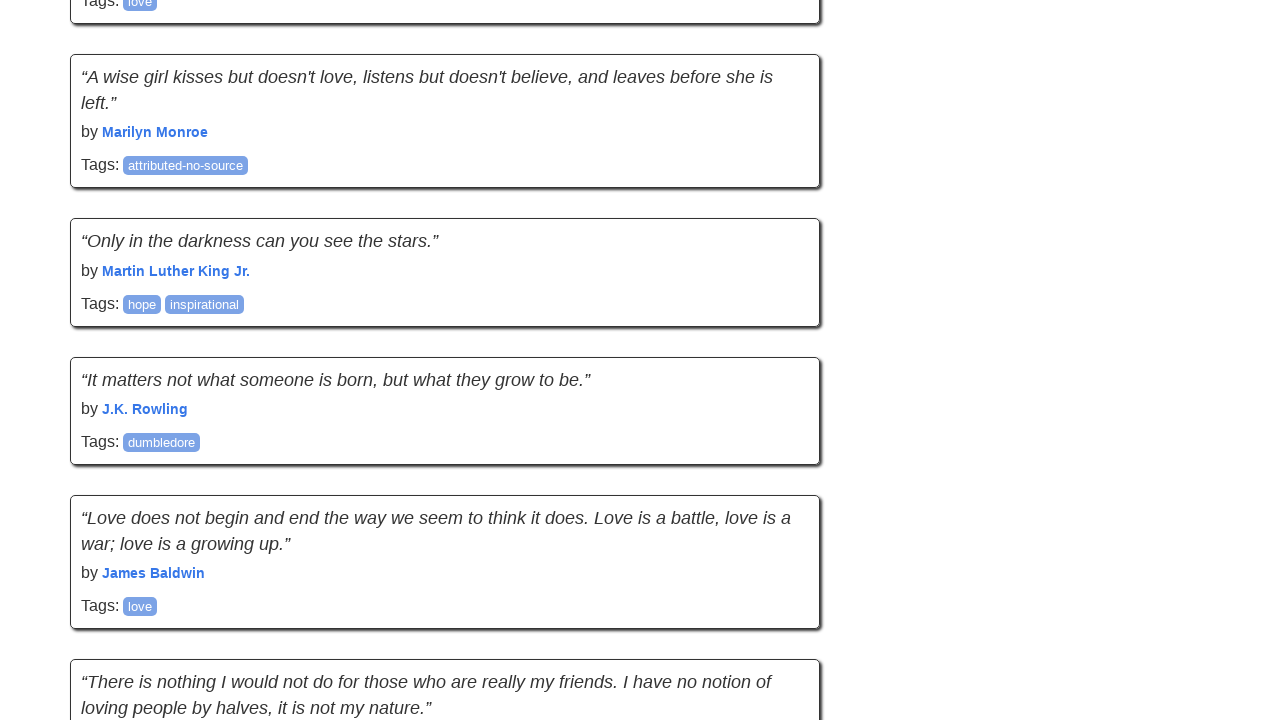

Retrieved new scroll position: 7381
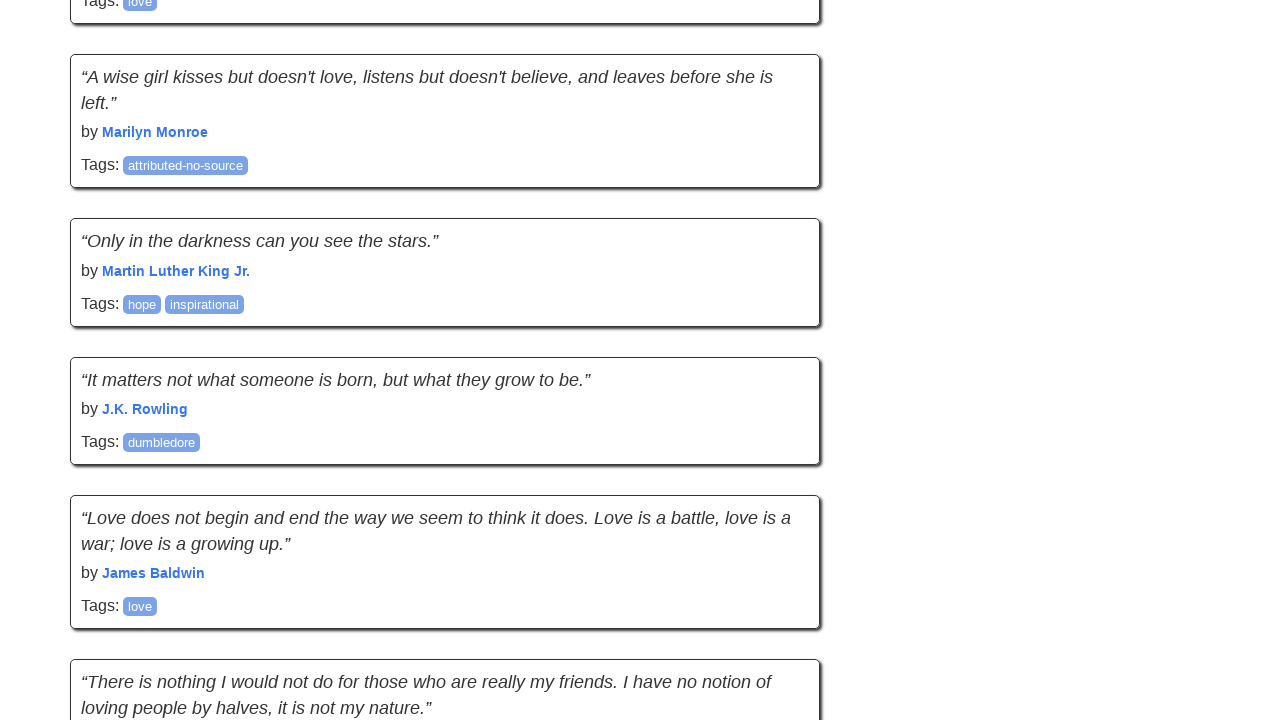

Retrieved new page height: 9552
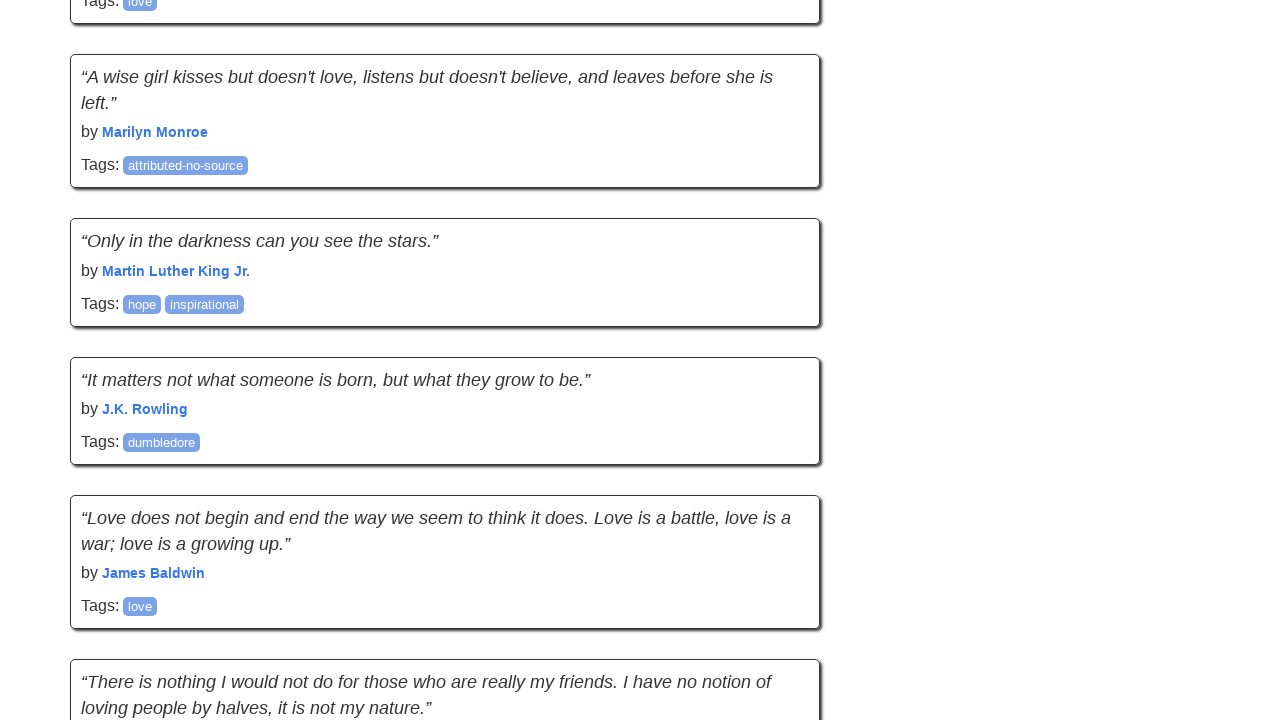

Change detected in page height or scroll position - reset no-change counter
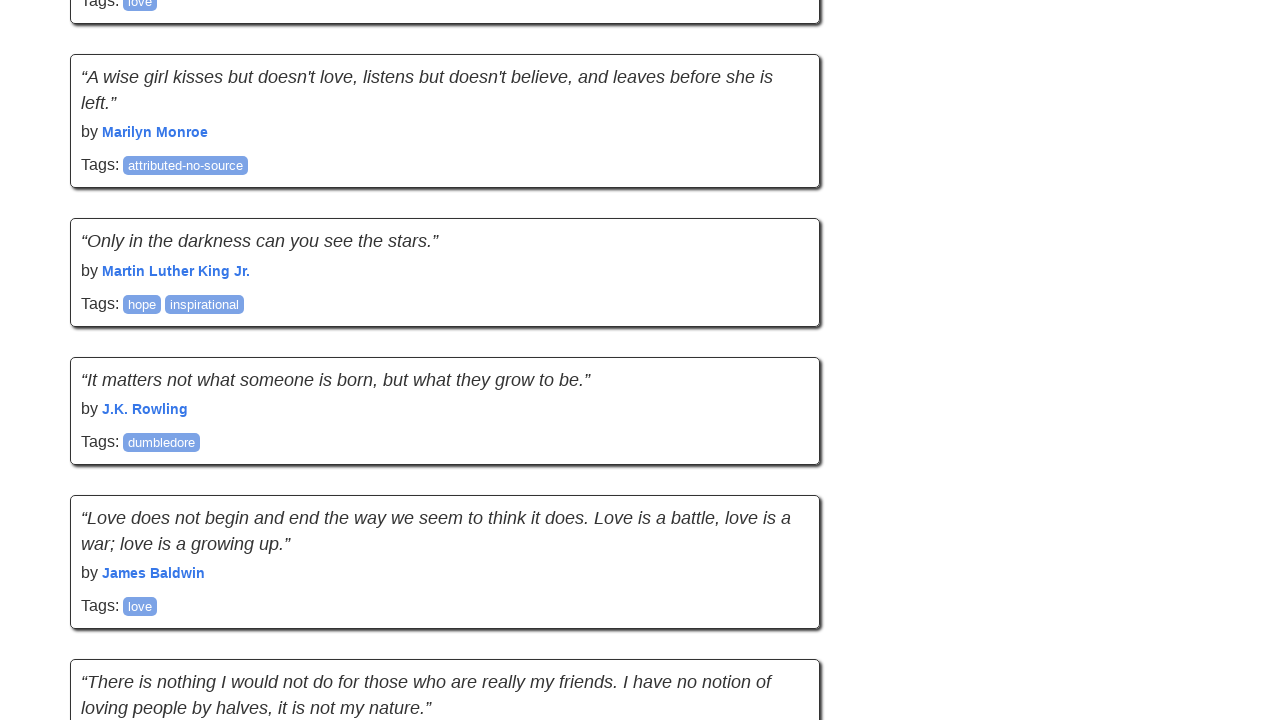

Waited for new quotes to load after scroll attempt 11
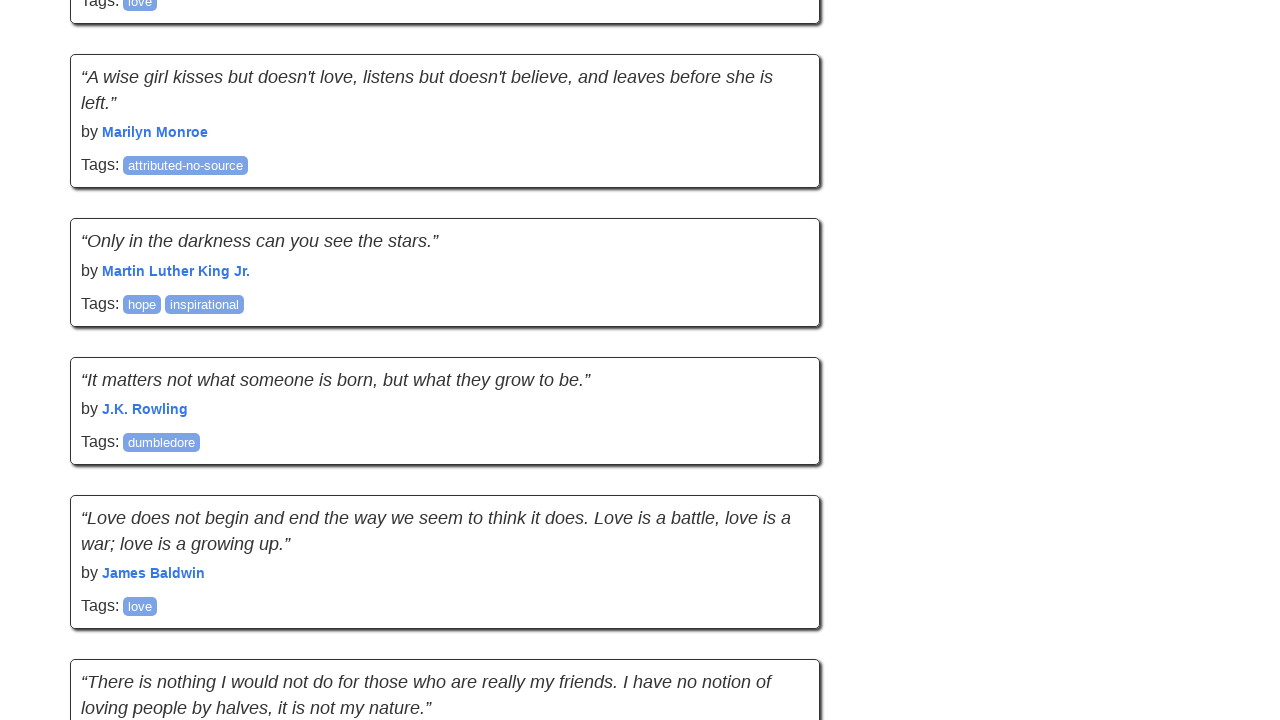

Network idle state reached before scroll attempt 12
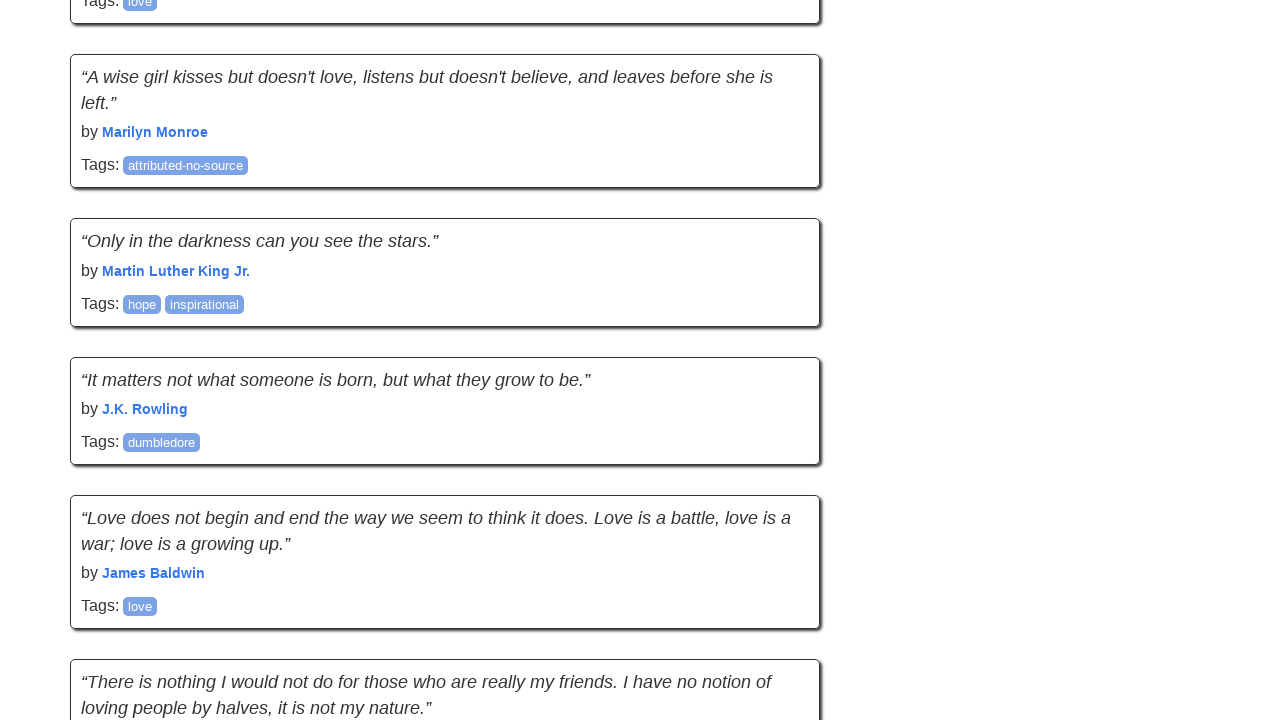

Retrieved previous scroll position: 7381
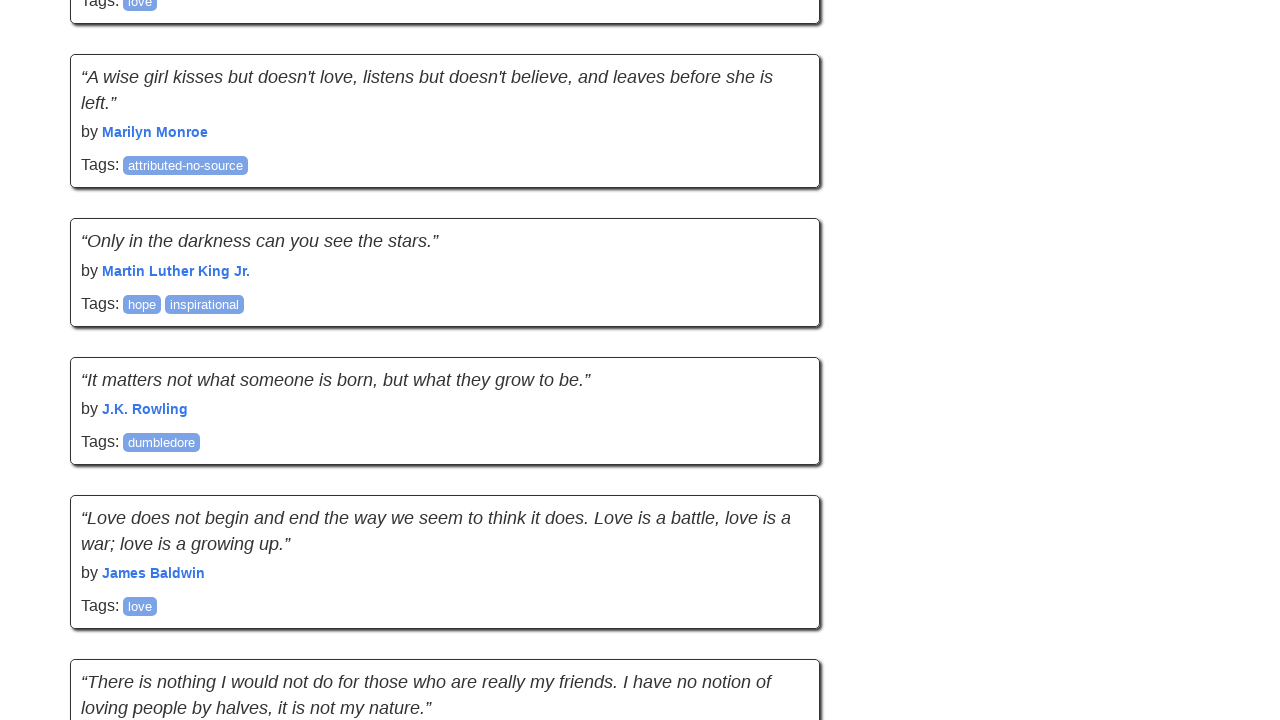

Retrieved previous page height: 9552
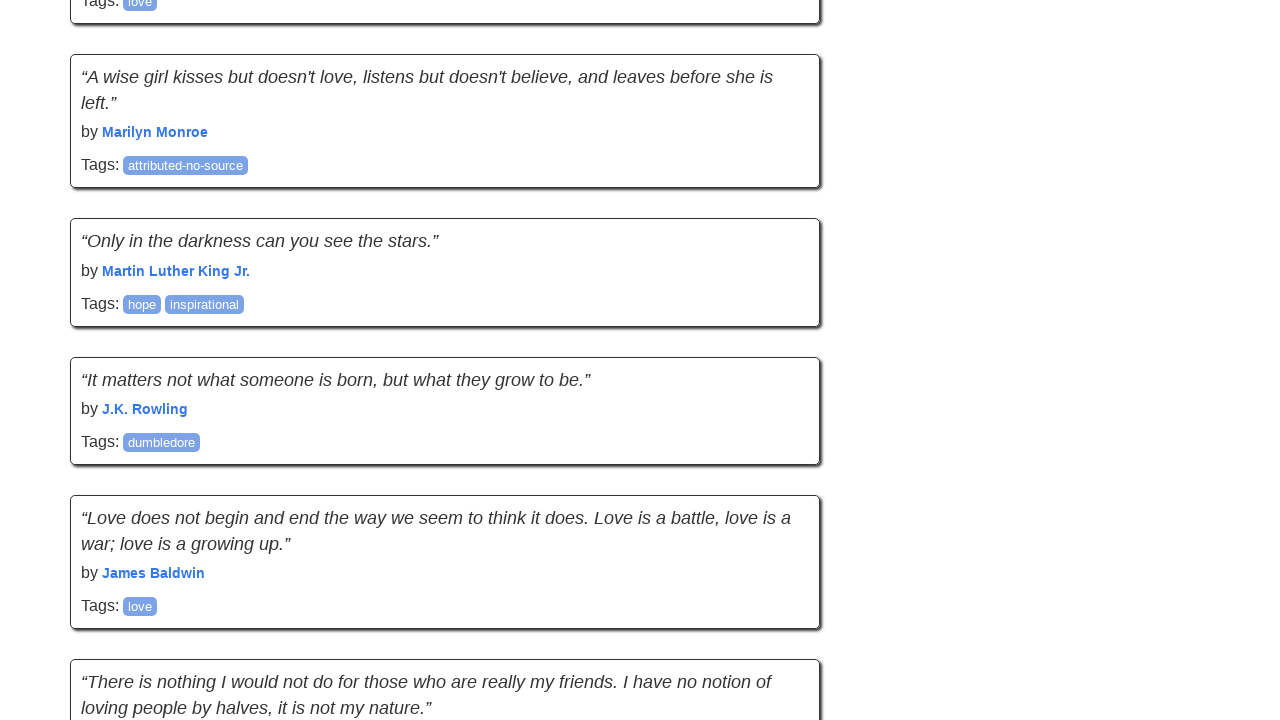

Scrolled down 895 pixels using mouse wheel
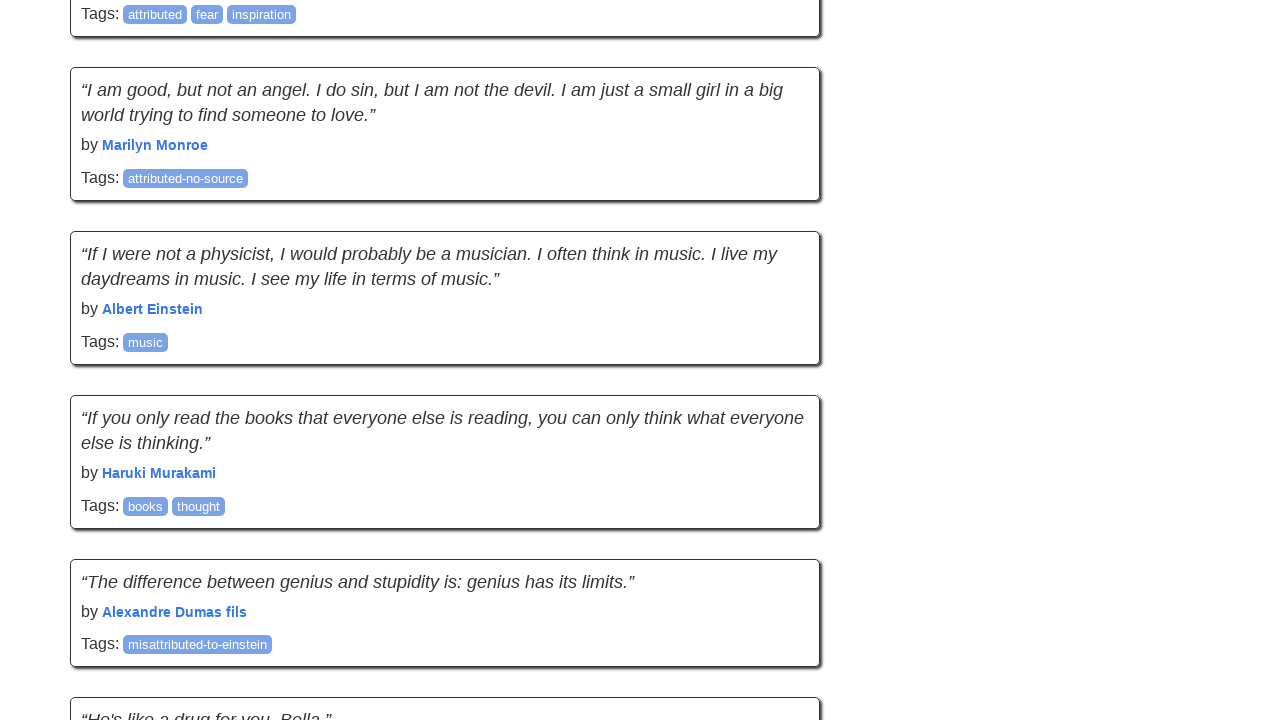

Paused for 2 seconds to allow content to load
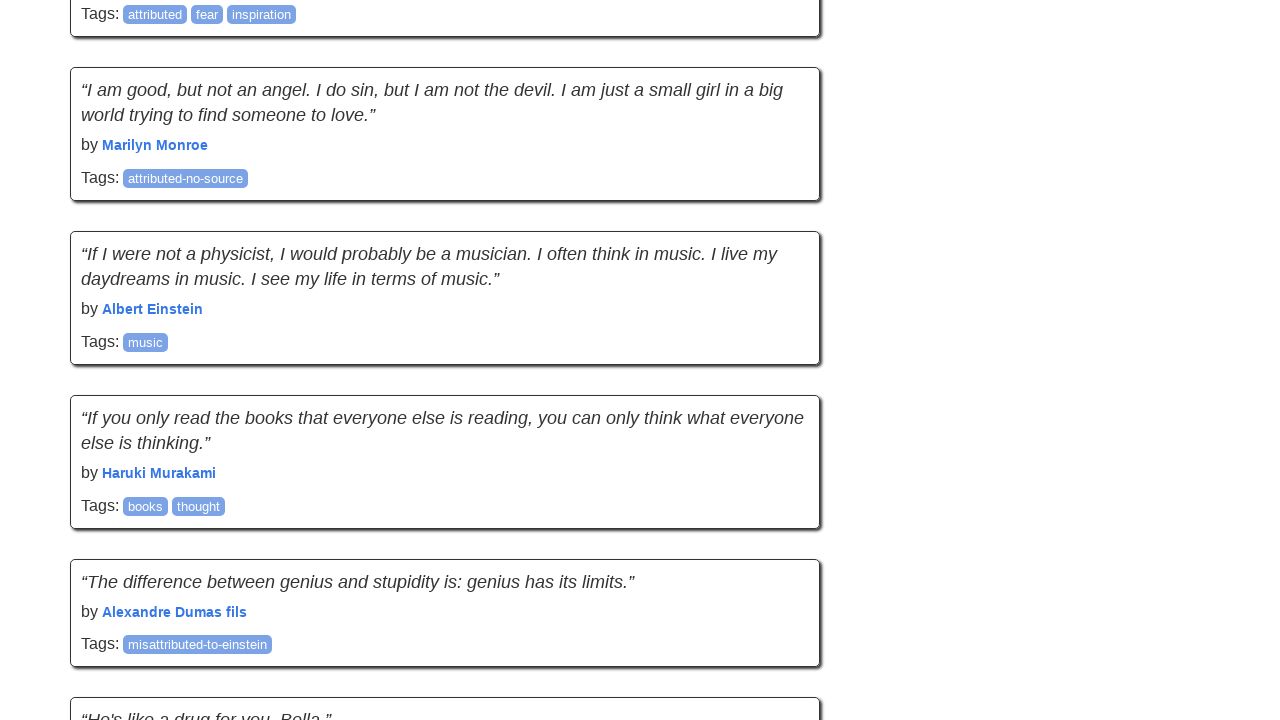

Retrieved new scroll position: 8276
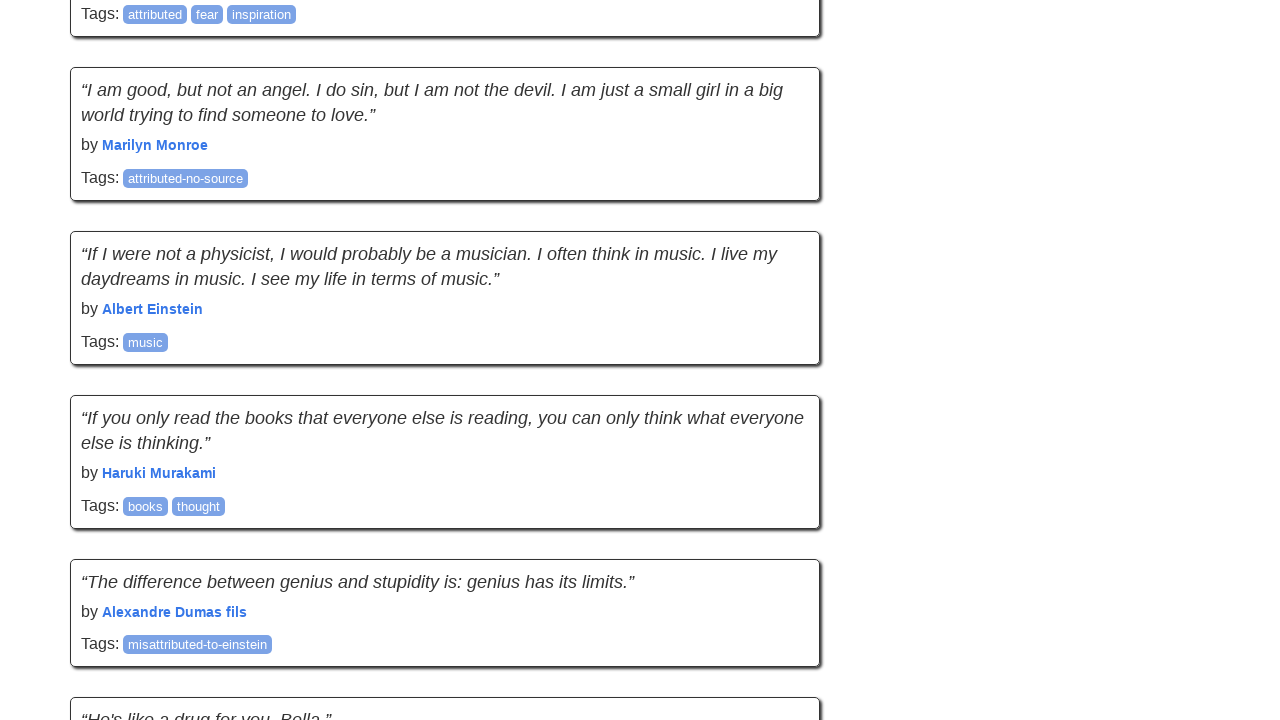

Retrieved new page height: 9552
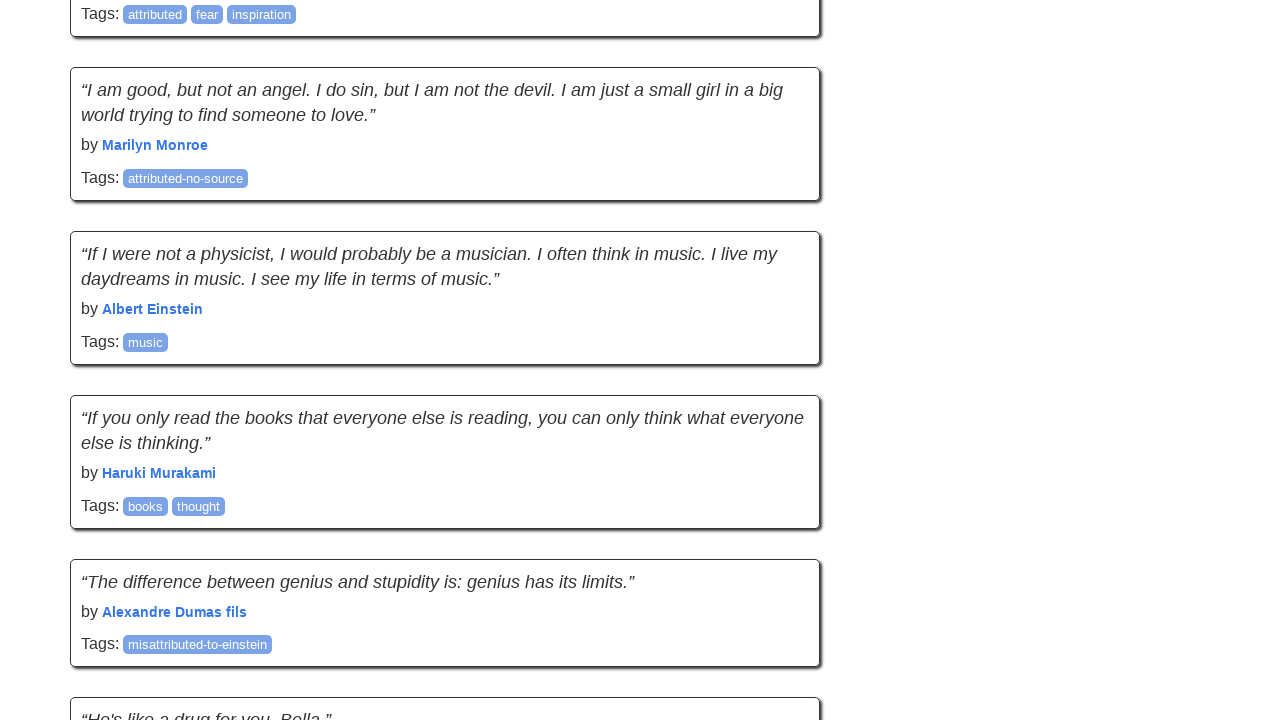

Change detected in page height or scroll position - reset no-change counter
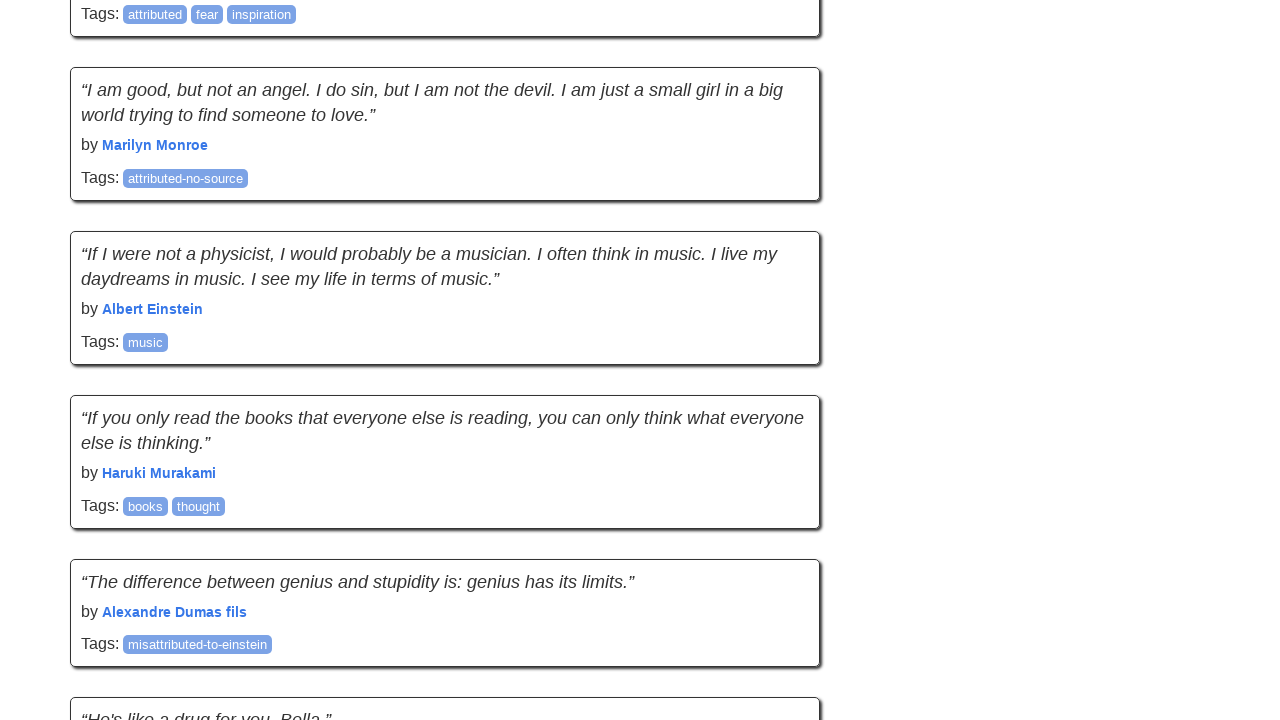

Waited for new quotes to load after scroll attempt 12
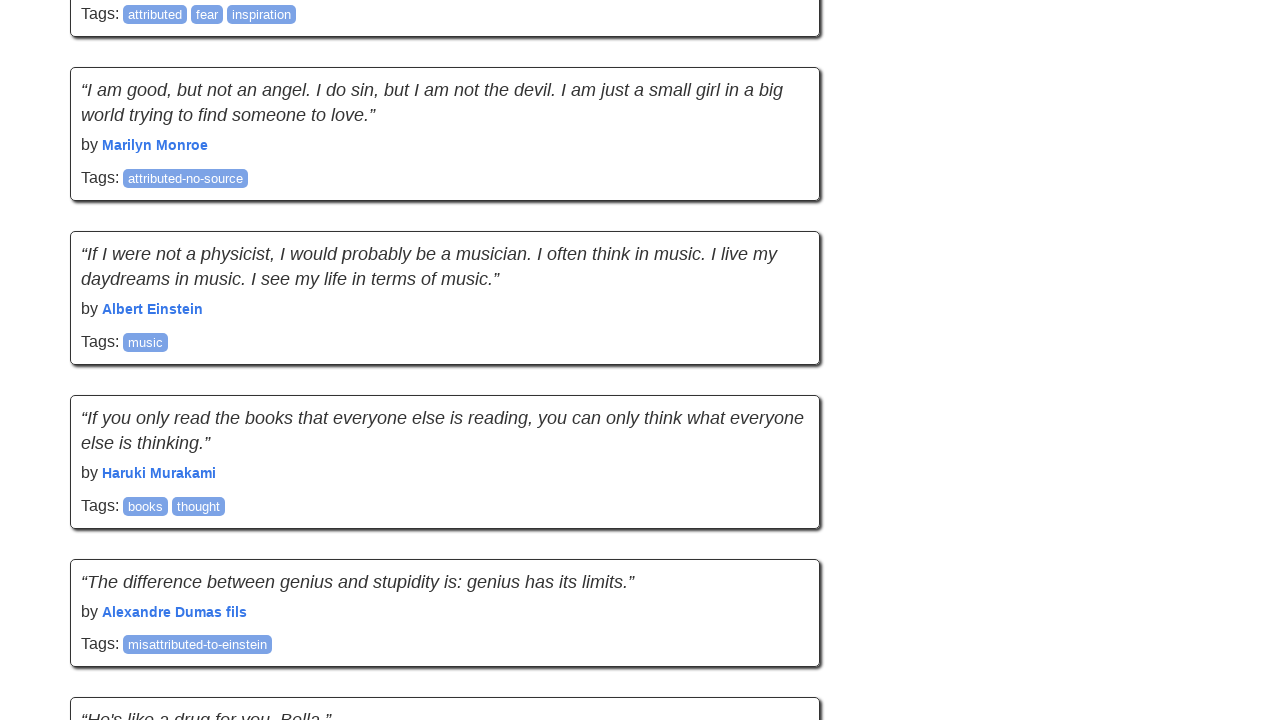

Network idle state reached before scroll attempt 13
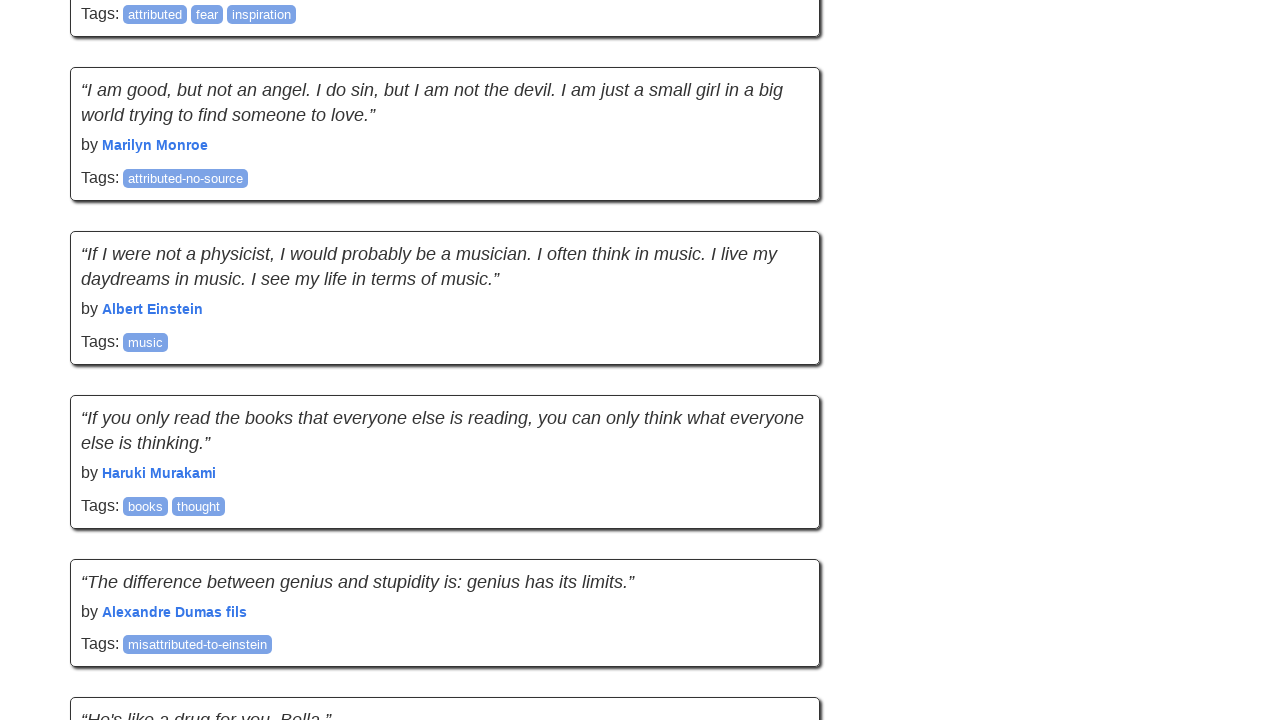

Retrieved previous scroll position: 8276
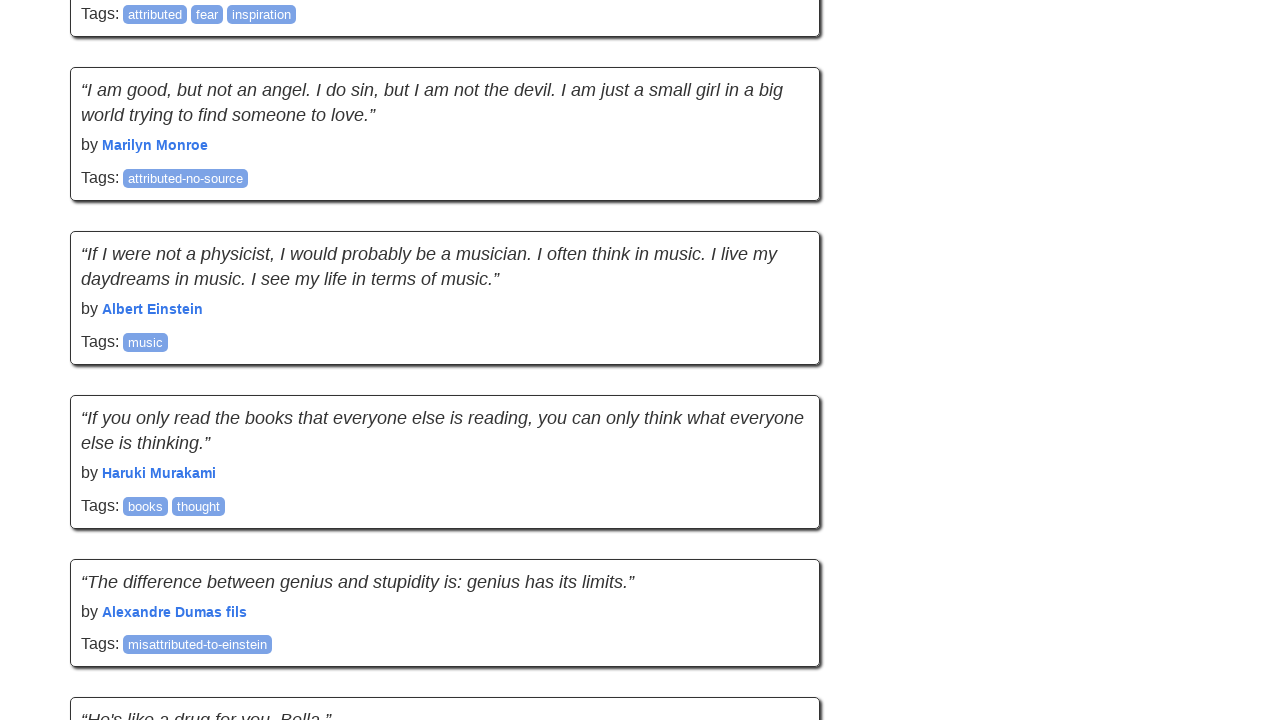

Retrieved previous page height: 9552
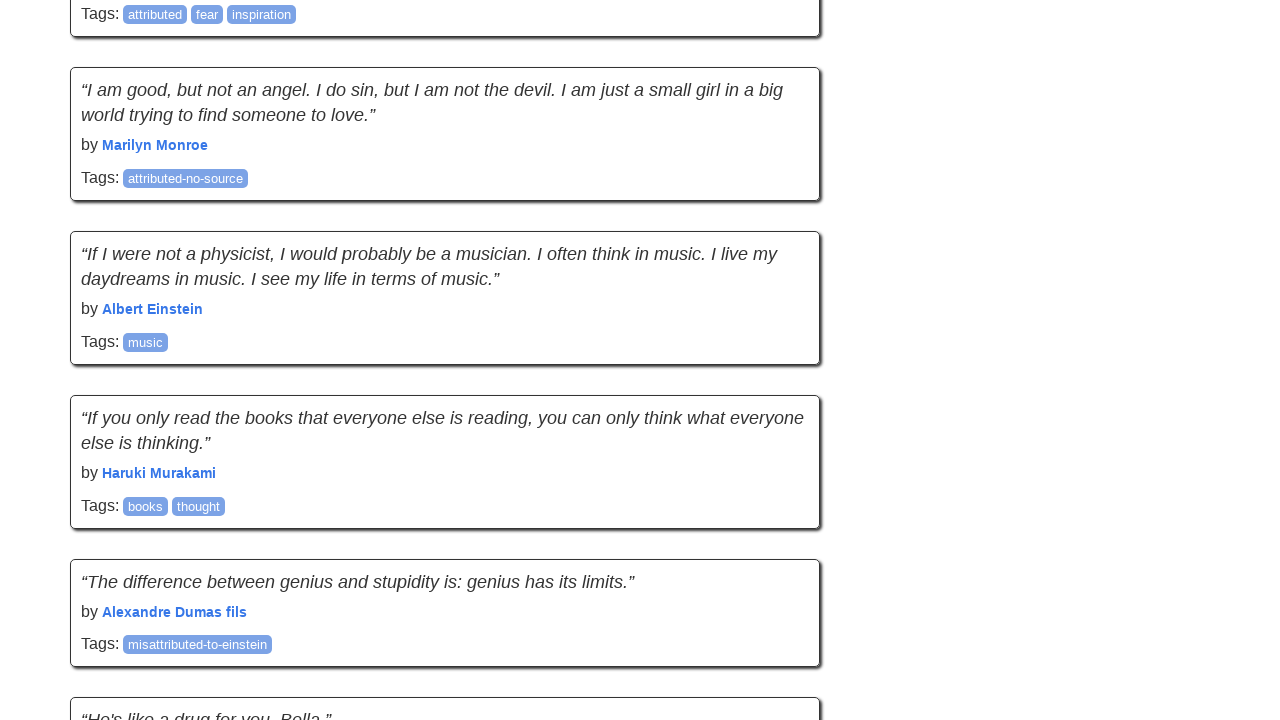

Scrolled down 895 pixels using mouse wheel
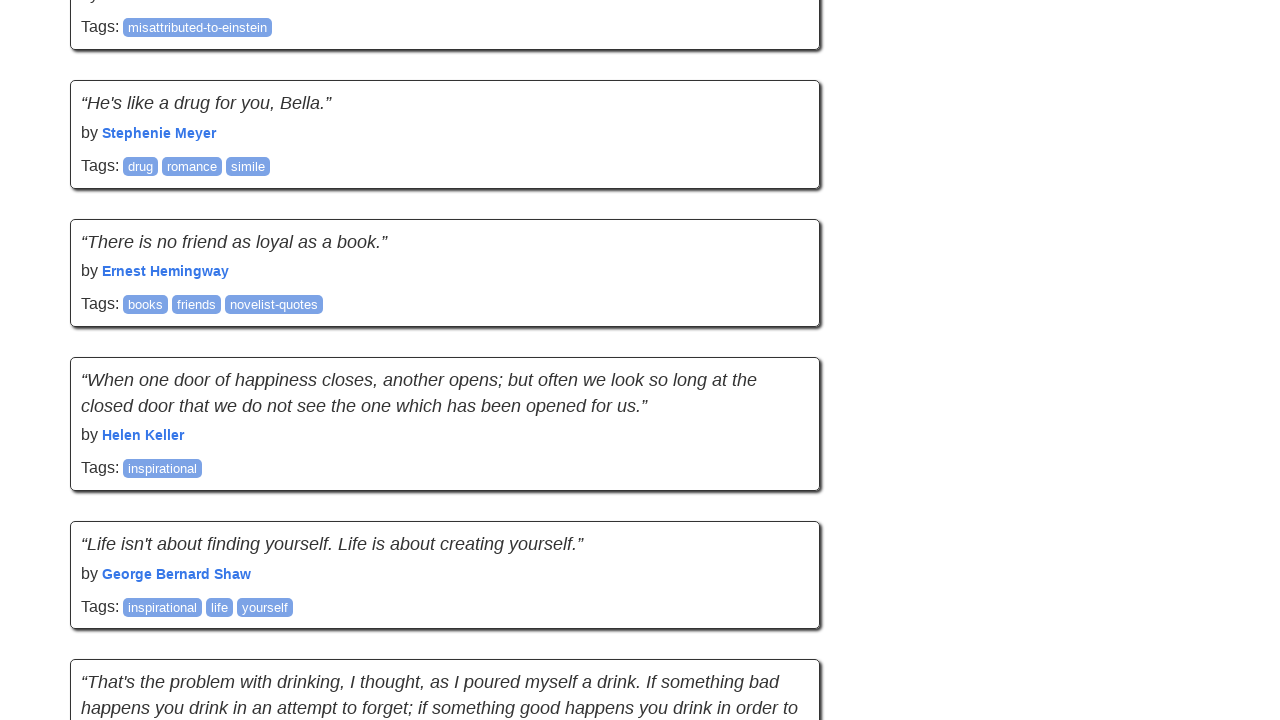

Paused for 2 seconds to allow content to load
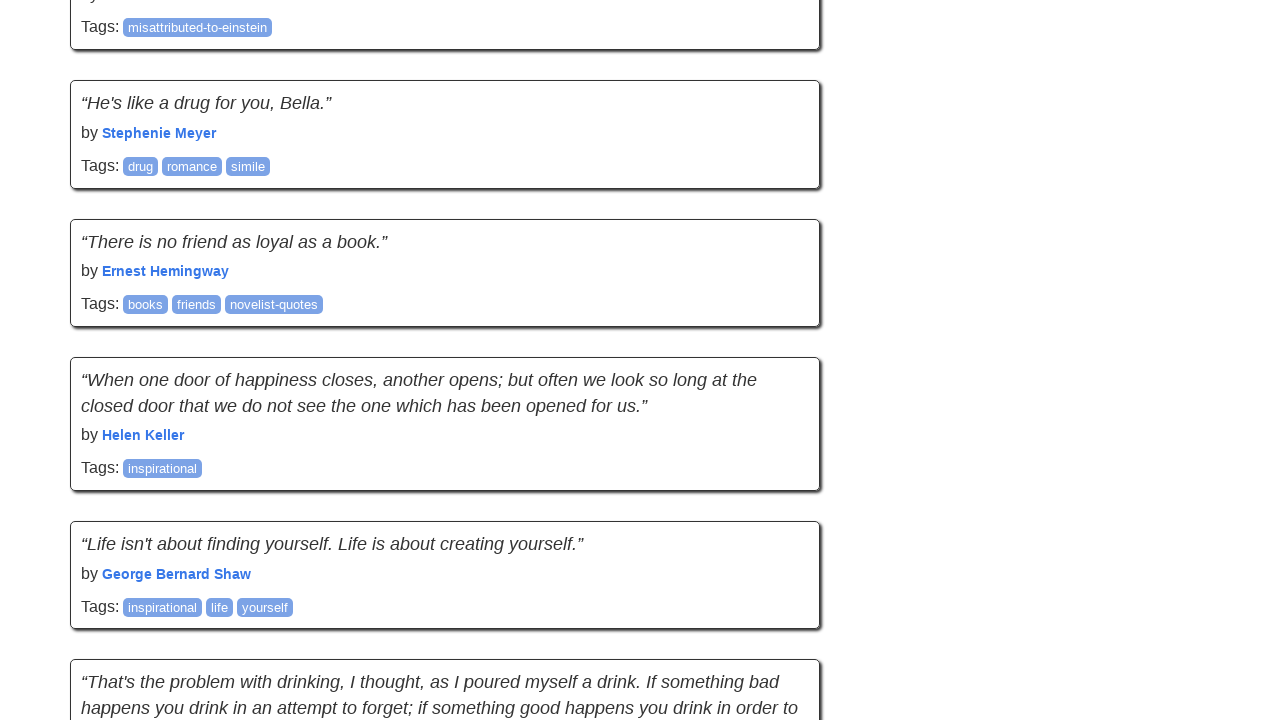

Retrieved new scroll position: 8893
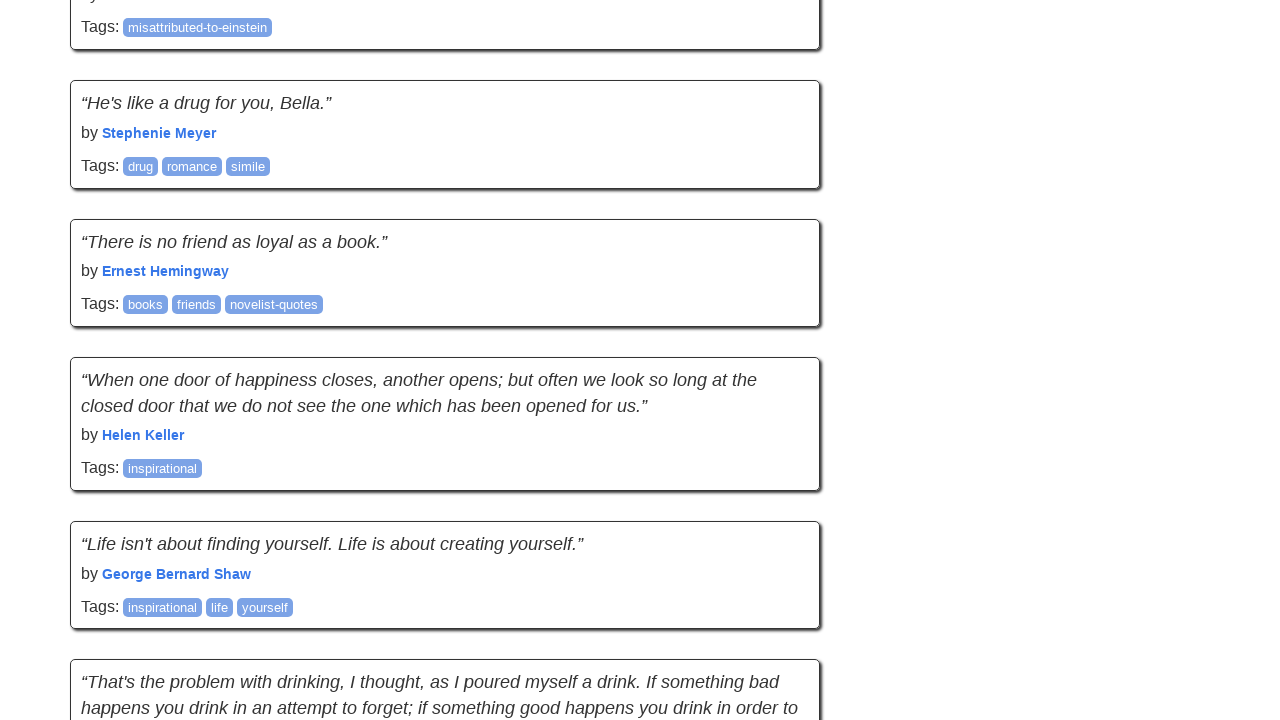

Retrieved new page height: 11219
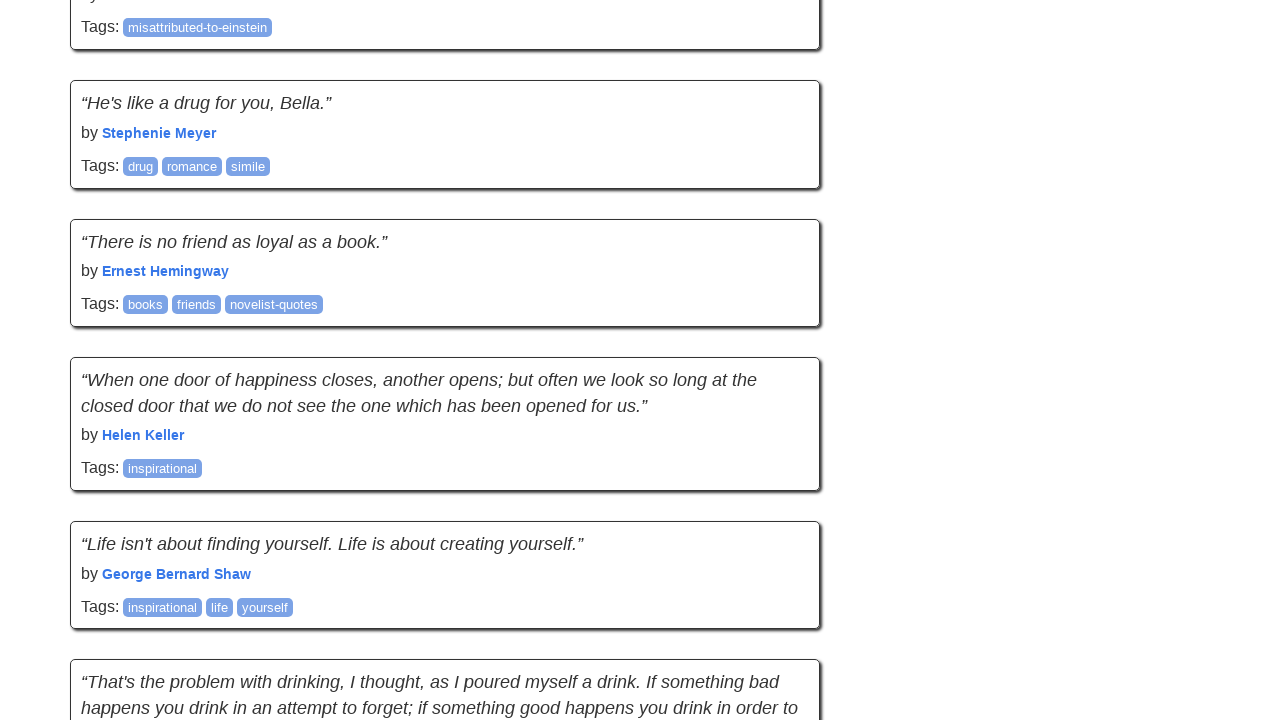

Change detected in page height or scroll position - reset no-change counter
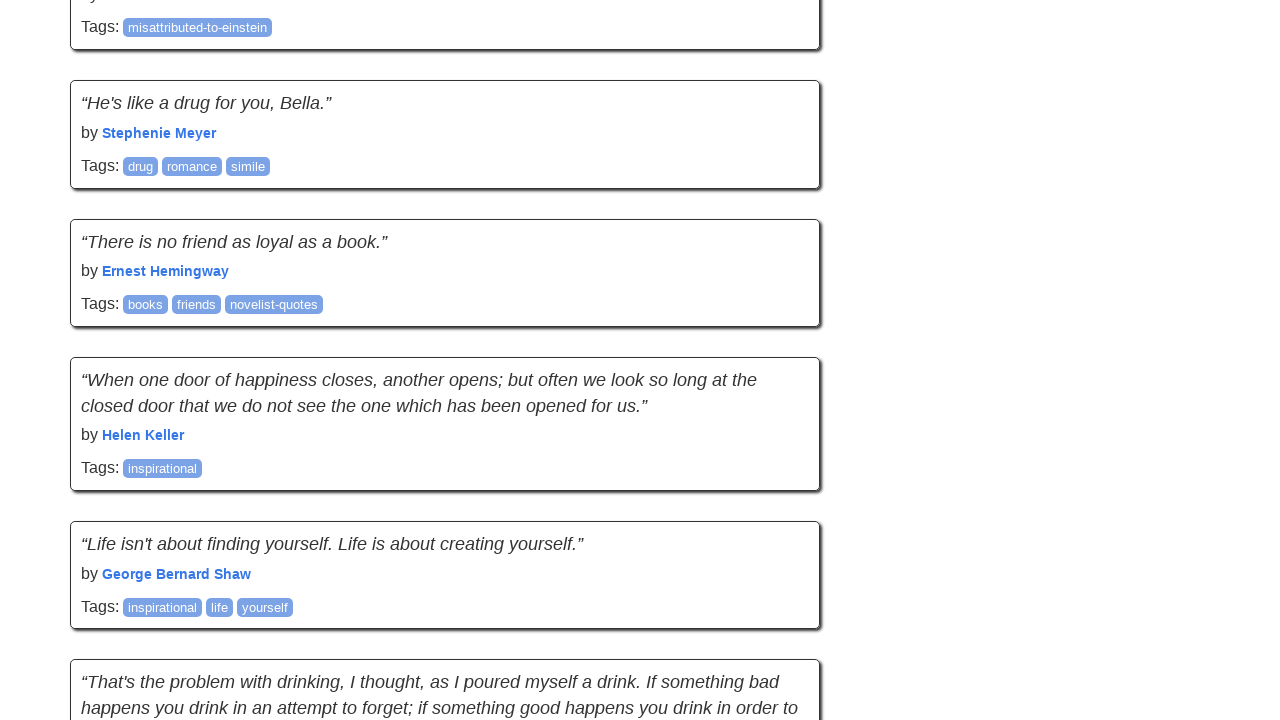

Waited for new quotes to load after scroll attempt 13
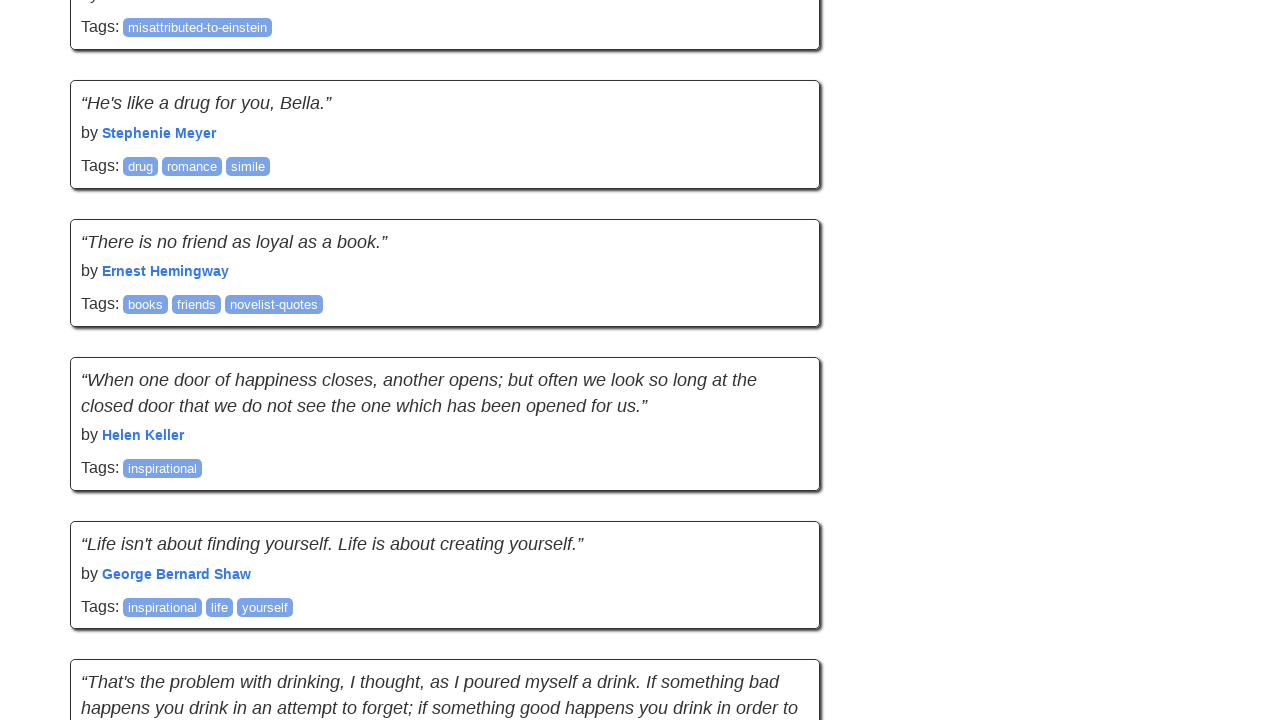

Network idle state reached before scroll attempt 14
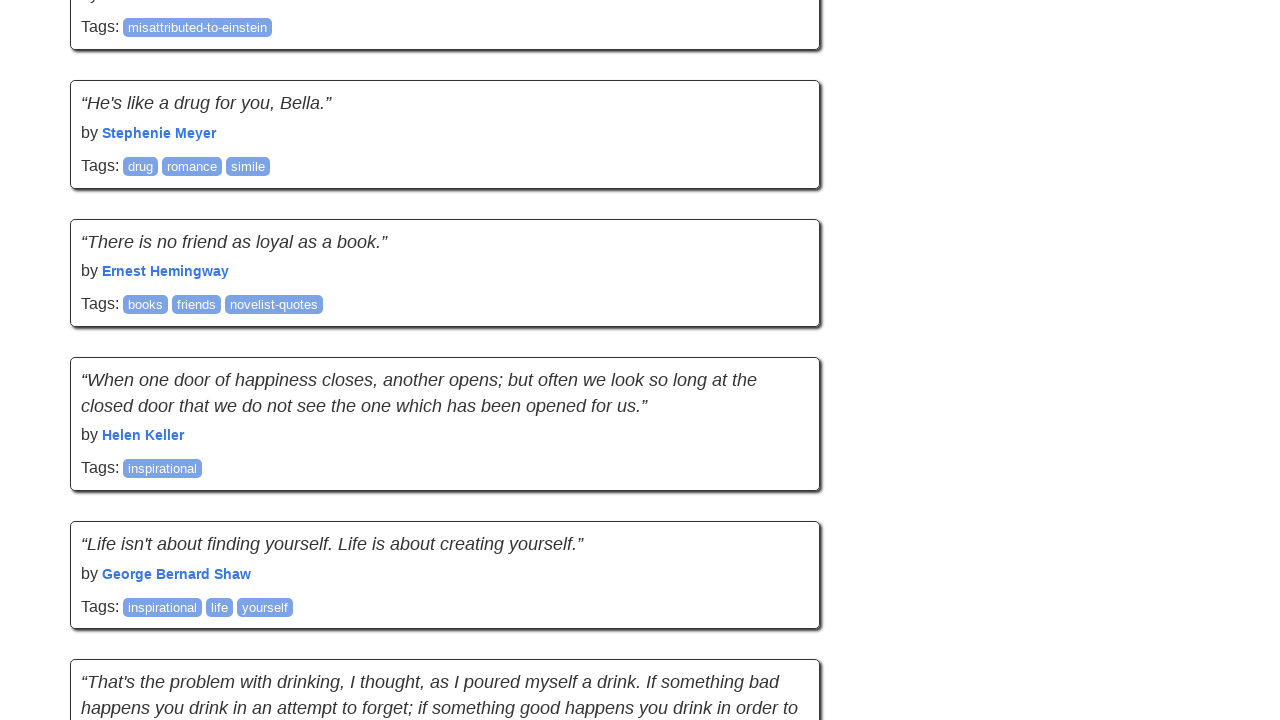

Retrieved previous scroll position: 8893
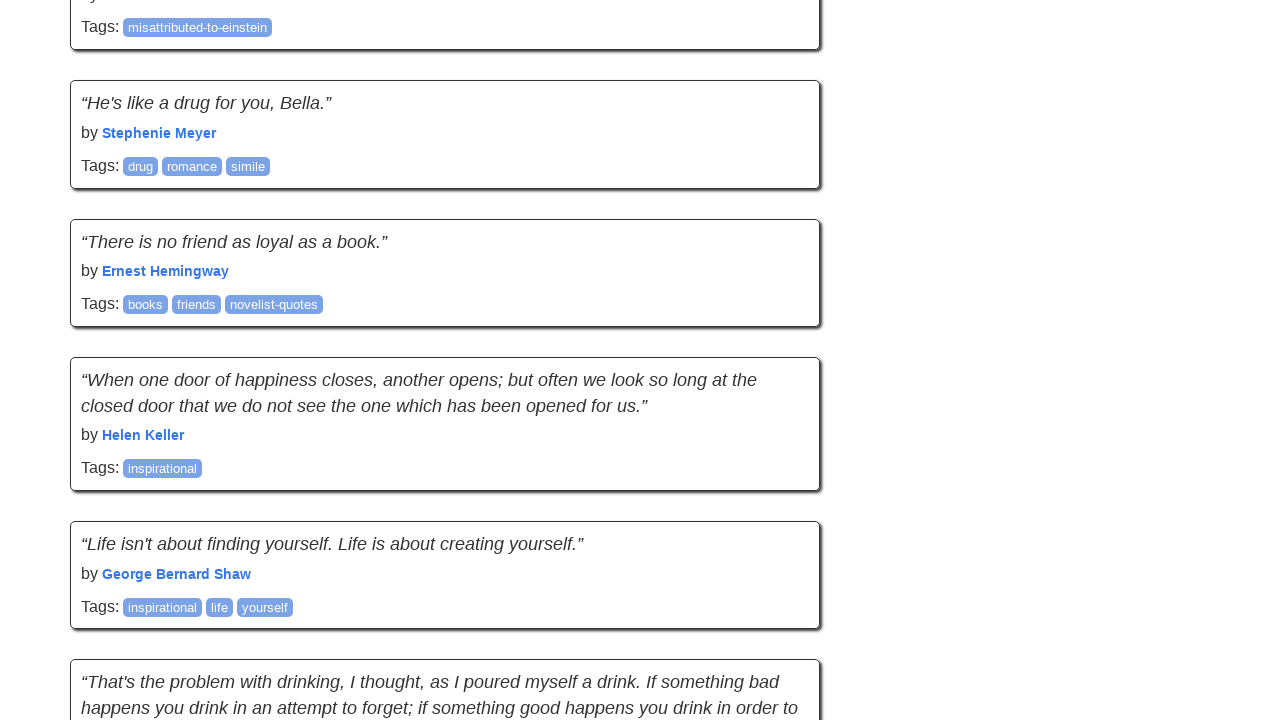

Retrieved previous page height: 11219
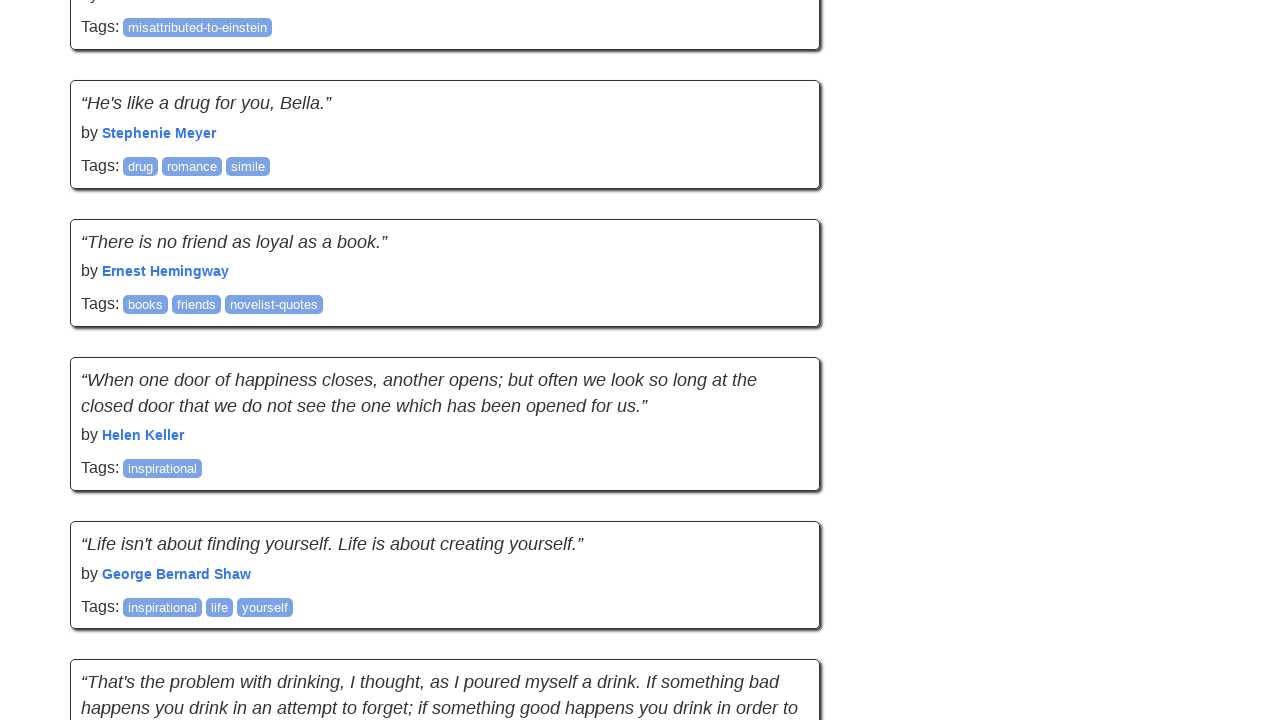

Scrolled down 895 pixels using mouse wheel
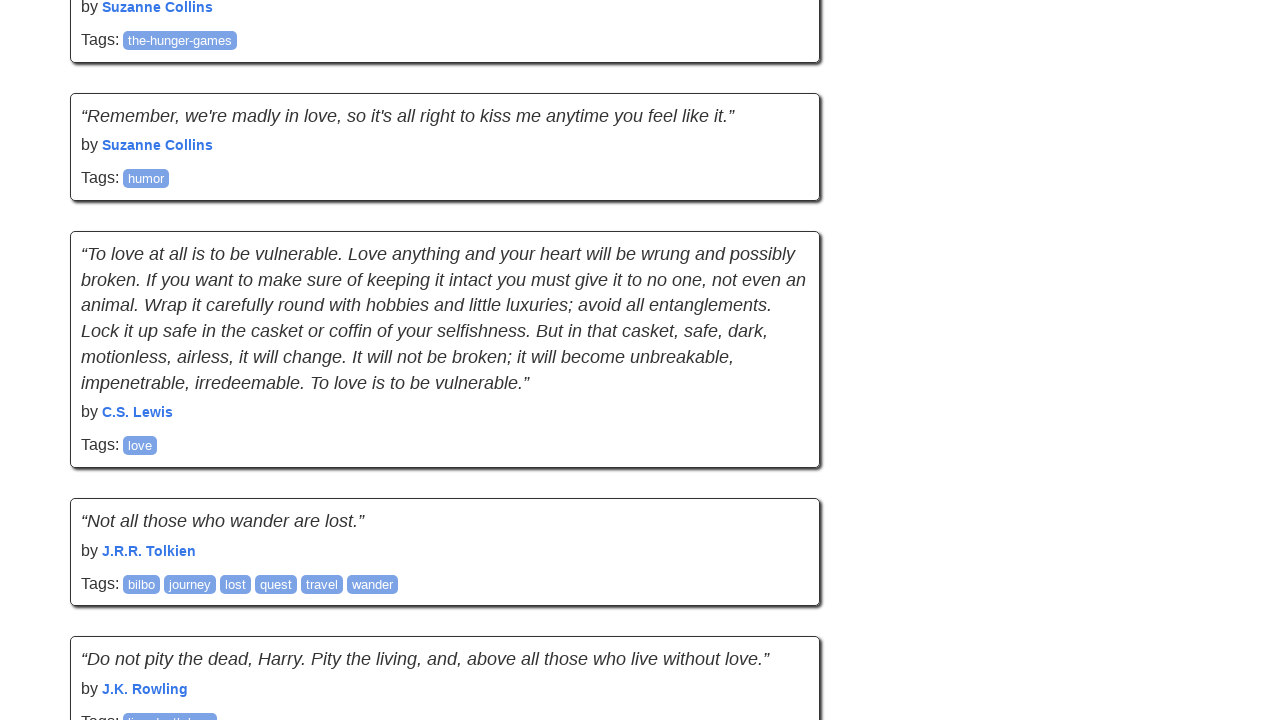

Paused for 2 seconds to allow content to load
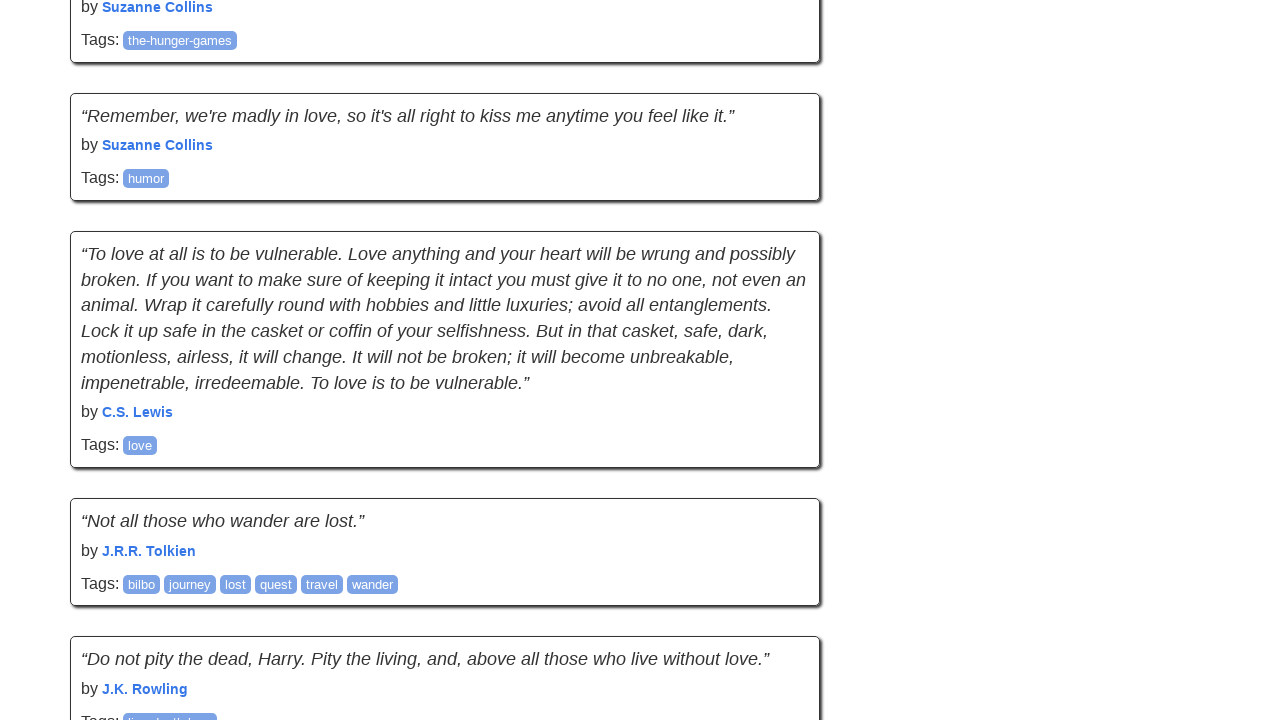

Retrieved new scroll position: 9788
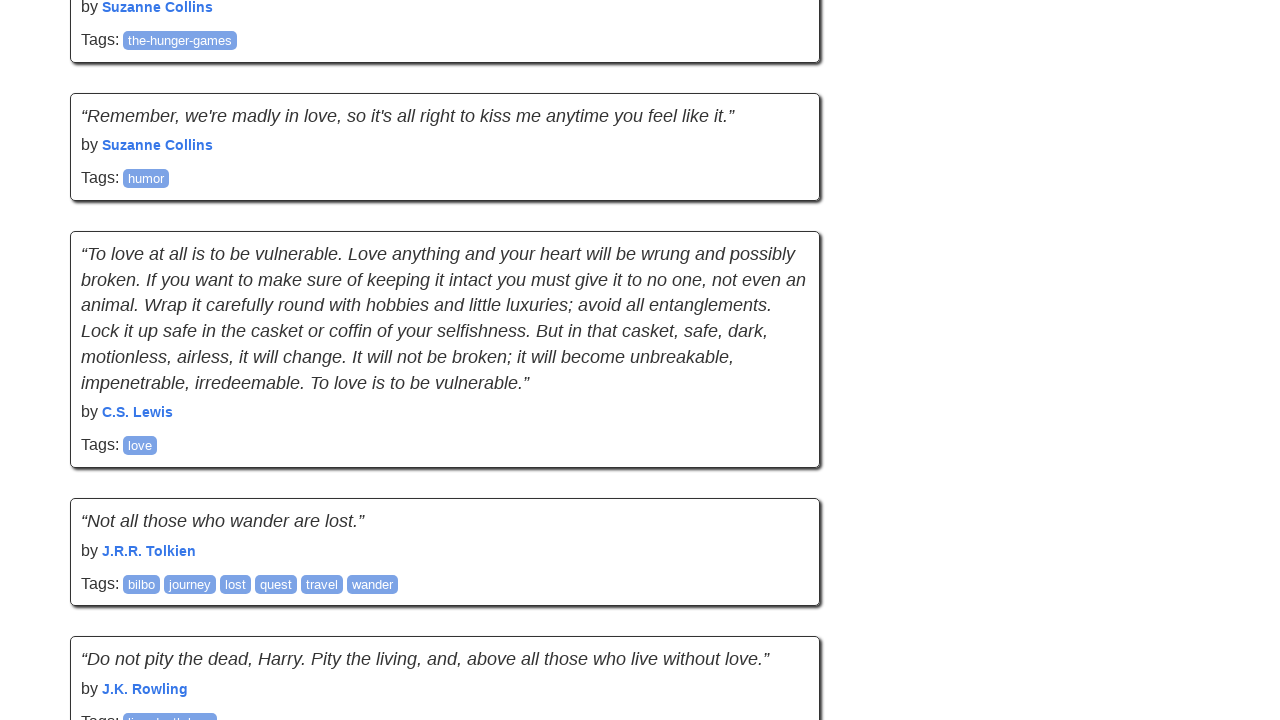

Retrieved new page height: 11219
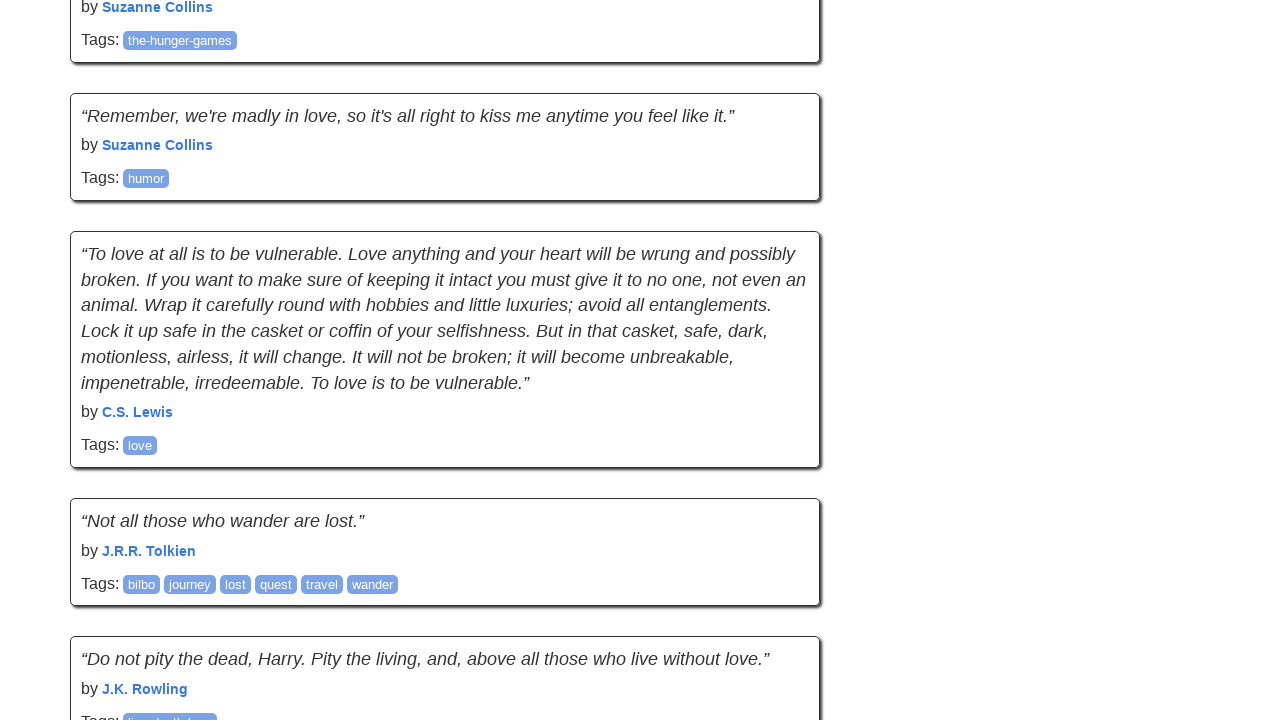

Change detected in page height or scroll position - reset no-change counter
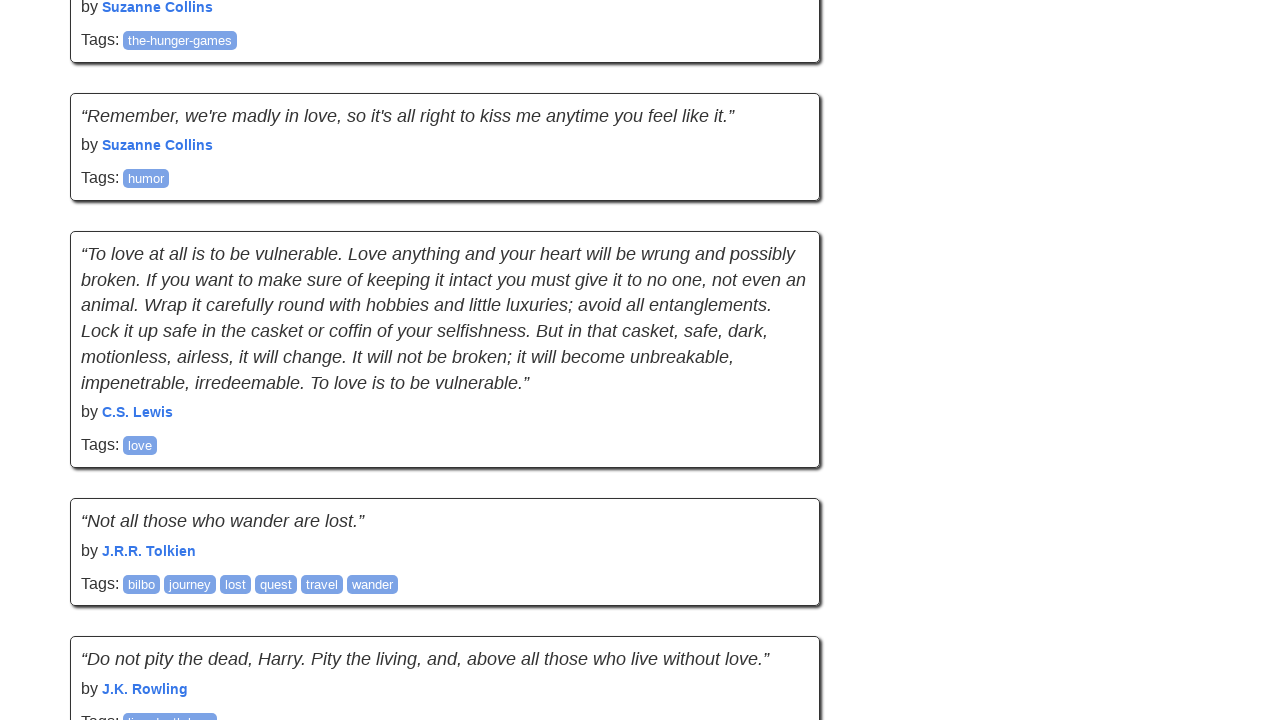

Waited for new quotes to load after scroll attempt 14
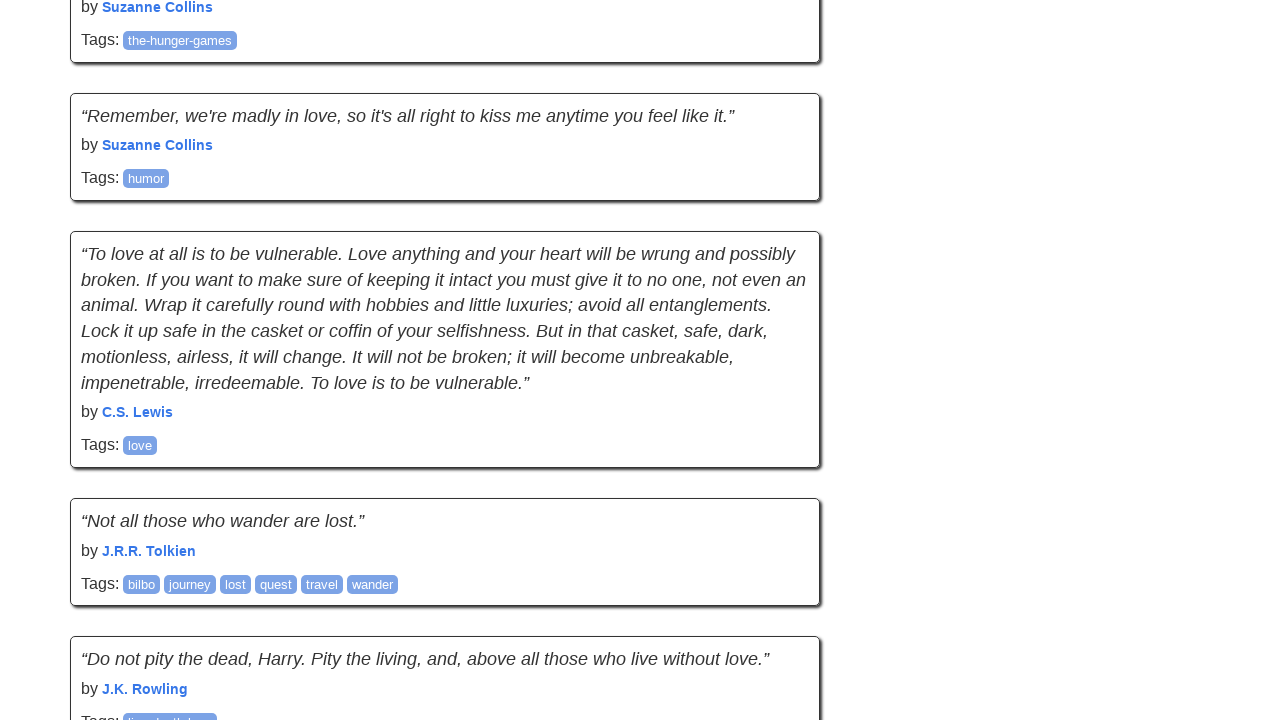

Network idle state reached before scroll attempt 15
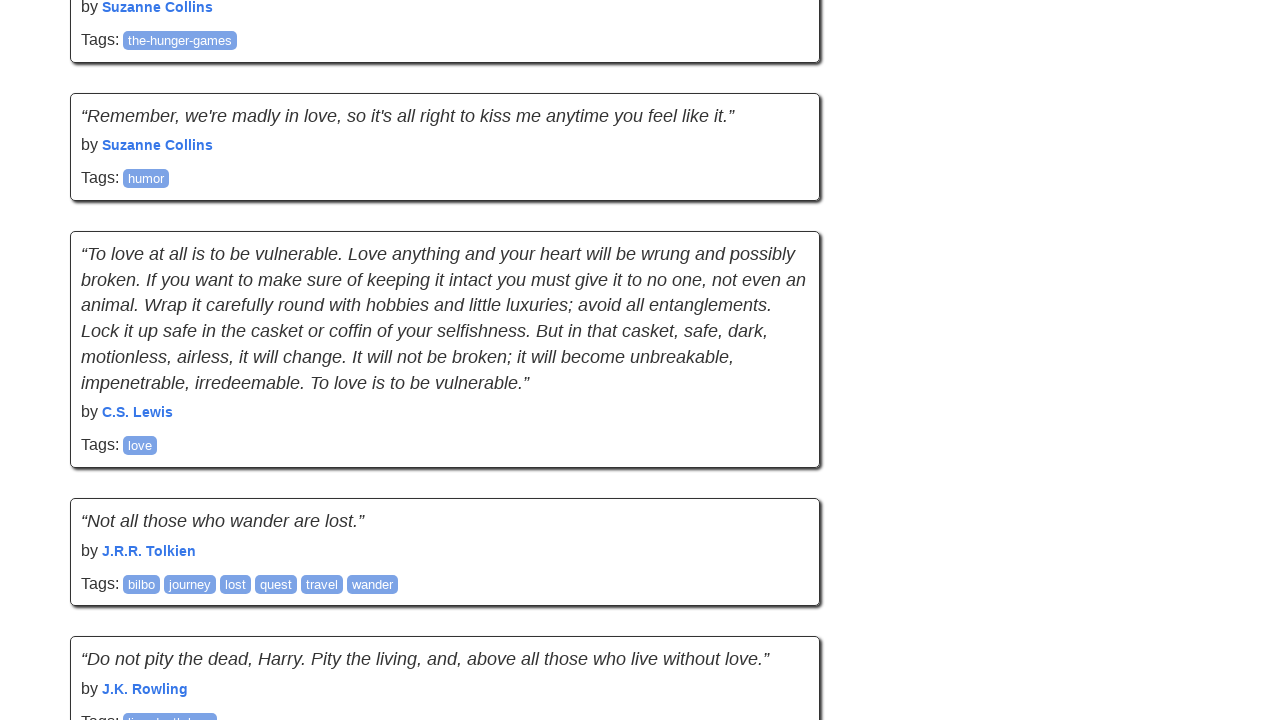

Retrieved previous scroll position: 9788
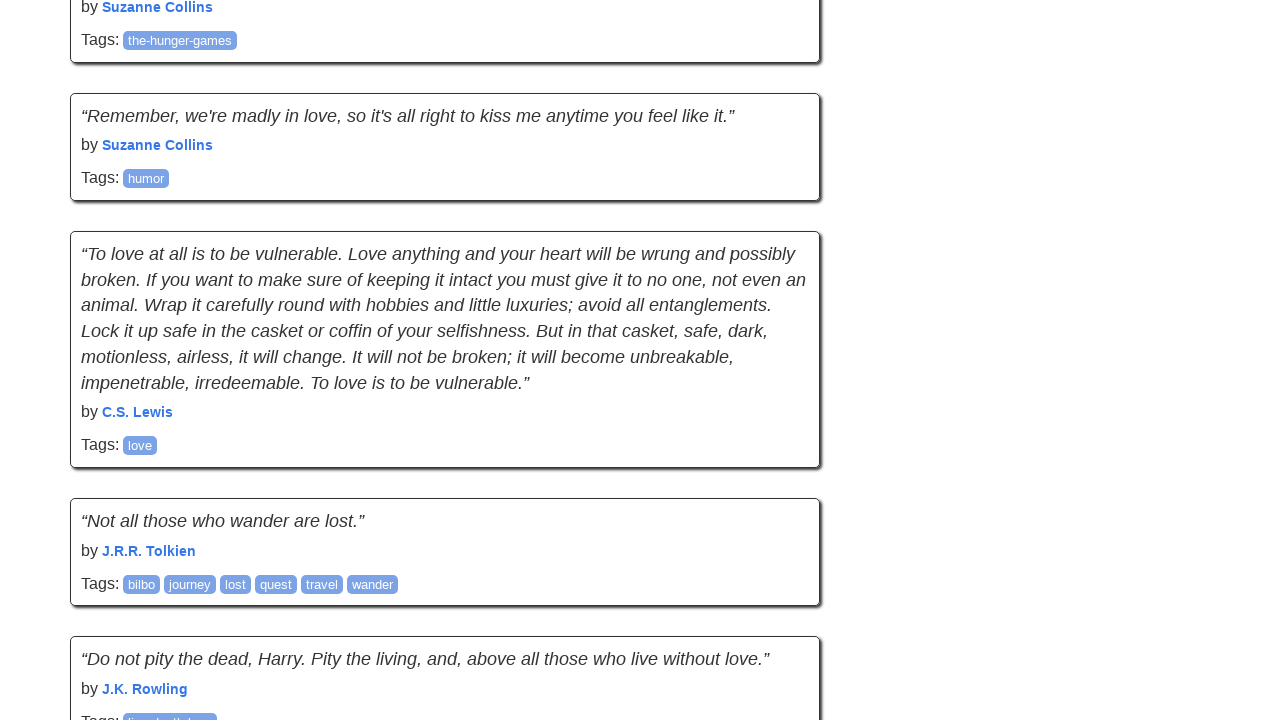

Retrieved previous page height: 11219
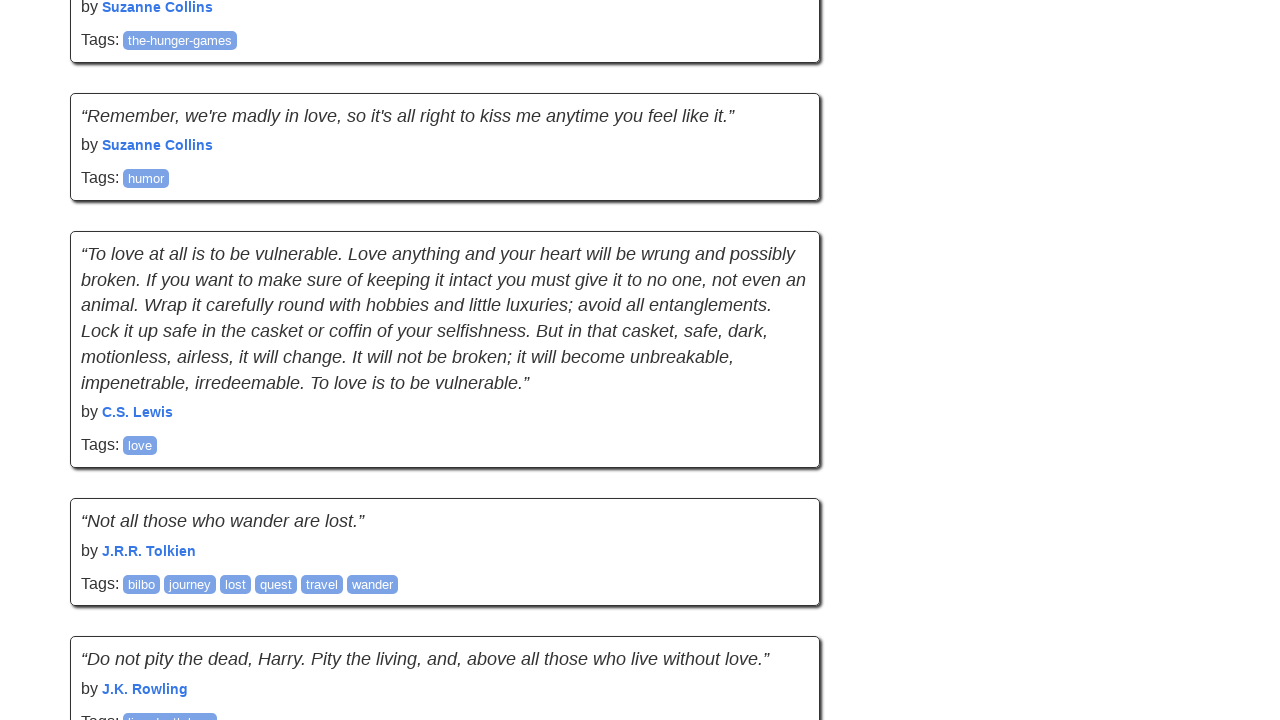

Scrolled down 895 pixels using mouse wheel
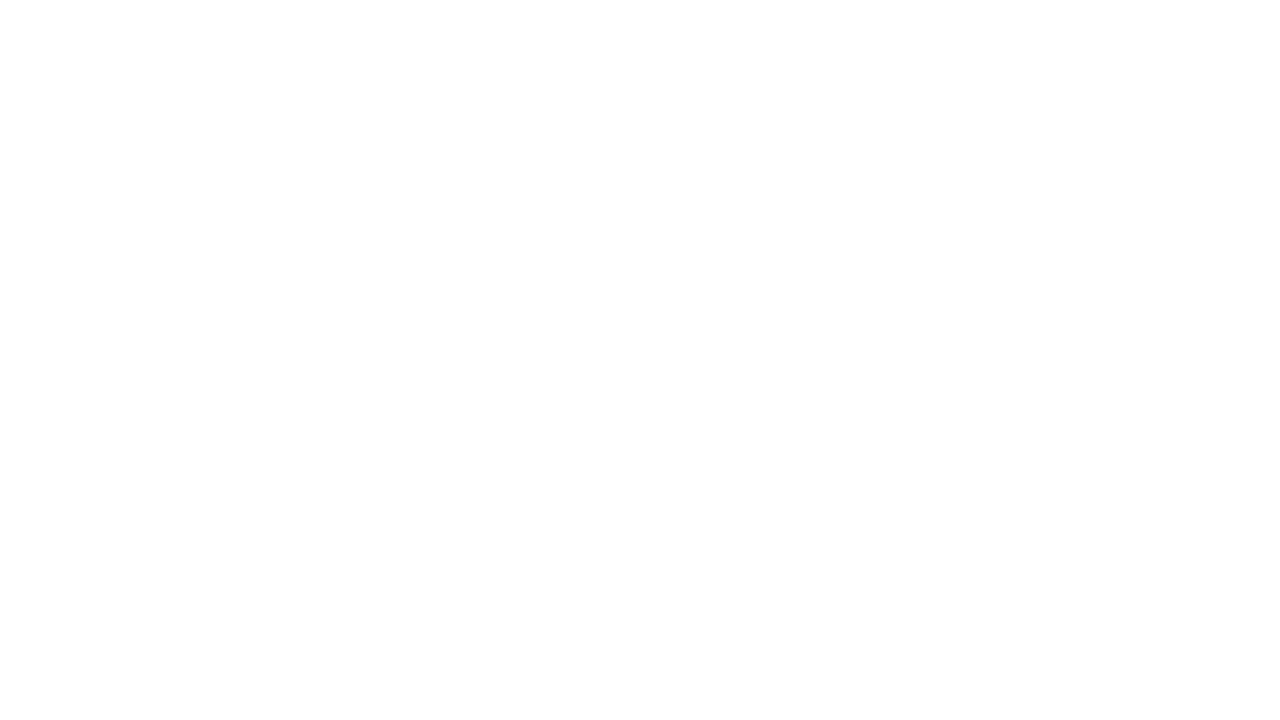

Paused for 2 seconds to allow content to load
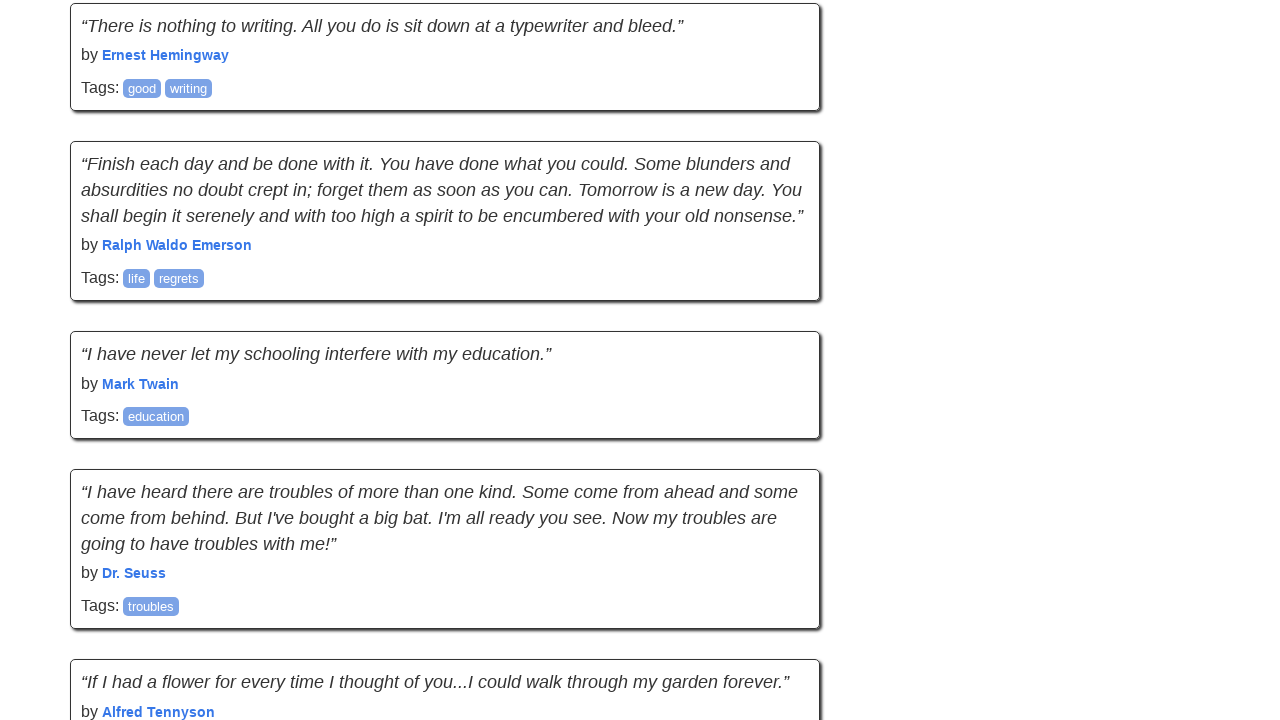

Retrieved new scroll position: 10560
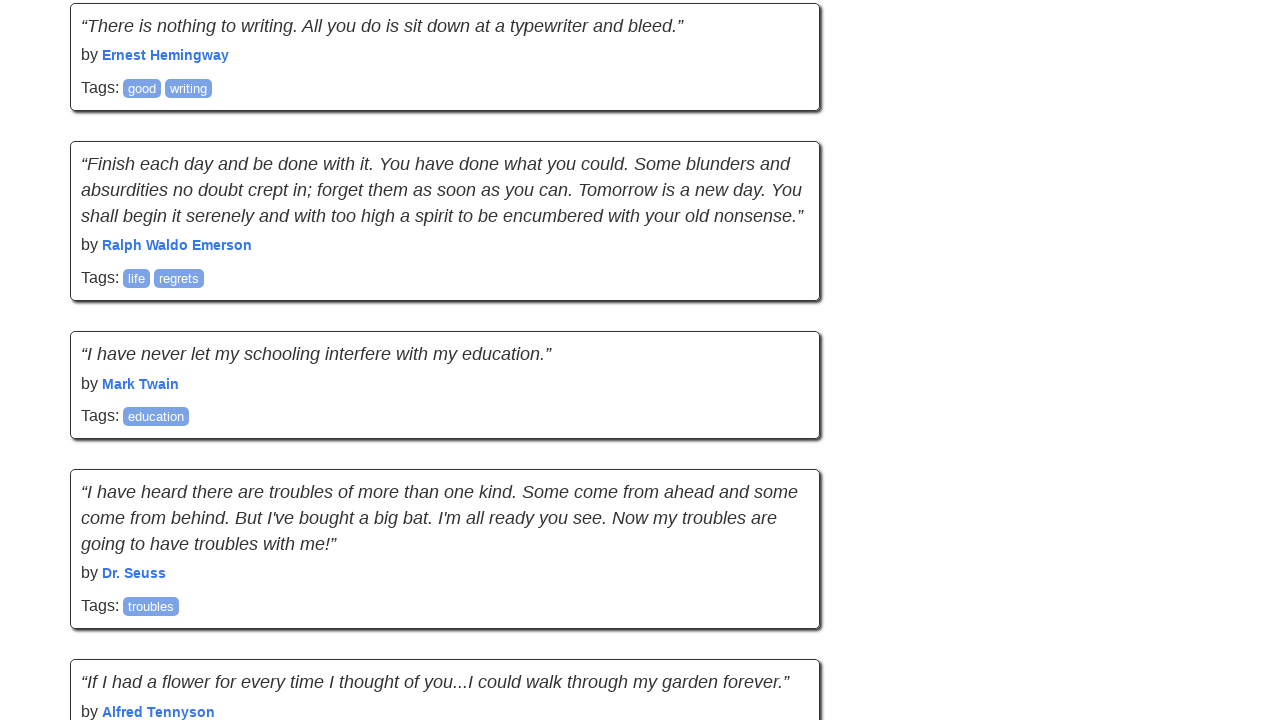

Retrieved new page height: 12732
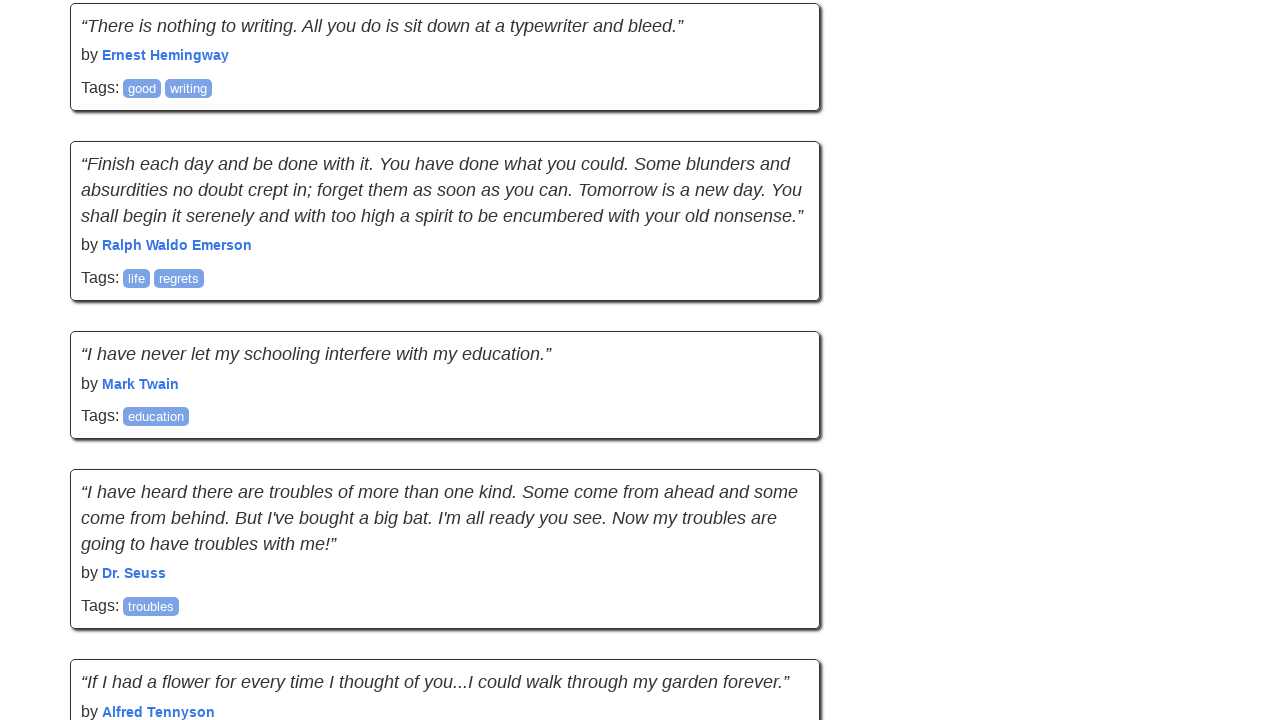

Change detected in page height or scroll position - reset no-change counter
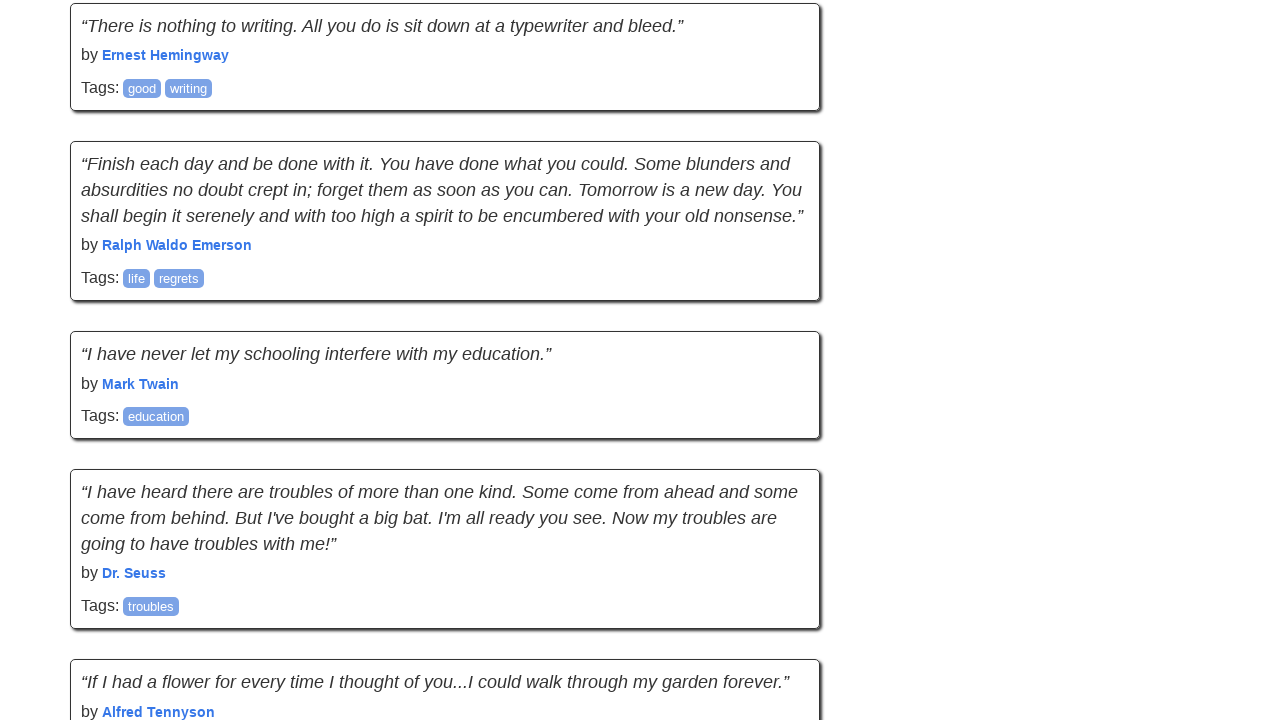

Waited for new quotes to load after scroll attempt 15
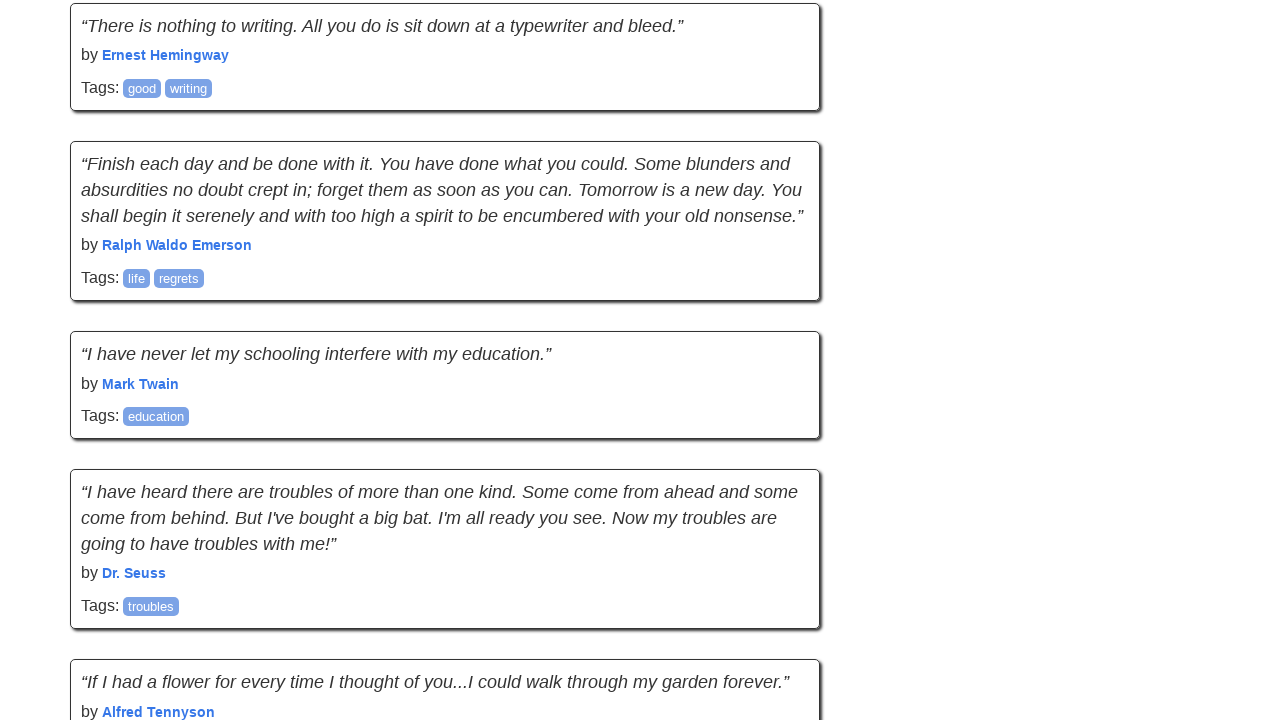

Network idle state reached before scroll attempt 16
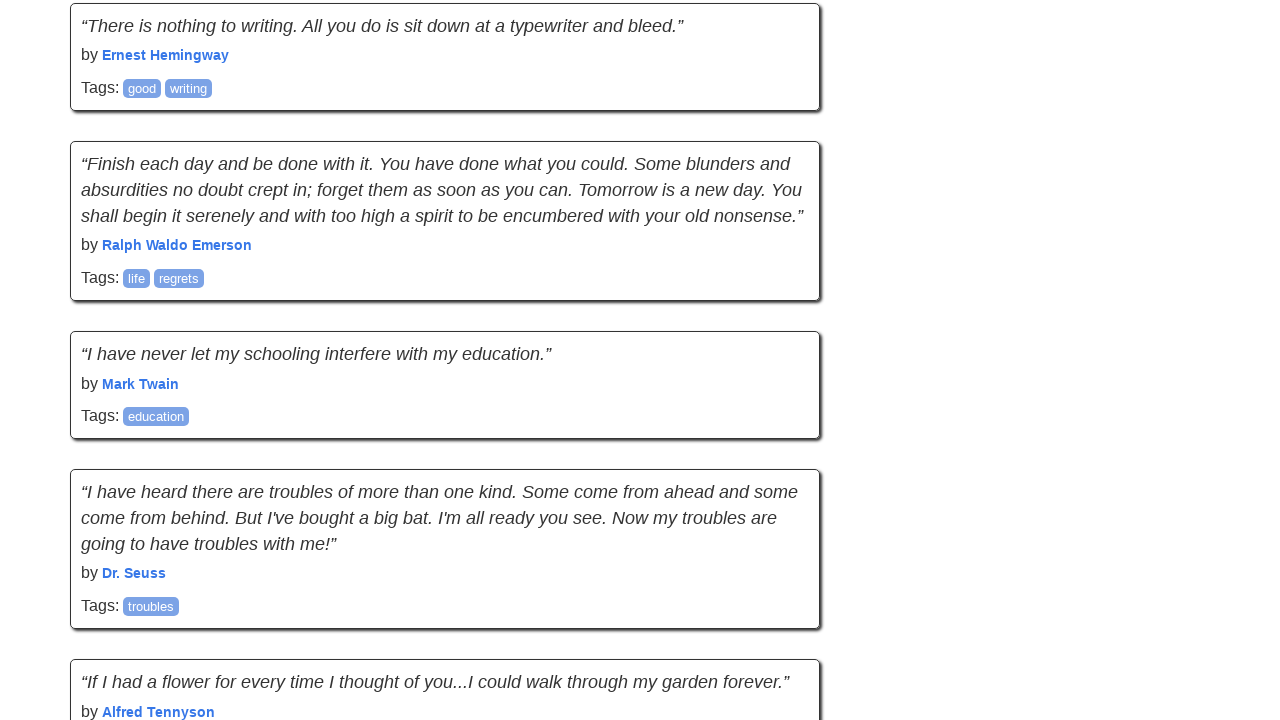

Retrieved previous scroll position: 10560
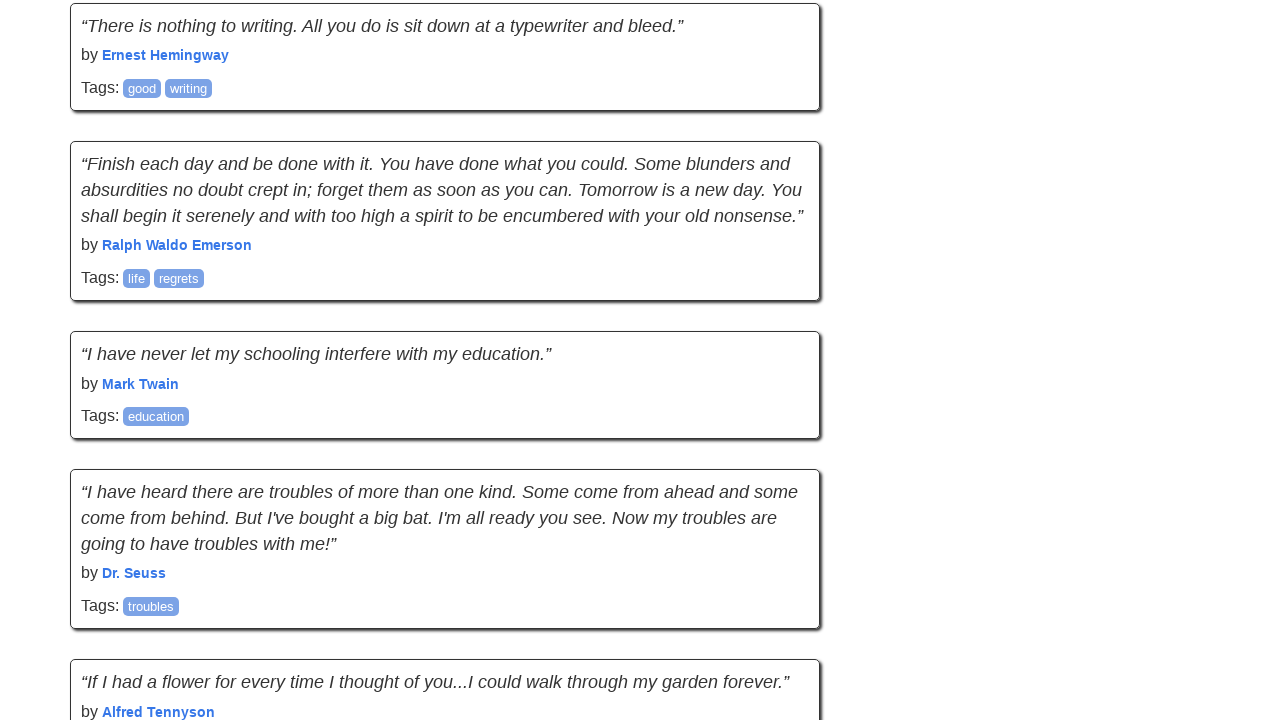

Retrieved previous page height: 12732
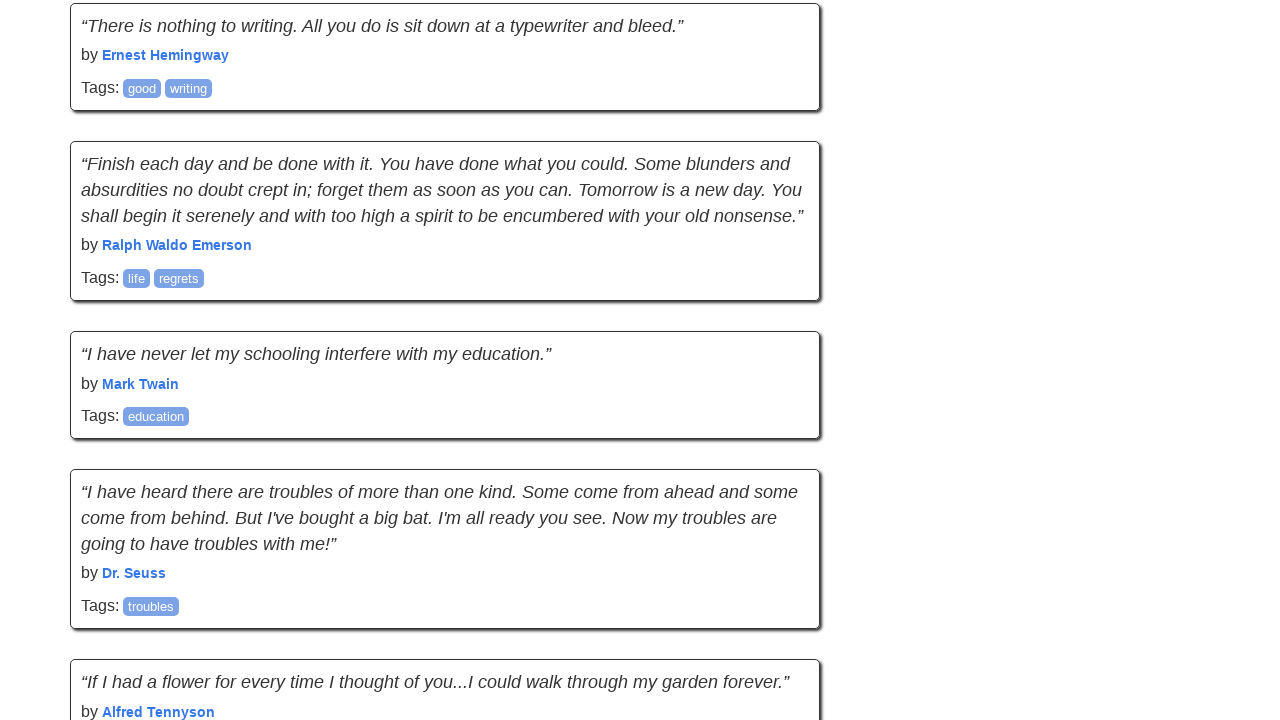

Scrolled down 895 pixels using mouse wheel
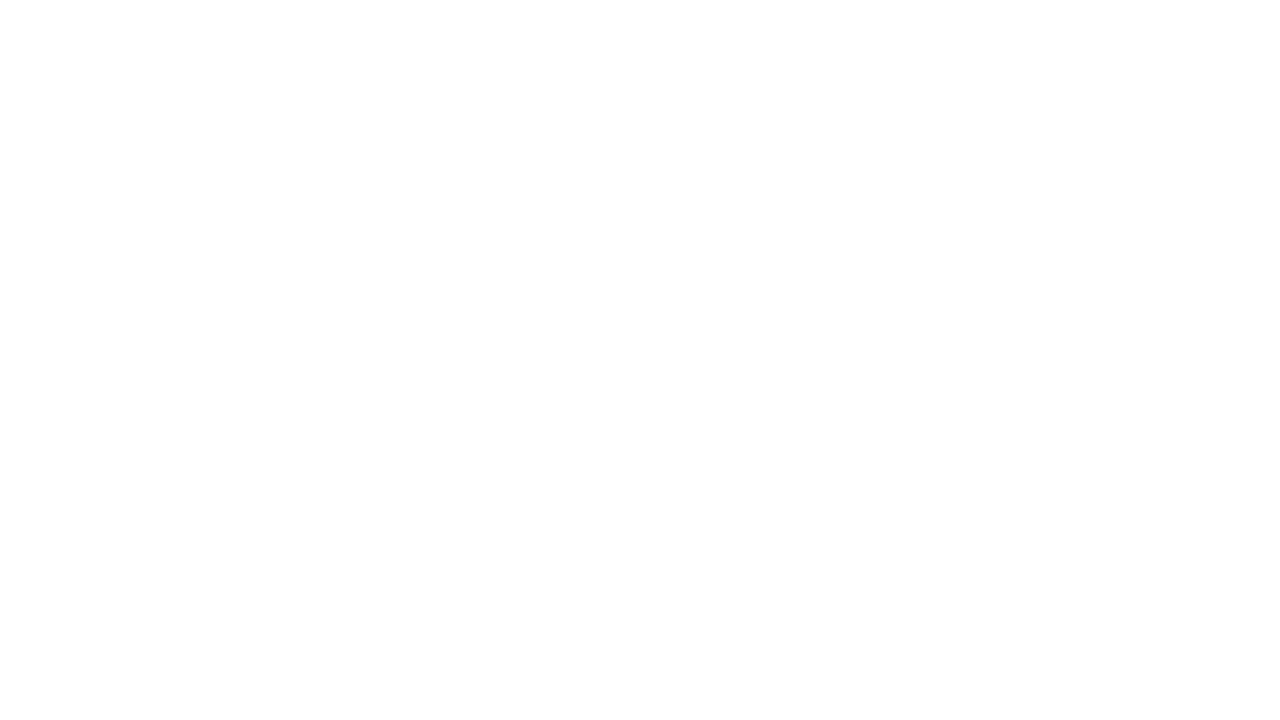

Paused for 2 seconds to allow content to load
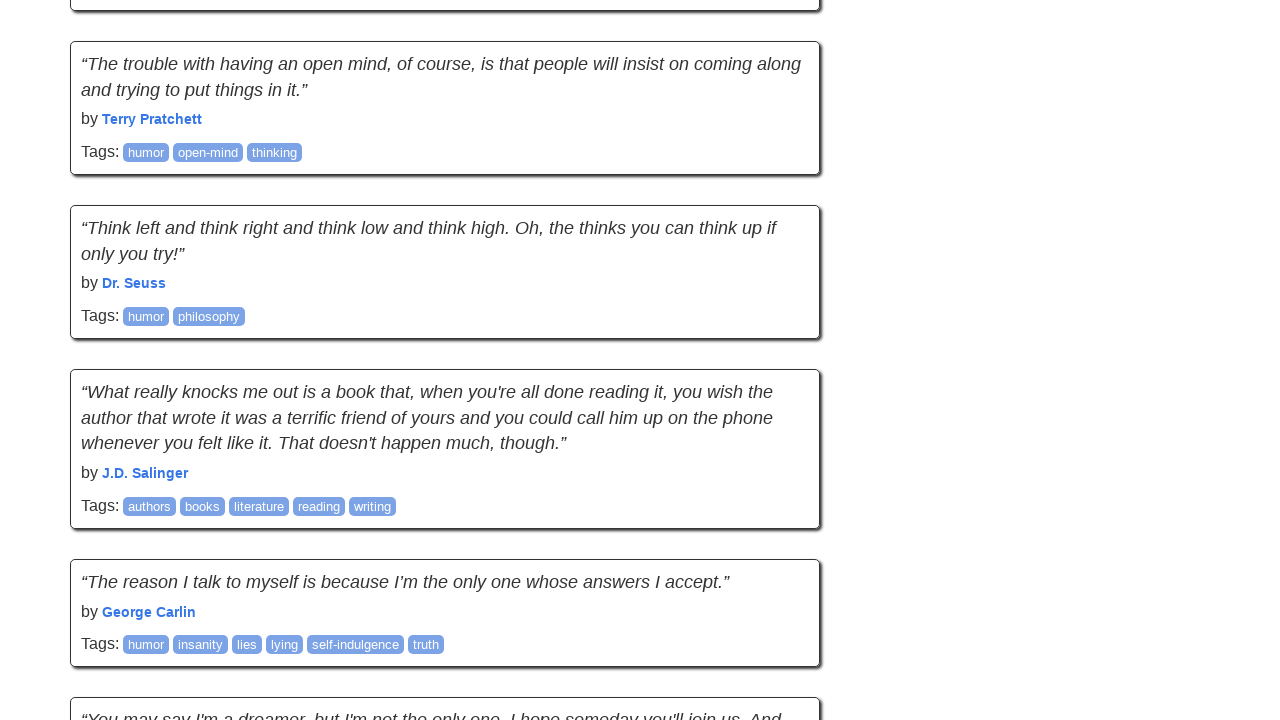

Retrieved new scroll position: 11455
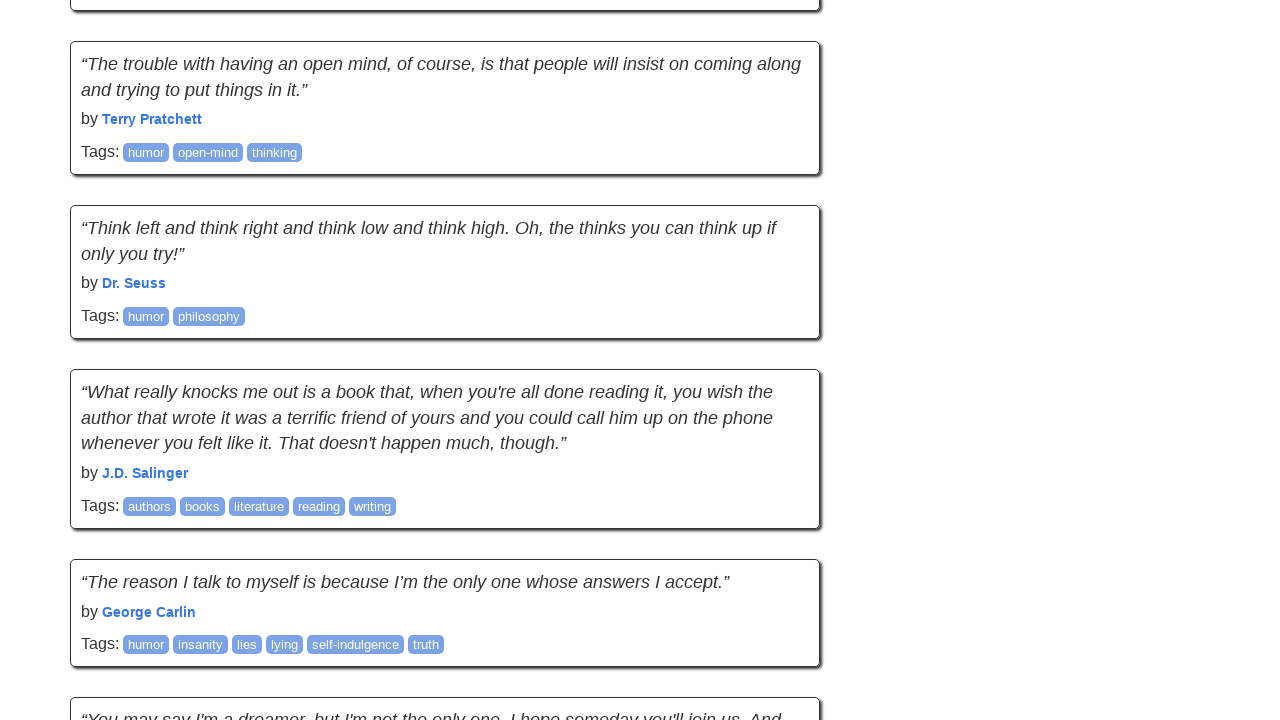

Retrieved new page height: 12732
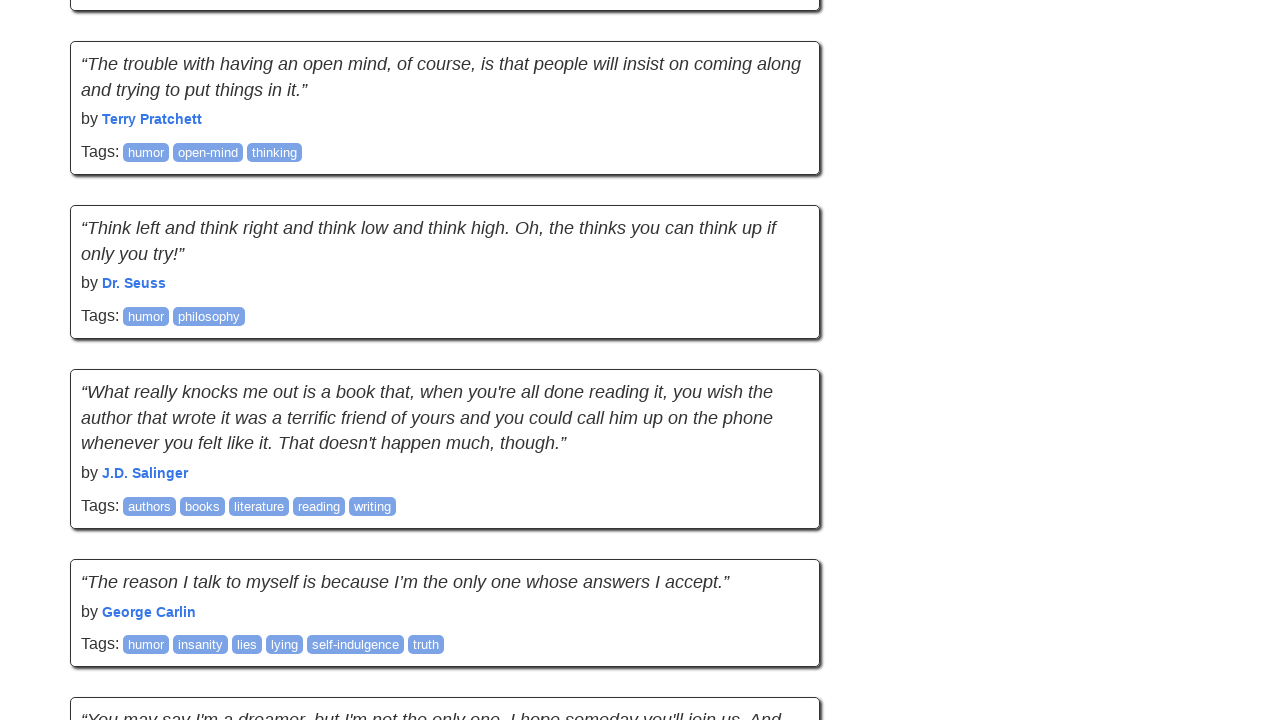

Change detected in page height or scroll position - reset no-change counter
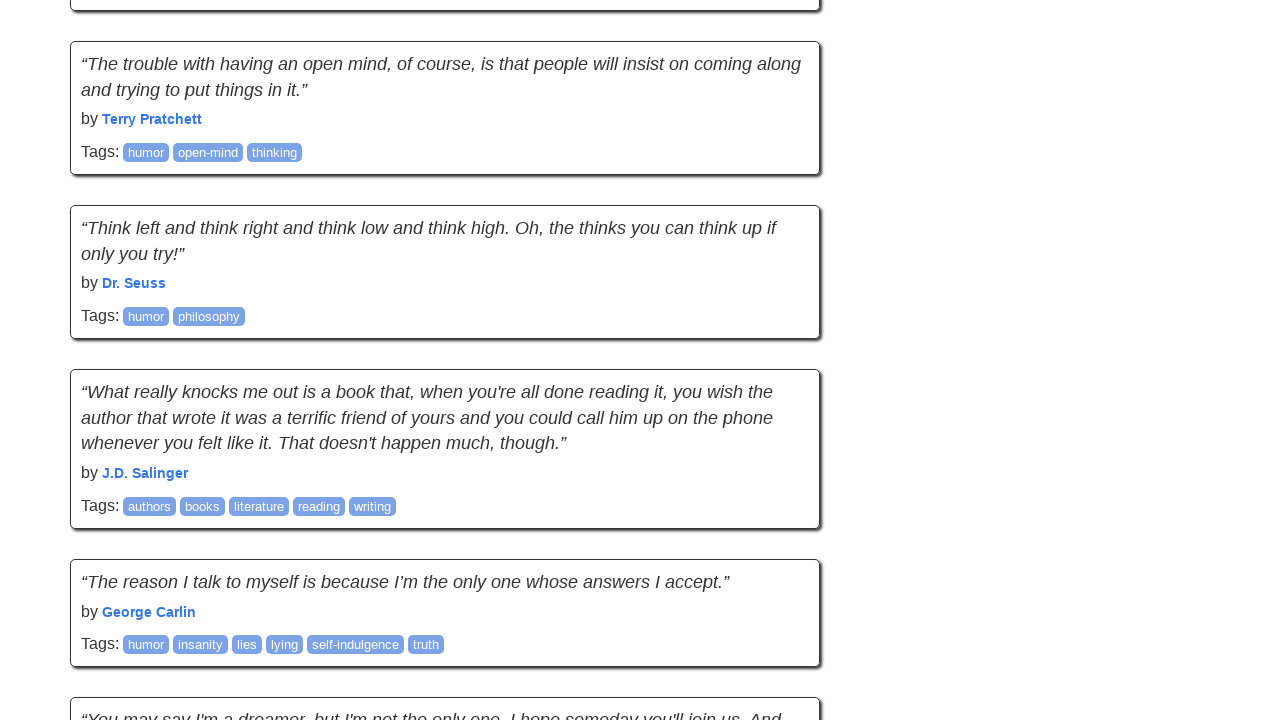

Waited for new quotes to load after scroll attempt 16
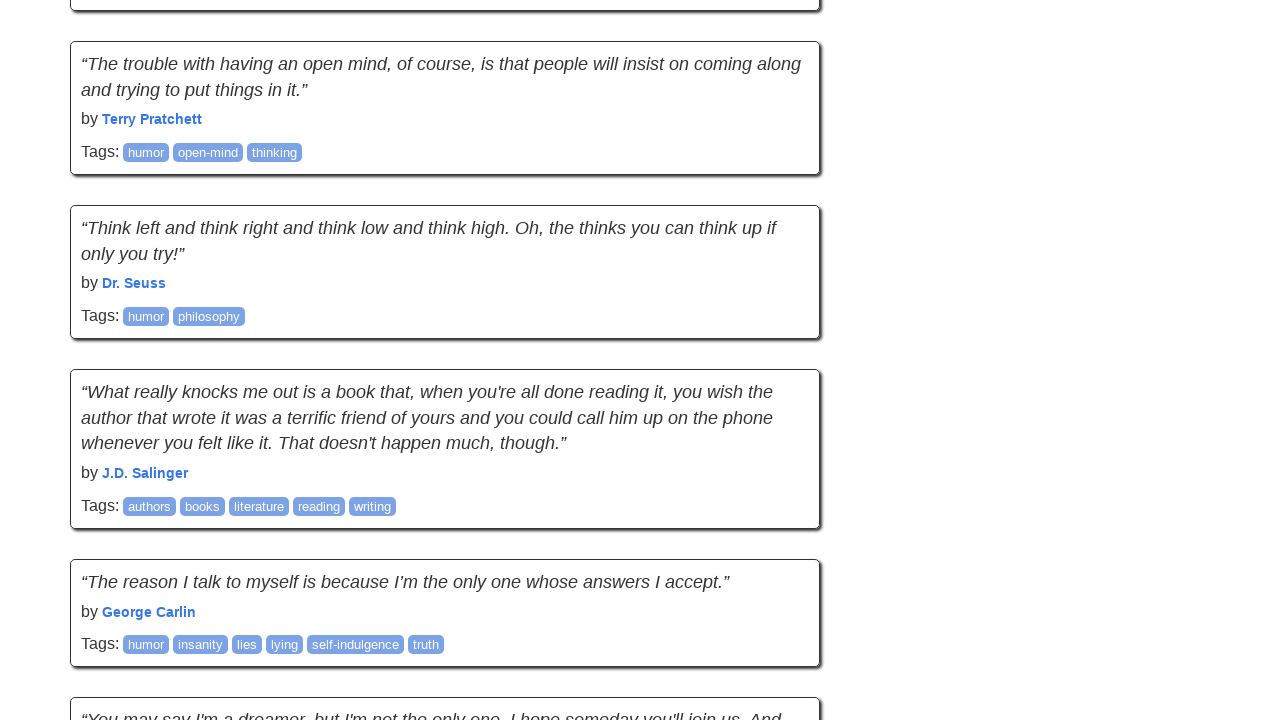

Network idle state reached before scroll attempt 17
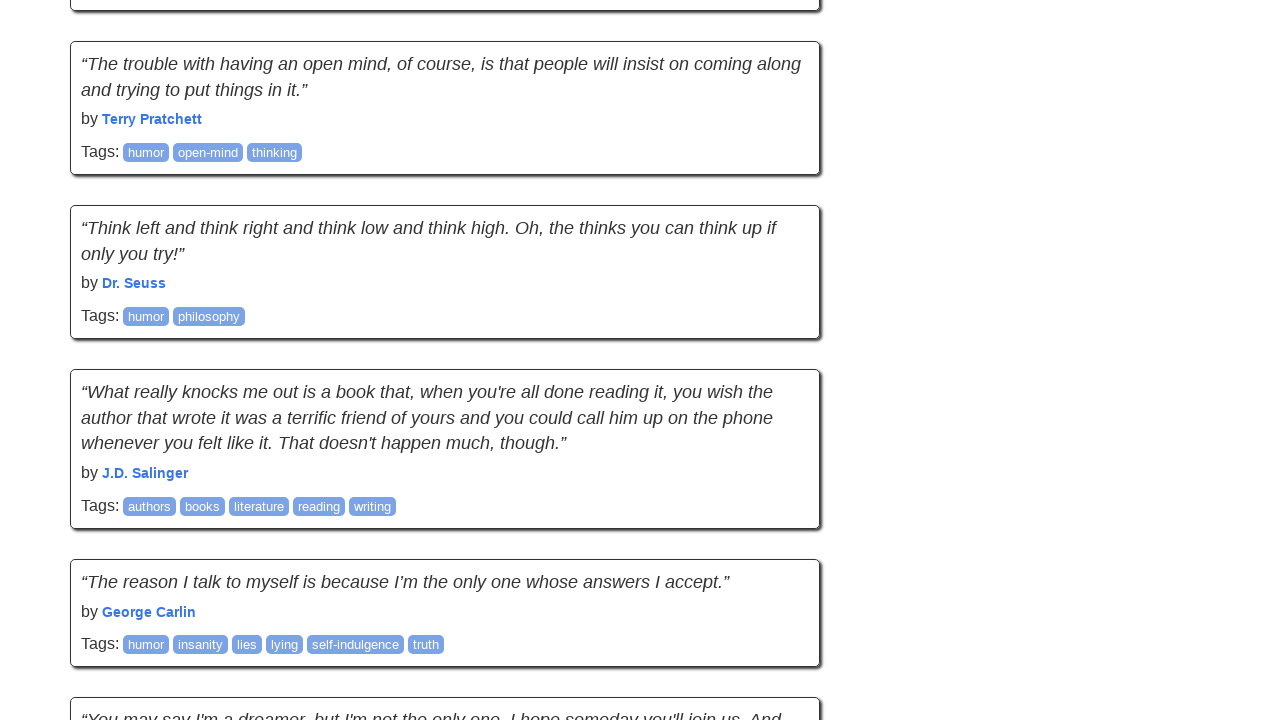

Retrieved previous scroll position: 11455
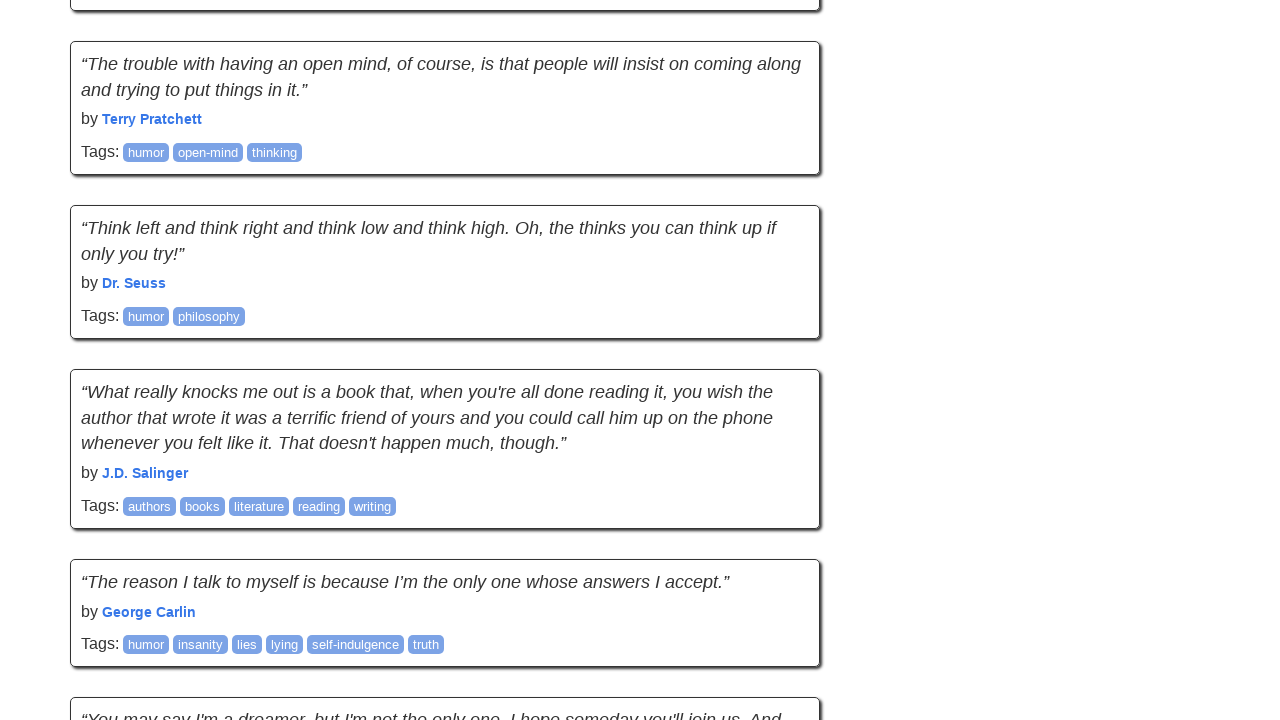

Retrieved previous page height: 12732
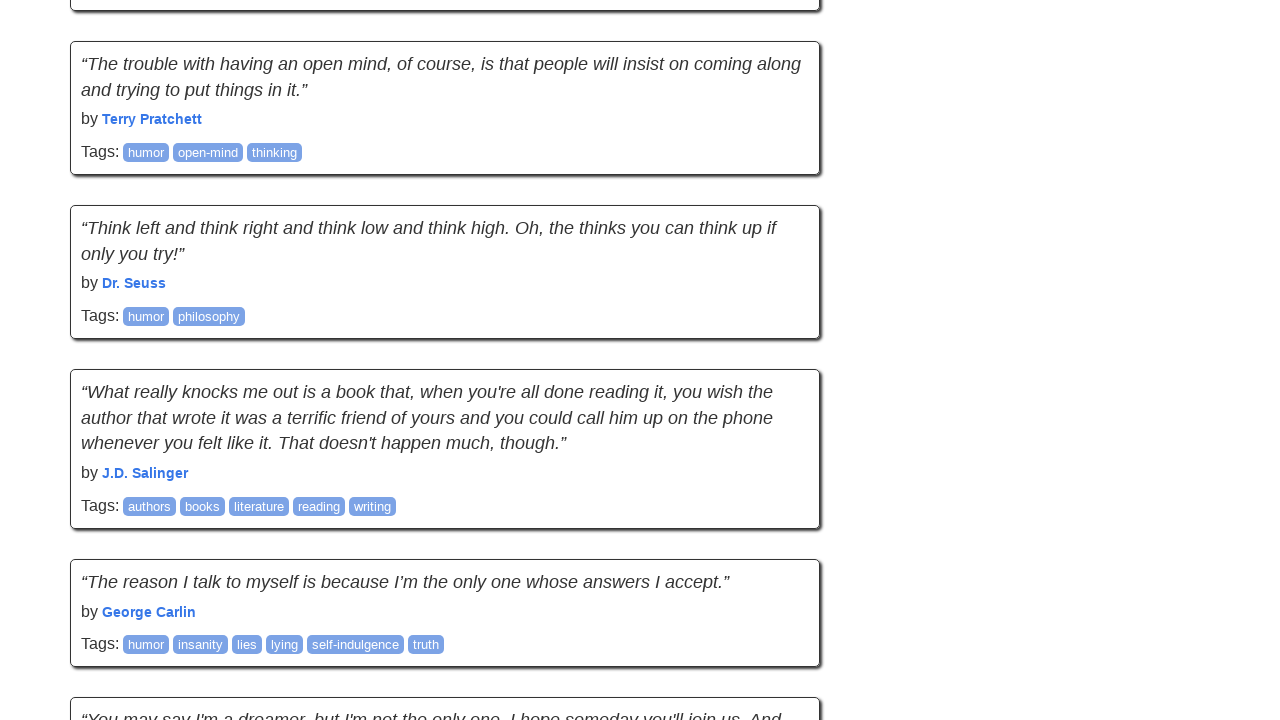

Scrolled down 895 pixels using mouse wheel
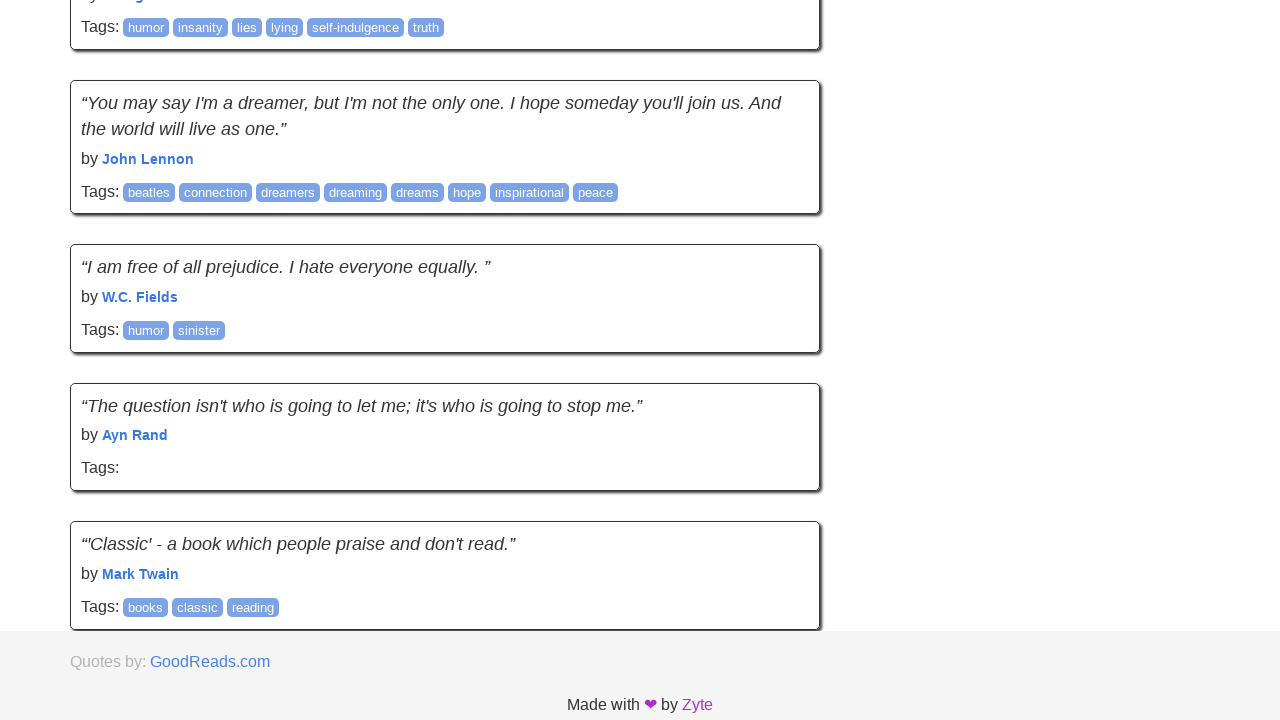

Paused for 2 seconds to allow content to load
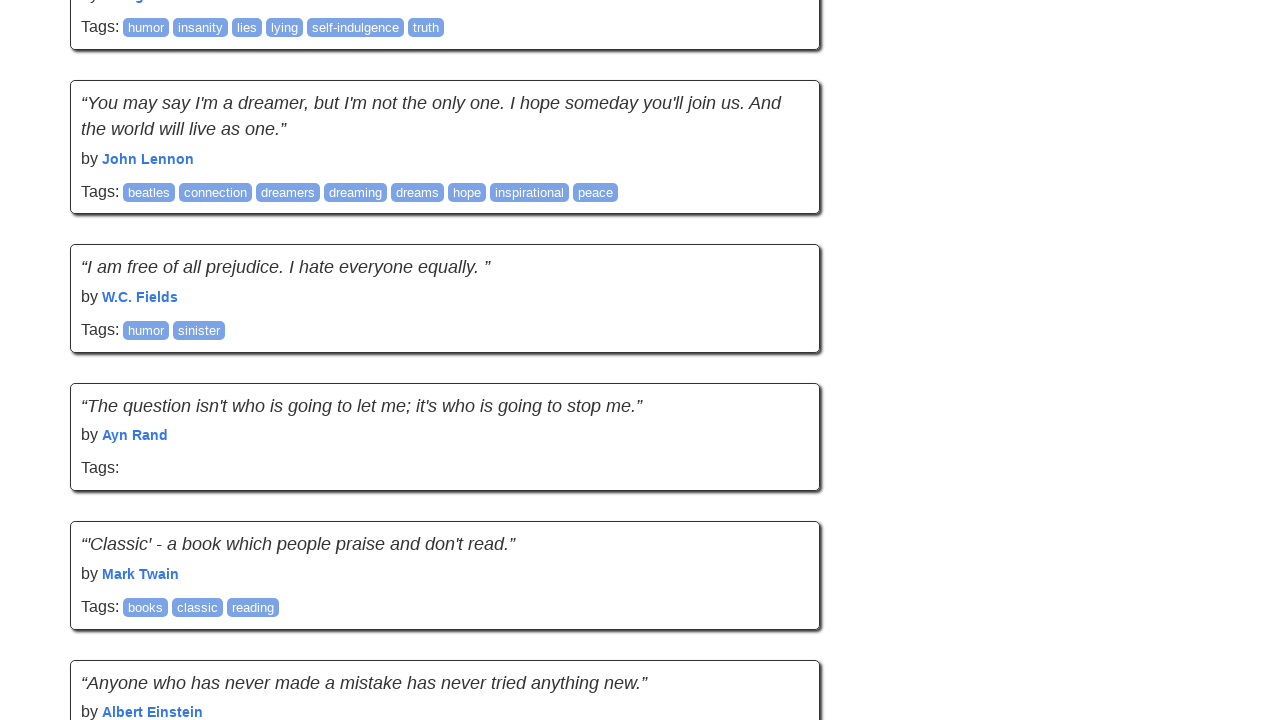

Retrieved new scroll position: 12072
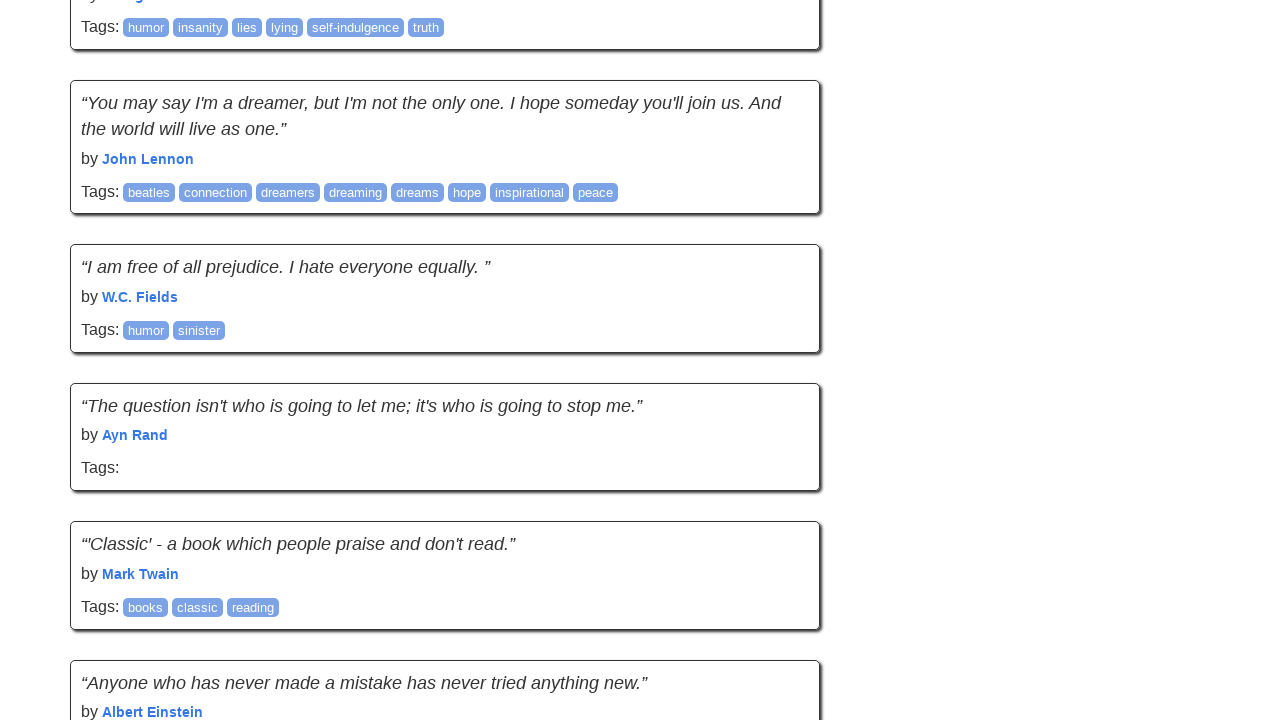

Retrieved new page height: 14398
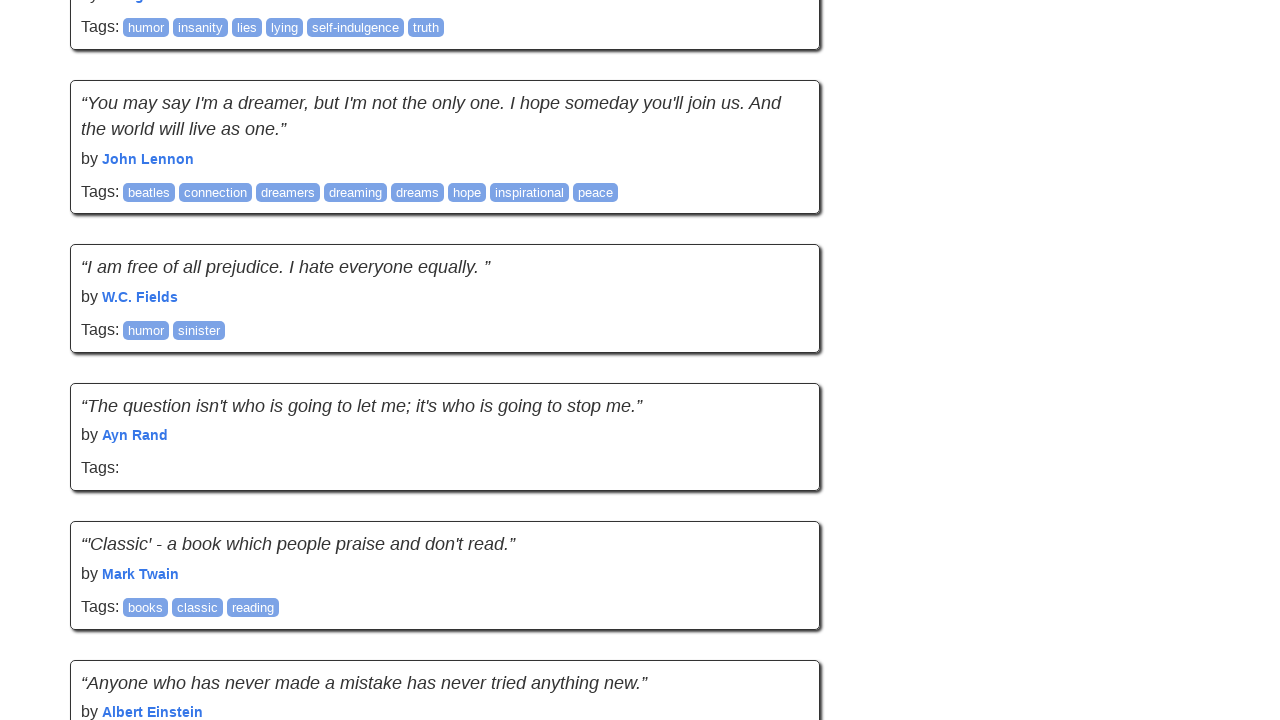

Change detected in page height or scroll position - reset no-change counter
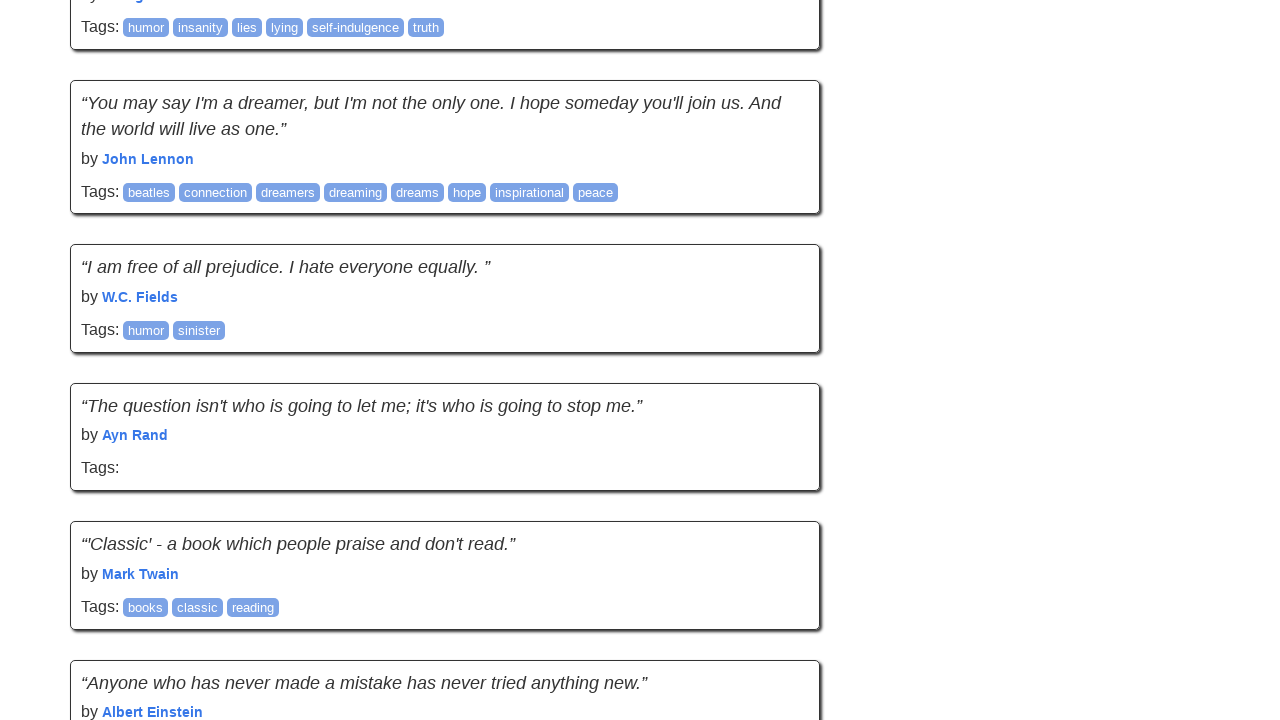

Waited for new quotes to load after scroll attempt 17
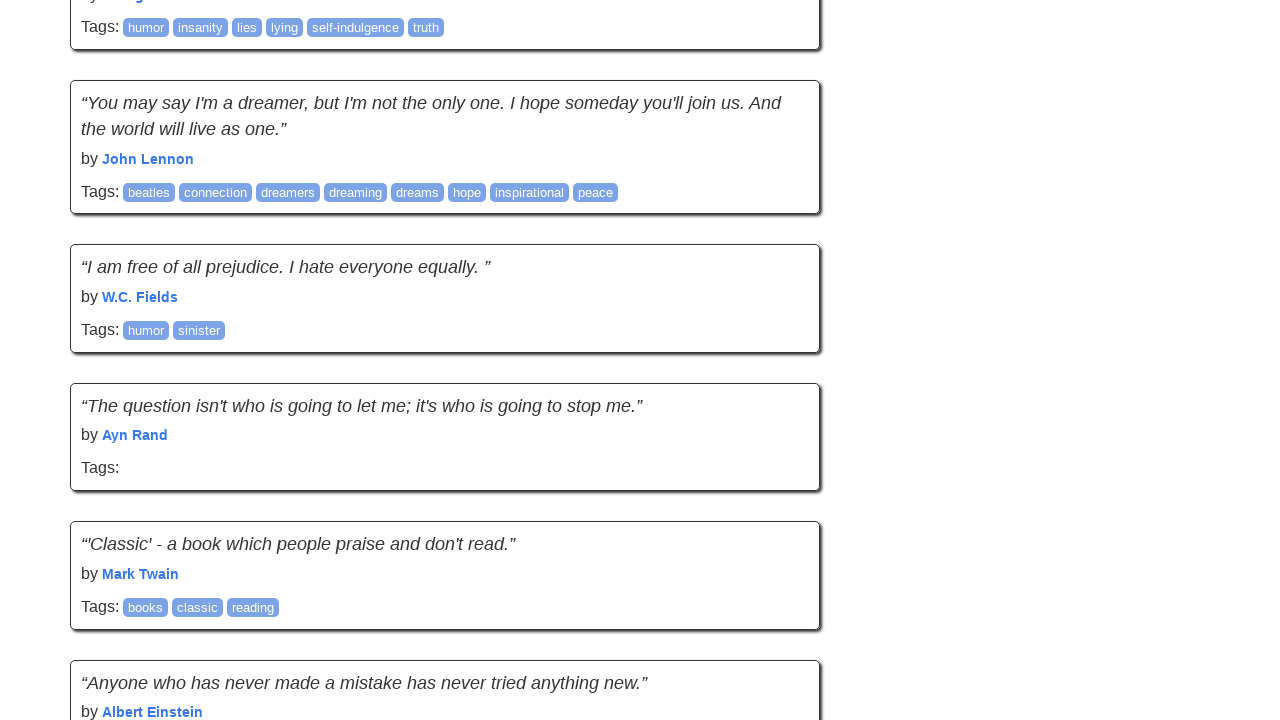

Network idle state reached before scroll attempt 18
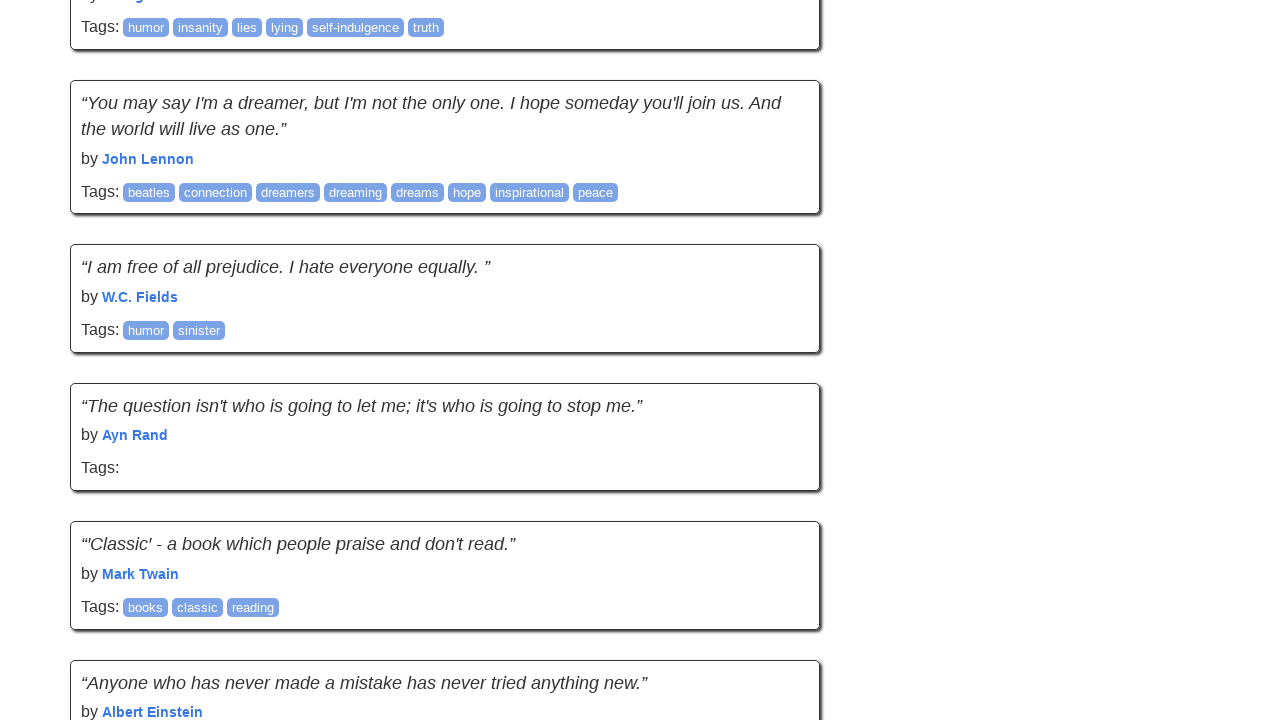

Retrieved previous scroll position: 12072
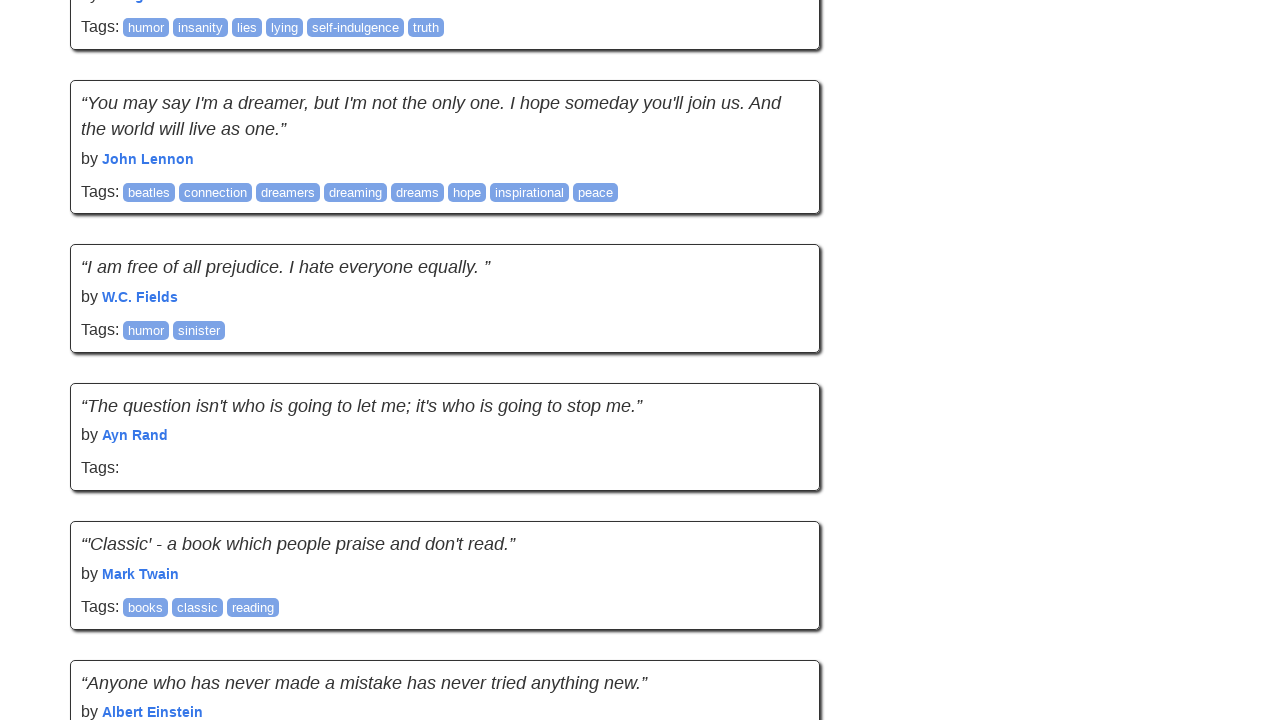

Retrieved previous page height: 14398
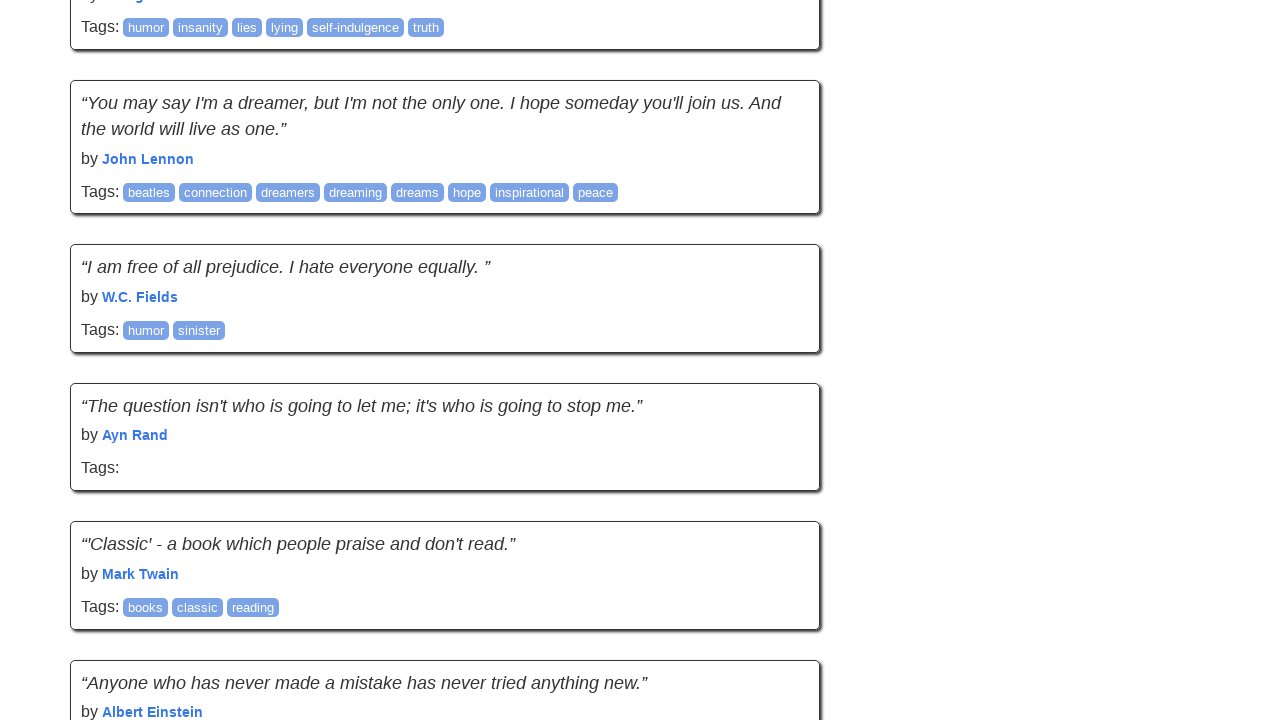

Scrolled down 895 pixels using mouse wheel
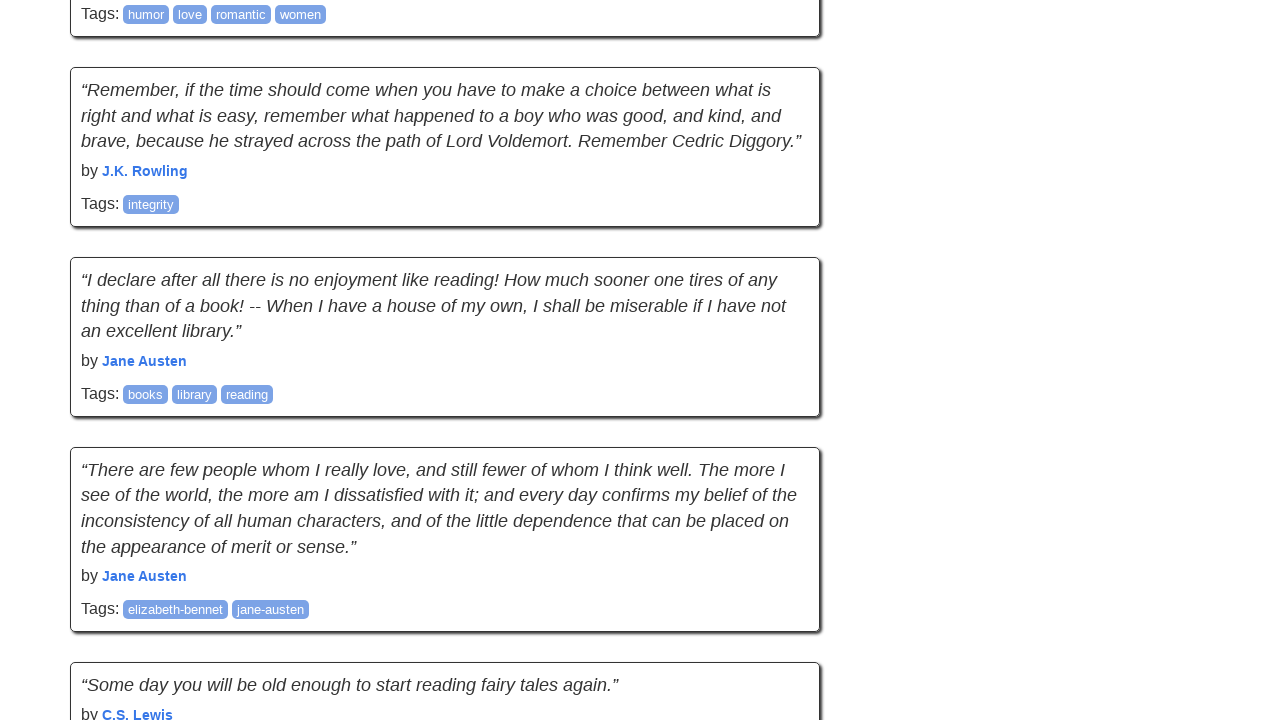

Paused for 2 seconds to allow content to load
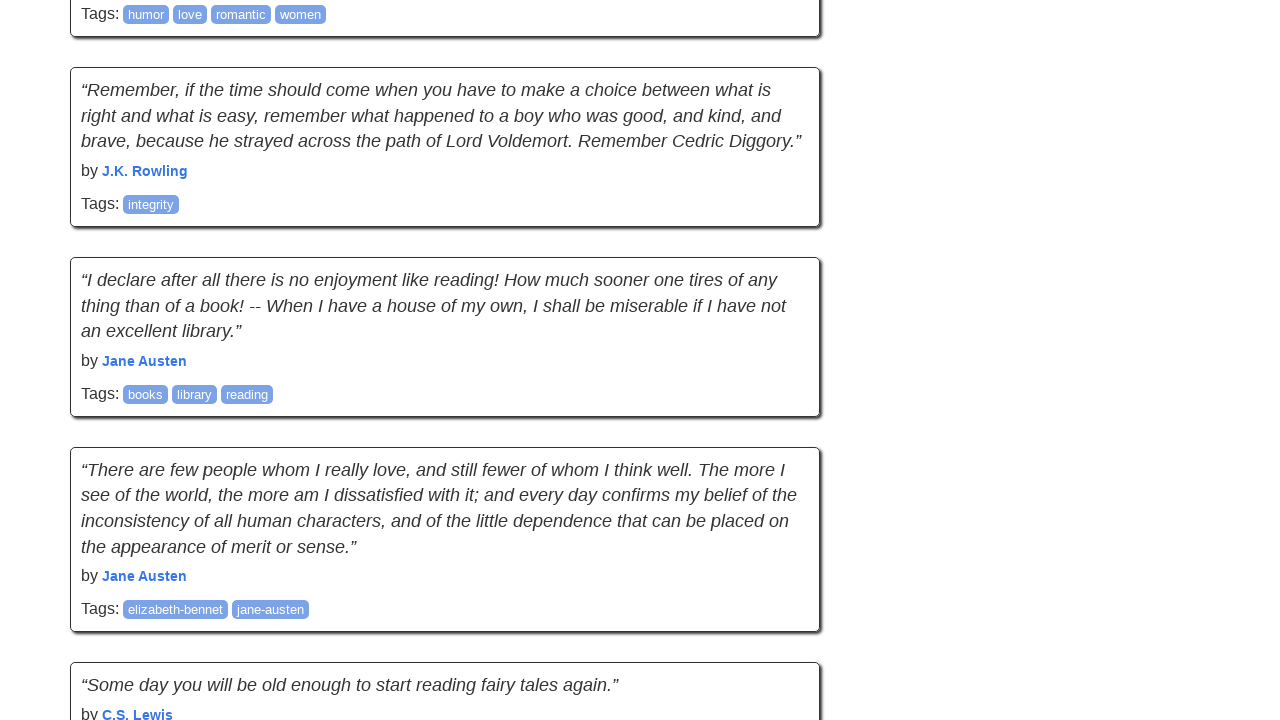

Retrieved new scroll position: 12967
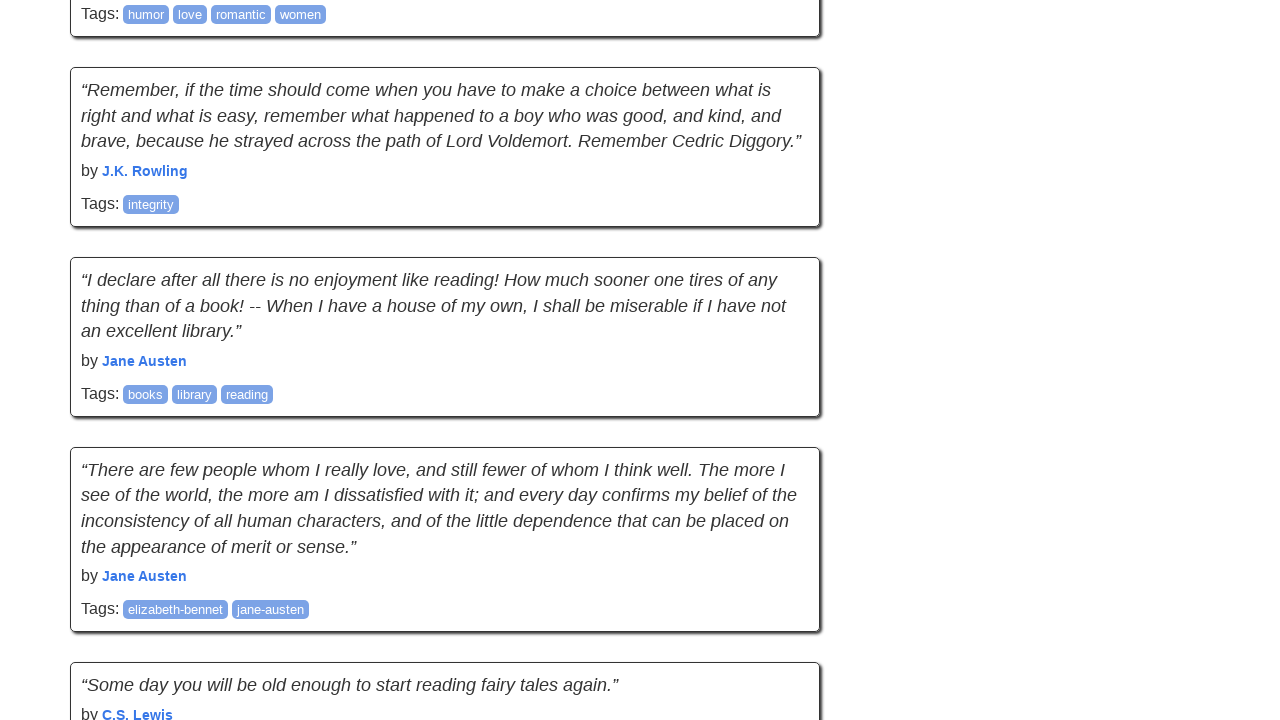

Retrieved new page height: 14398
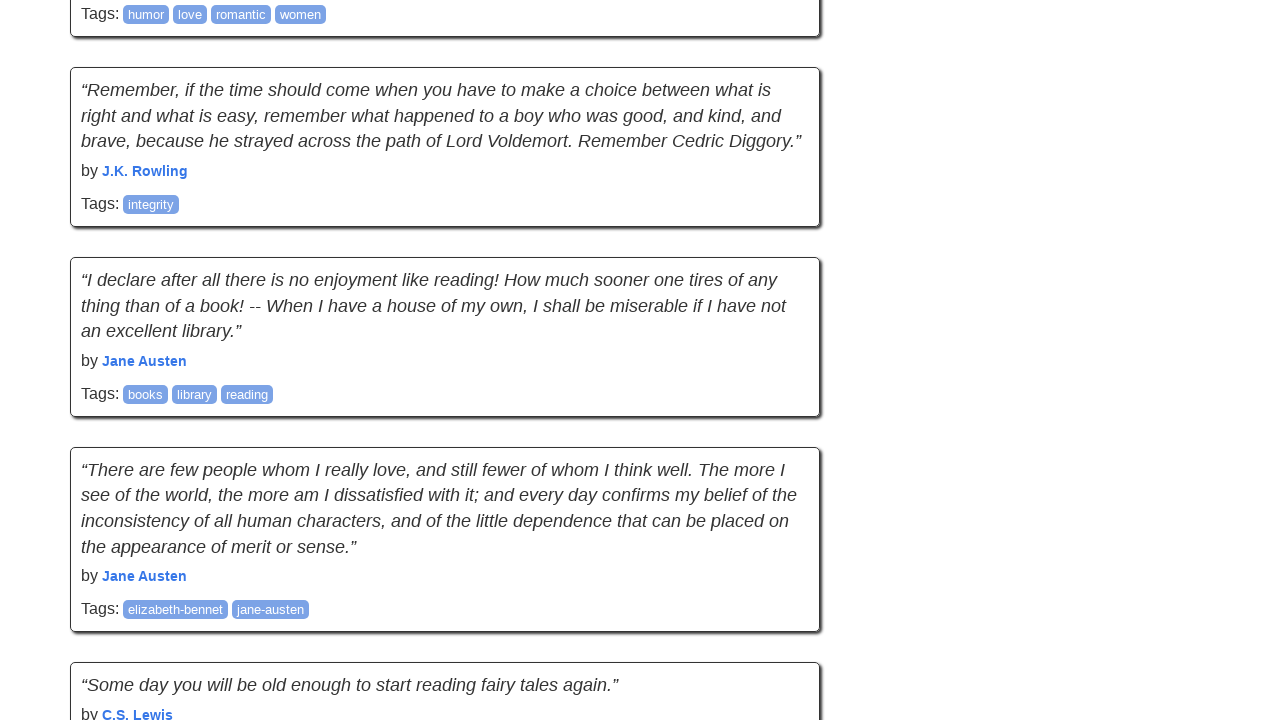

Change detected in page height or scroll position - reset no-change counter
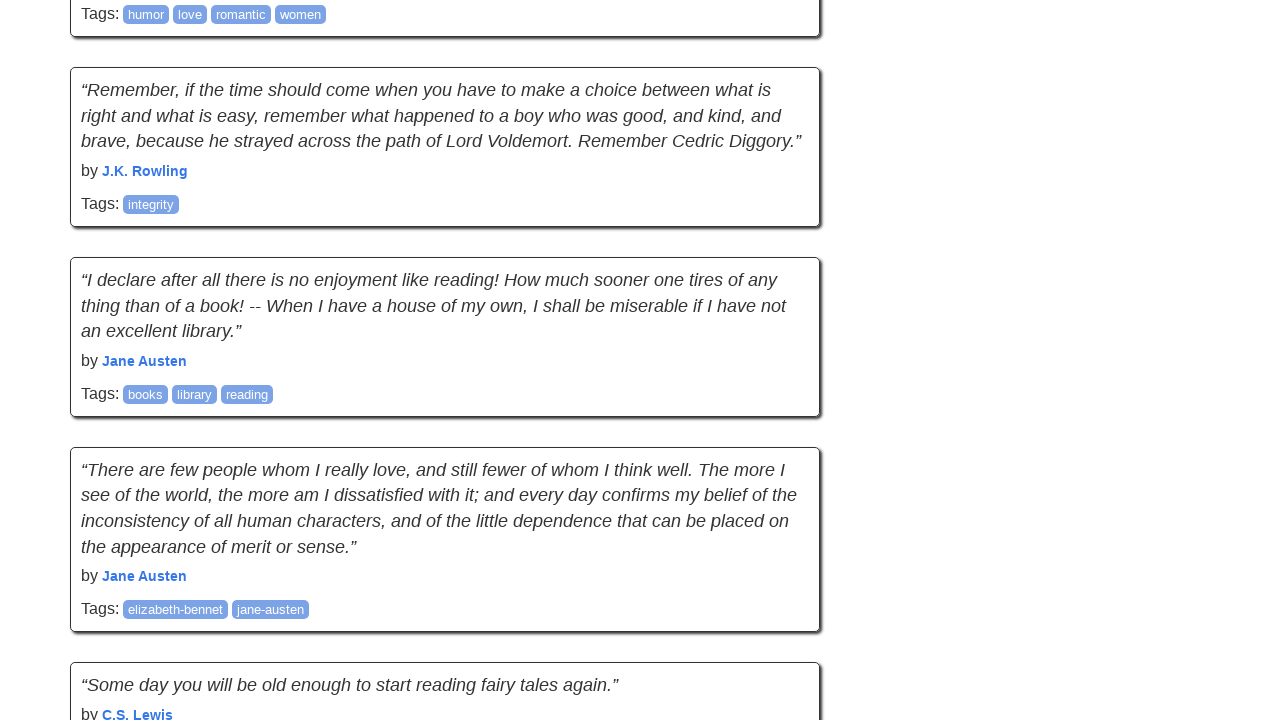

Waited for new quotes to load after scroll attempt 18
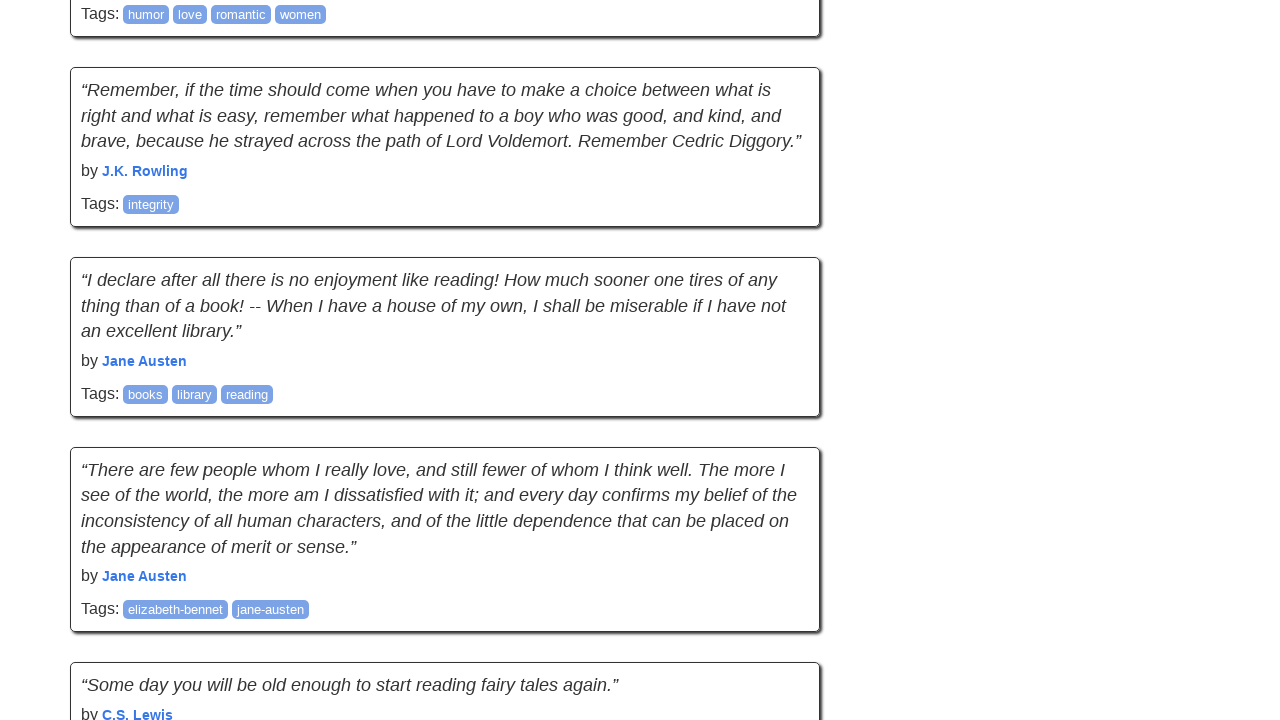

Network idle state reached before scroll attempt 19
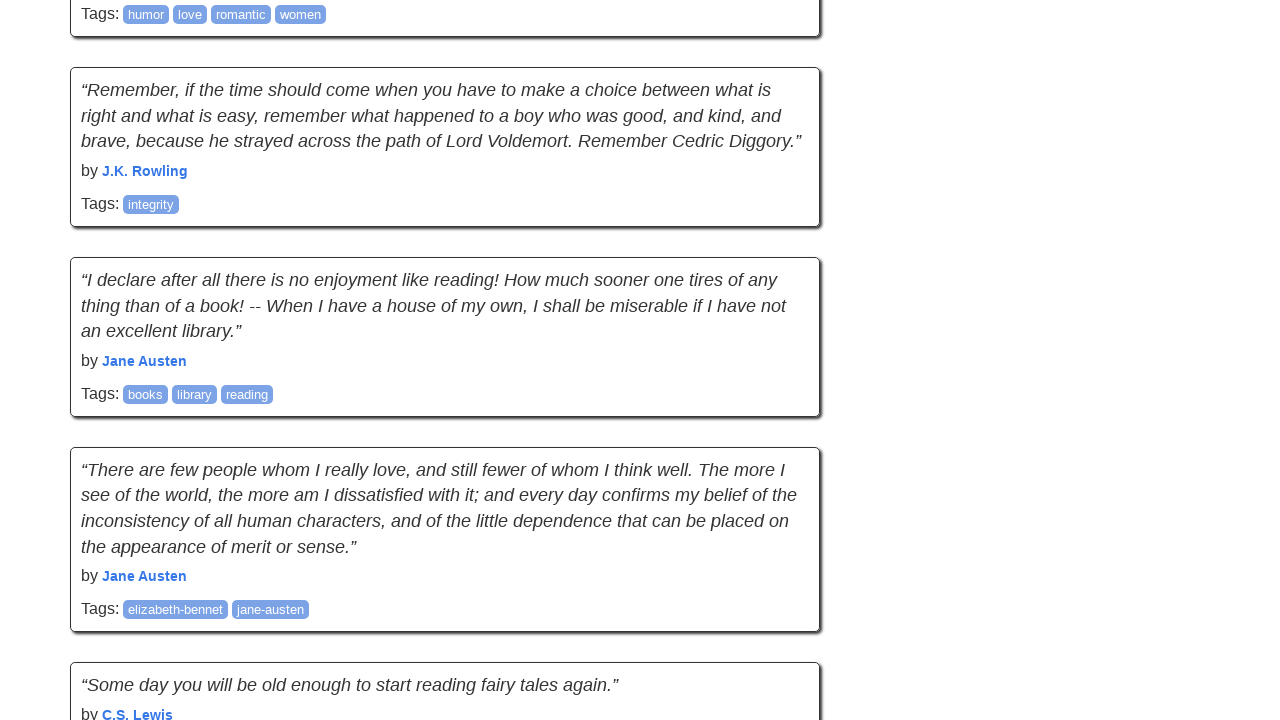

Retrieved previous scroll position: 12967
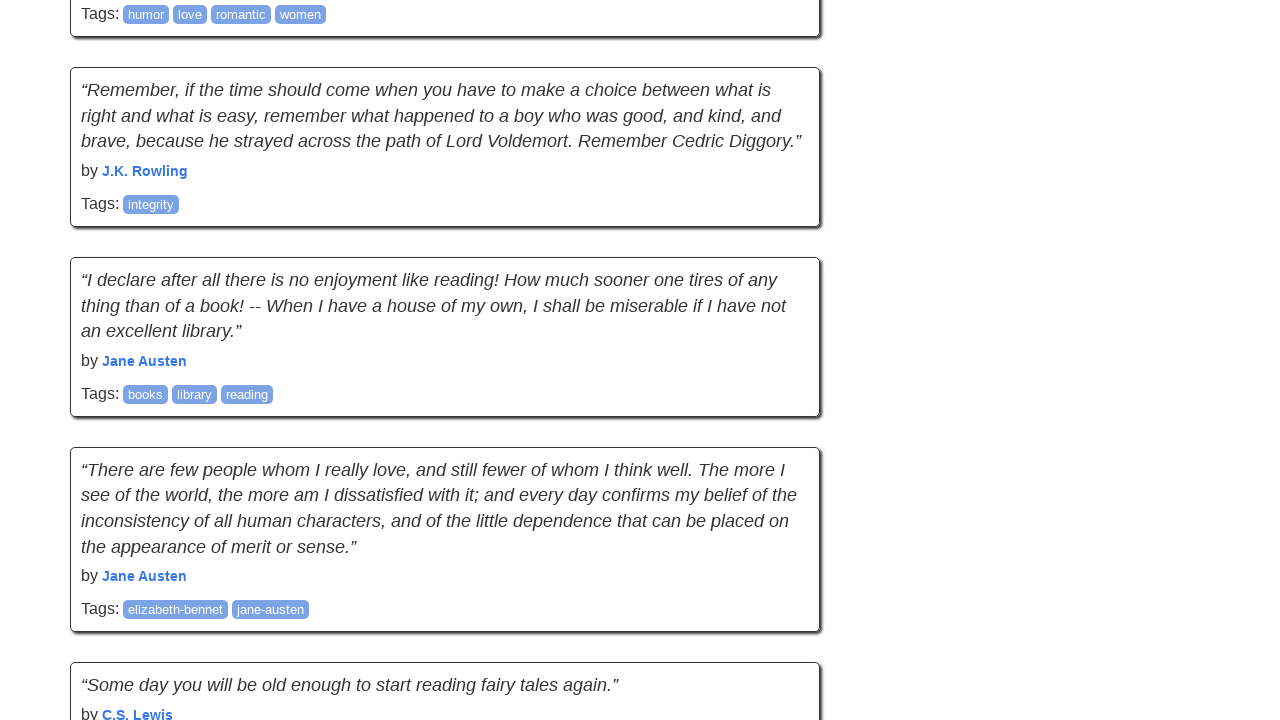

Retrieved previous page height: 14398
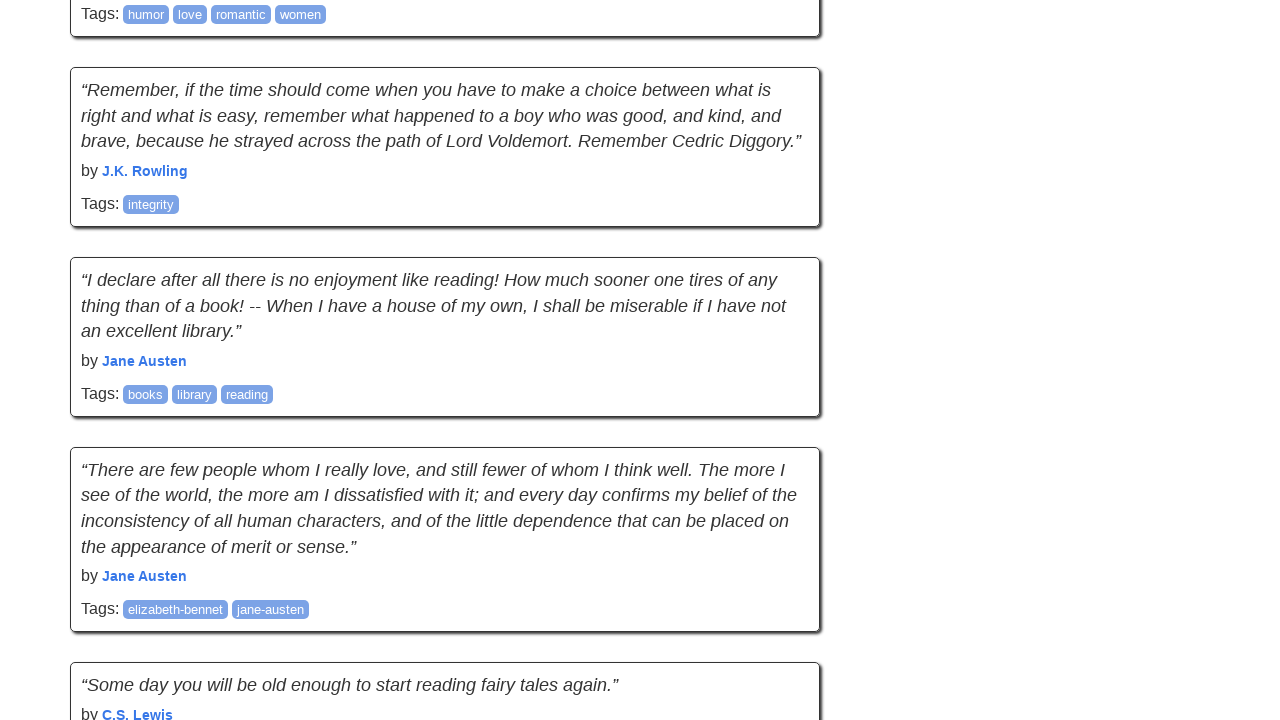

Scrolled down 895 pixels using mouse wheel
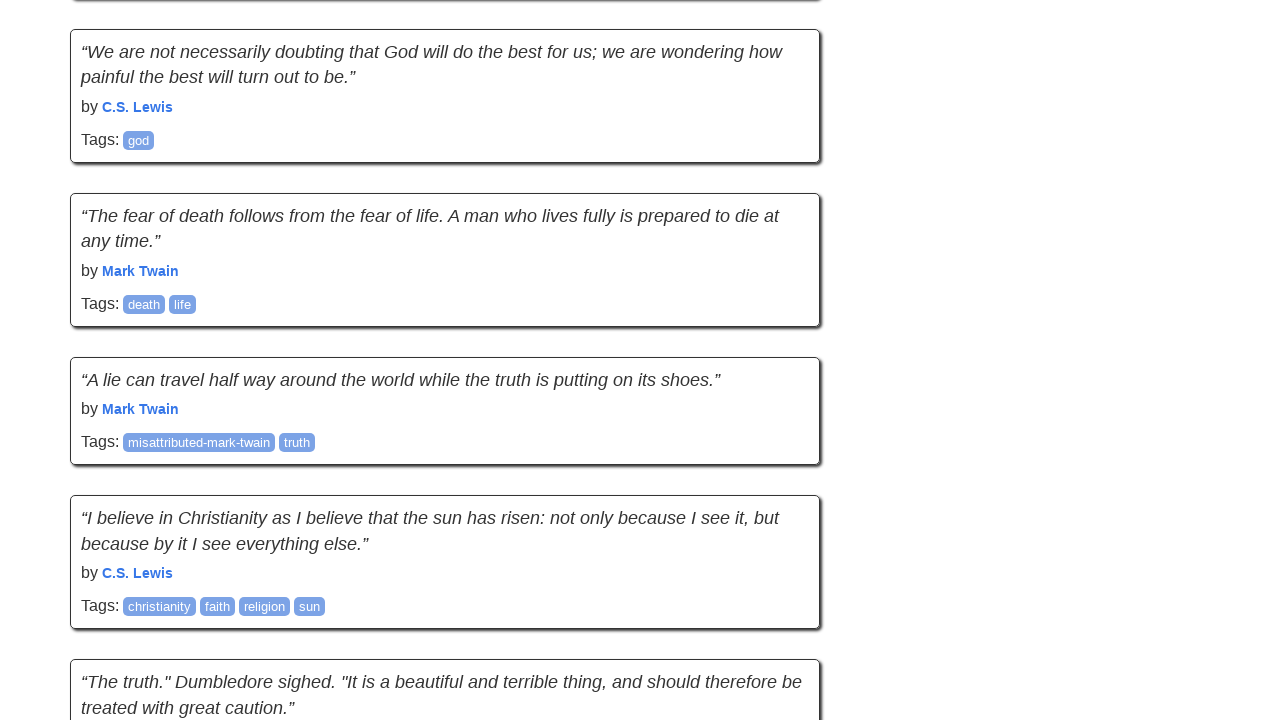

Paused for 2 seconds to allow content to load
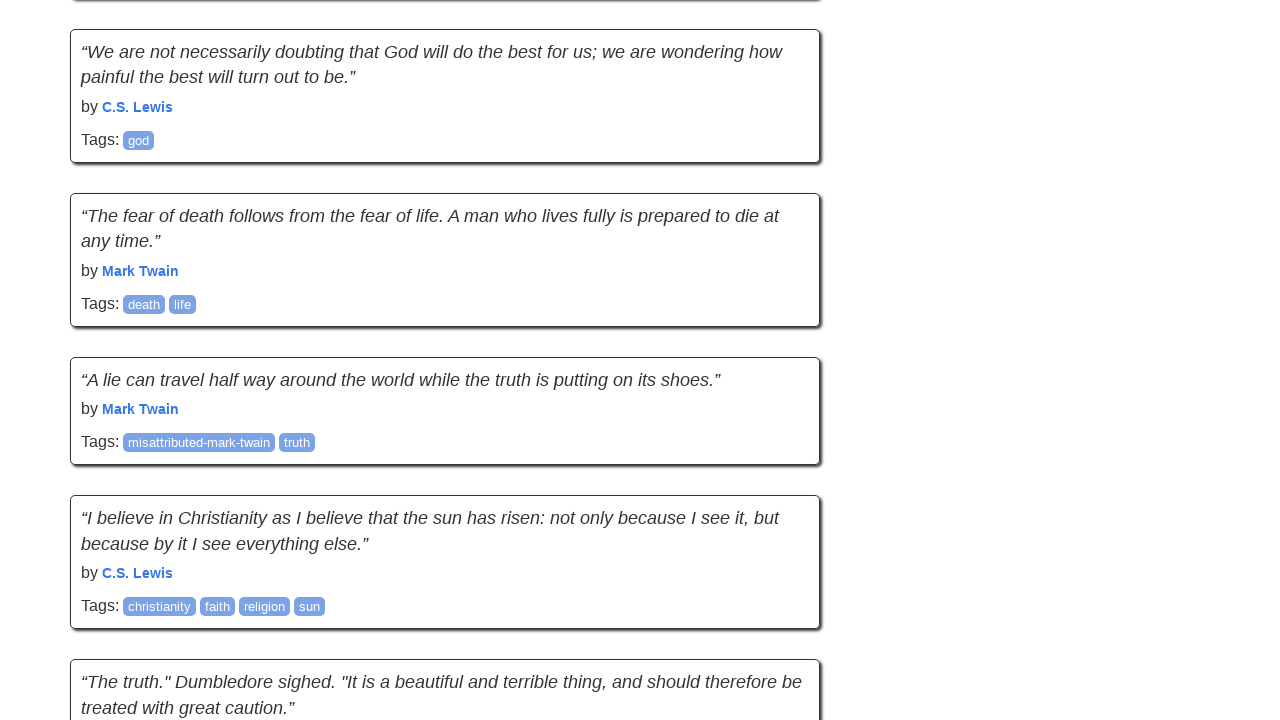

Retrieved new scroll position: 13739
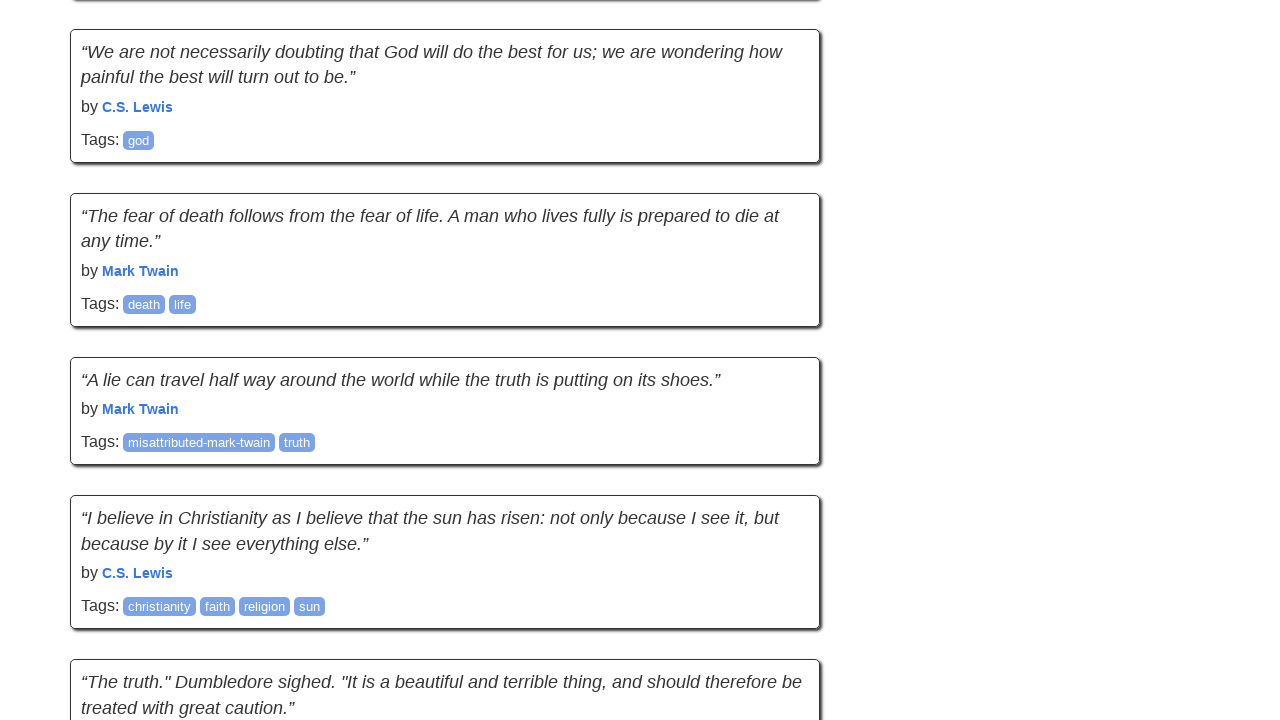

Retrieved new page height: 15885
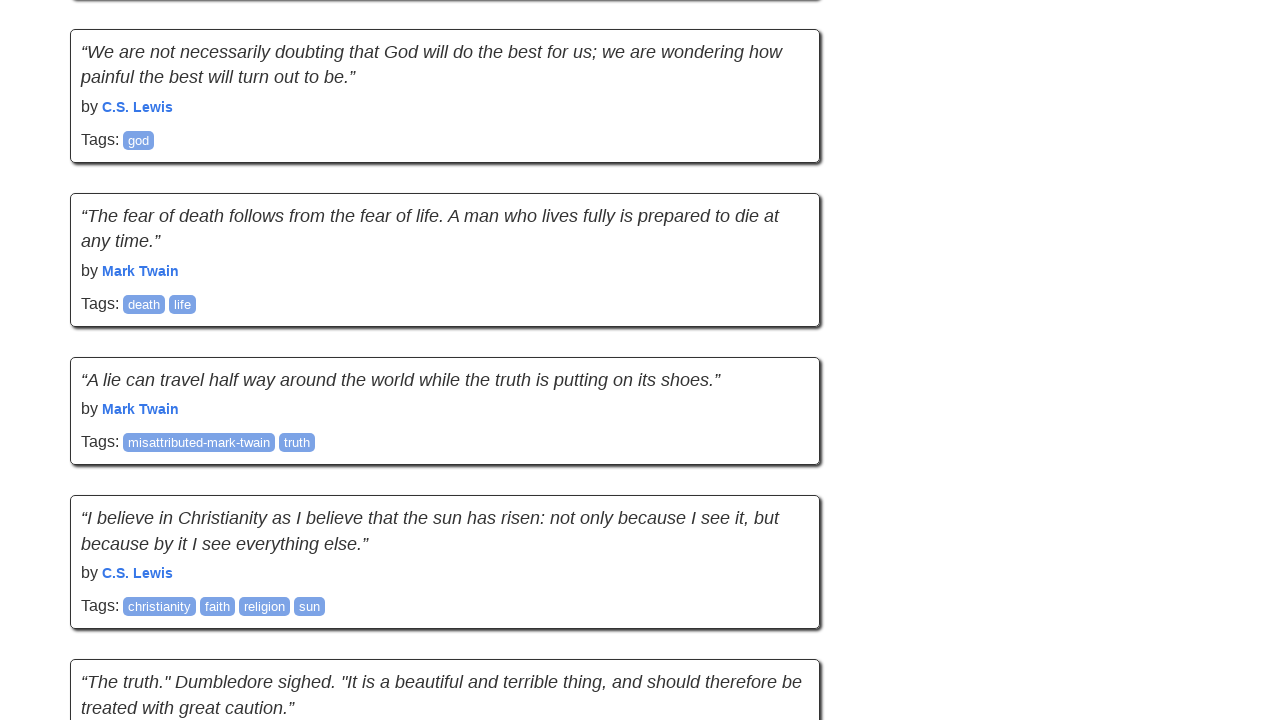

Change detected in page height or scroll position - reset no-change counter
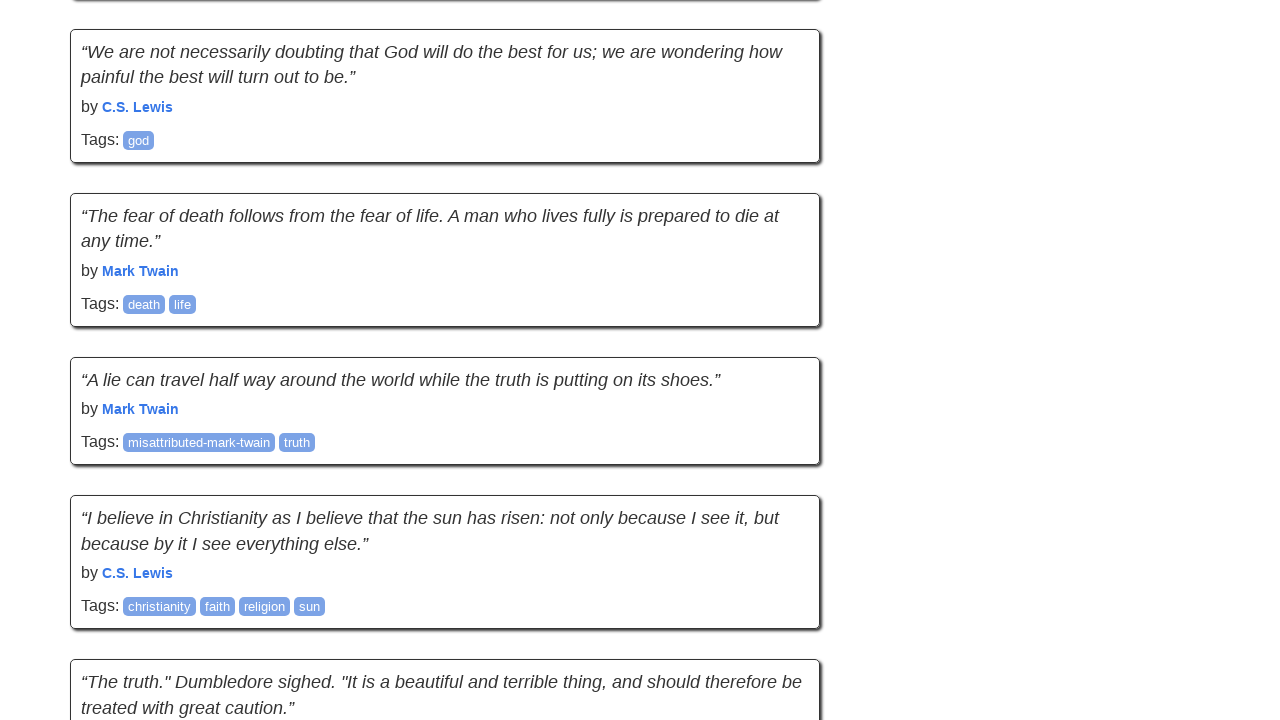

Waited for new quotes to load after scroll attempt 19
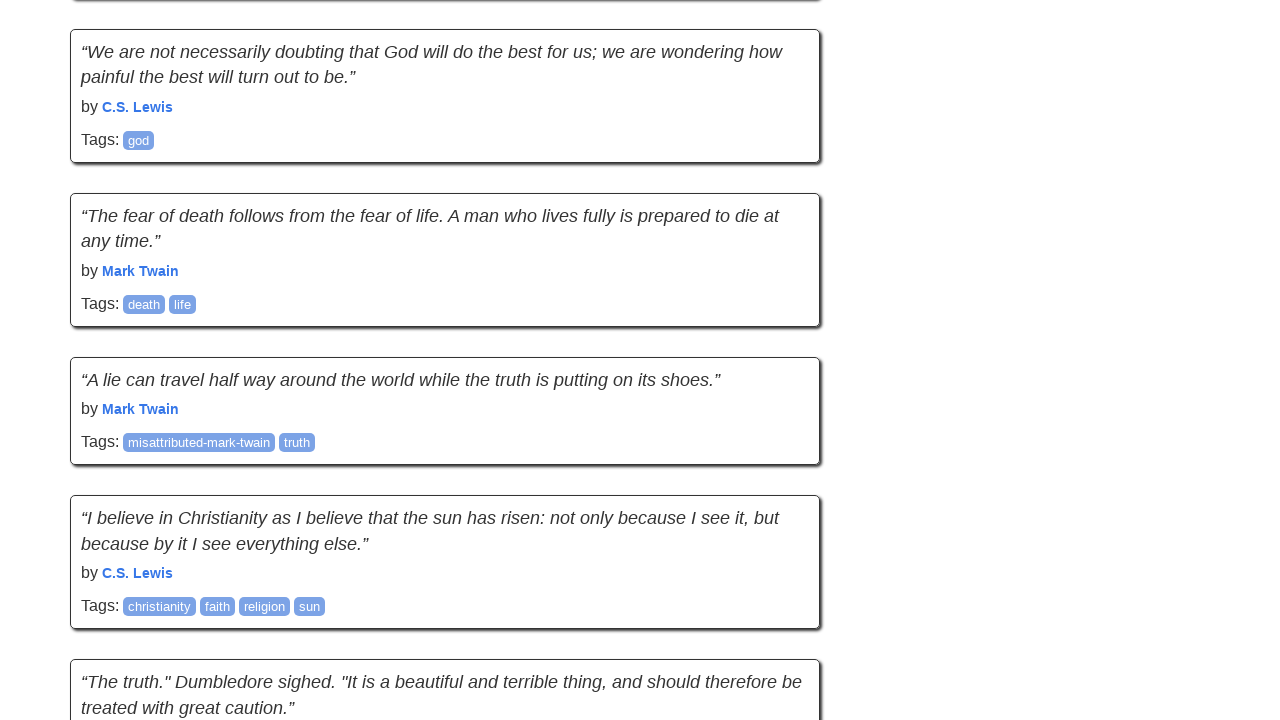

Network idle state reached before scroll attempt 20
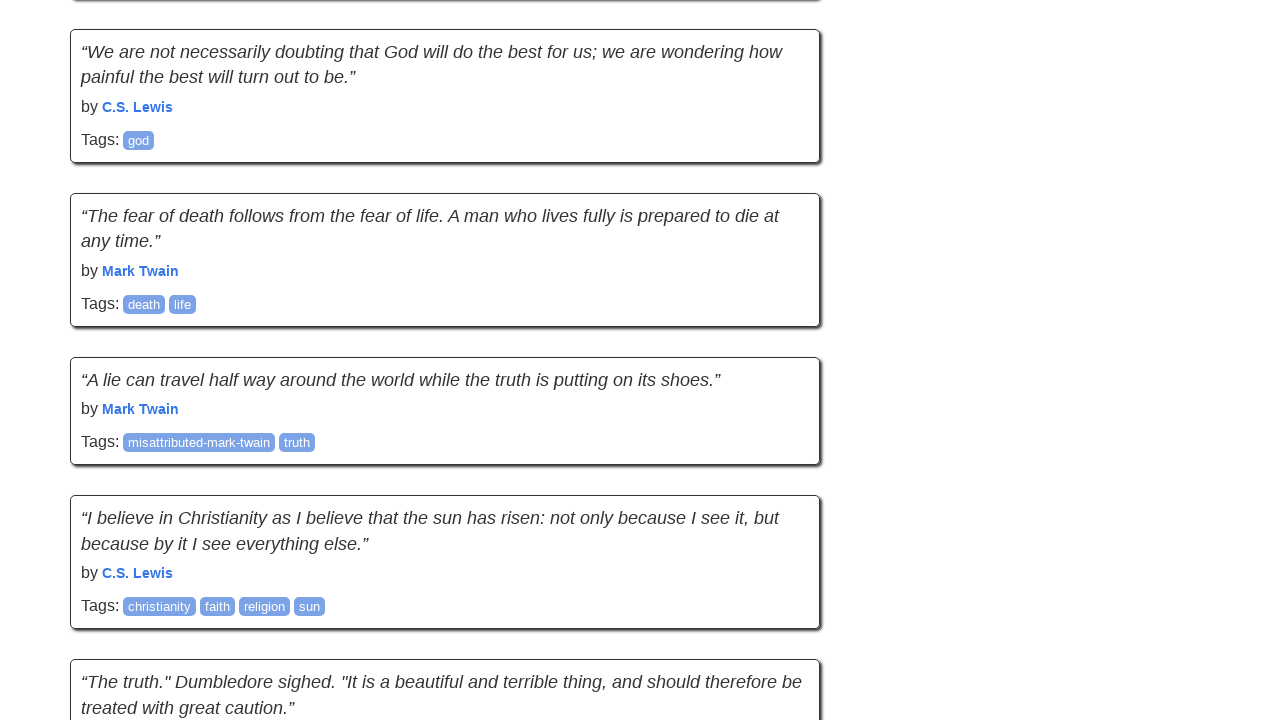

Retrieved previous scroll position: 13739
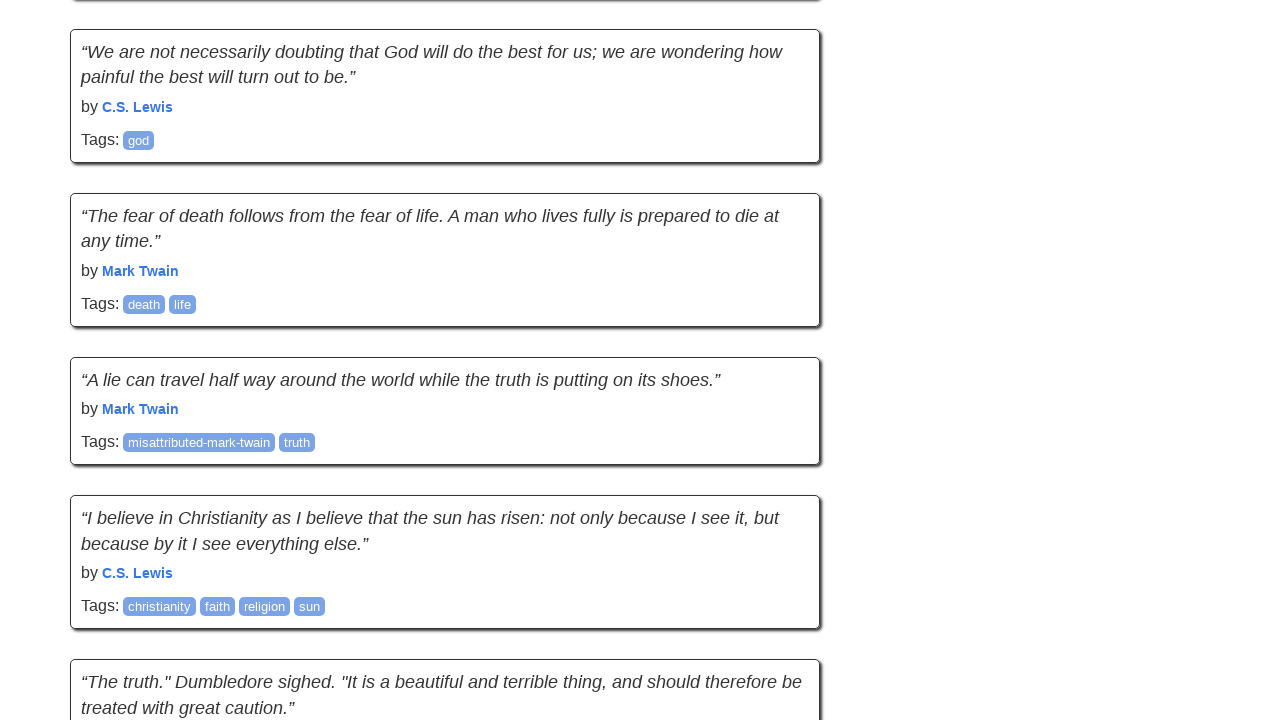

Retrieved previous page height: 15885
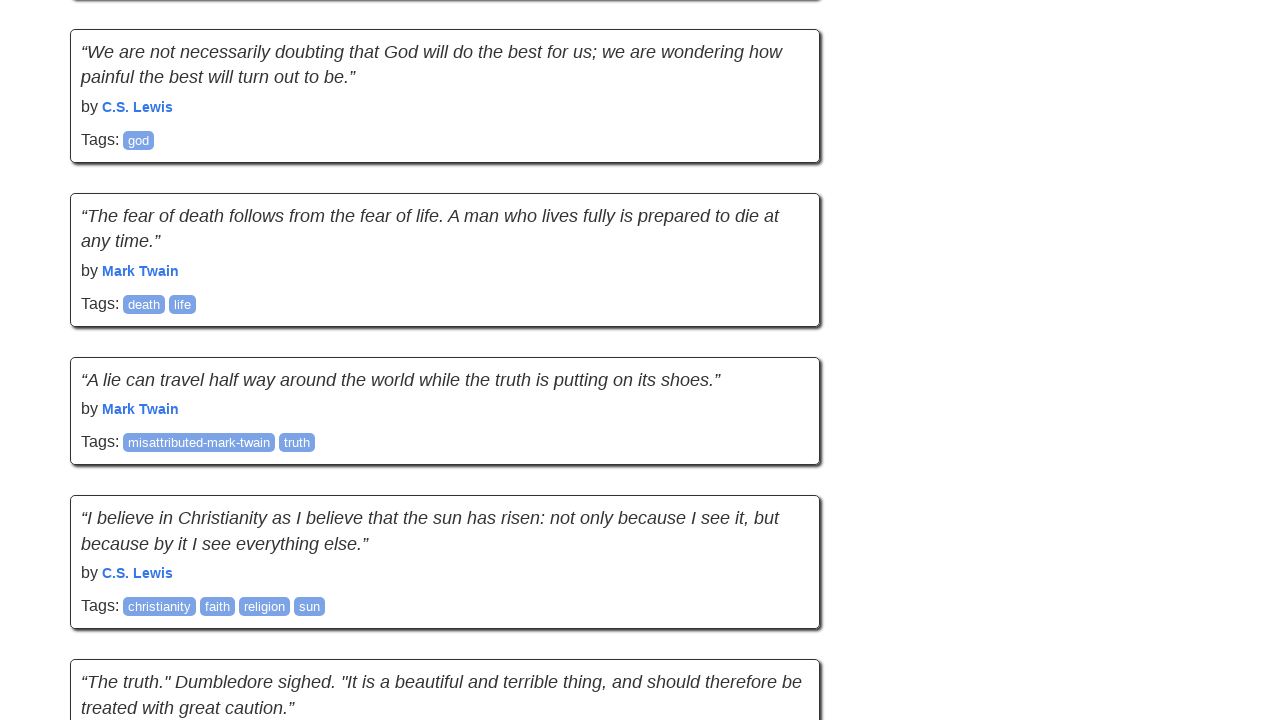

Scrolled down 895 pixels using mouse wheel
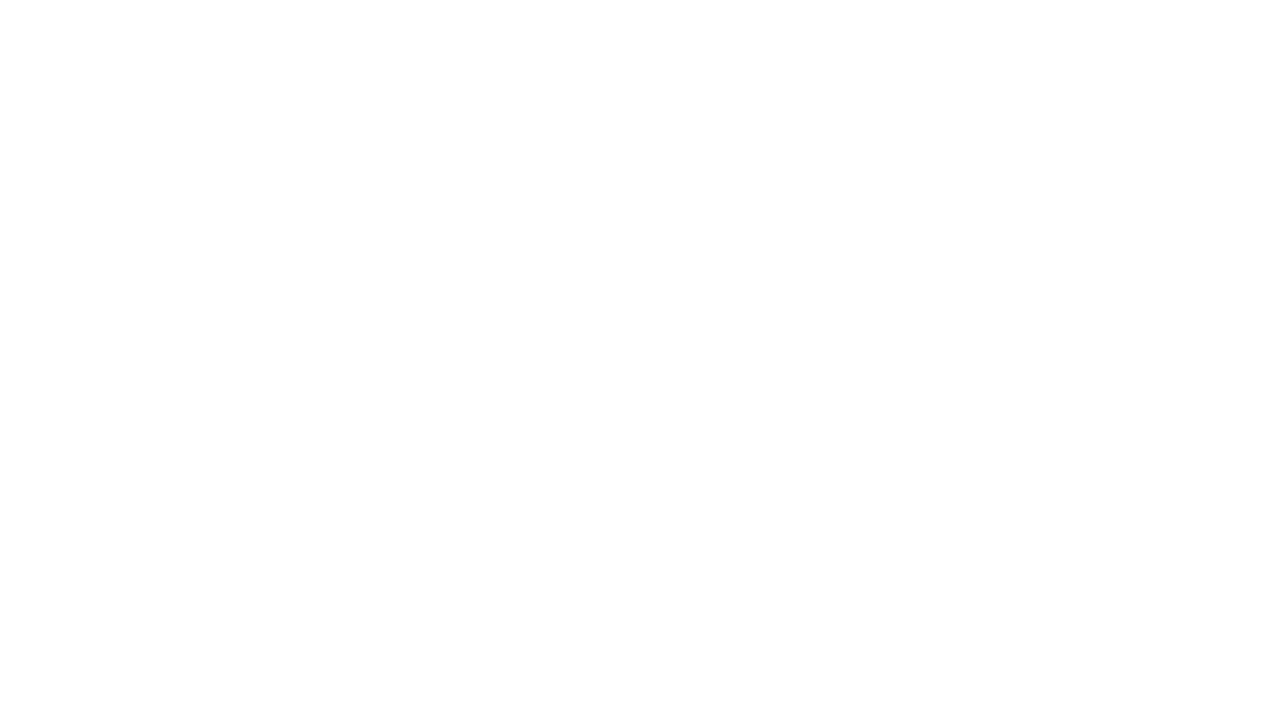

Paused for 2 seconds to allow content to load
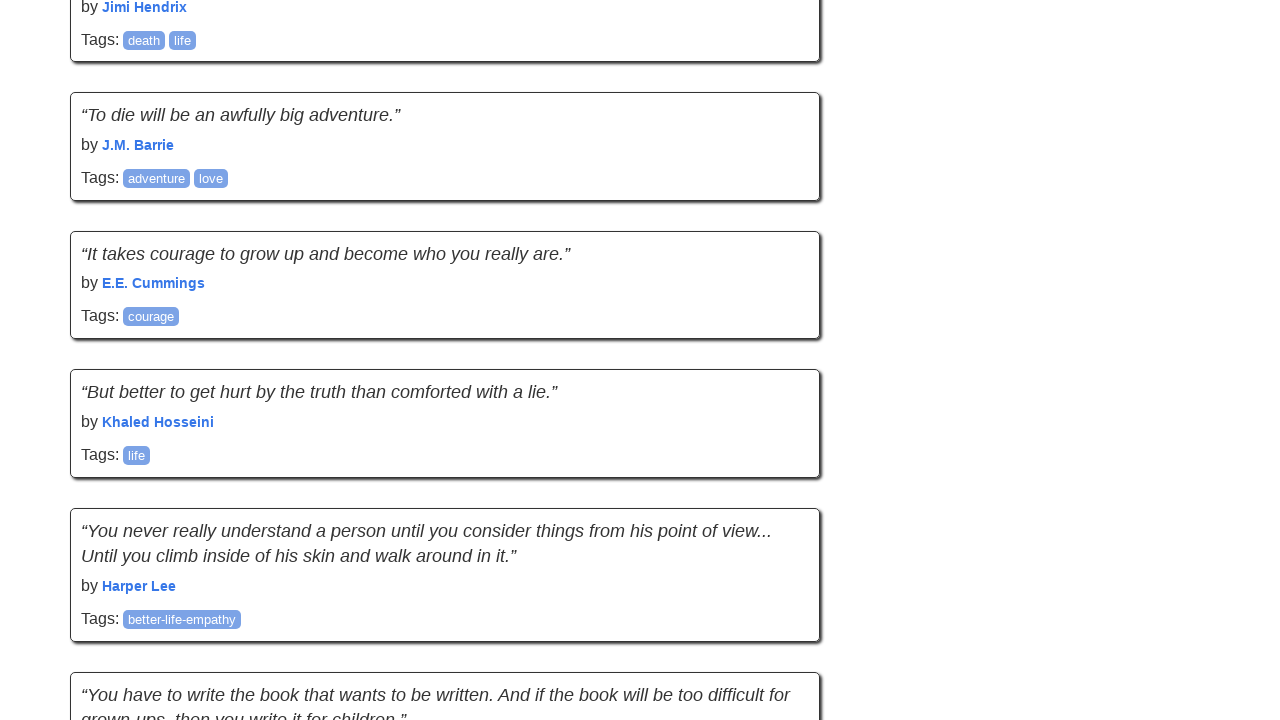

Retrieved new scroll position: 14634
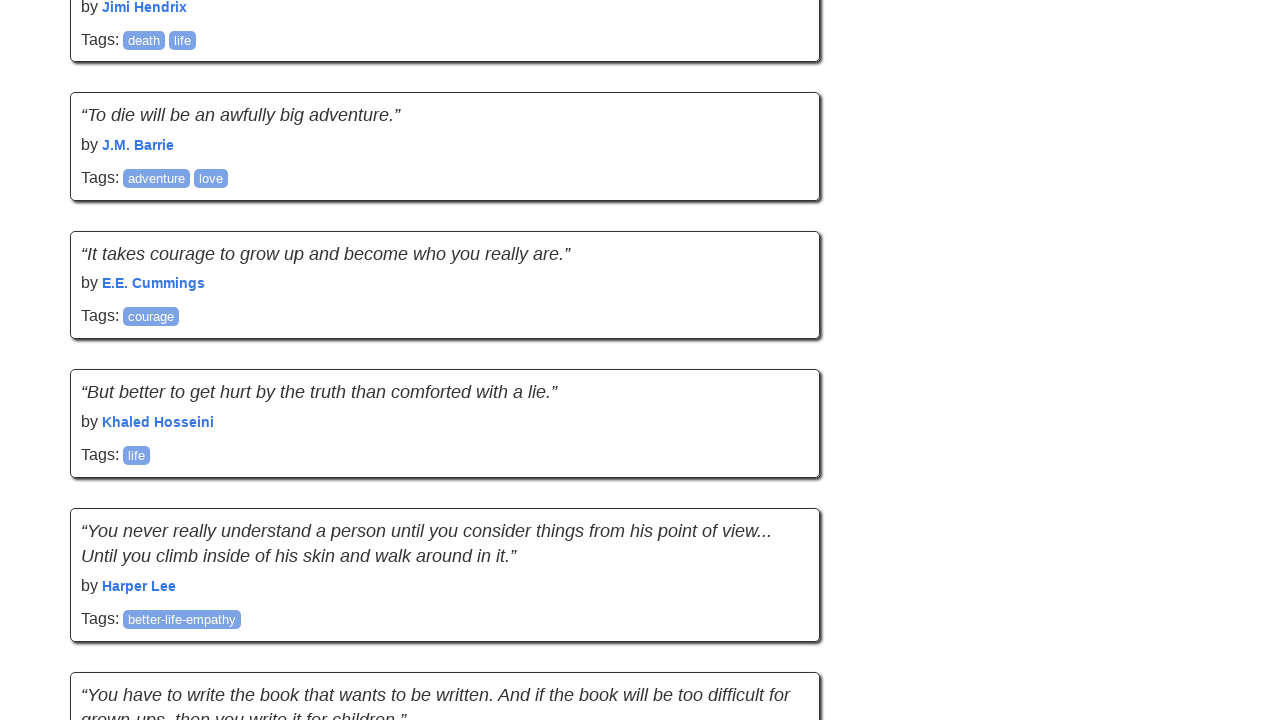

Retrieved new page height: 15885
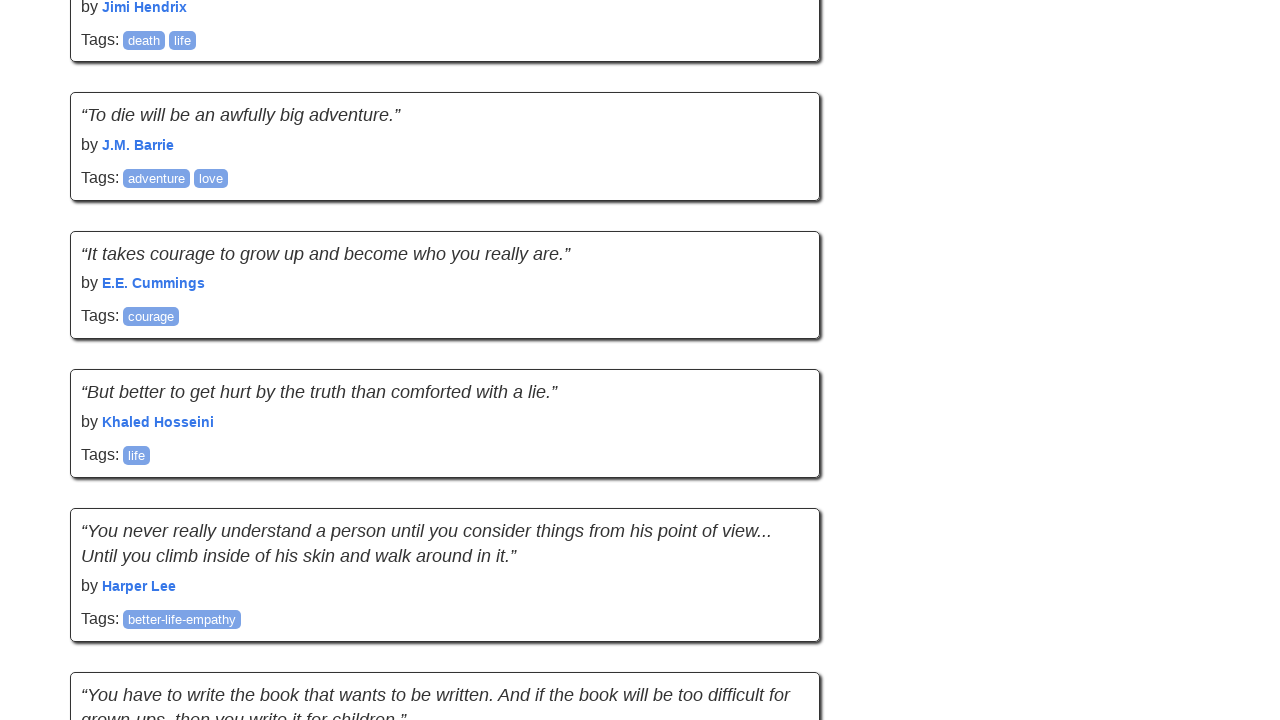

Change detected in page height or scroll position - reset no-change counter
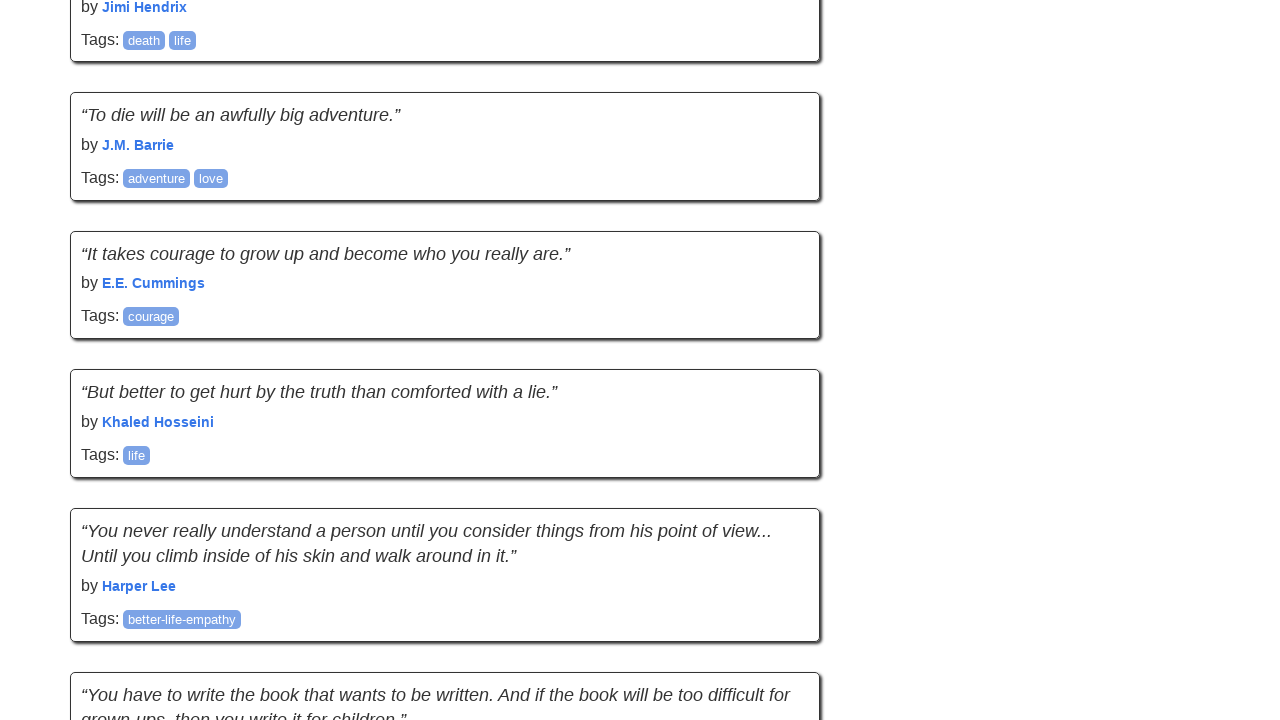

Waited for new quotes to load after scroll attempt 20
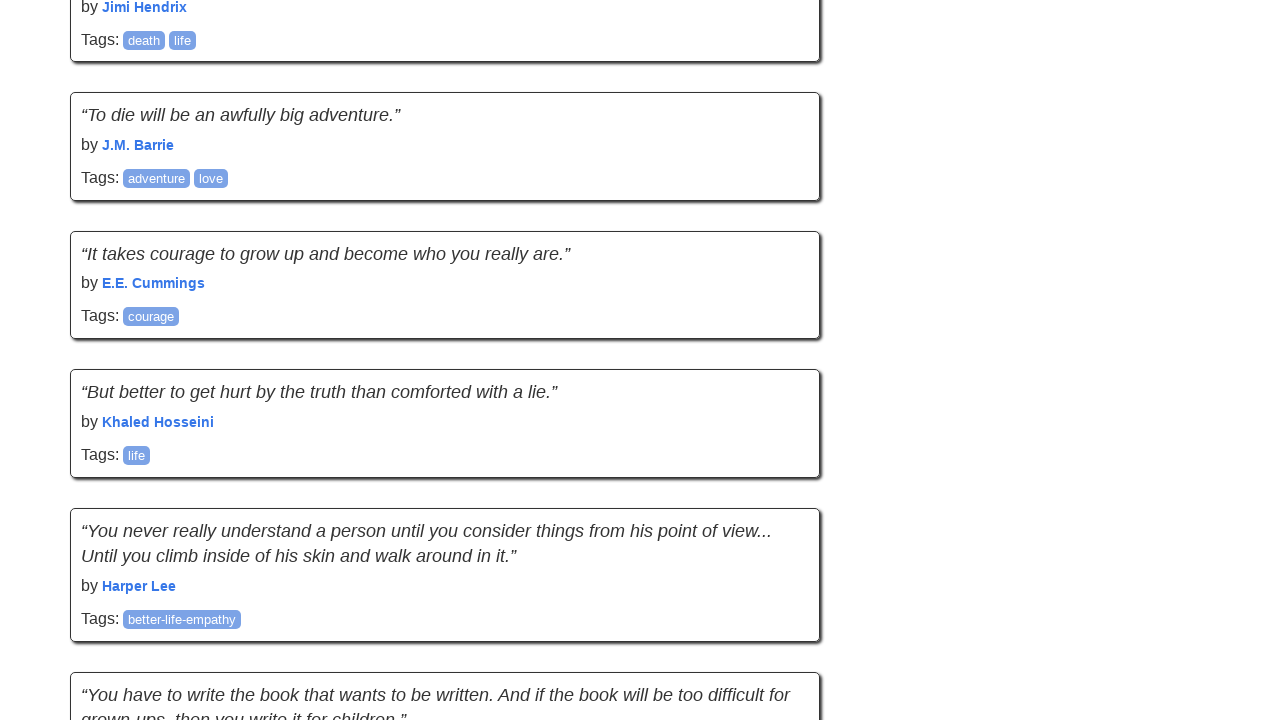

Completed 20 scroll attempts
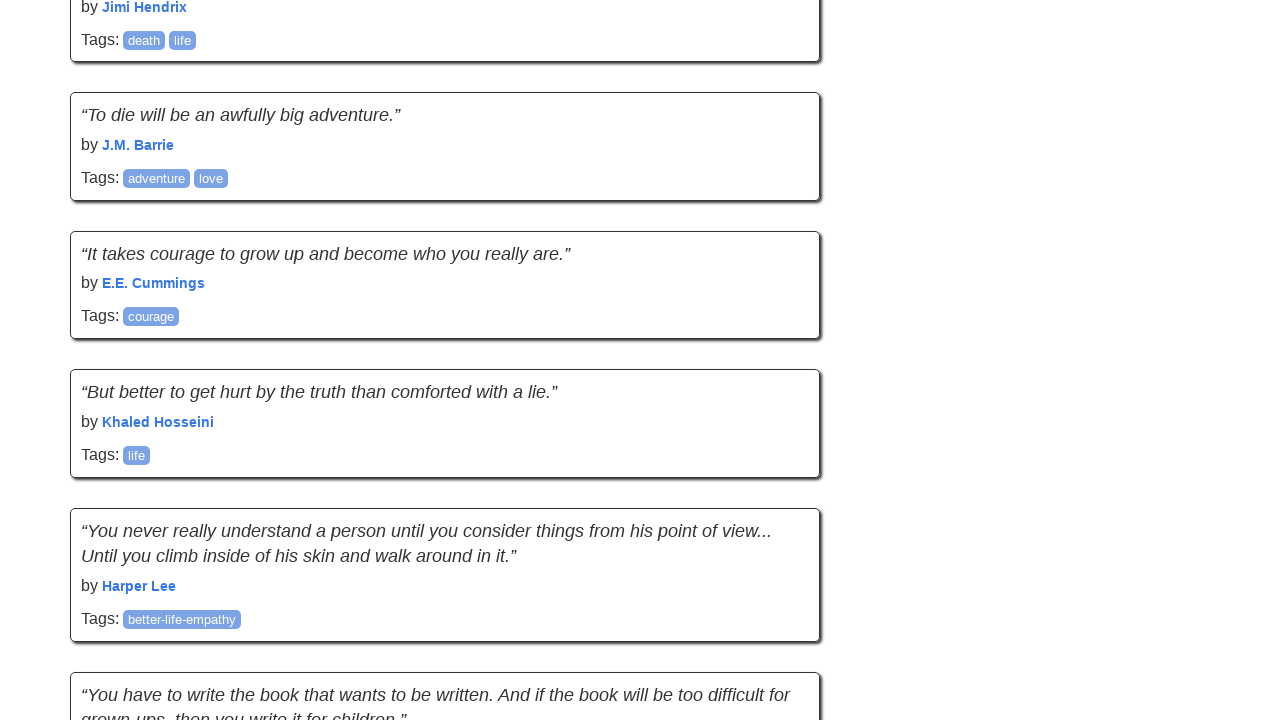

Verified quotes are visible on page
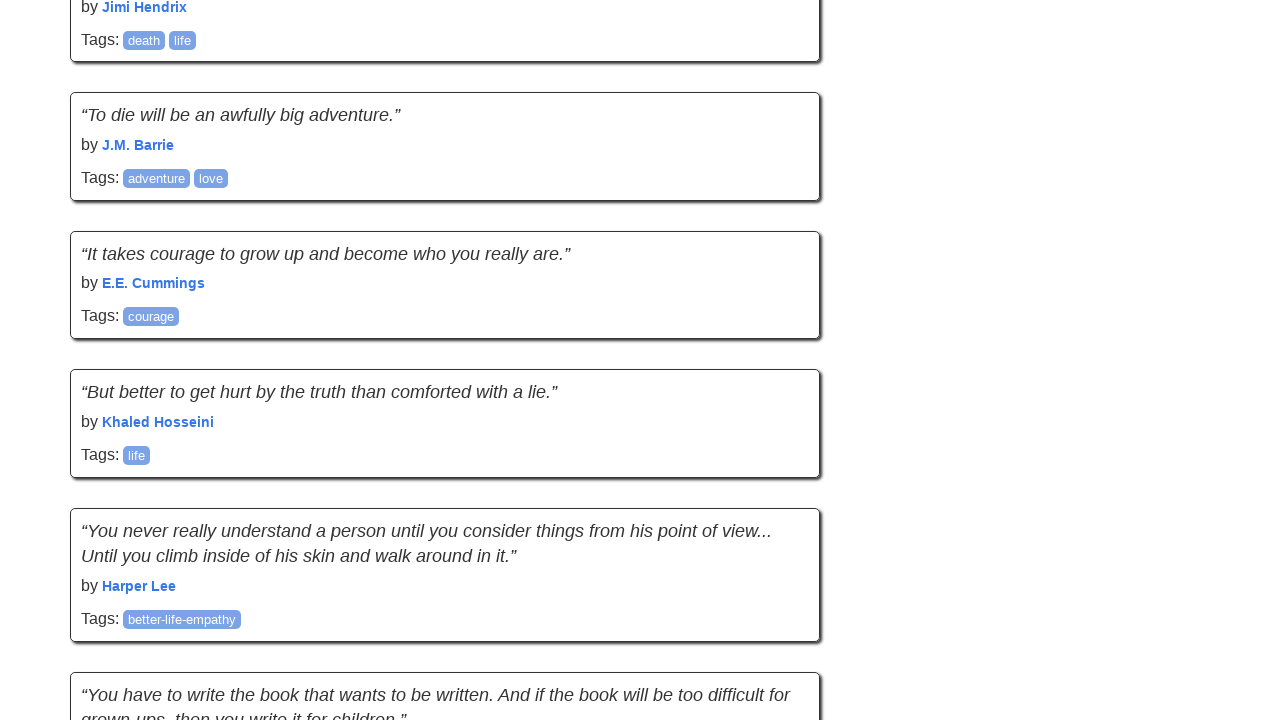

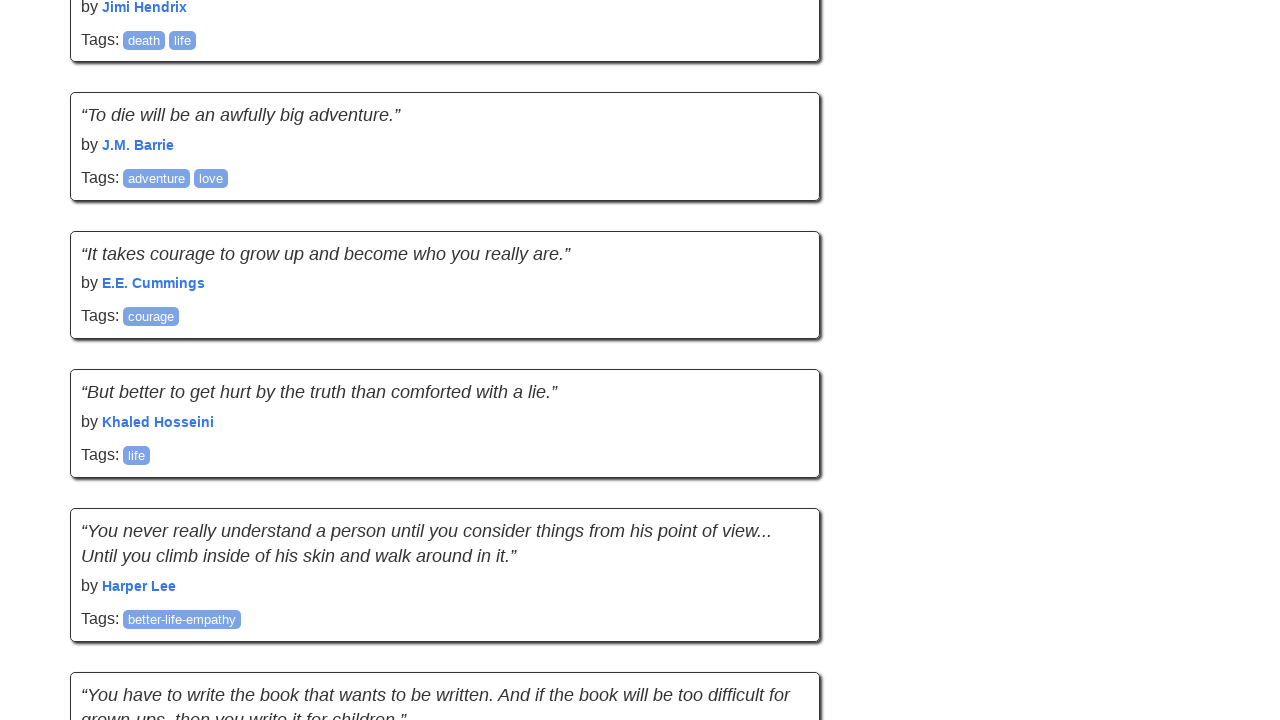